Tests a date picker calendar widget by selecting specific dates (December 2017, December 2023, and July 2022) using navigation through the calendar months

Starting URL: https://www.lambdatest.com/selenium-playground/bootstrap-date-picker-demo

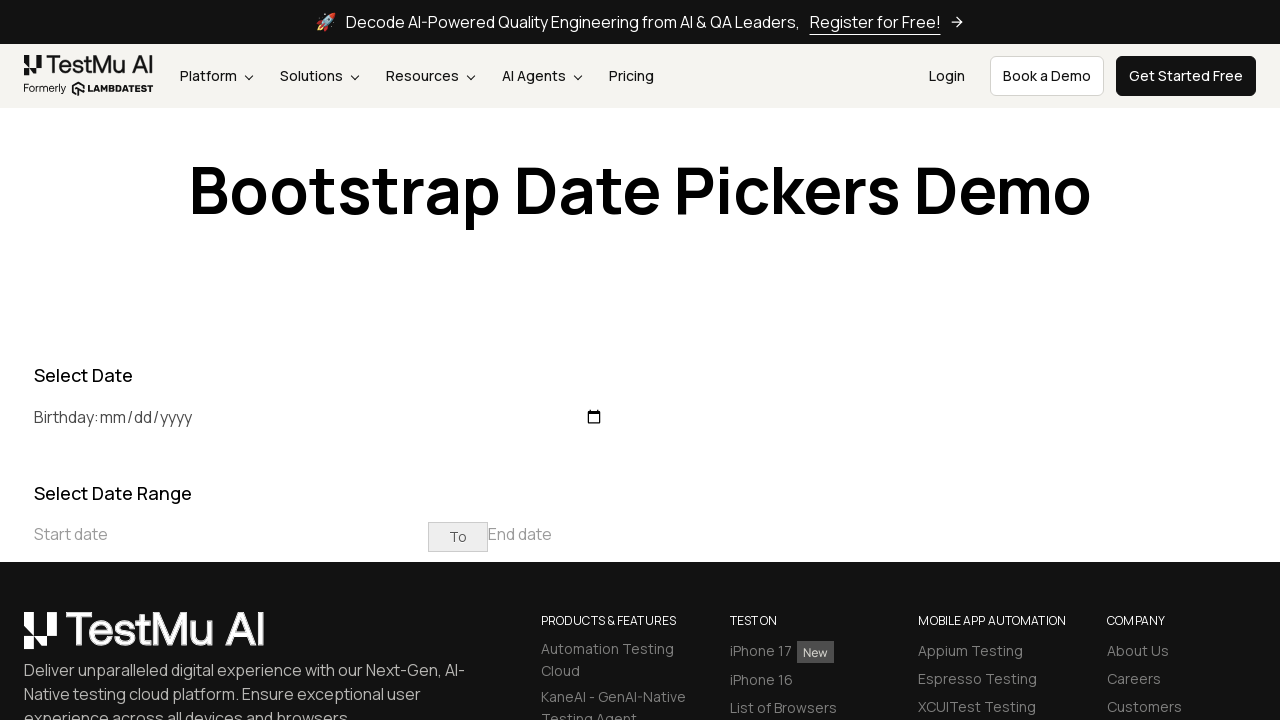

Clicked start date input to open calendar picker at (231, 534) on xpath=//input[@placeholder='Start date']
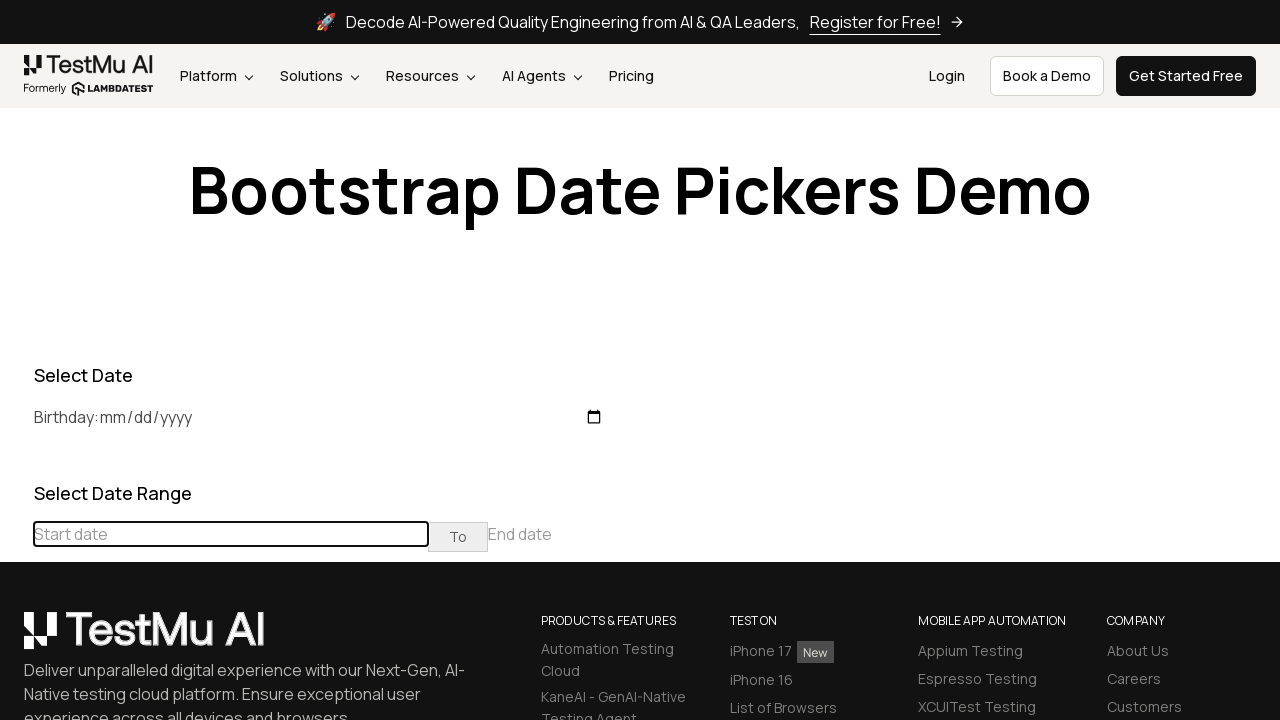

Clicked previous button to navigate to earlier months at (16, 465) on (//table[@class='table-condensed']//th[@class='prev'])[1]
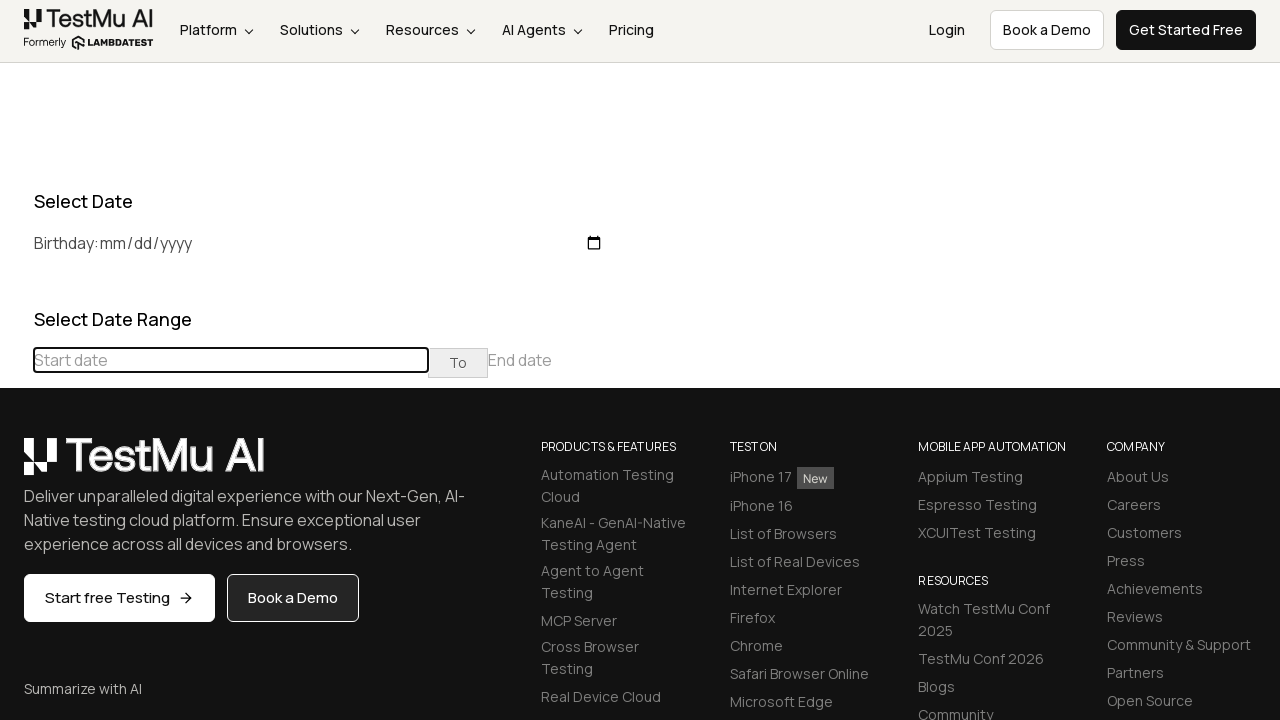

Clicked previous button to navigate to earlier months at (16, 465) on (//table[@class='table-condensed']//th[@class='prev'])[1]
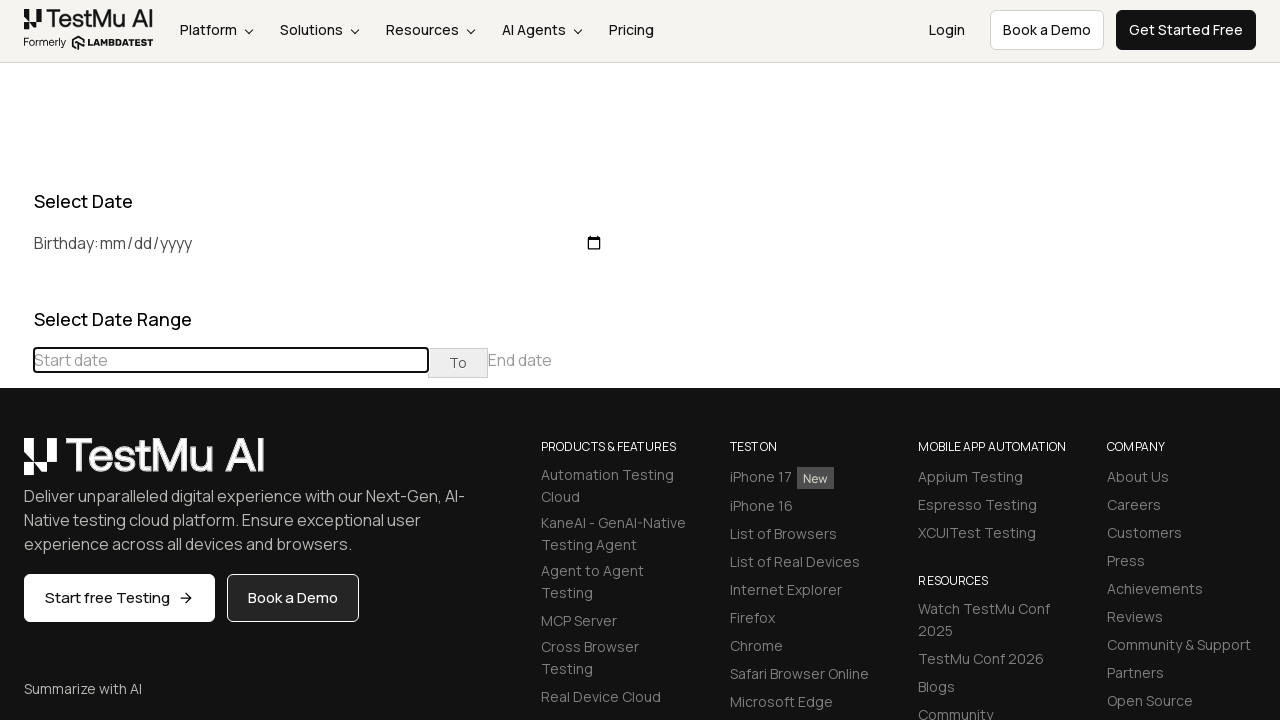

Clicked previous button to navigate to earlier months at (16, 465) on (//table[@class='table-condensed']//th[@class='prev'])[1]
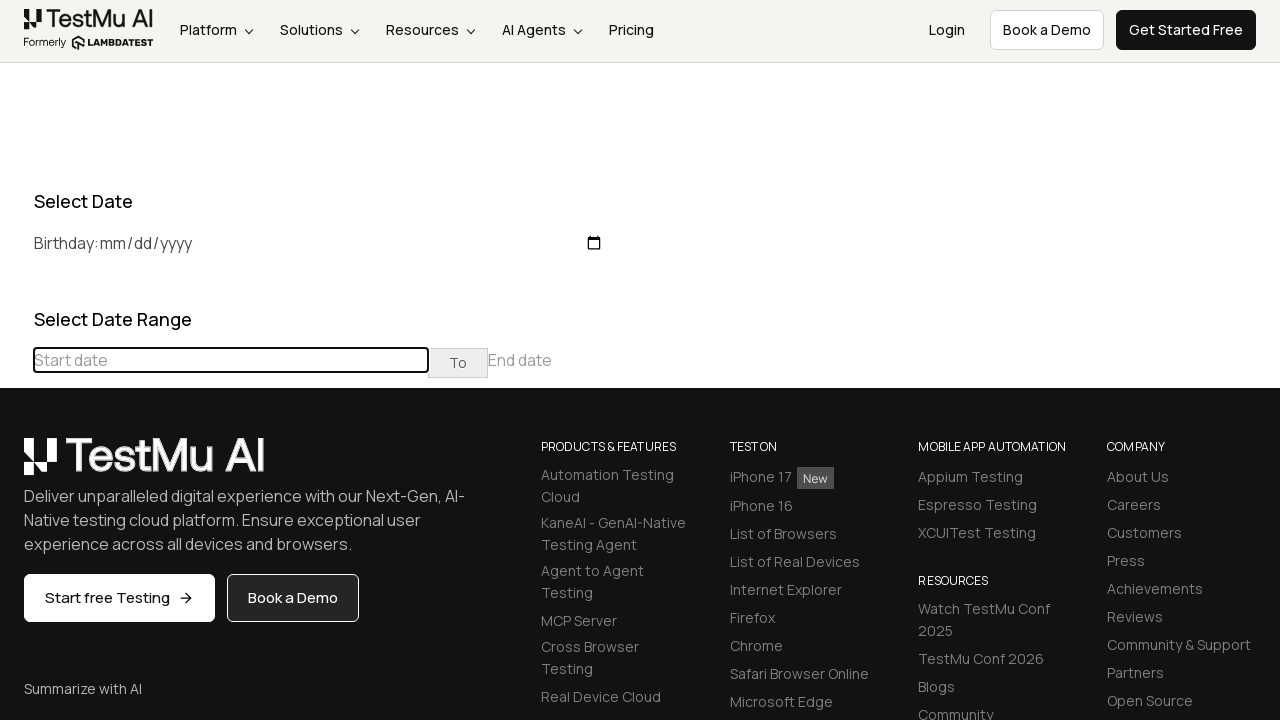

Clicked previous button to navigate to earlier months at (16, 465) on (//table[@class='table-condensed']//th[@class='prev'])[1]
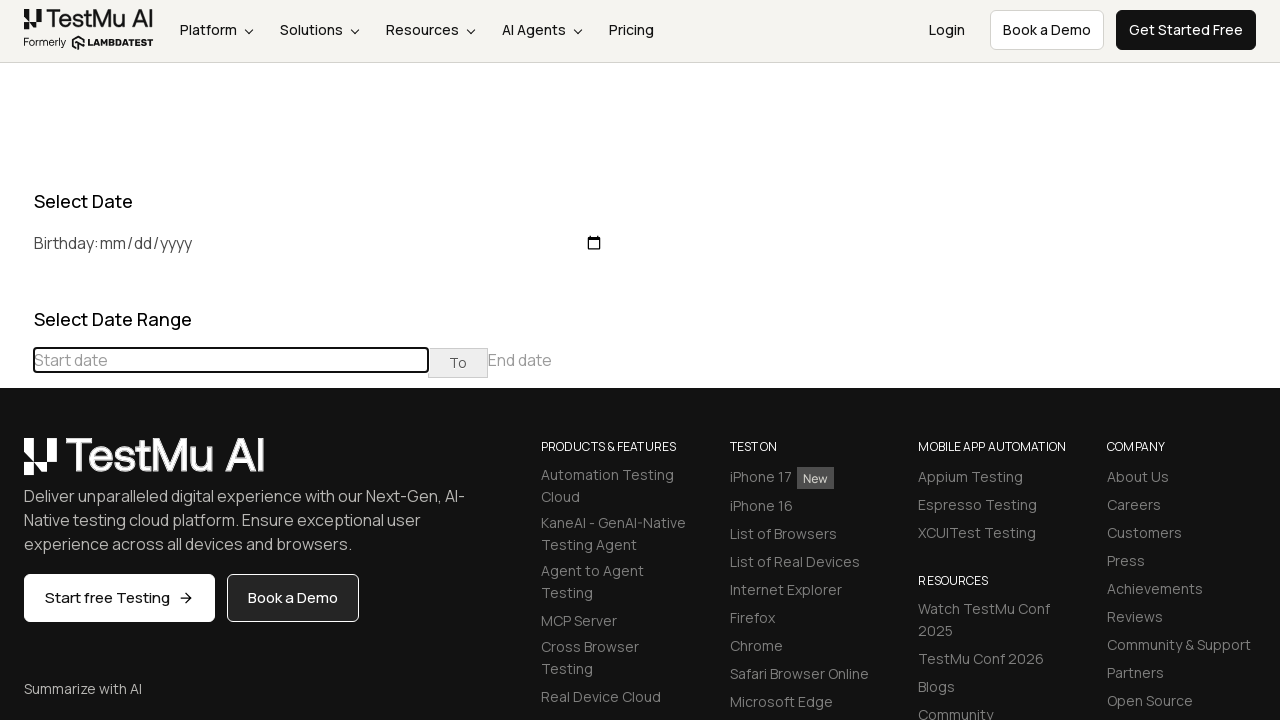

Clicked previous button to navigate to earlier months at (16, 465) on (//table[@class='table-condensed']//th[@class='prev'])[1]
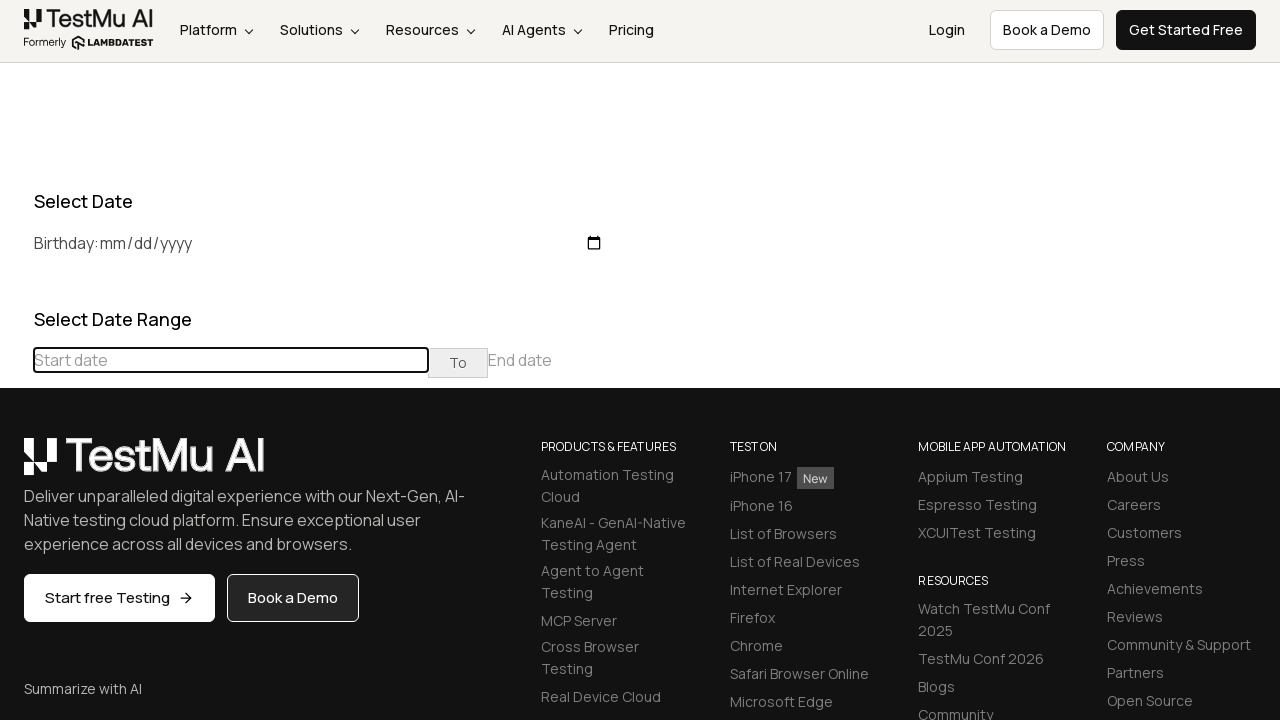

Clicked previous button to navigate to earlier months at (16, 465) on (//table[@class='table-condensed']//th[@class='prev'])[1]
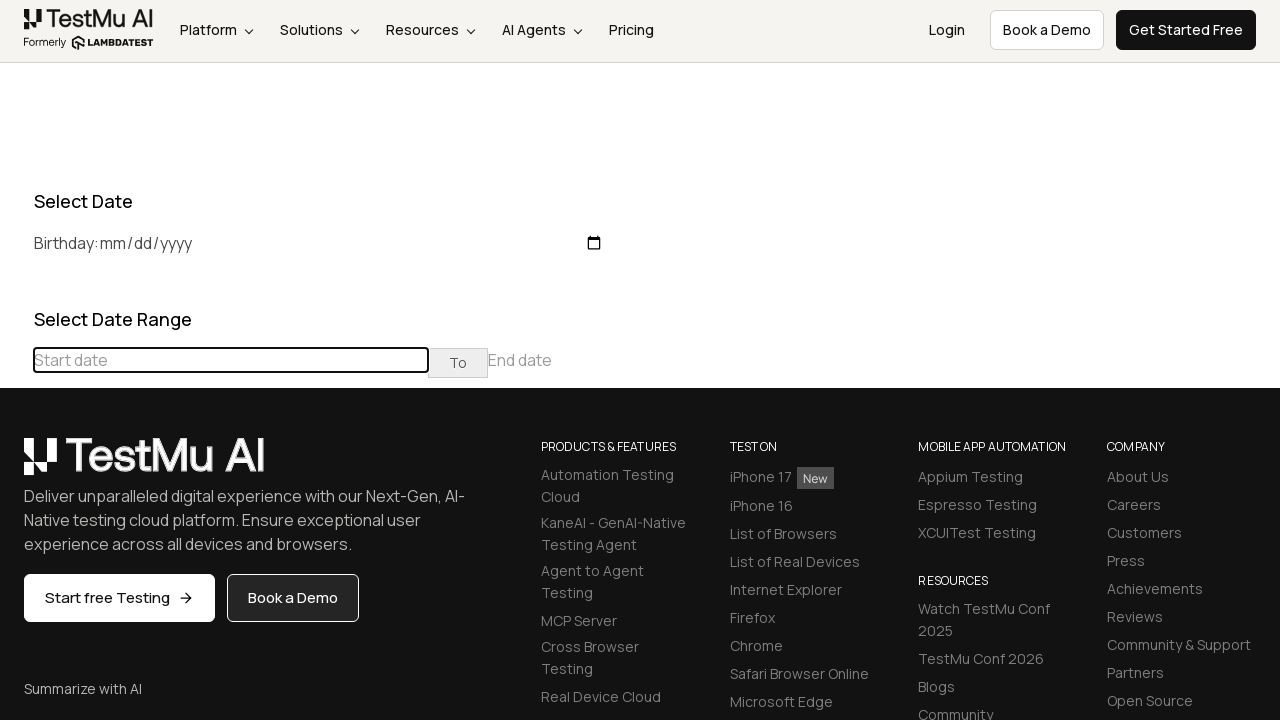

Clicked previous button to navigate to earlier months at (16, 465) on (//table[@class='table-condensed']//th[@class='prev'])[1]
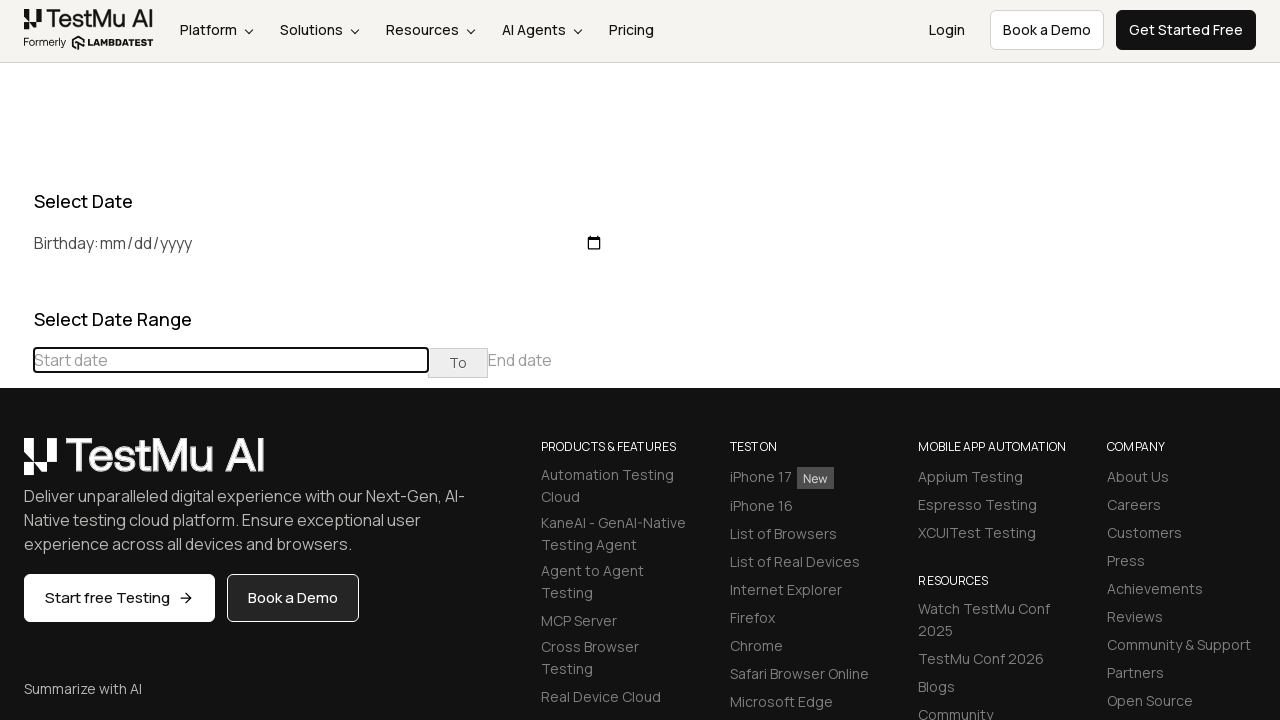

Clicked previous button to navigate to earlier months at (16, 465) on (//table[@class='table-condensed']//th[@class='prev'])[1]
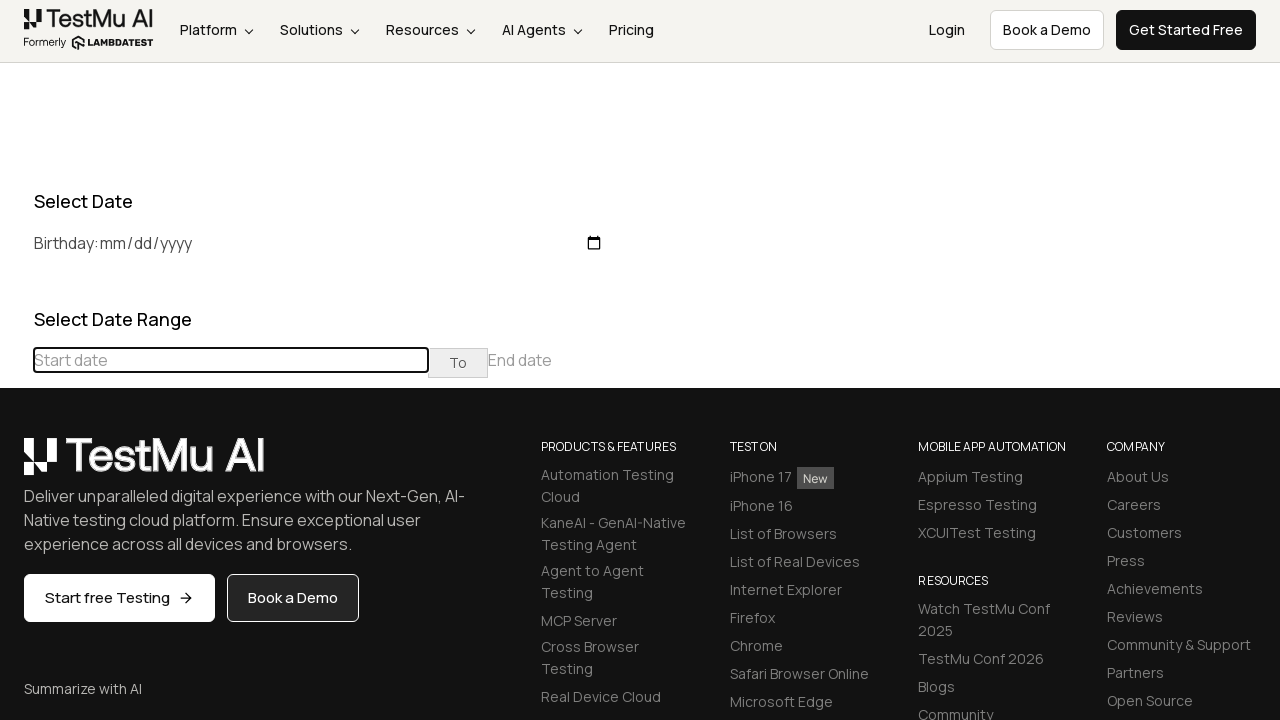

Clicked previous button to navigate to earlier months at (16, 465) on (//table[@class='table-condensed']//th[@class='prev'])[1]
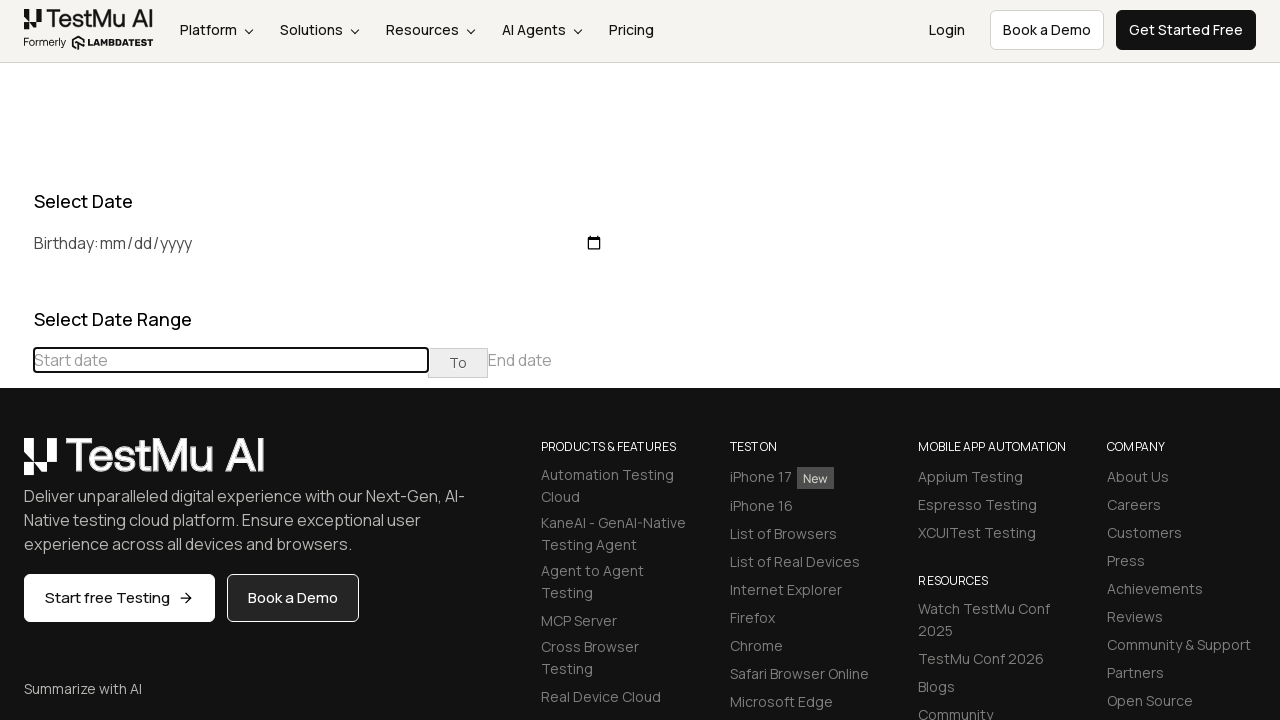

Clicked previous button to navigate to earlier months at (16, 465) on (//table[@class='table-condensed']//th[@class='prev'])[1]
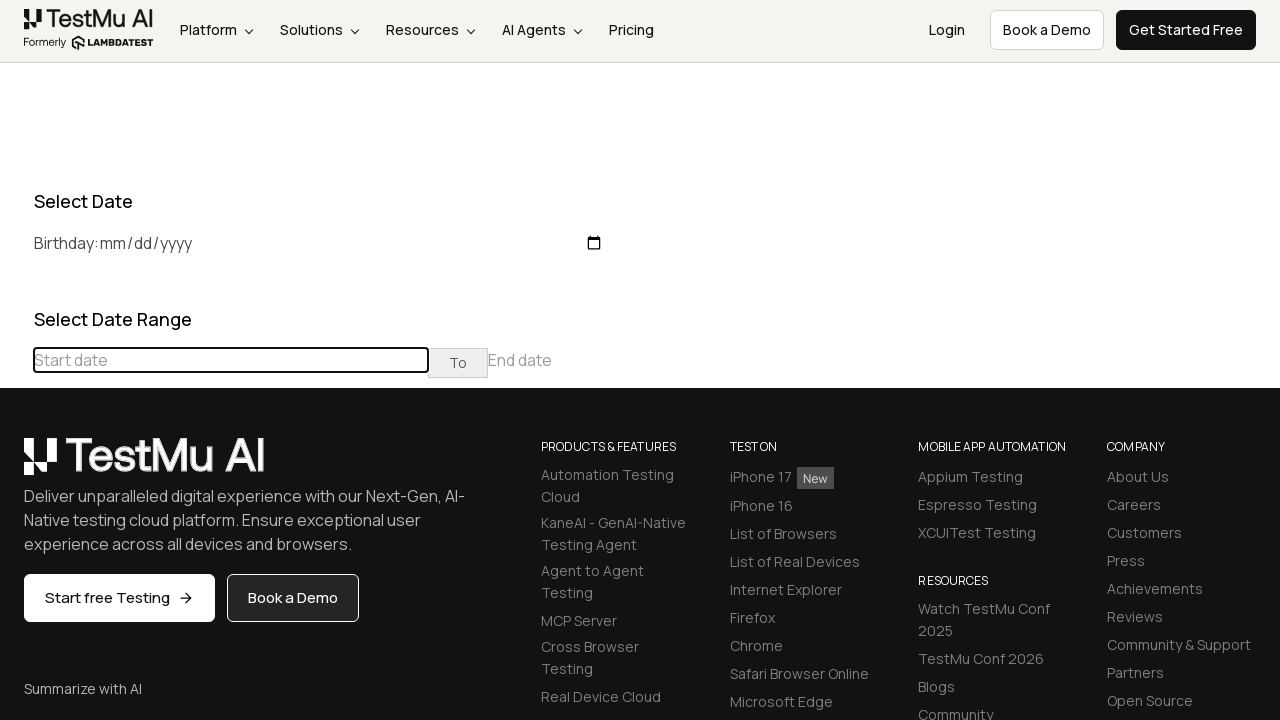

Clicked previous button to navigate to earlier months at (16, 465) on (//table[@class='table-condensed']//th[@class='prev'])[1]
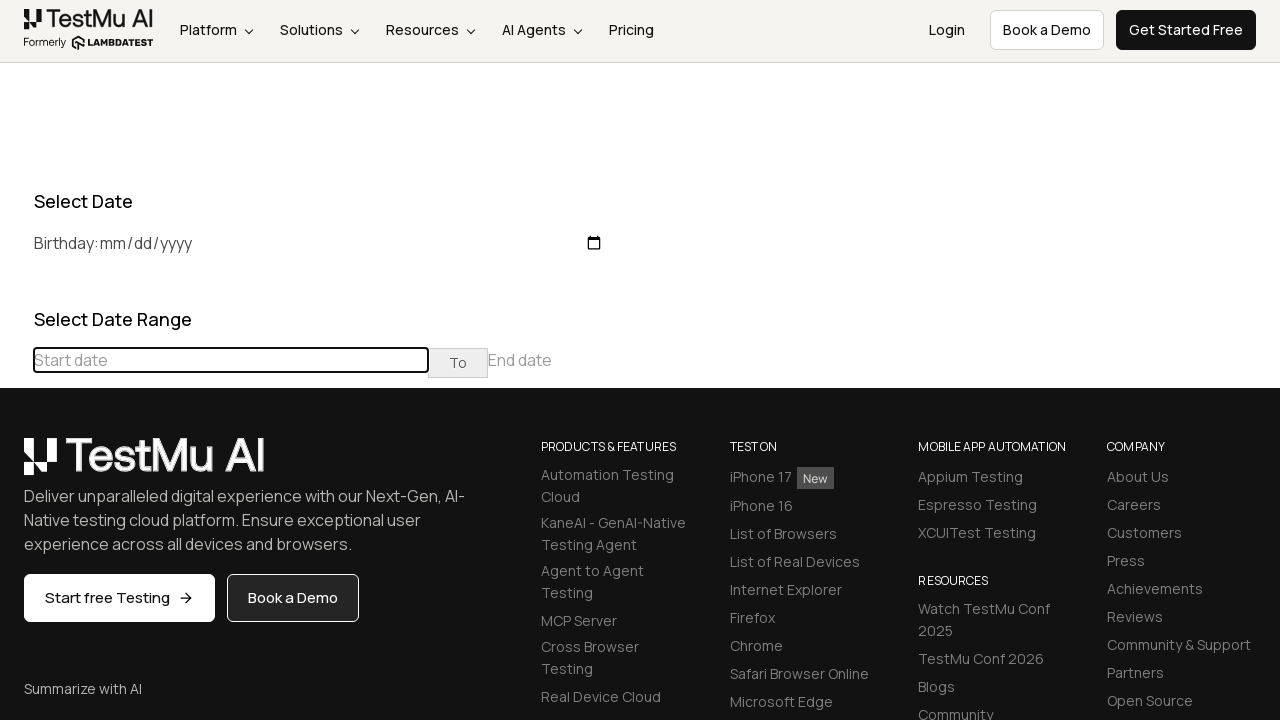

Clicked previous button to navigate to earlier months at (16, 465) on (//table[@class='table-condensed']//th[@class='prev'])[1]
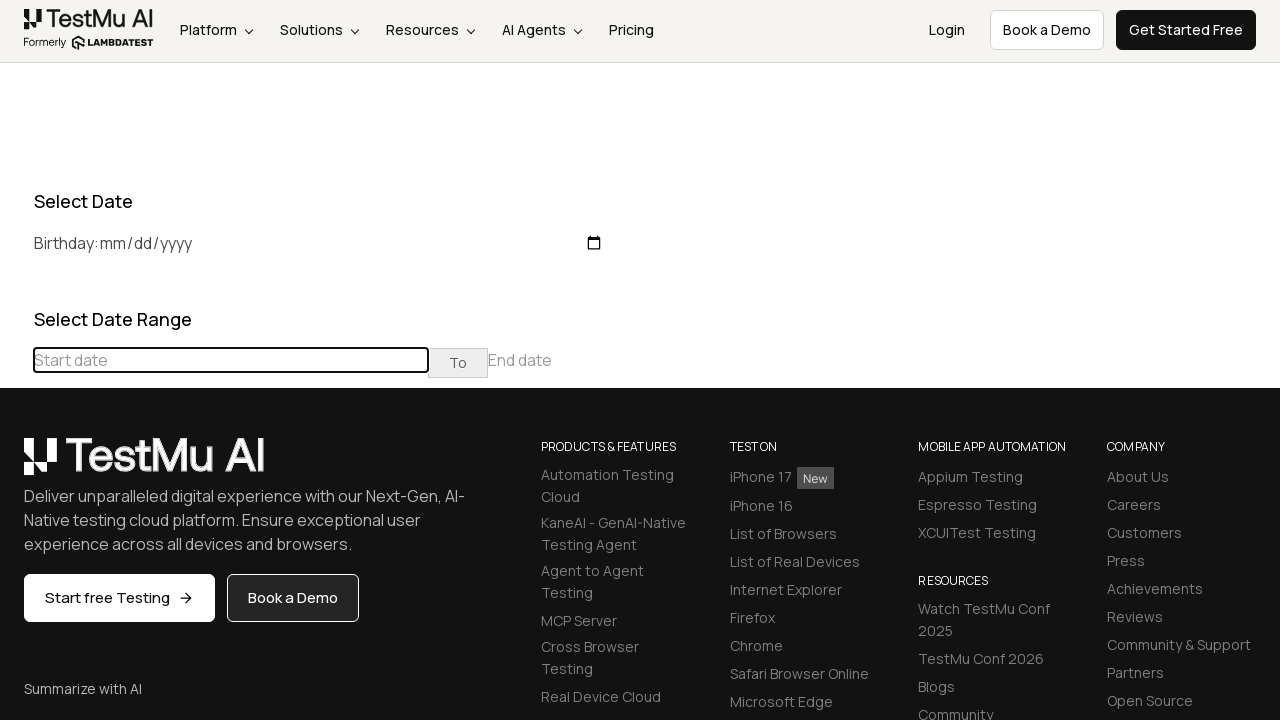

Clicked previous button to navigate to earlier months at (16, 465) on (//table[@class='table-condensed']//th[@class='prev'])[1]
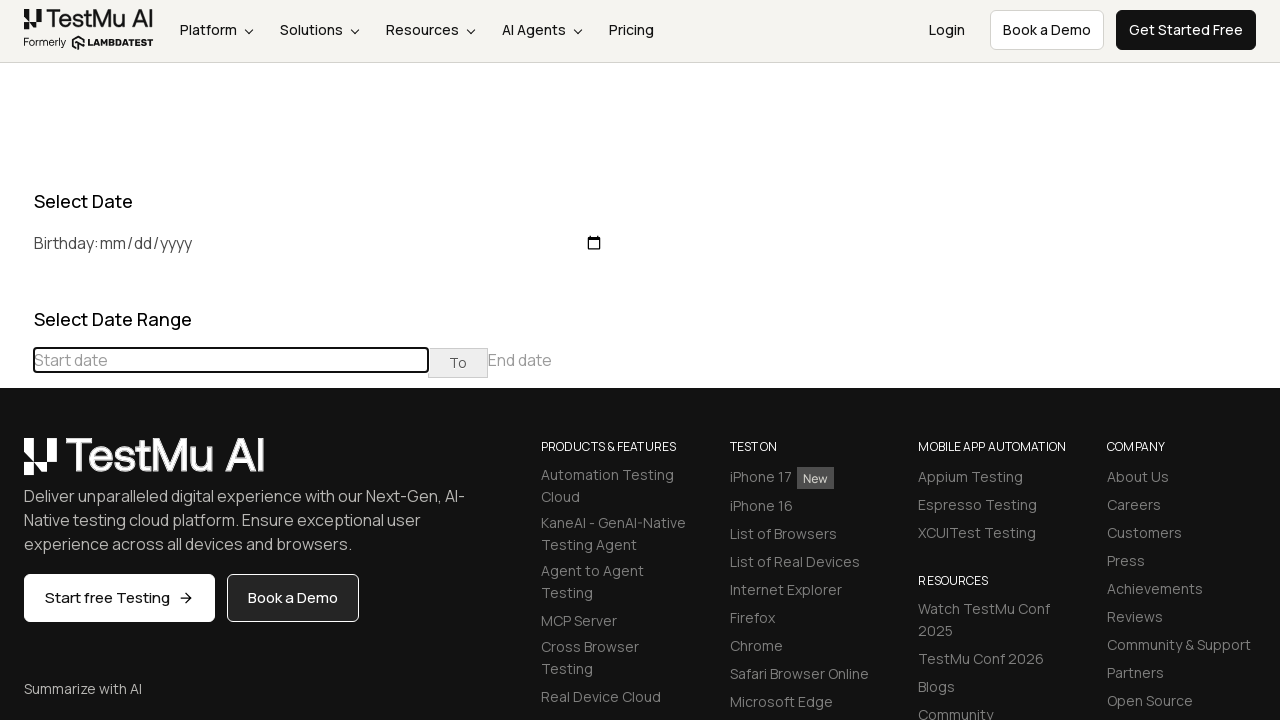

Clicked previous button to navigate to earlier months at (16, 465) on (//table[@class='table-condensed']//th[@class='prev'])[1]
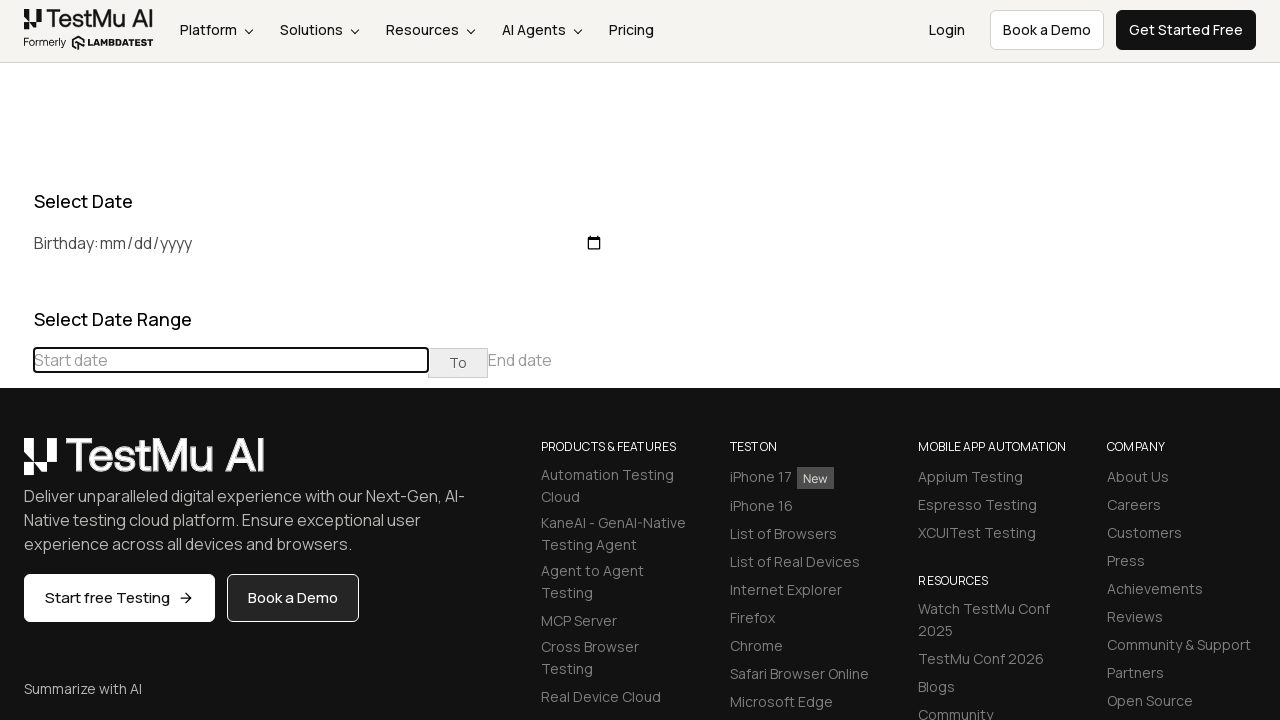

Clicked previous button to navigate to earlier months at (16, 465) on (//table[@class='table-condensed']//th[@class='prev'])[1]
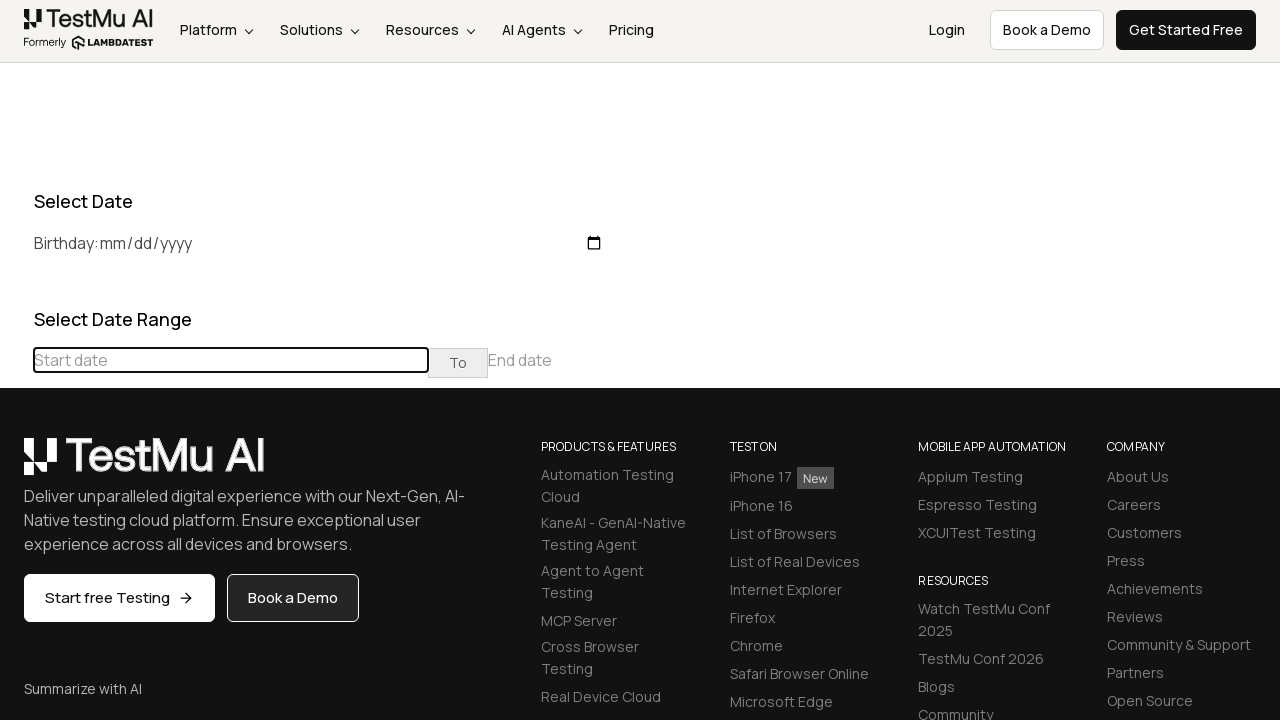

Clicked previous button to navigate to earlier months at (16, 465) on (//table[@class='table-condensed']//th[@class='prev'])[1]
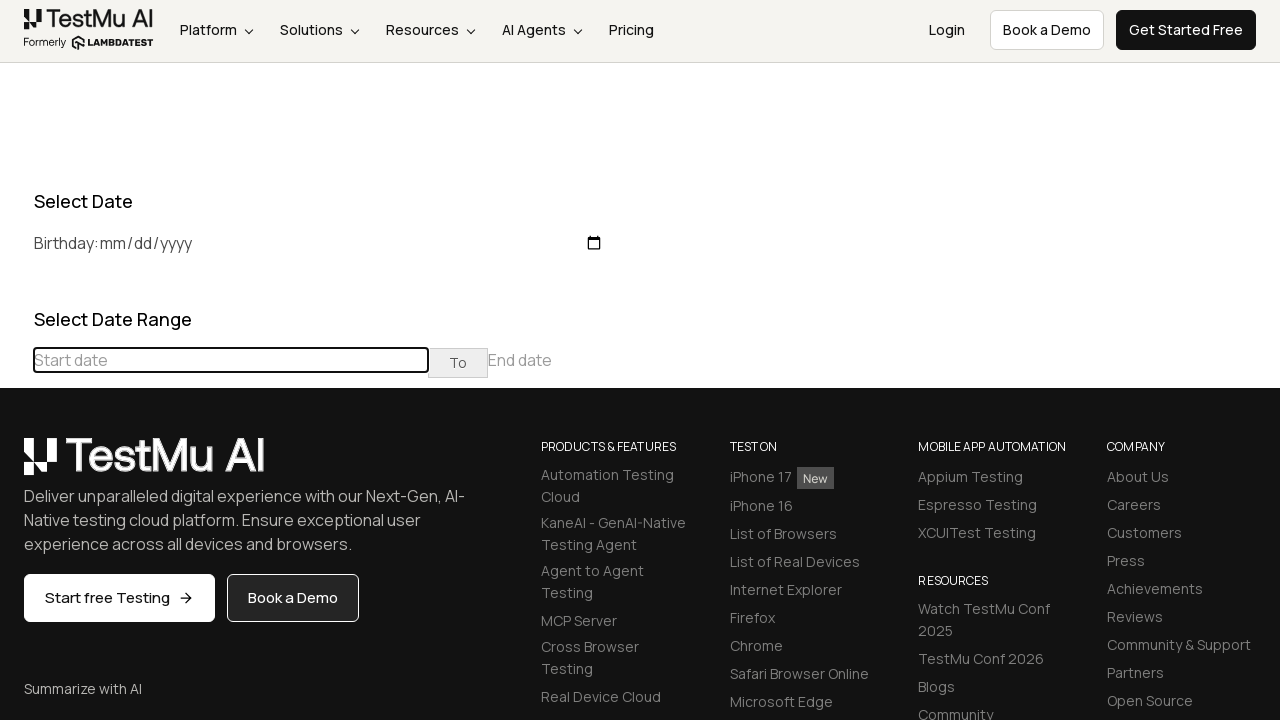

Clicked previous button to navigate to earlier months at (16, 465) on (//table[@class='table-condensed']//th[@class='prev'])[1]
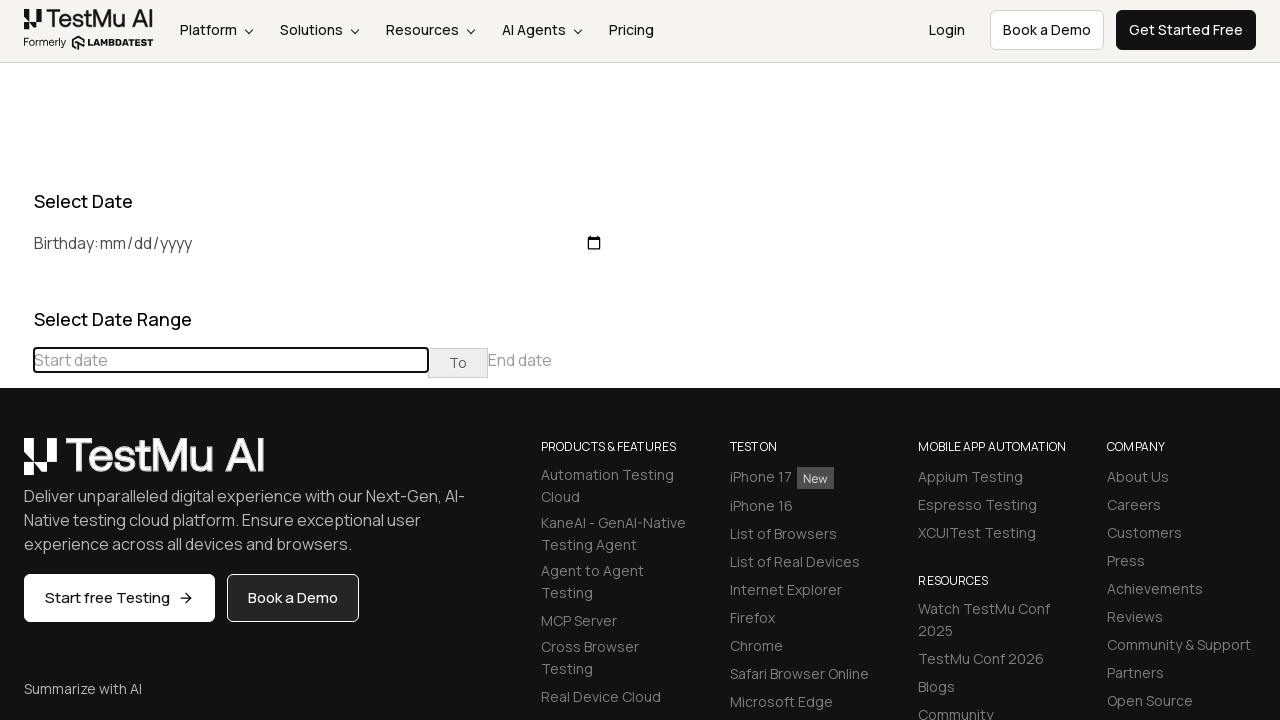

Clicked previous button to navigate to earlier months at (16, 465) on (//table[@class='table-condensed']//th[@class='prev'])[1]
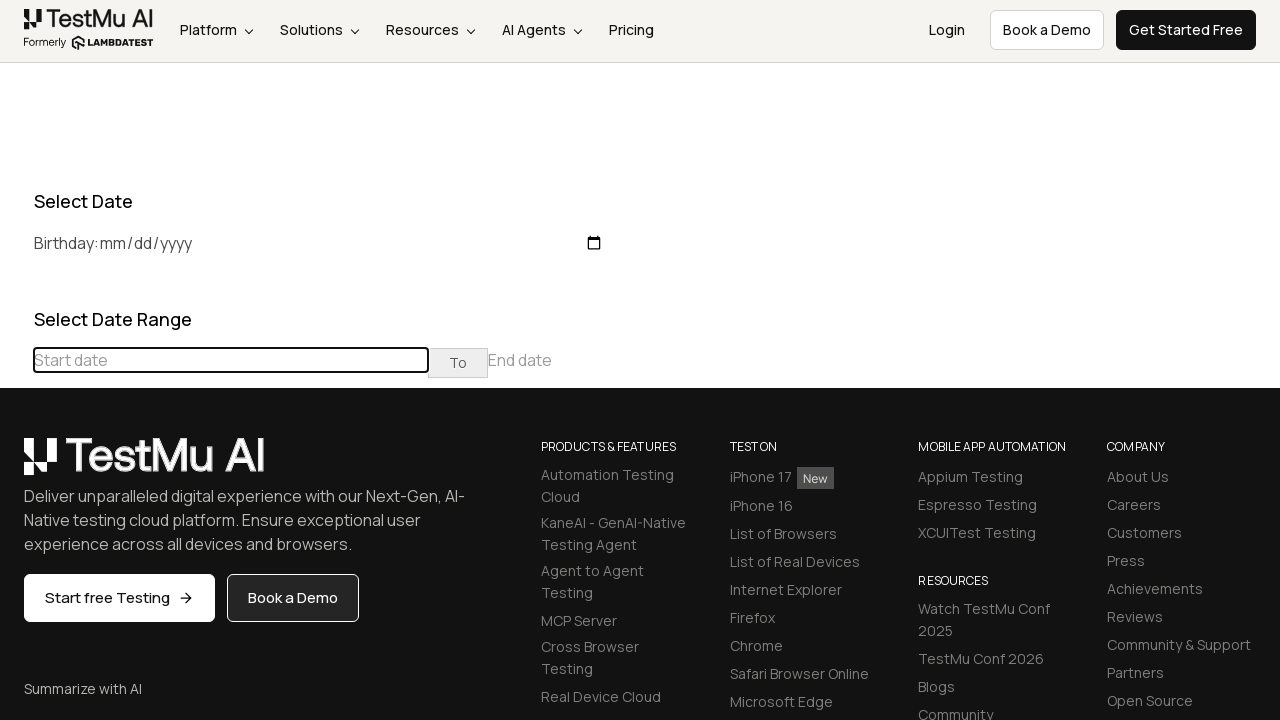

Clicked previous button to navigate to earlier months at (16, 465) on (//table[@class='table-condensed']//th[@class='prev'])[1]
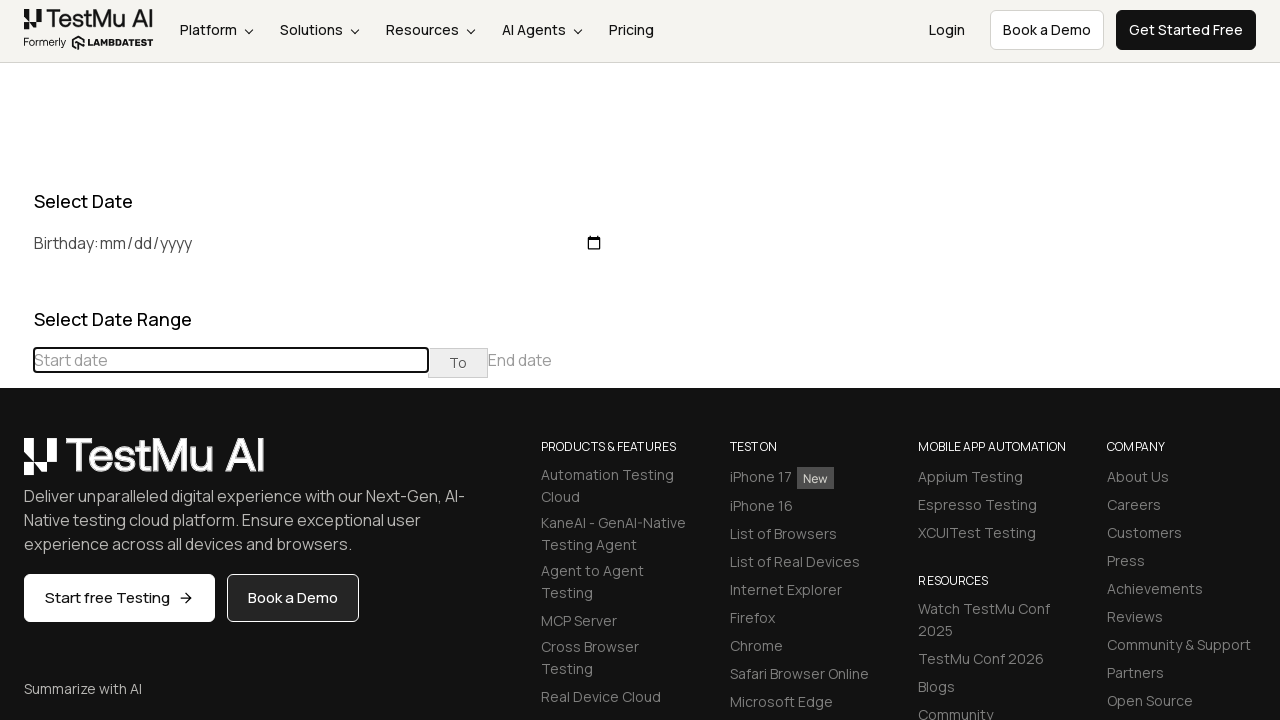

Clicked previous button to navigate to earlier months at (16, 465) on (//table[@class='table-condensed']//th[@class='prev'])[1]
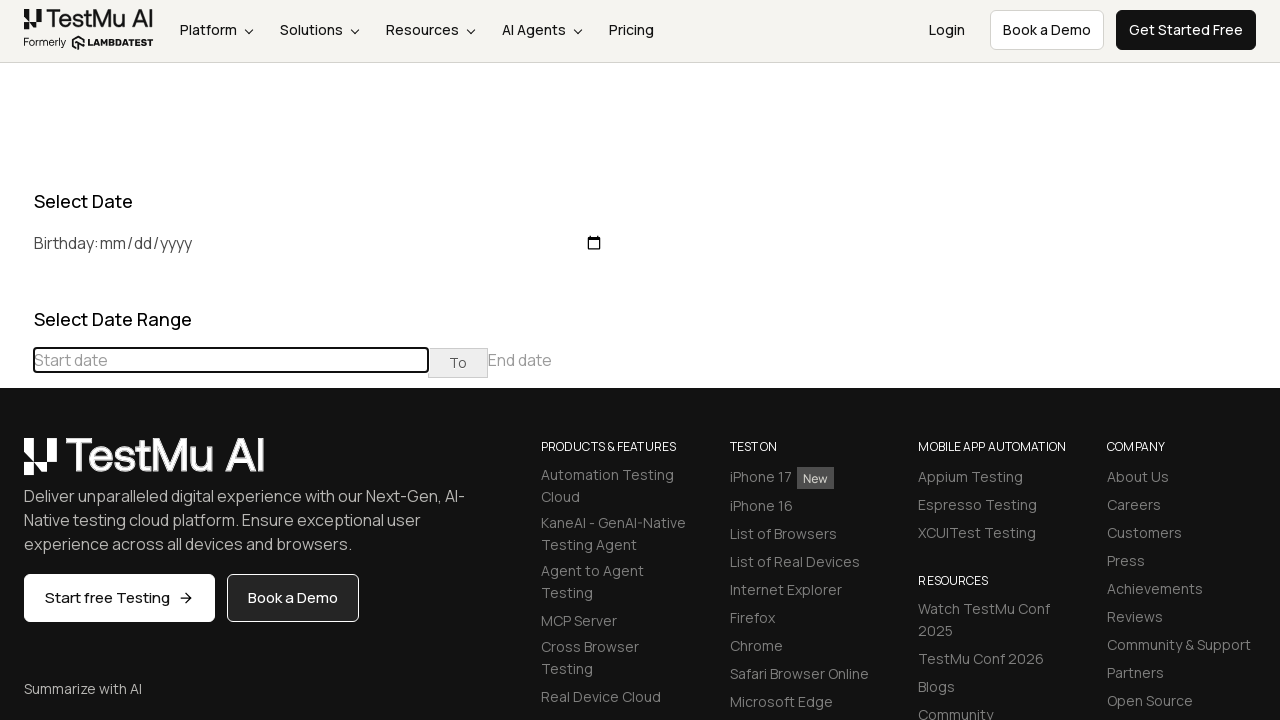

Clicked previous button to navigate to earlier months at (16, 465) on (//table[@class='table-condensed']//th[@class='prev'])[1]
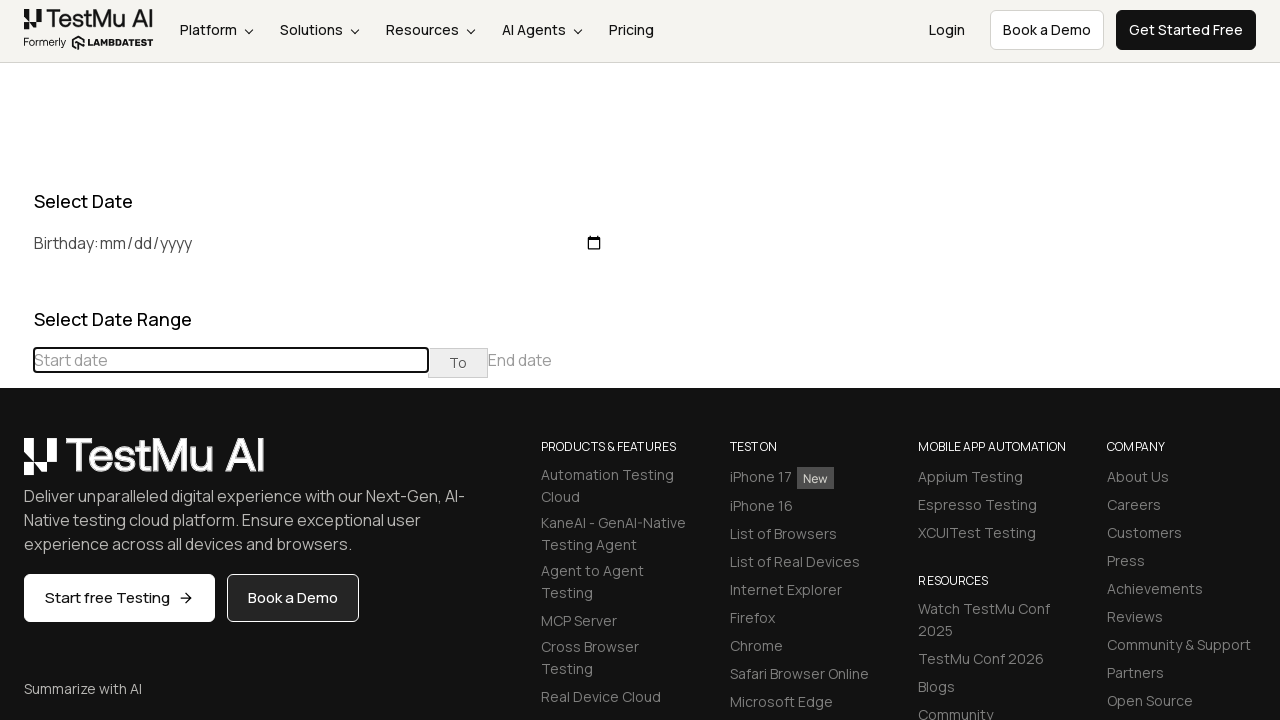

Clicked previous button to navigate to earlier months at (16, 465) on (//table[@class='table-condensed']//th[@class='prev'])[1]
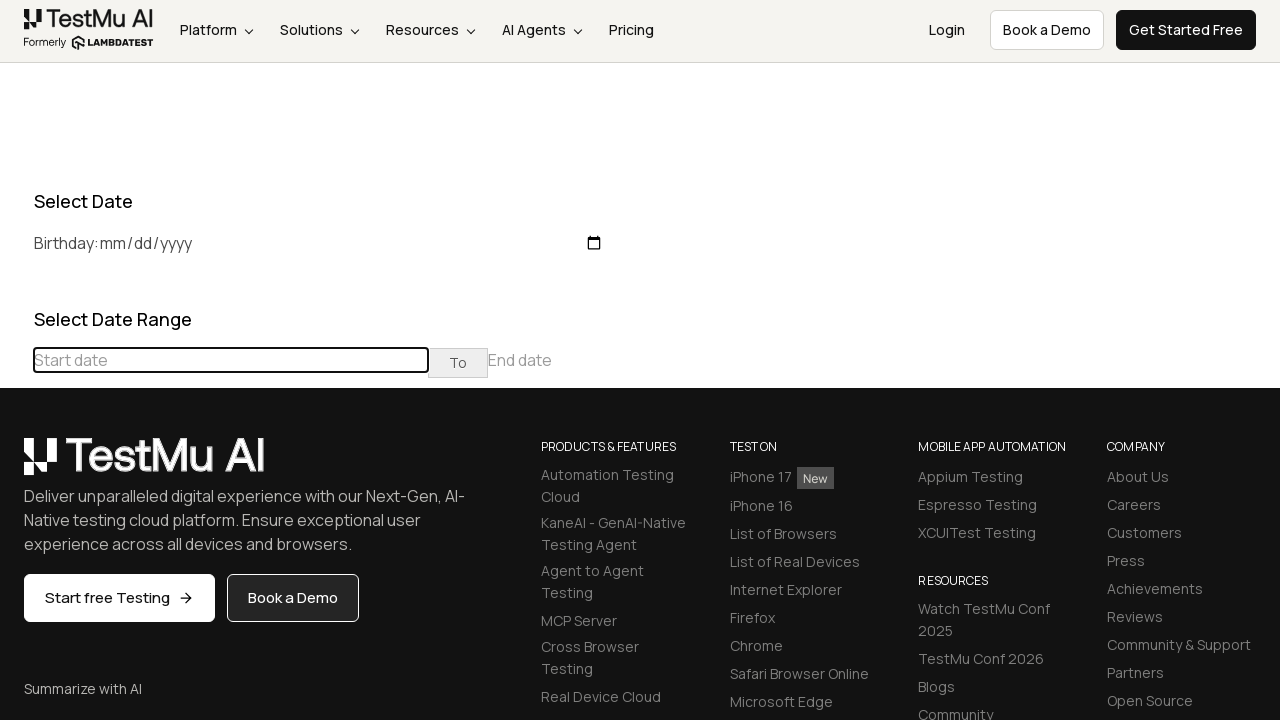

Clicked previous button to navigate to earlier months at (16, 465) on (//table[@class='table-condensed']//th[@class='prev'])[1]
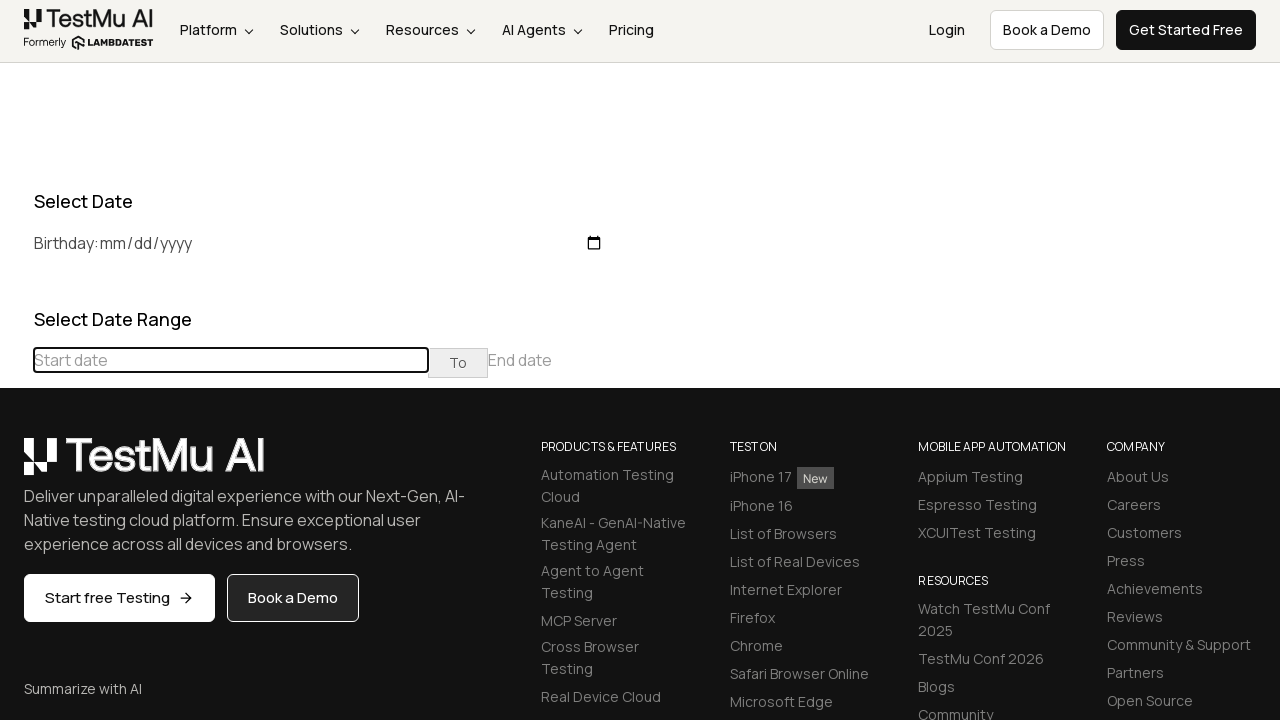

Clicked previous button to navigate to earlier months at (16, 465) on (//table[@class='table-condensed']//th[@class='prev'])[1]
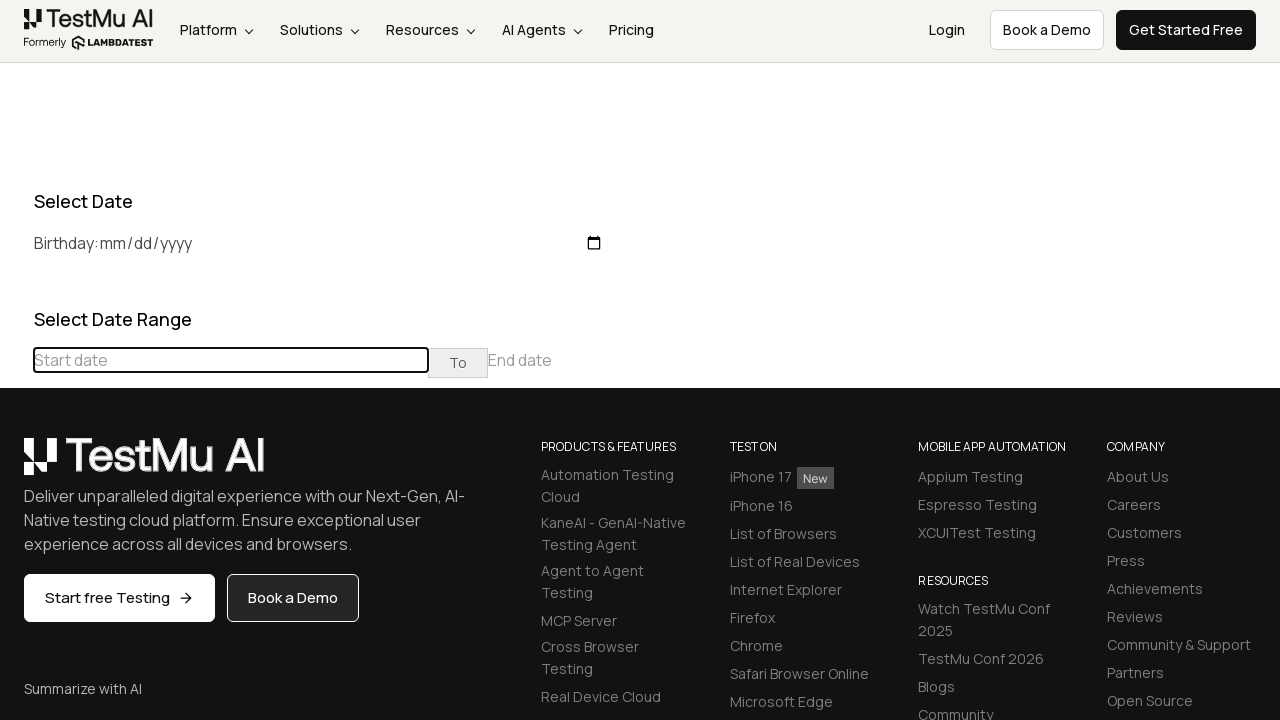

Clicked previous button to navigate to earlier months at (16, 465) on (//table[@class='table-condensed']//th[@class='prev'])[1]
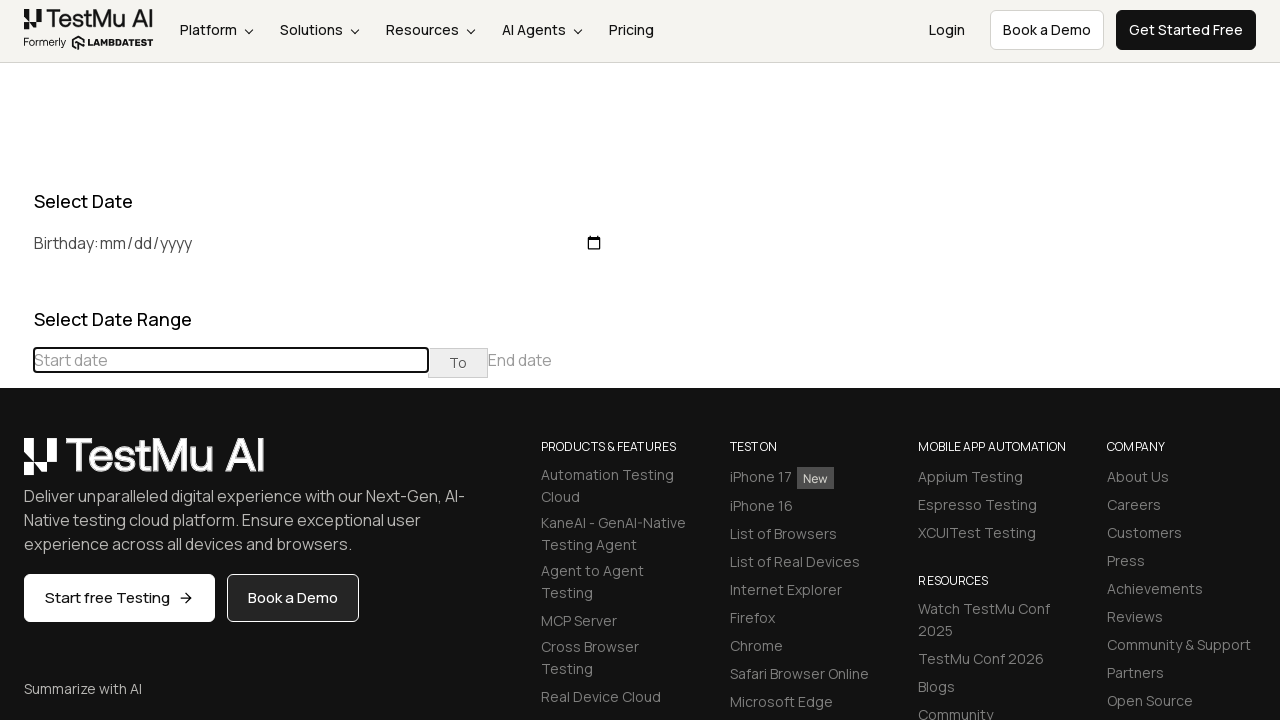

Clicked previous button to navigate to earlier months at (16, 465) on (//table[@class='table-condensed']//th[@class='prev'])[1]
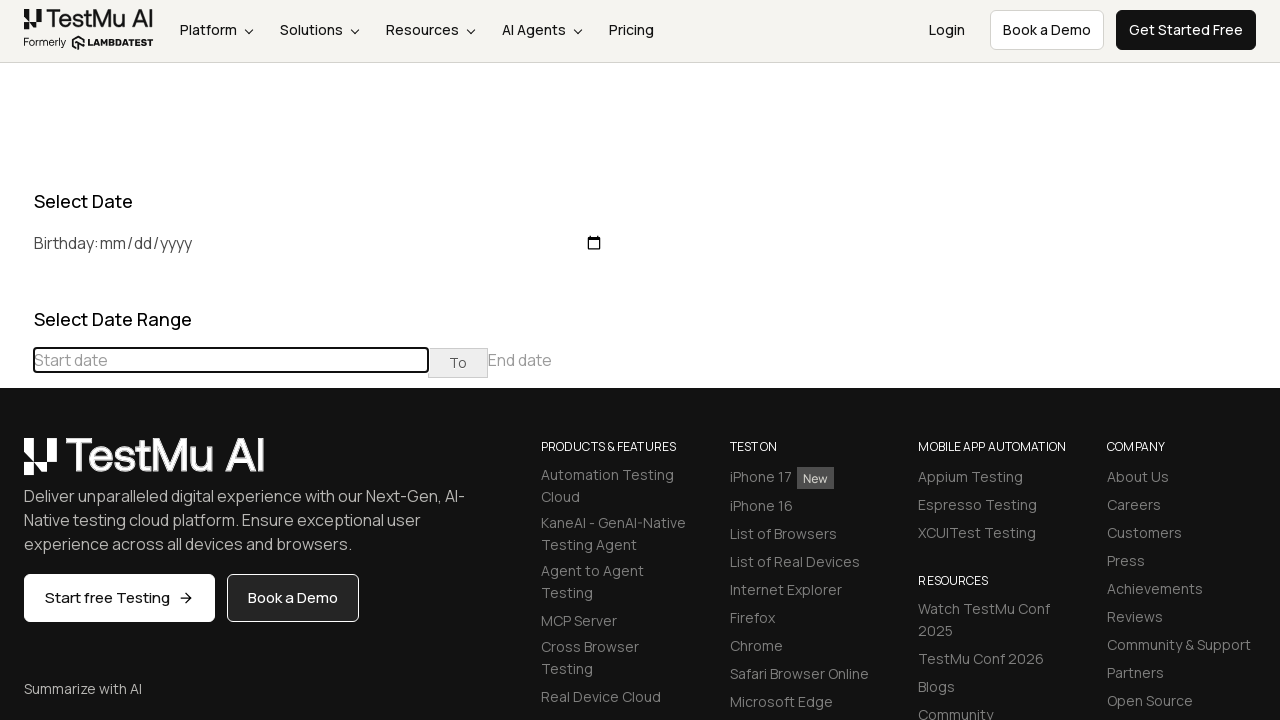

Clicked previous button to navigate to earlier months at (16, 465) on (//table[@class='table-condensed']//th[@class='prev'])[1]
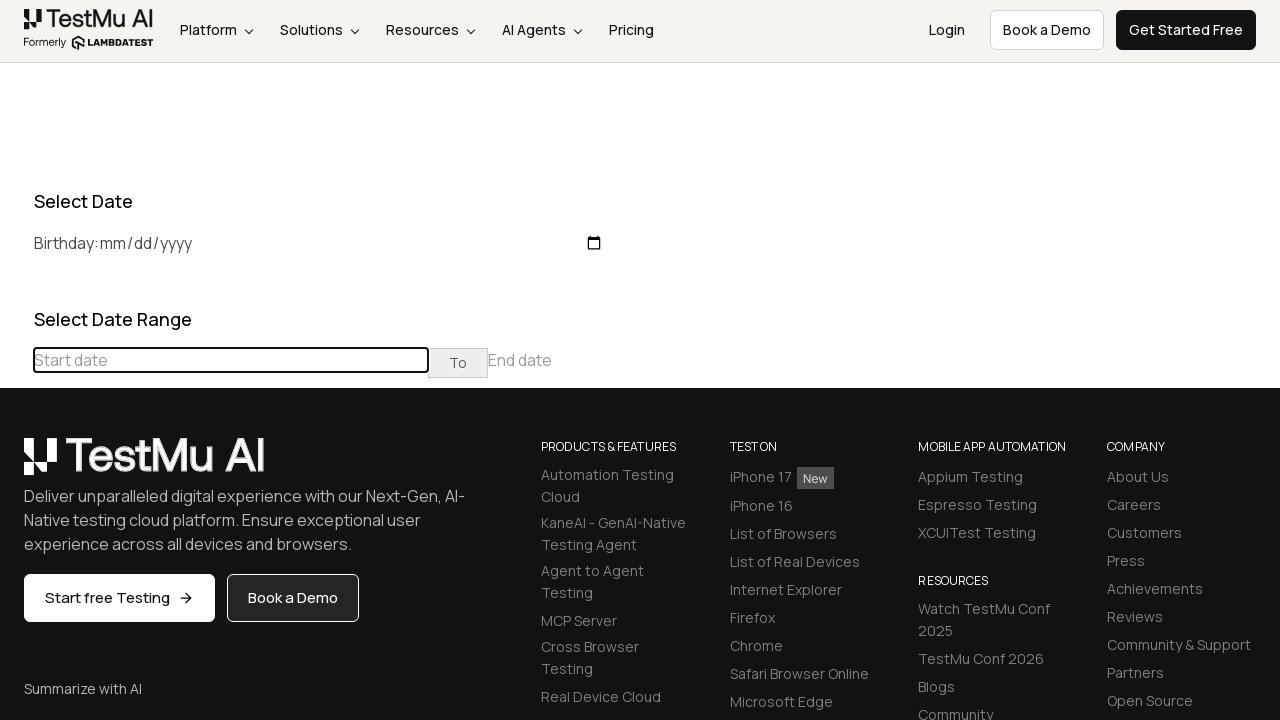

Clicked previous button to navigate to earlier months at (16, 465) on (//table[@class='table-condensed']//th[@class='prev'])[1]
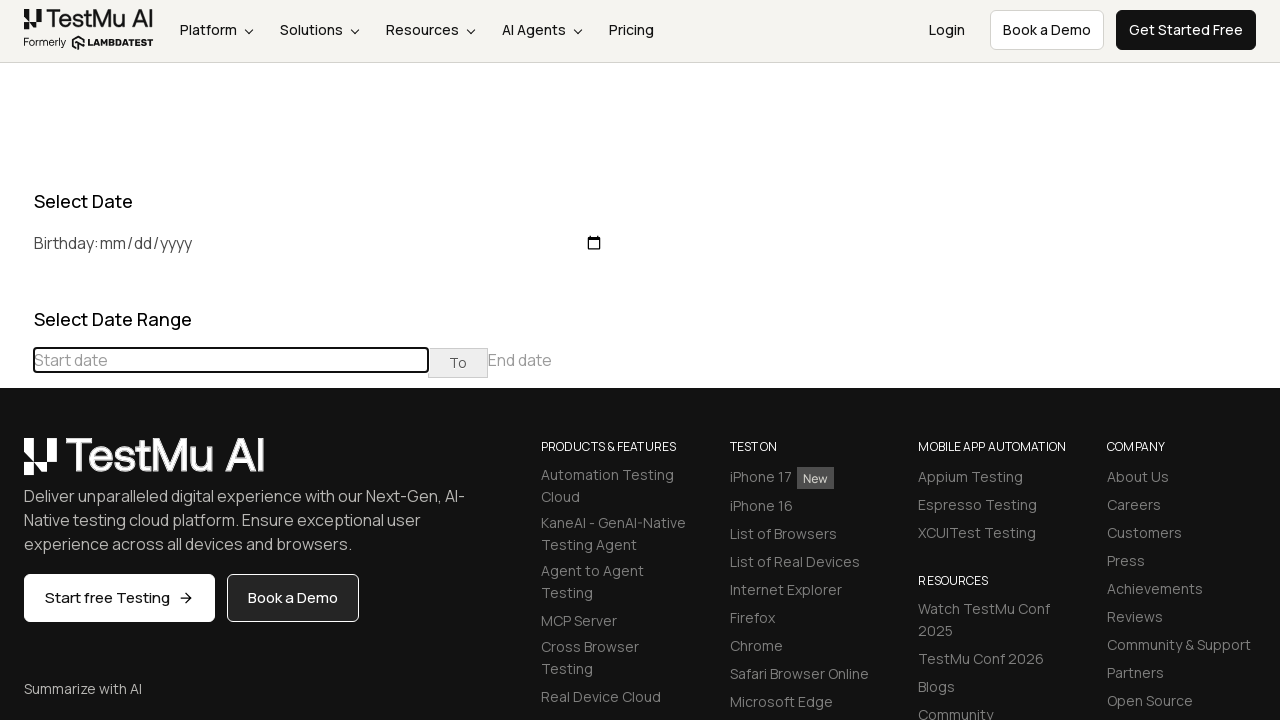

Clicked previous button to navigate to earlier months at (16, 465) on (//table[@class='table-condensed']//th[@class='prev'])[1]
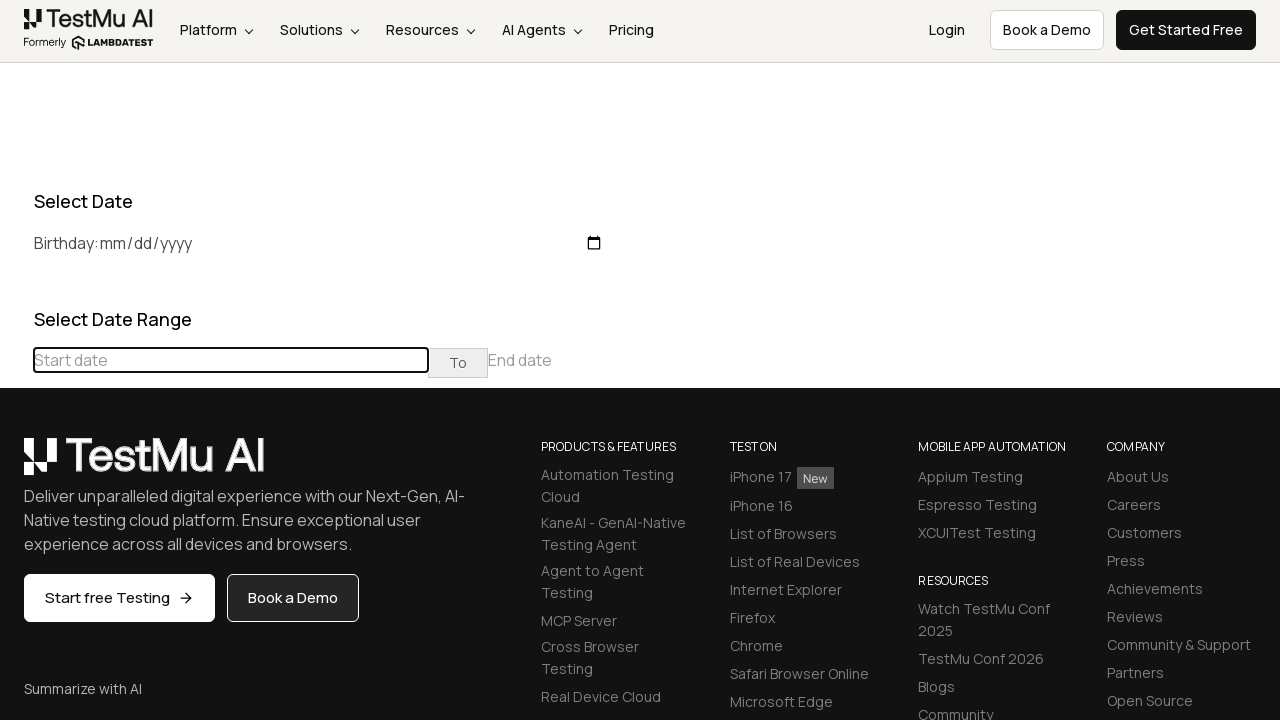

Clicked previous button to navigate to earlier months at (16, 465) on (//table[@class='table-condensed']//th[@class='prev'])[1]
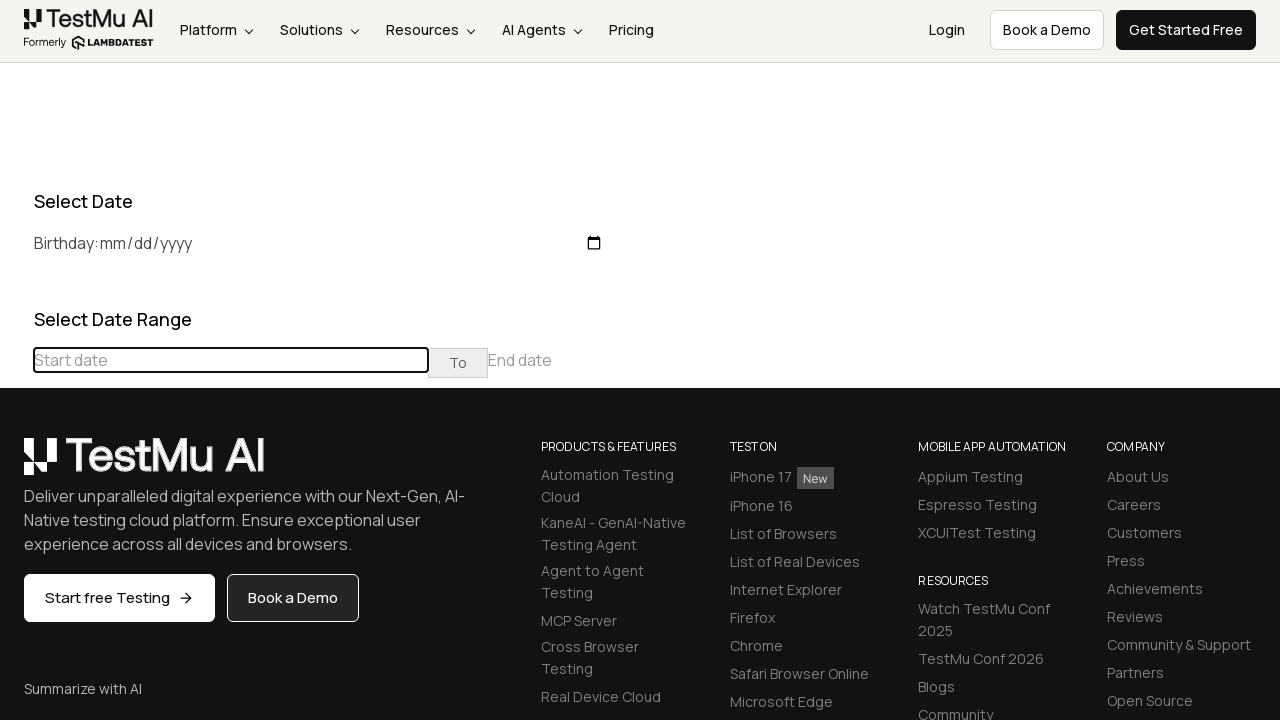

Clicked previous button to navigate to earlier months at (16, 465) on (//table[@class='table-condensed']//th[@class='prev'])[1]
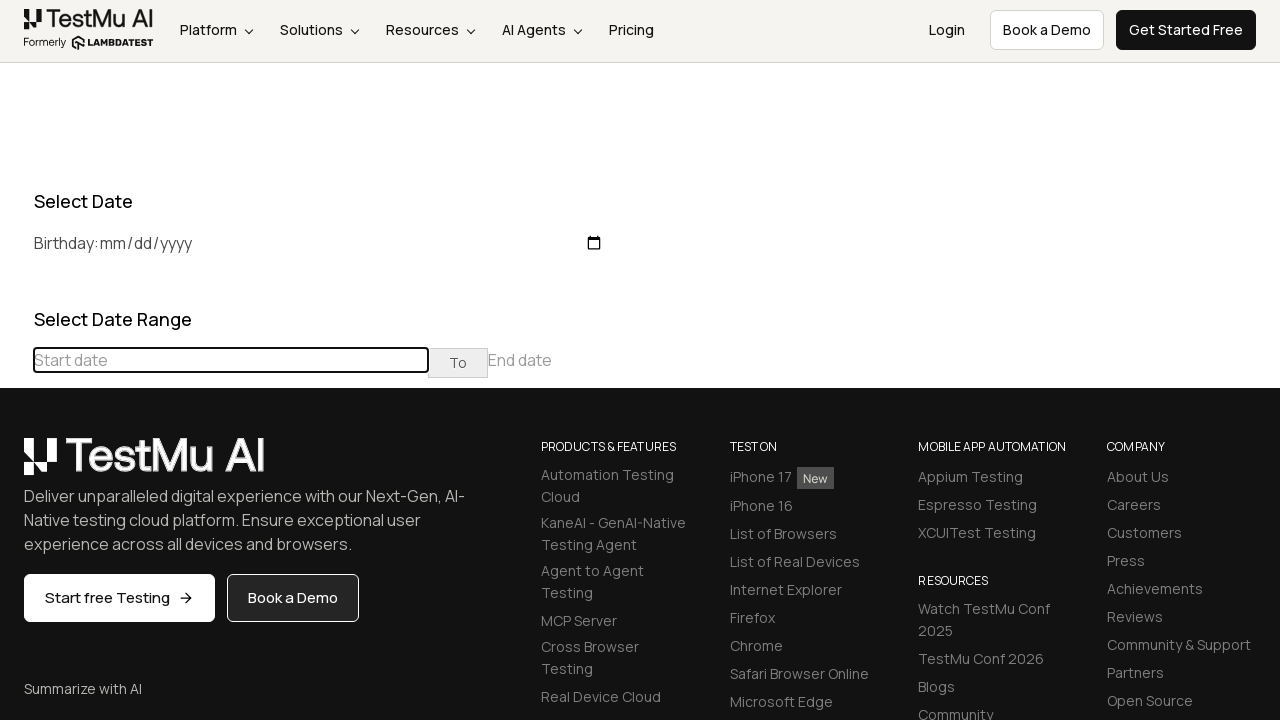

Clicked previous button to navigate to earlier months at (16, 465) on (//table[@class='table-condensed']//th[@class='prev'])[1]
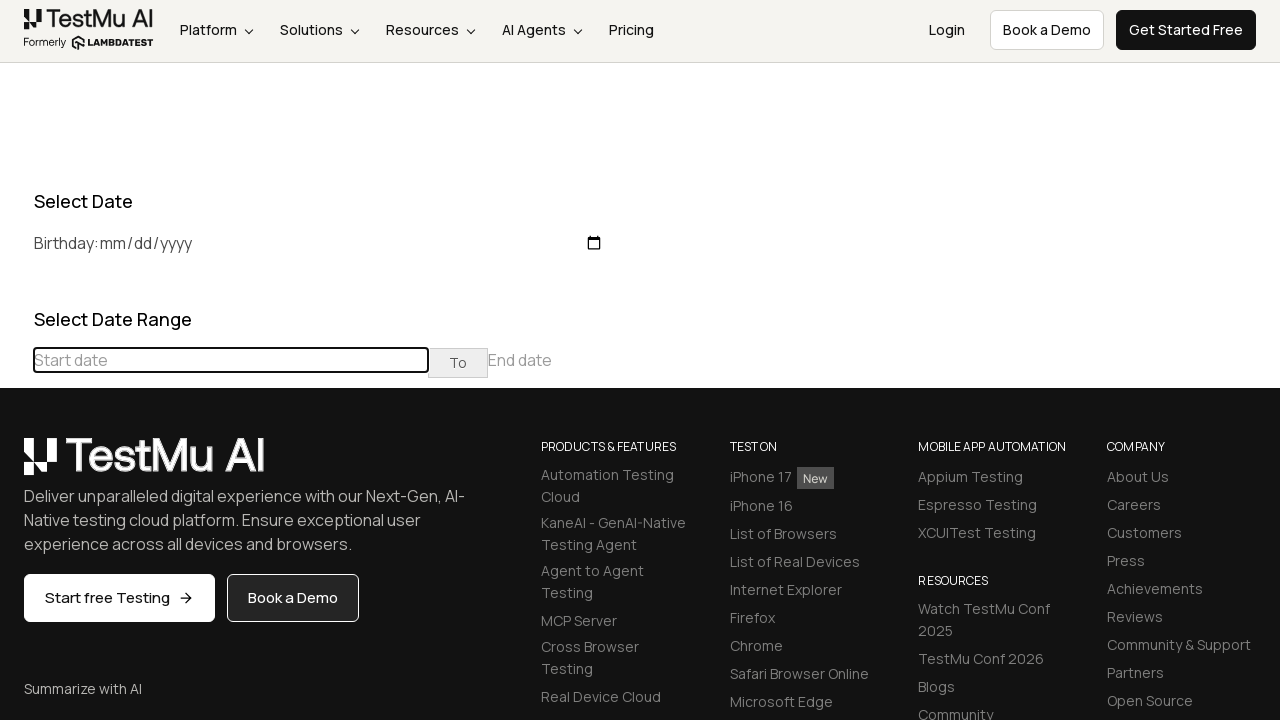

Clicked previous button to navigate to earlier months at (16, 465) on (//table[@class='table-condensed']//th[@class='prev'])[1]
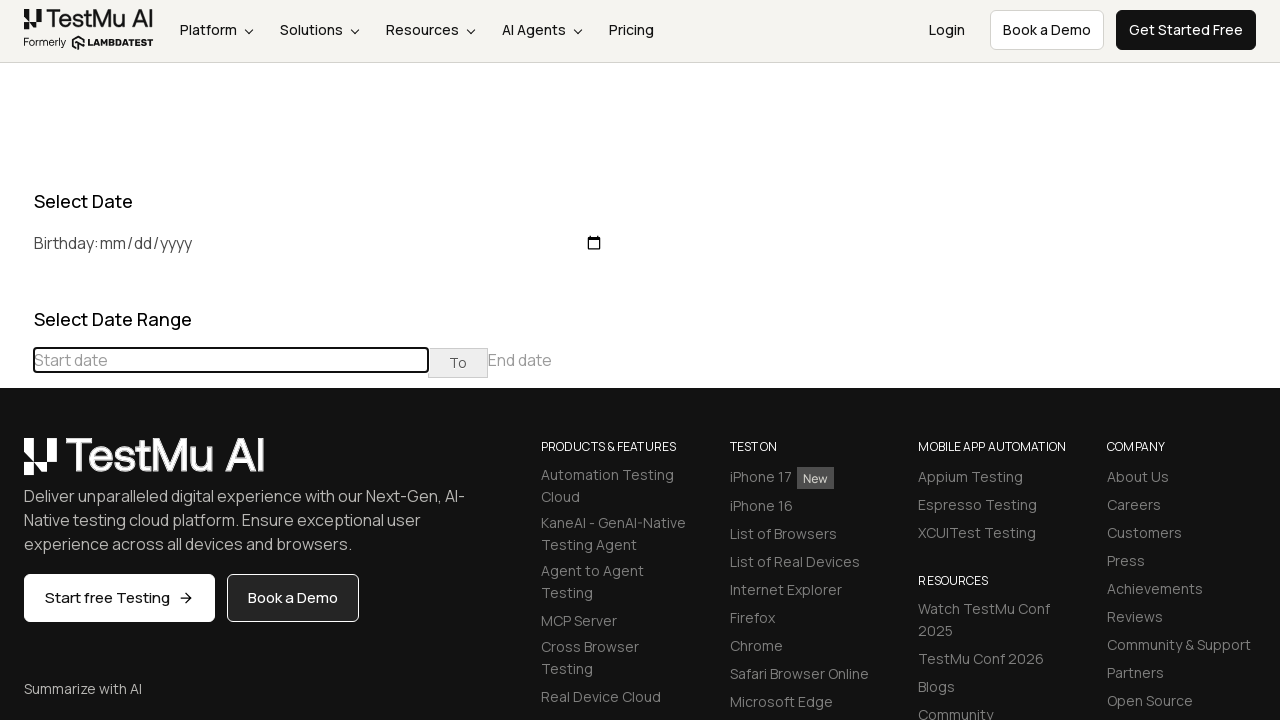

Clicked previous button to navigate to earlier months at (16, 465) on (//table[@class='table-condensed']//th[@class='prev'])[1]
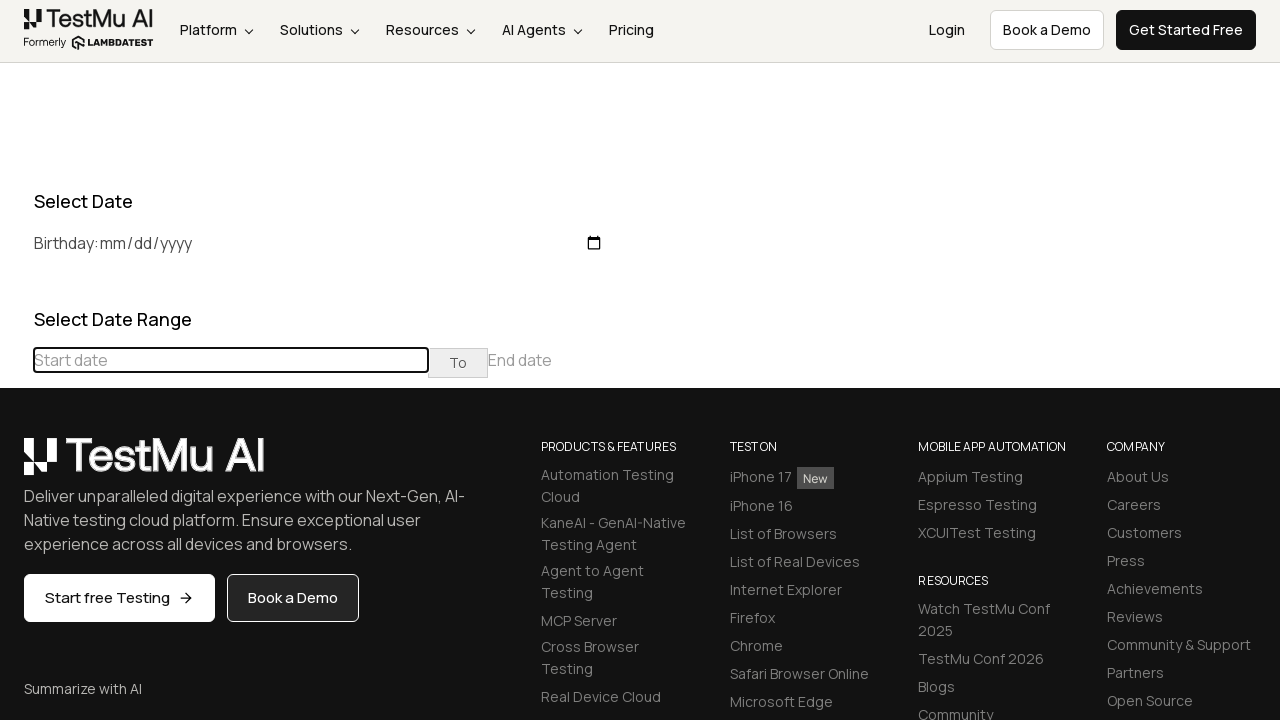

Clicked previous button to navigate to earlier months at (16, 465) on (//table[@class='table-condensed']//th[@class='prev'])[1]
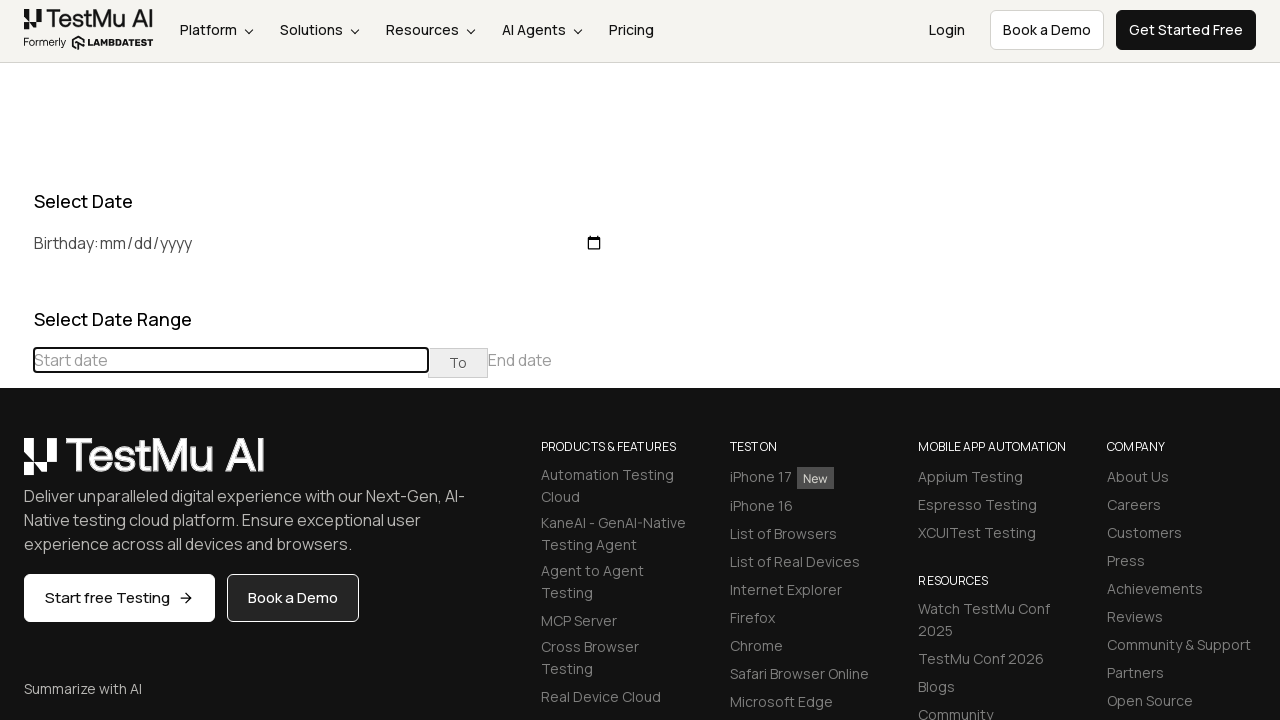

Clicked previous button to navigate to earlier months at (16, 465) on (//table[@class='table-condensed']//th[@class='prev'])[1]
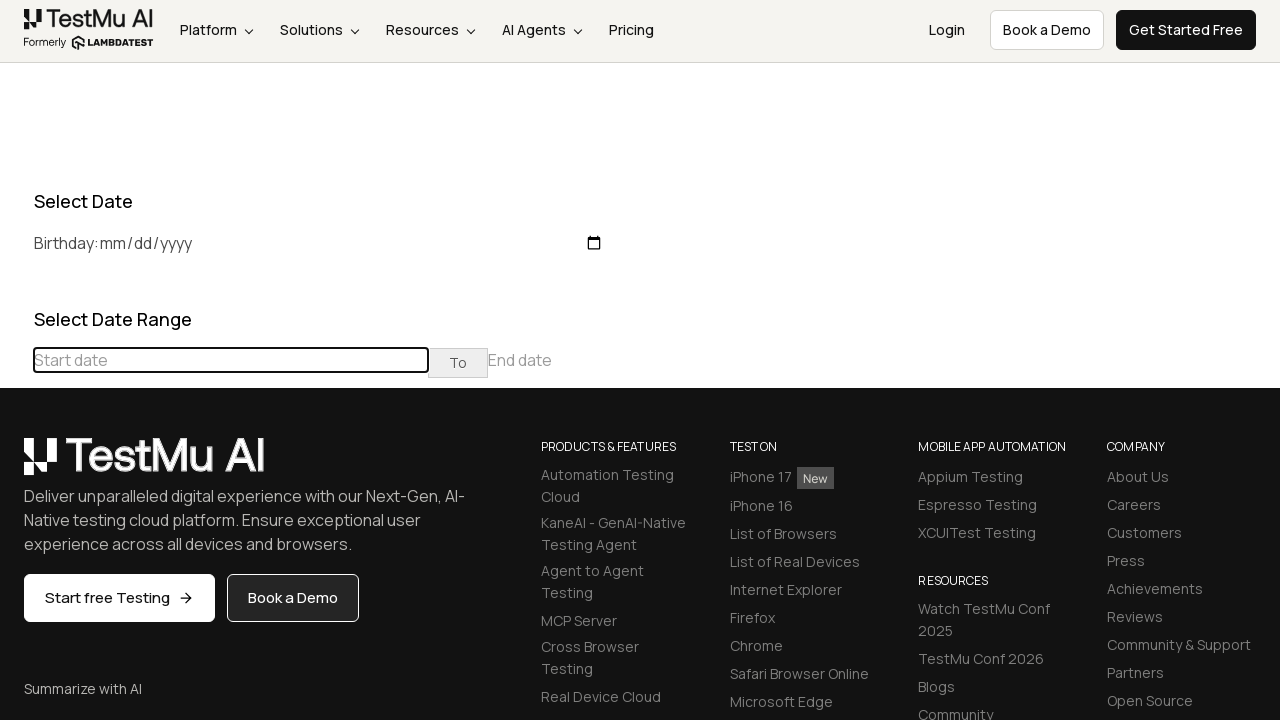

Clicked previous button to navigate to earlier months at (16, 465) on (//table[@class='table-condensed']//th[@class='prev'])[1]
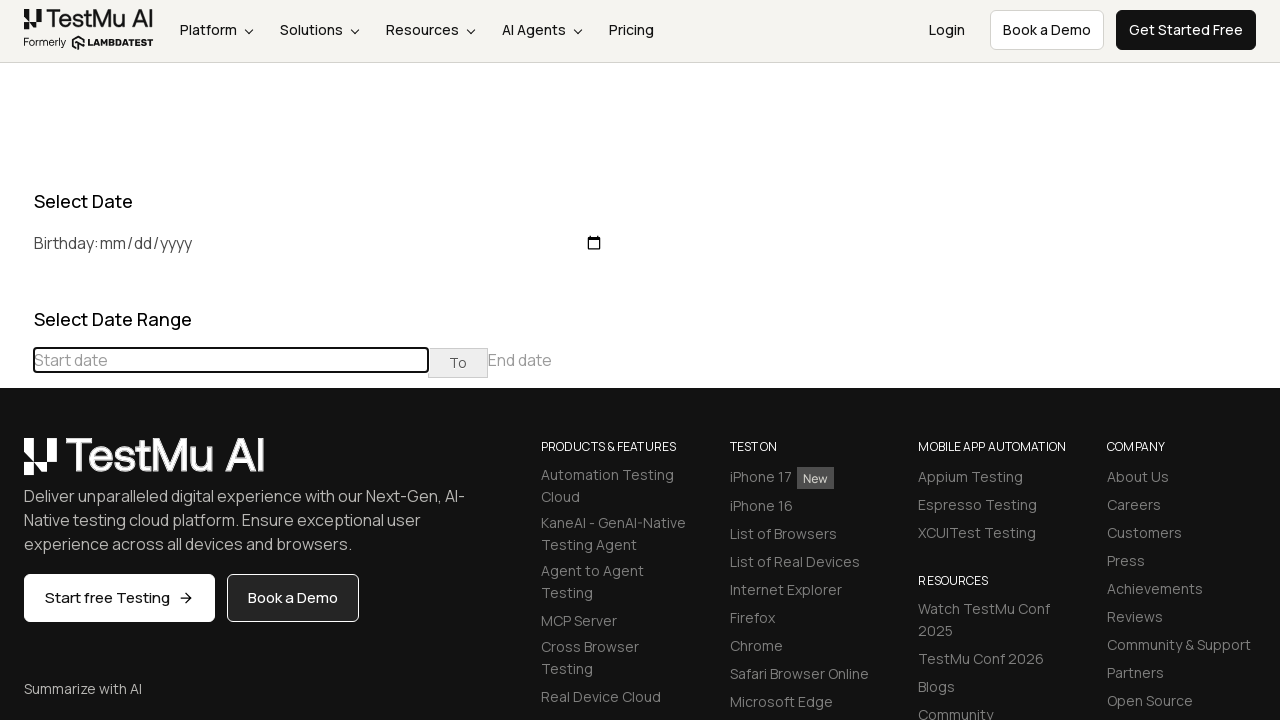

Clicked previous button to navigate to earlier months at (16, 465) on (//table[@class='table-condensed']//th[@class='prev'])[1]
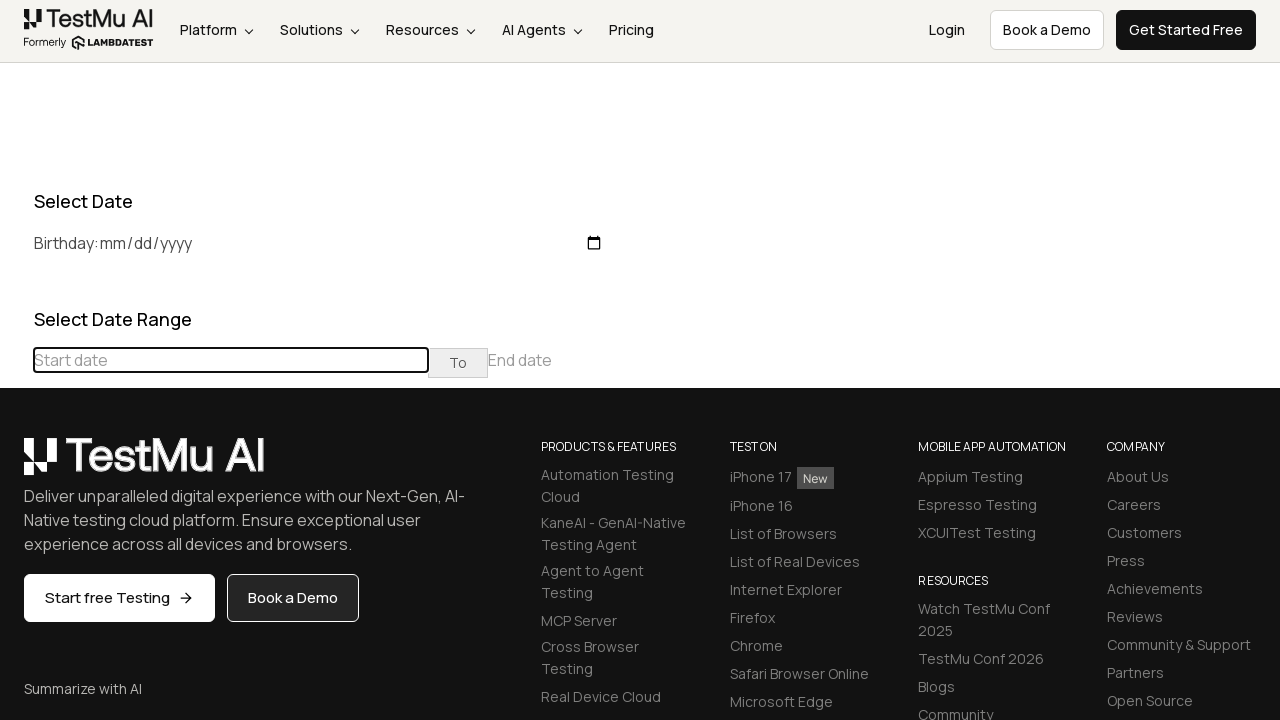

Clicked previous button to navigate to earlier months at (16, 465) on (//table[@class='table-condensed']//th[@class='prev'])[1]
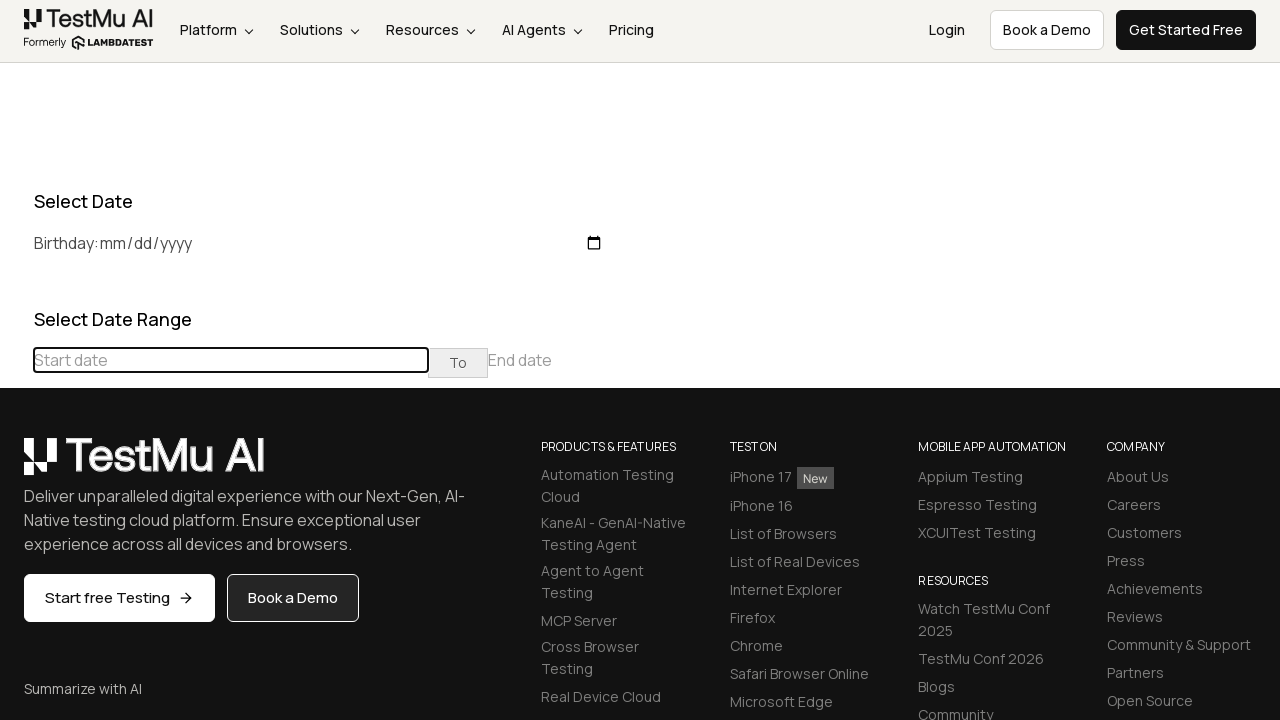

Clicked previous button to navigate to earlier months at (16, 465) on (//table[@class='table-condensed']//th[@class='prev'])[1]
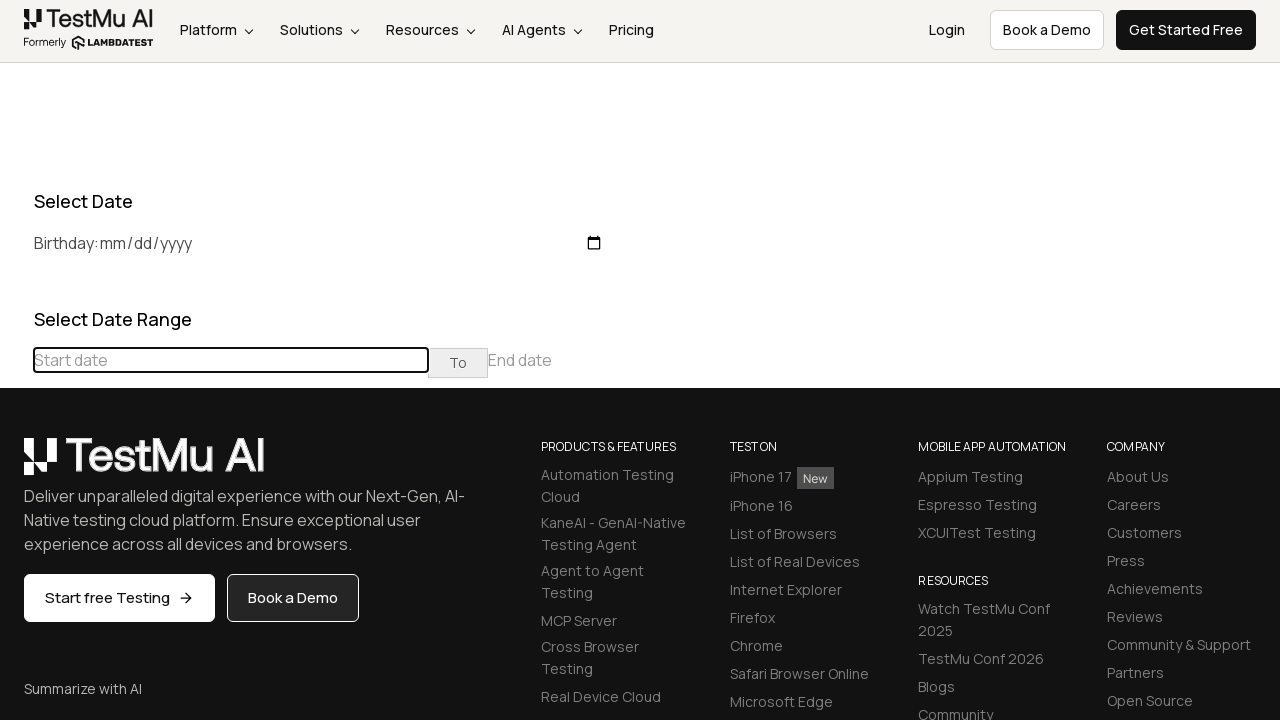

Clicked previous button to navigate to earlier months at (16, 465) on (//table[@class='table-condensed']//th[@class='prev'])[1]
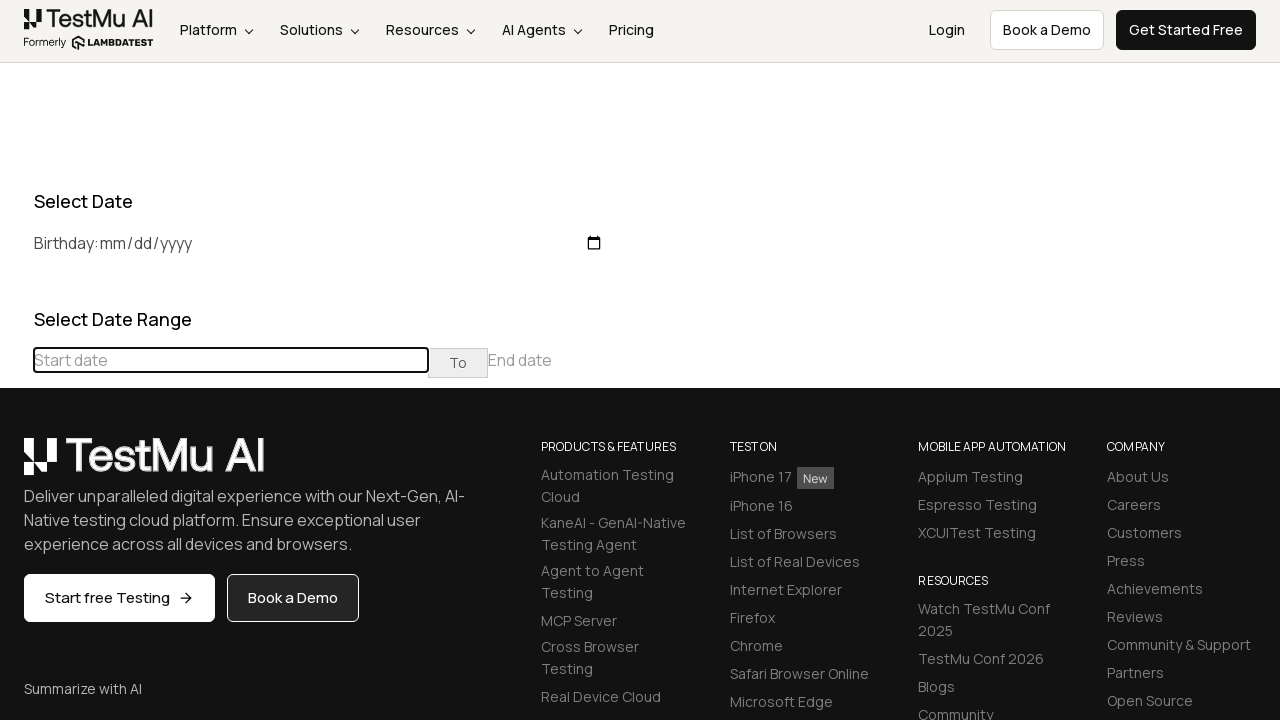

Clicked previous button to navigate to earlier months at (16, 465) on (//table[@class='table-condensed']//th[@class='prev'])[1]
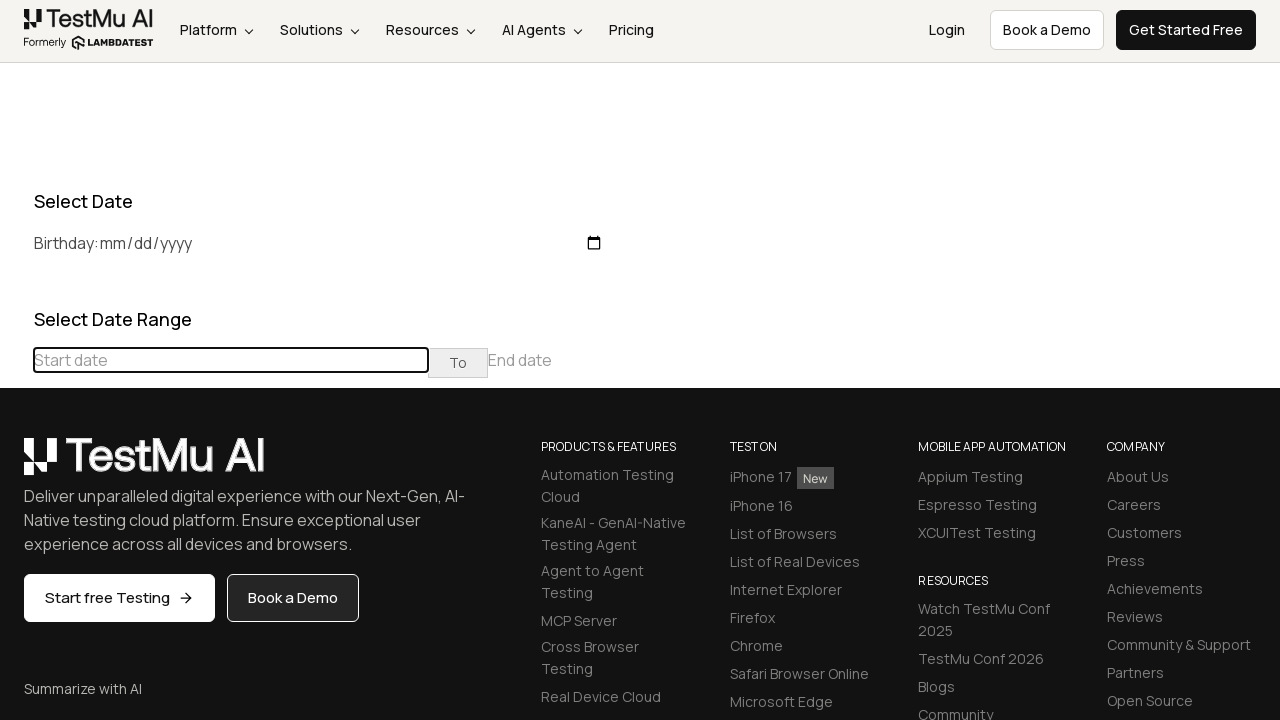

Clicked previous button to navigate to earlier months at (16, 465) on (//table[@class='table-condensed']//th[@class='prev'])[1]
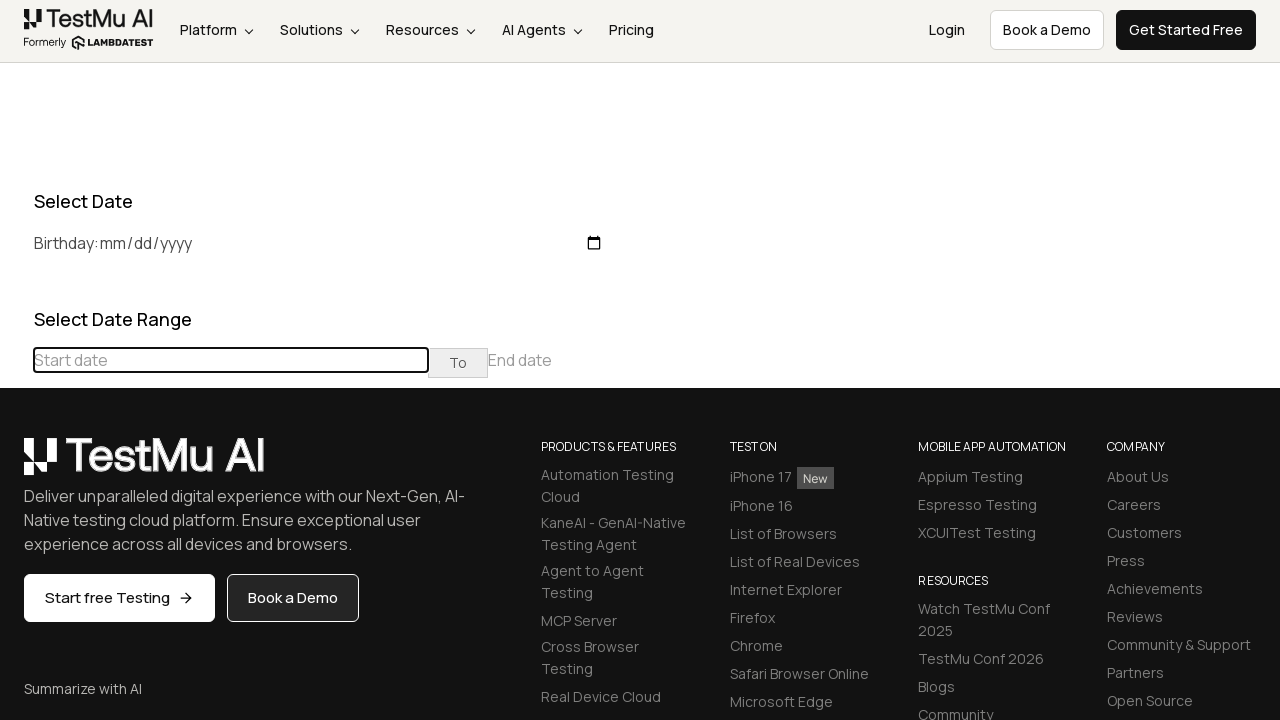

Clicked previous button to navigate to earlier months at (16, 465) on (//table[@class='table-condensed']//th[@class='prev'])[1]
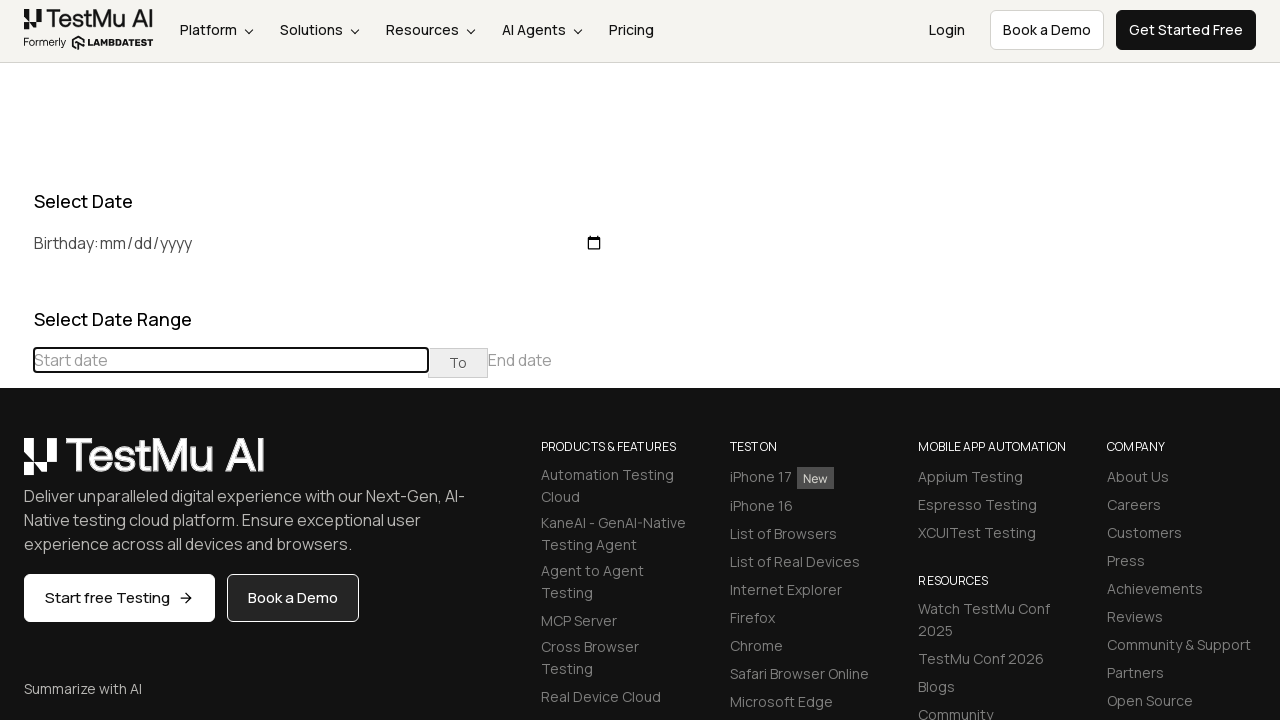

Clicked previous button to navigate to earlier months at (16, 465) on (//table[@class='table-condensed']//th[@class='prev'])[1]
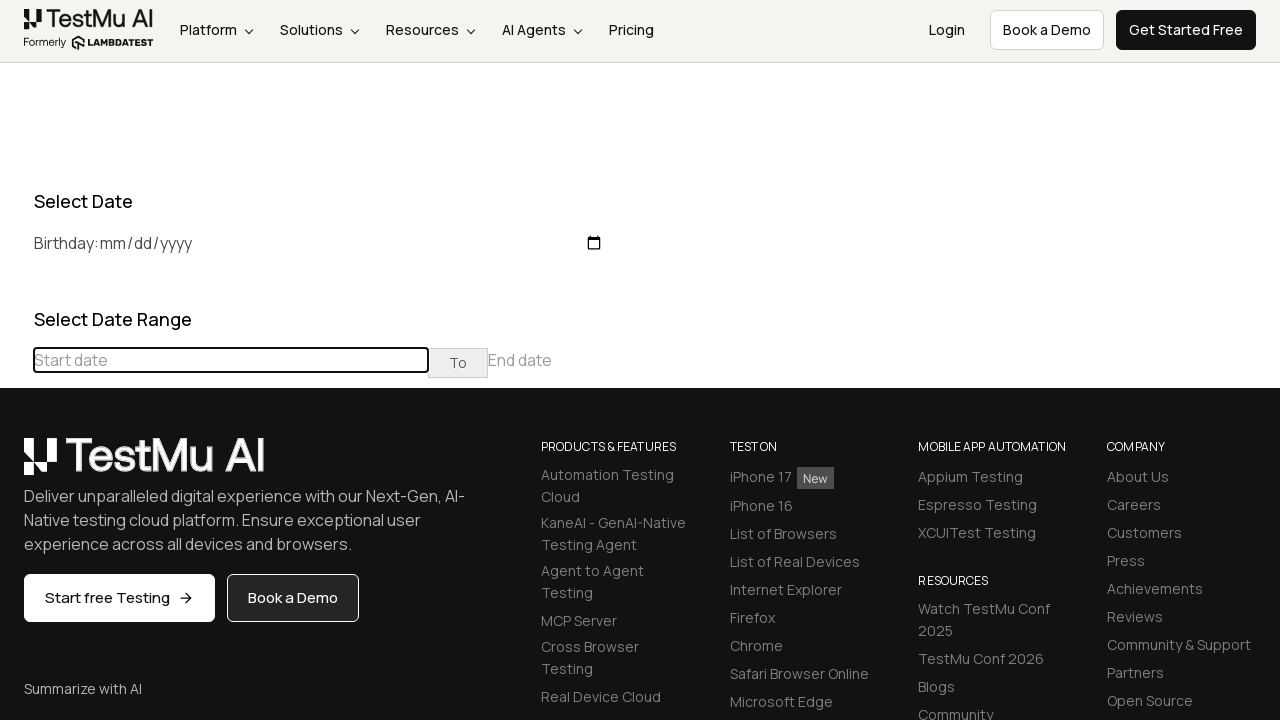

Clicked previous button to navigate to earlier months at (16, 465) on (//table[@class='table-condensed']//th[@class='prev'])[1]
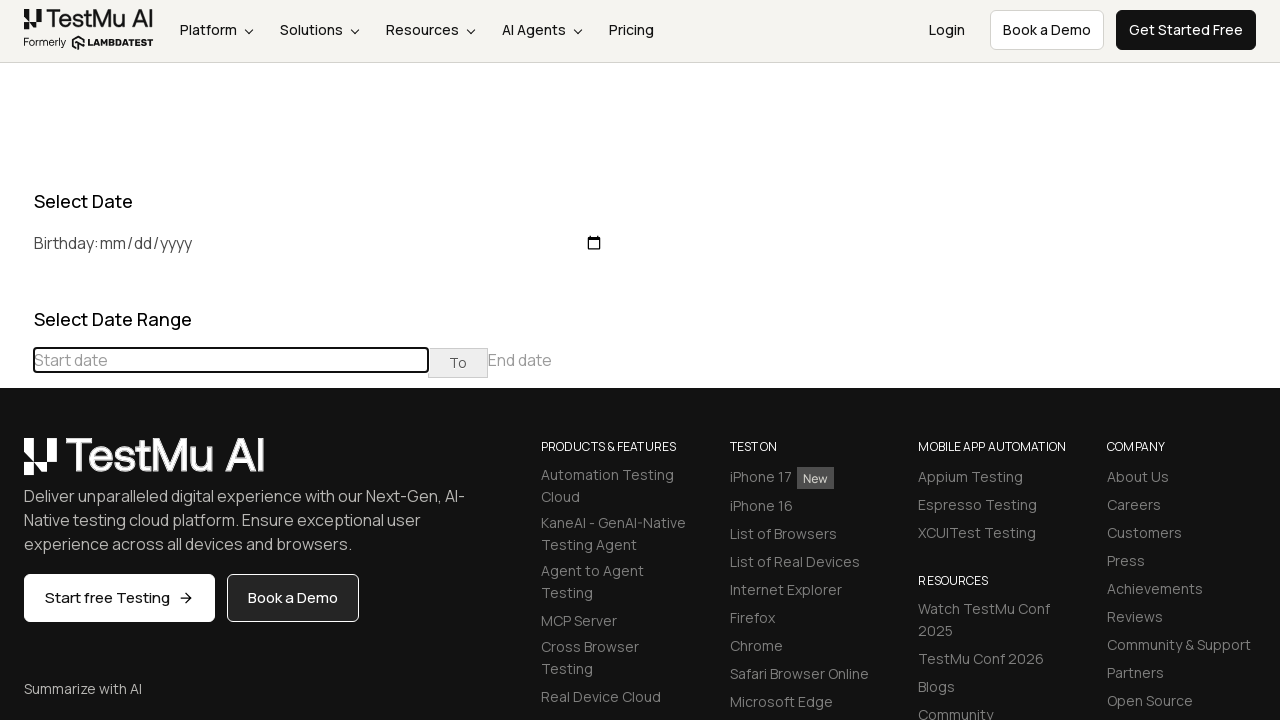

Clicked previous button to navigate to earlier months at (16, 465) on (//table[@class='table-condensed']//th[@class='prev'])[1]
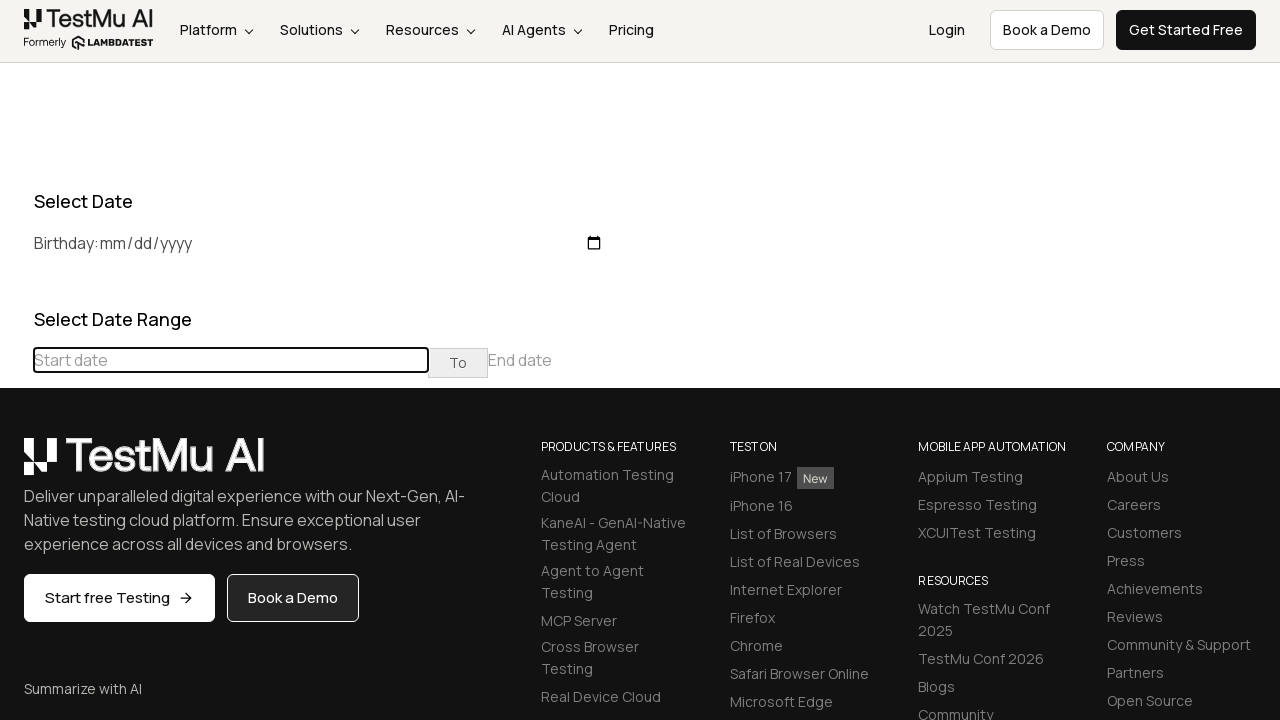

Clicked previous button to navigate to earlier months at (16, 465) on (//table[@class='table-condensed']//th[@class='prev'])[1]
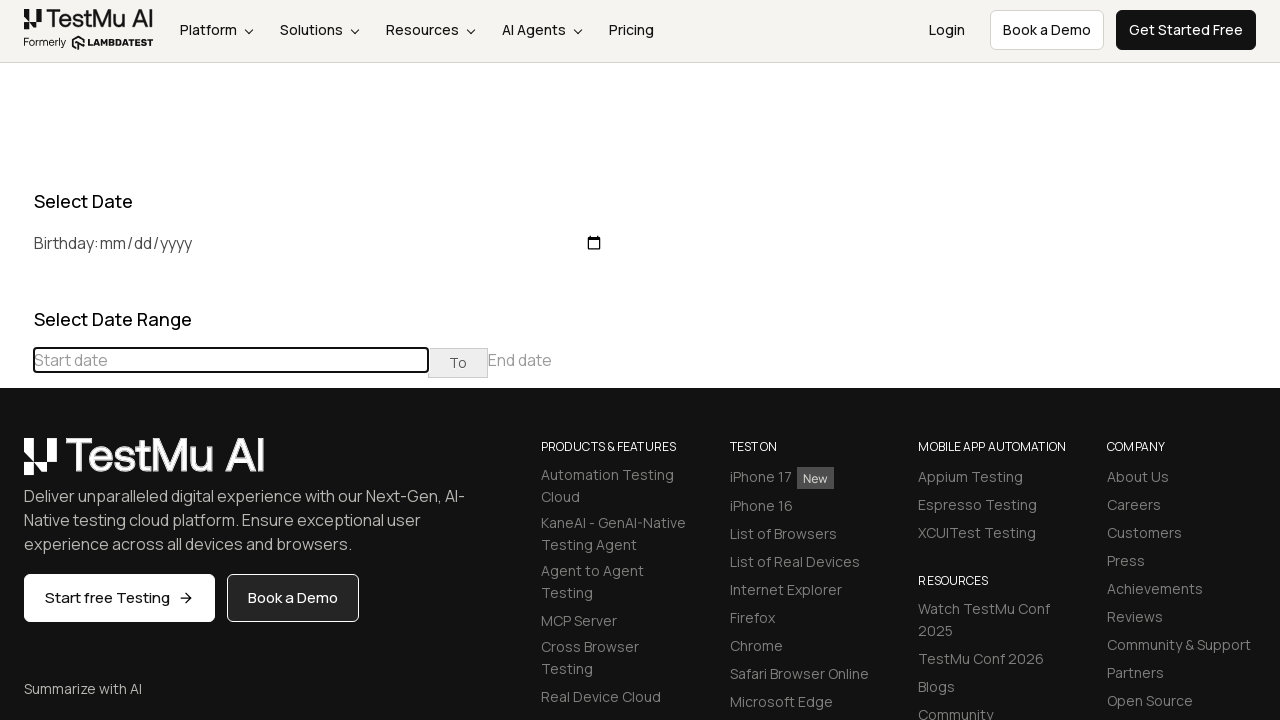

Clicked previous button to navigate to earlier months at (16, 465) on (//table[@class='table-condensed']//th[@class='prev'])[1]
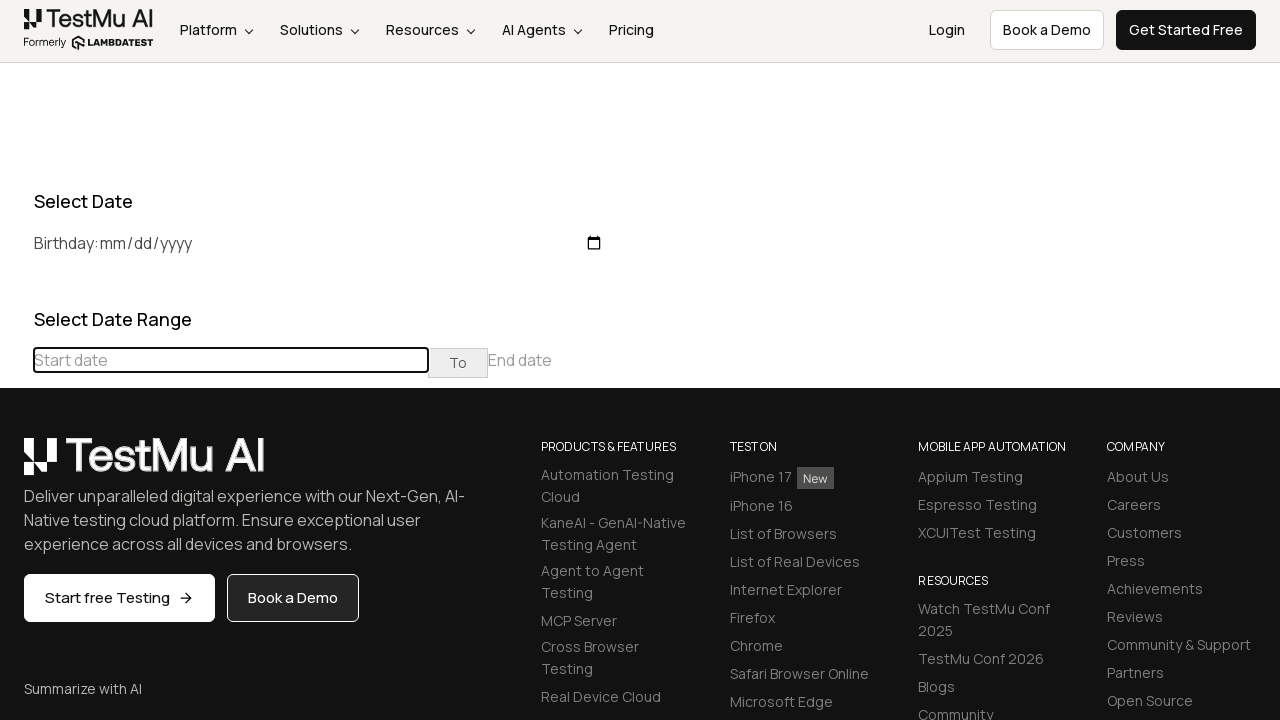

Clicked previous button to navigate to earlier months at (16, 465) on (//table[@class='table-condensed']//th[@class='prev'])[1]
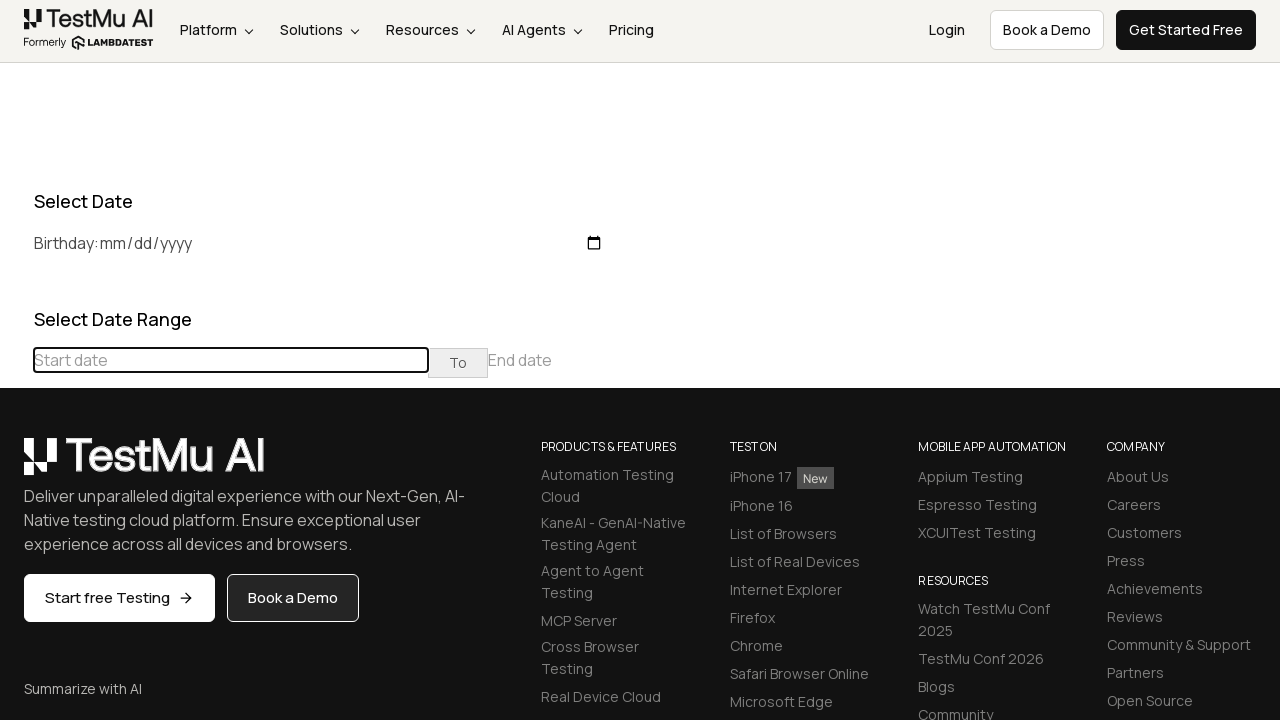

Clicked previous button to navigate to earlier months at (16, 465) on (//table[@class='table-condensed']//th[@class='prev'])[1]
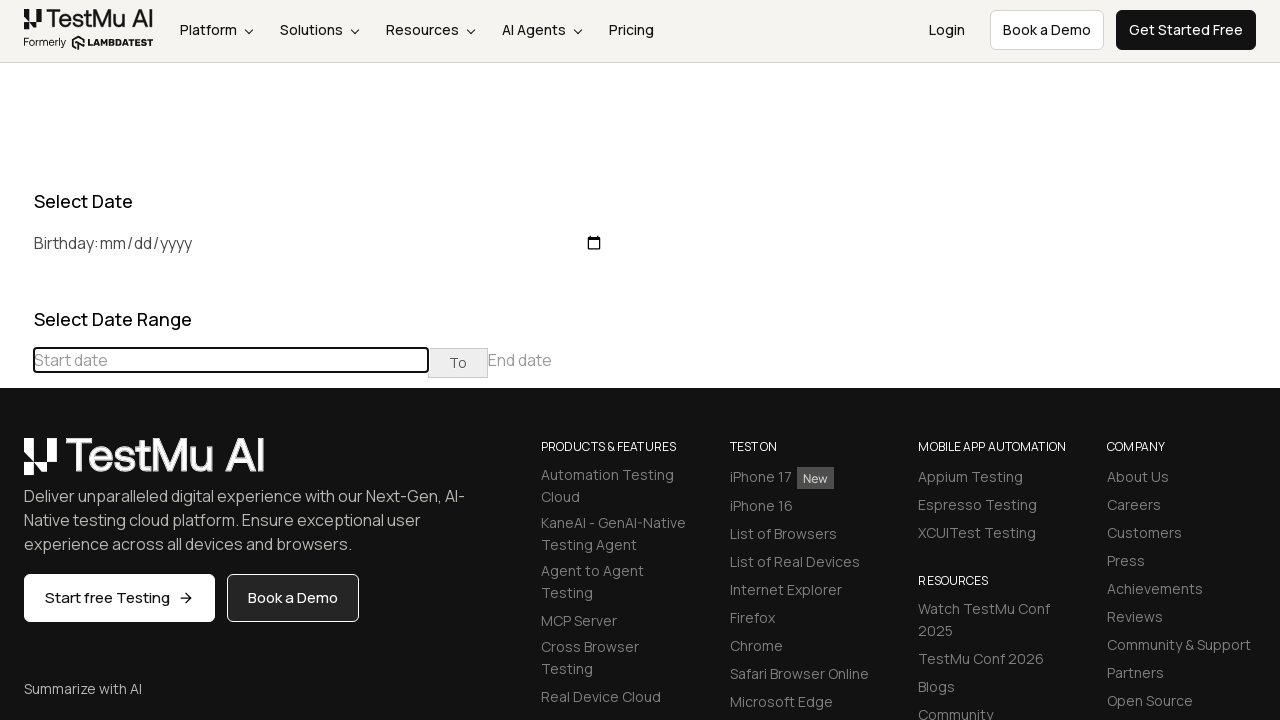

Clicked previous button to navigate to earlier months at (16, 465) on (//table[@class='table-condensed']//th[@class='prev'])[1]
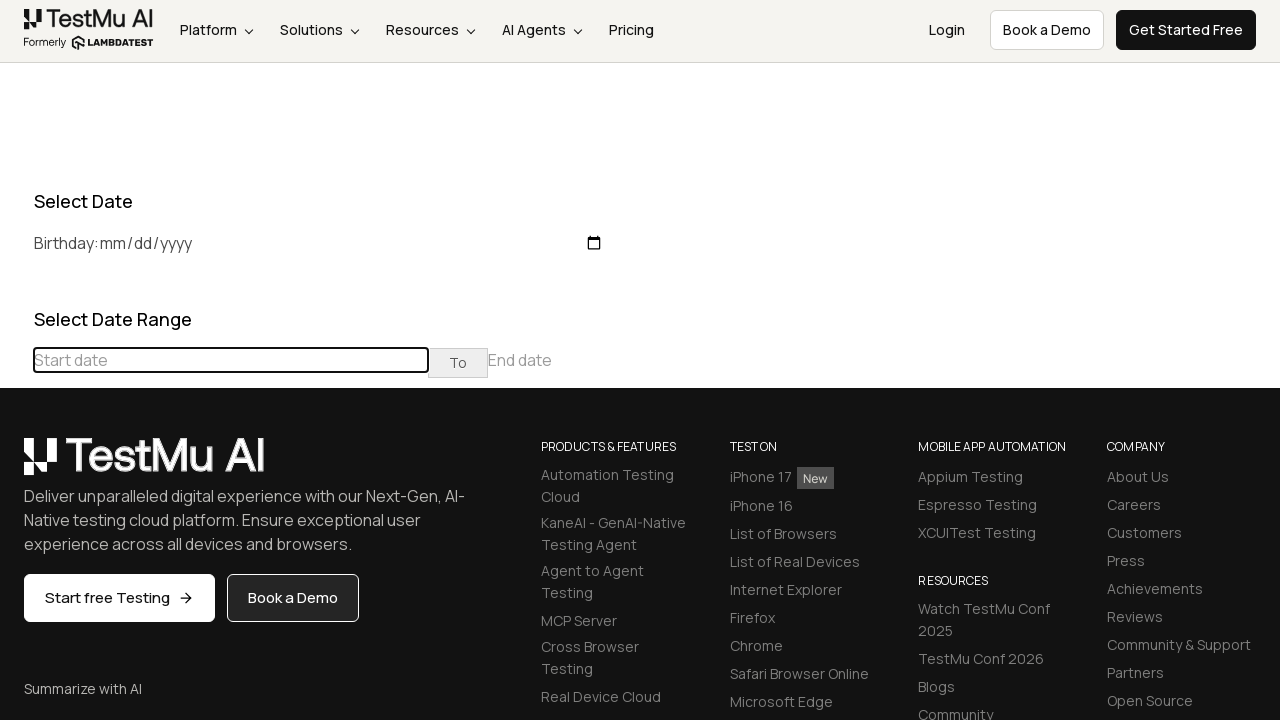

Clicked previous button to navigate to earlier months at (16, 465) on (//table[@class='table-condensed']//th[@class='prev'])[1]
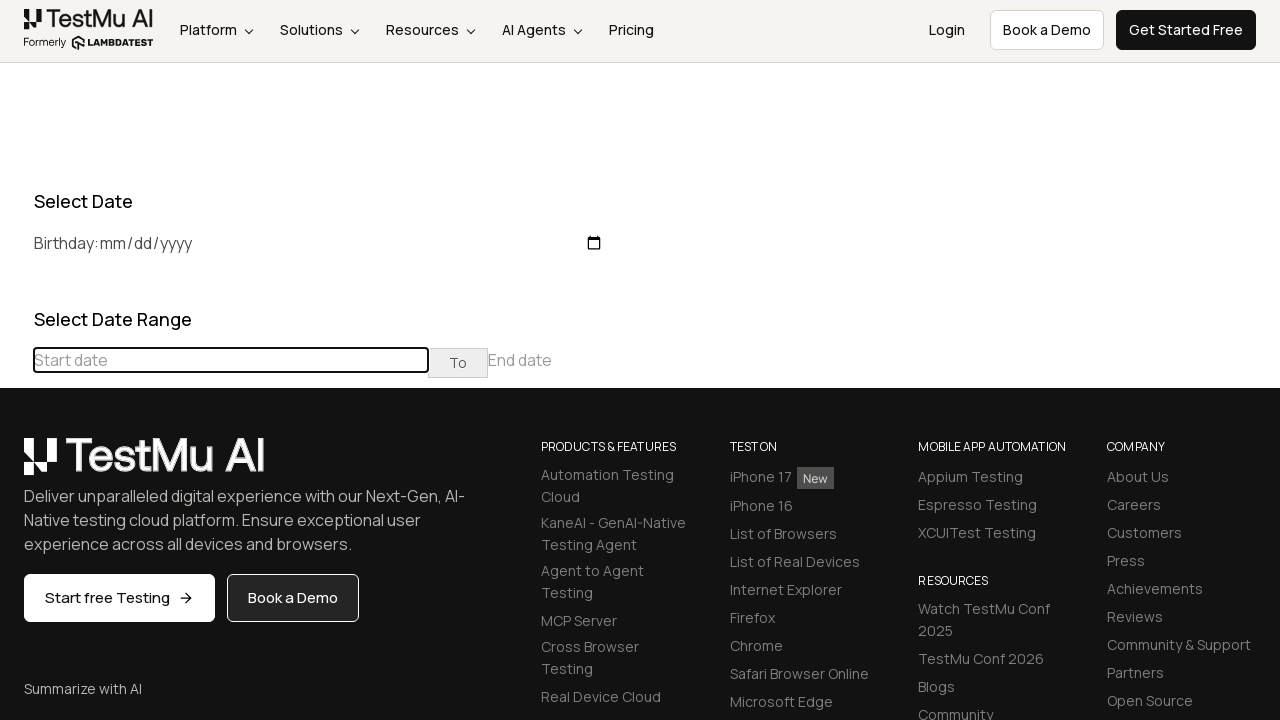

Clicked previous button to navigate to earlier months at (16, 465) on (//table[@class='table-condensed']//th[@class='prev'])[1]
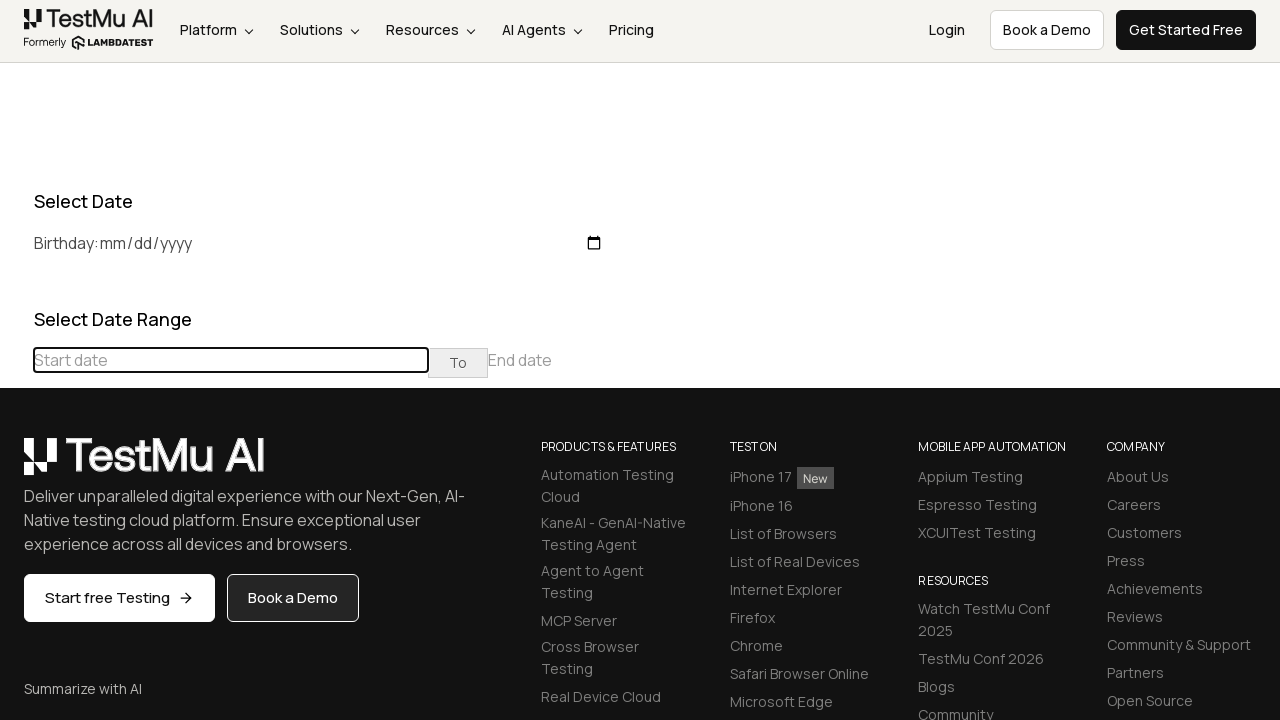

Clicked previous button to navigate to earlier months at (16, 465) on (//table[@class='table-condensed']//th[@class='prev'])[1]
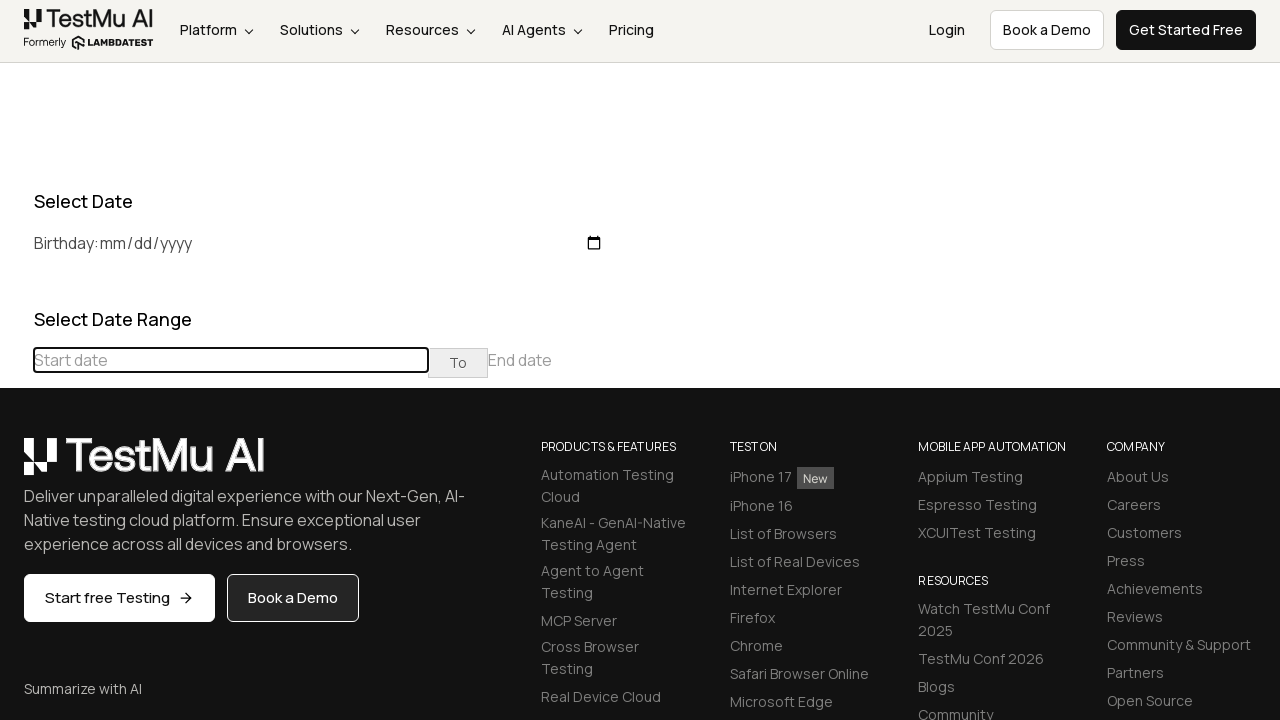

Clicked previous button to navigate to earlier months at (16, 465) on (//table[@class='table-condensed']//th[@class='prev'])[1]
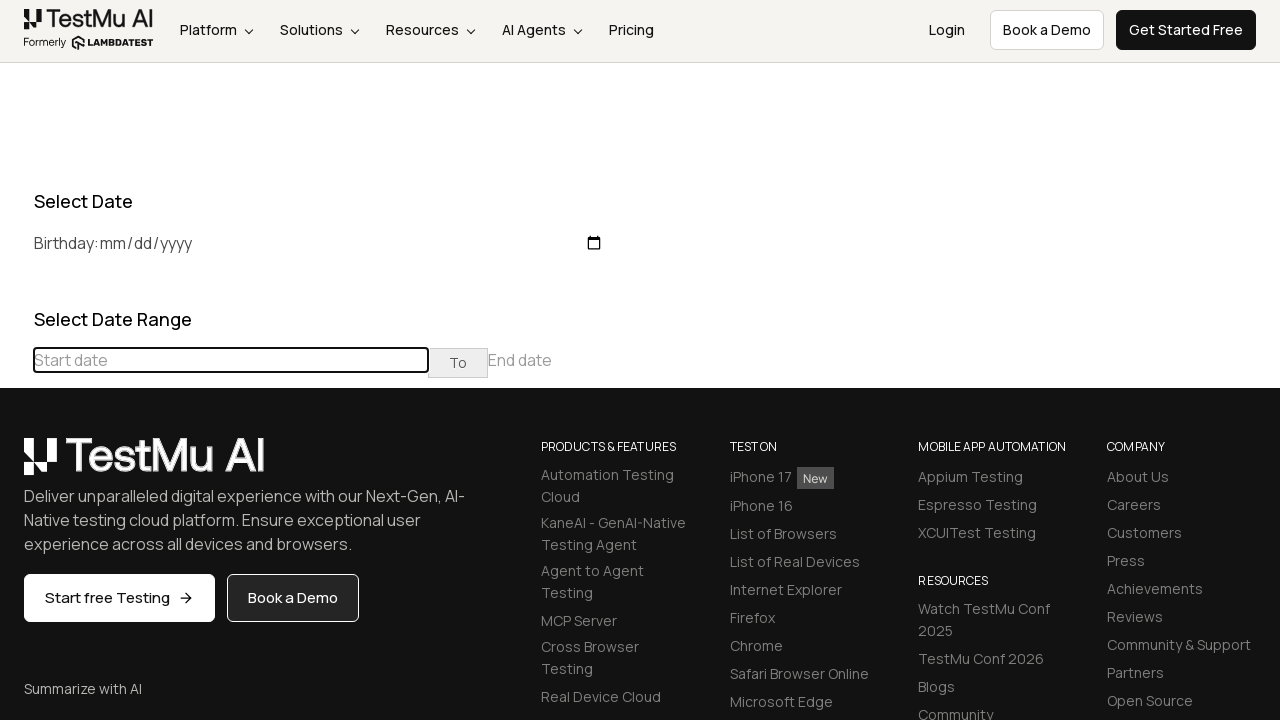

Clicked previous button to navigate to earlier months at (16, 465) on (//table[@class='table-condensed']//th[@class='prev'])[1]
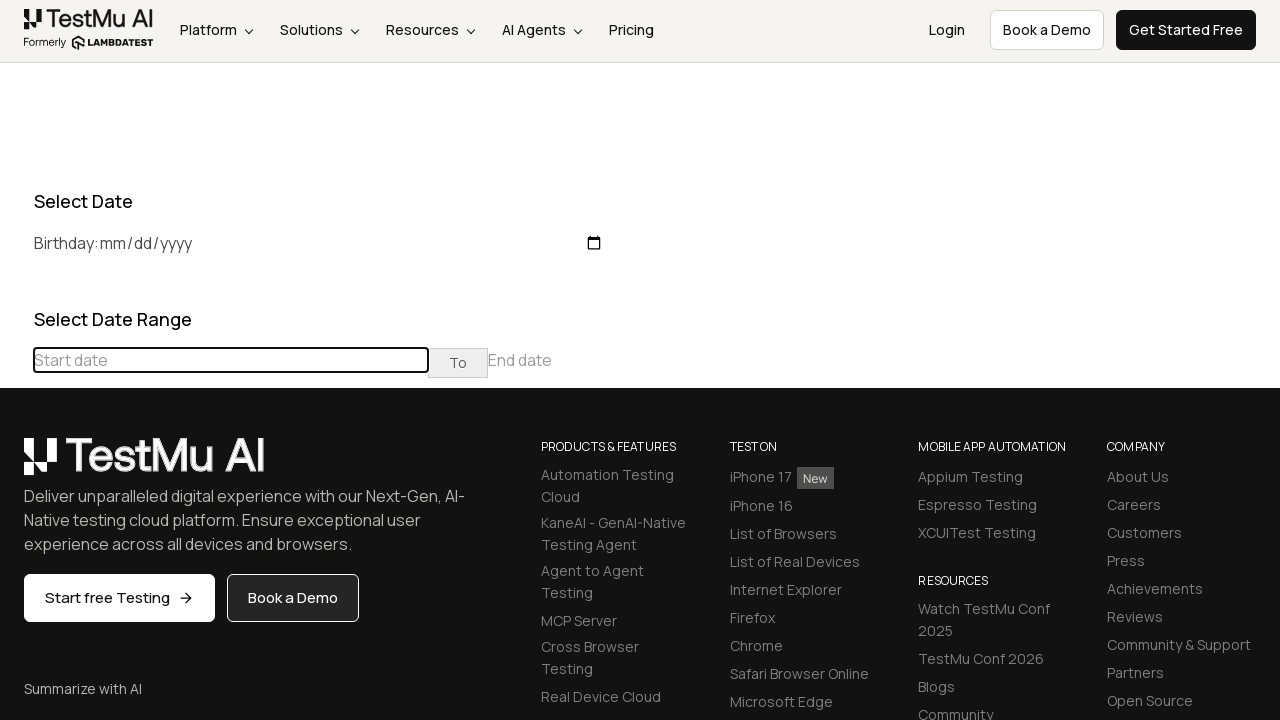

Clicked previous button to navigate to earlier months at (16, 465) on (//table[@class='table-condensed']//th[@class='prev'])[1]
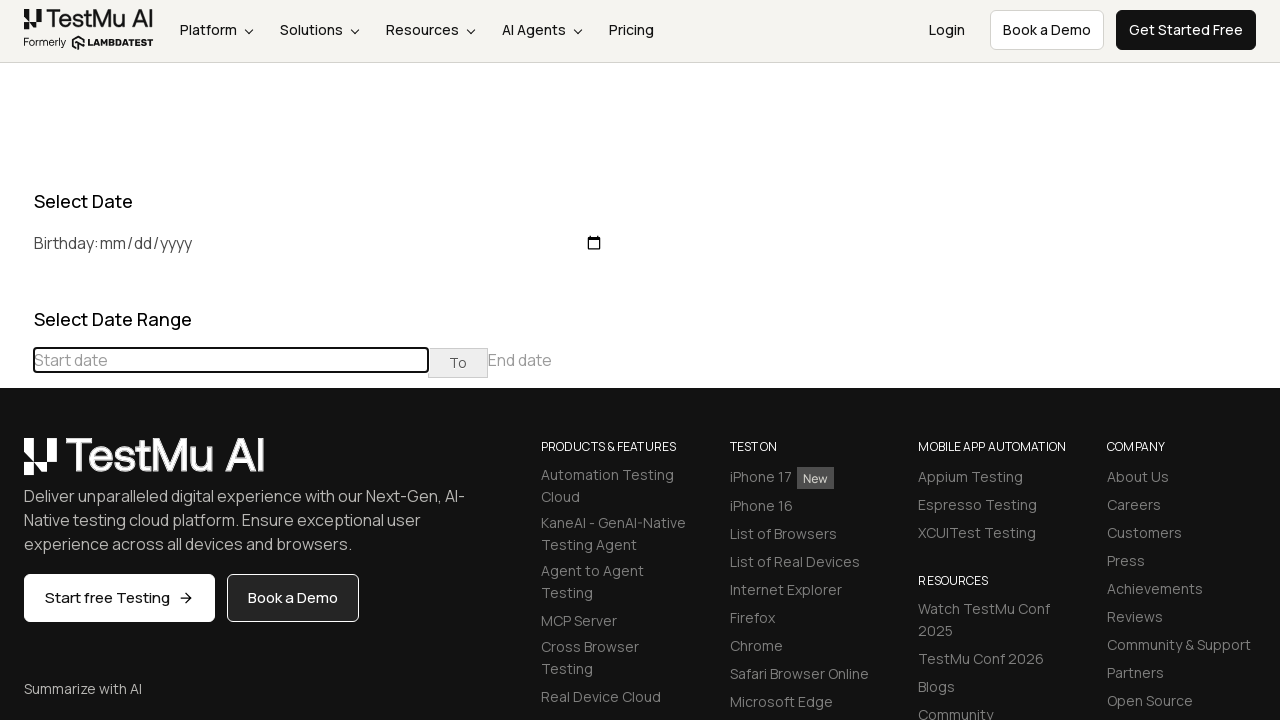

Clicked previous button to navigate to earlier months at (16, 465) on (//table[@class='table-condensed']//th[@class='prev'])[1]
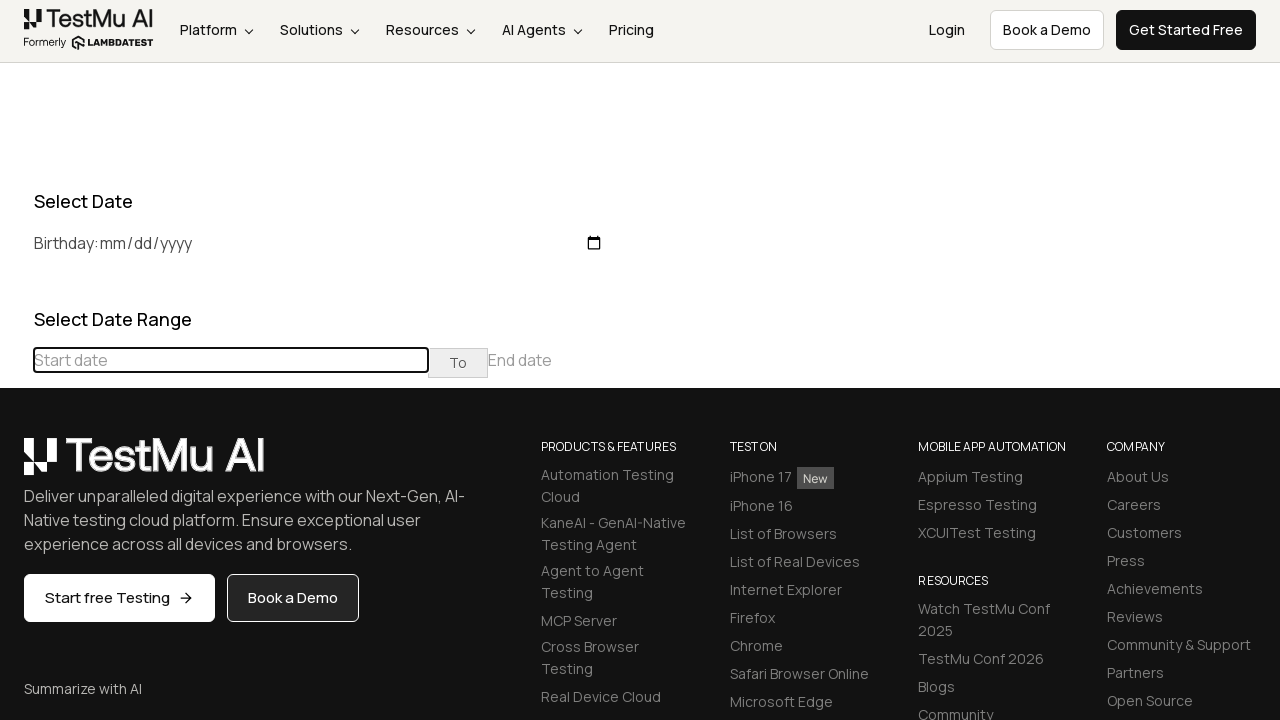

Clicked previous button to navigate to earlier months at (16, 465) on (//table[@class='table-condensed']//th[@class='prev'])[1]
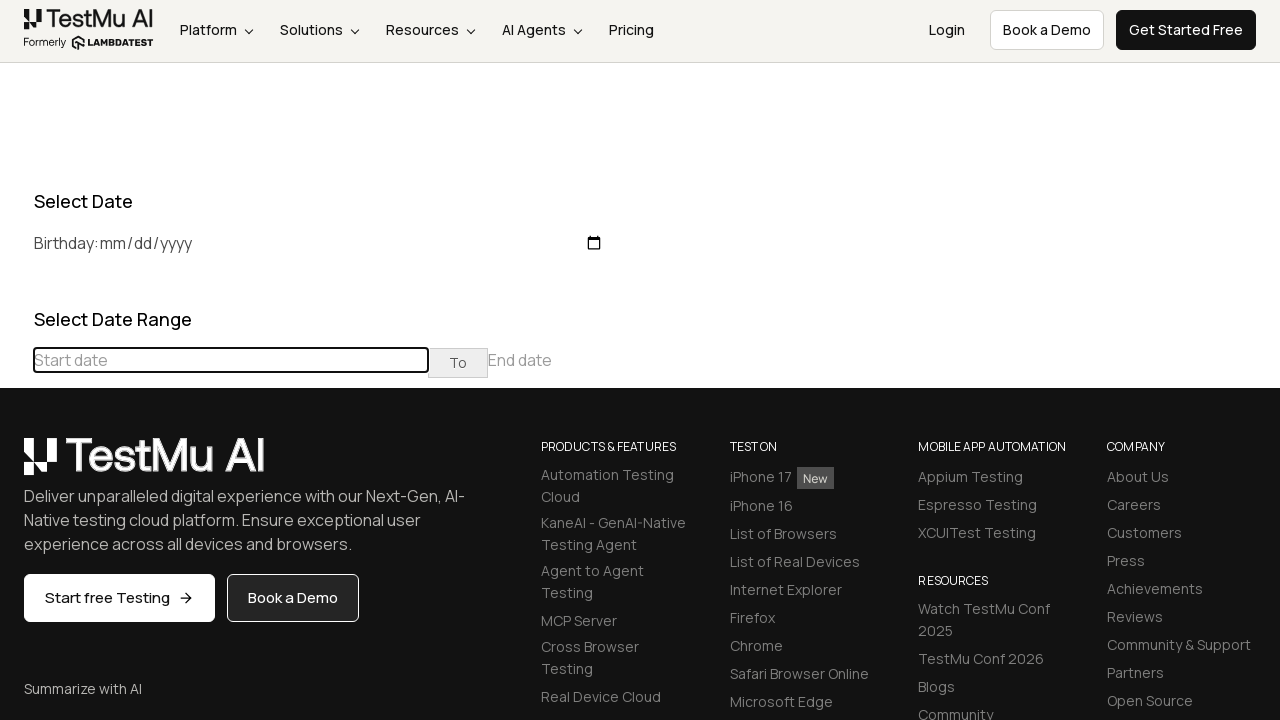

Clicked previous button to navigate to earlier months at (16, 465) on (//table[@class='table-condensed']//th[@class='prev'])[1]
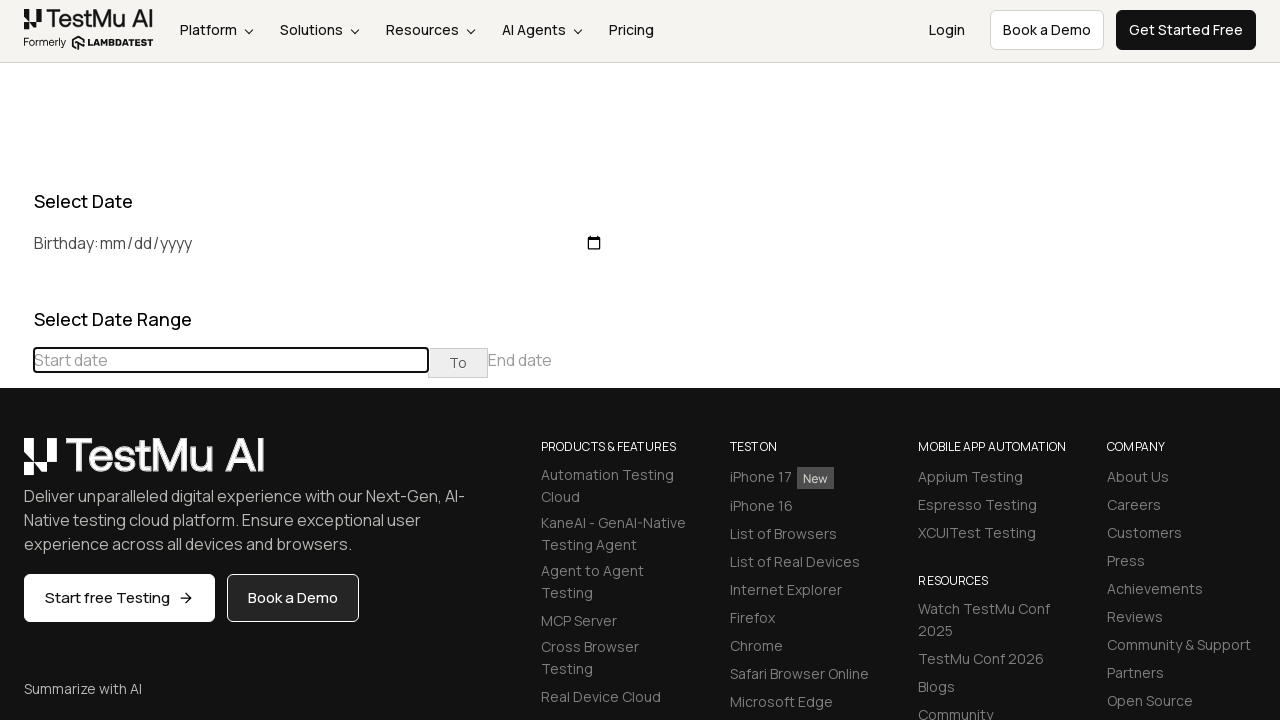

Clicked previous button to navigate to earlier months at (16, 465) on (//table[@class='table-condensed']//th[@class='prev'])[1]
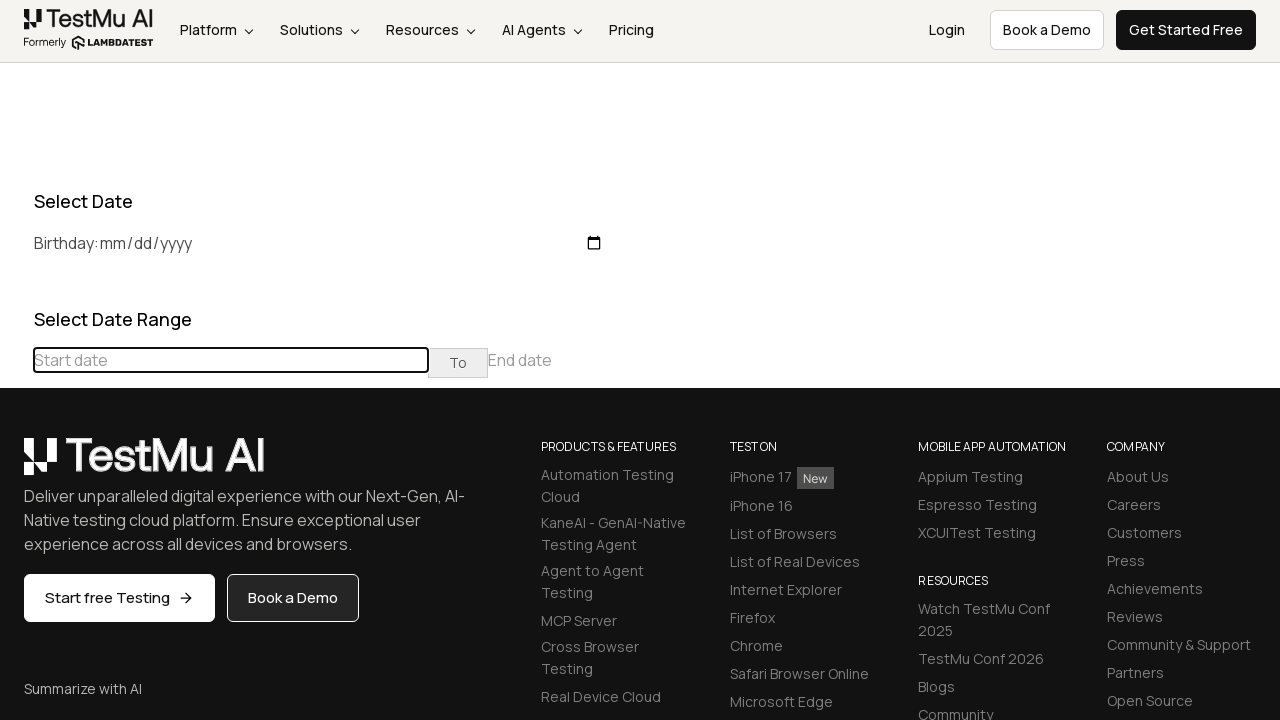

Clicked previous button to navigate to earlier months at (16, 465) on (//table[@class='table-condensed']//th[@class='prev'])[1]
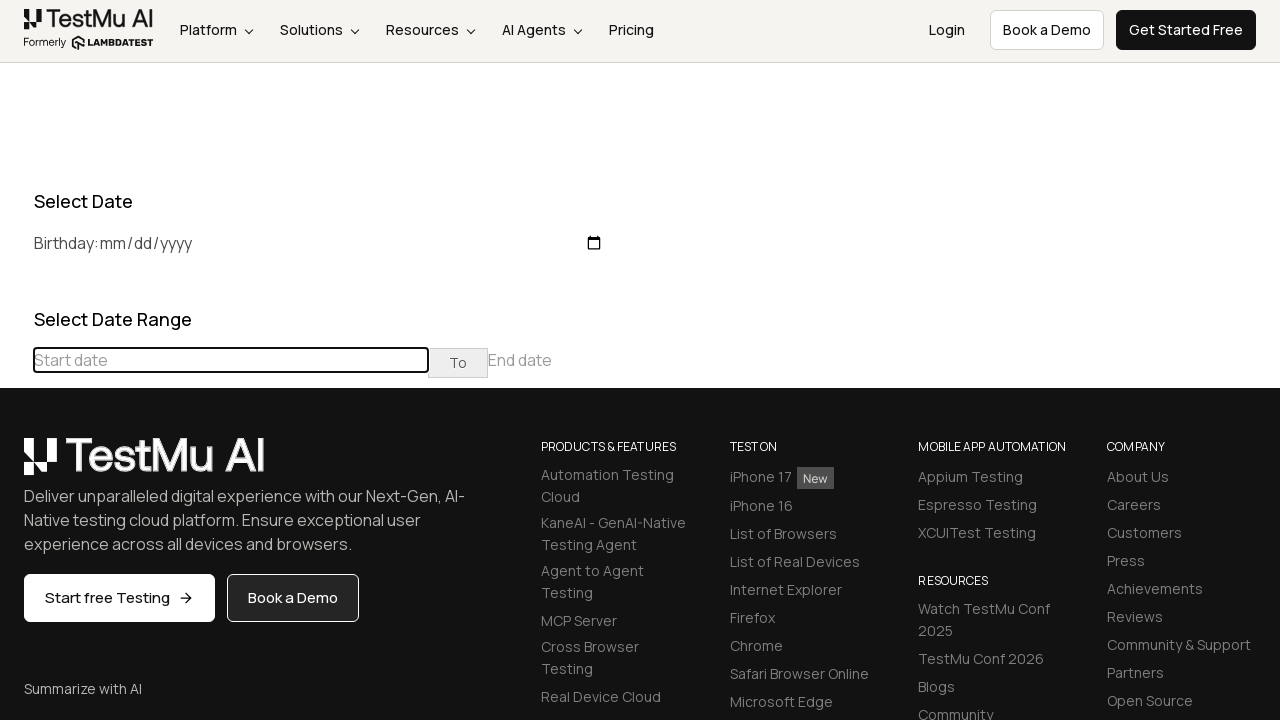

Clicked previous button to navigate to earlier months at (16, 465) on (//table[@class='table-condensed']//th[@class='prev'])[1]
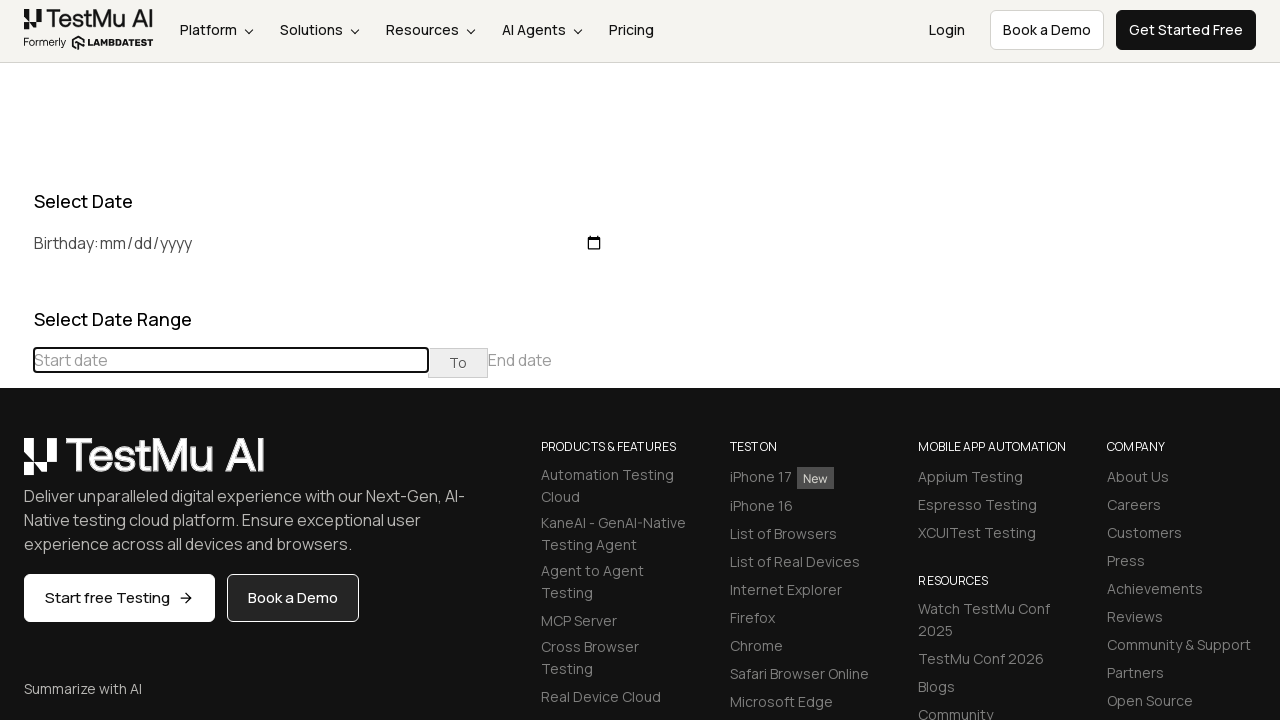

Clicked previous button to navigate to earlier months at (16, 465) on (//table[@class='table-condensed']//th[@class='prev'])[1]
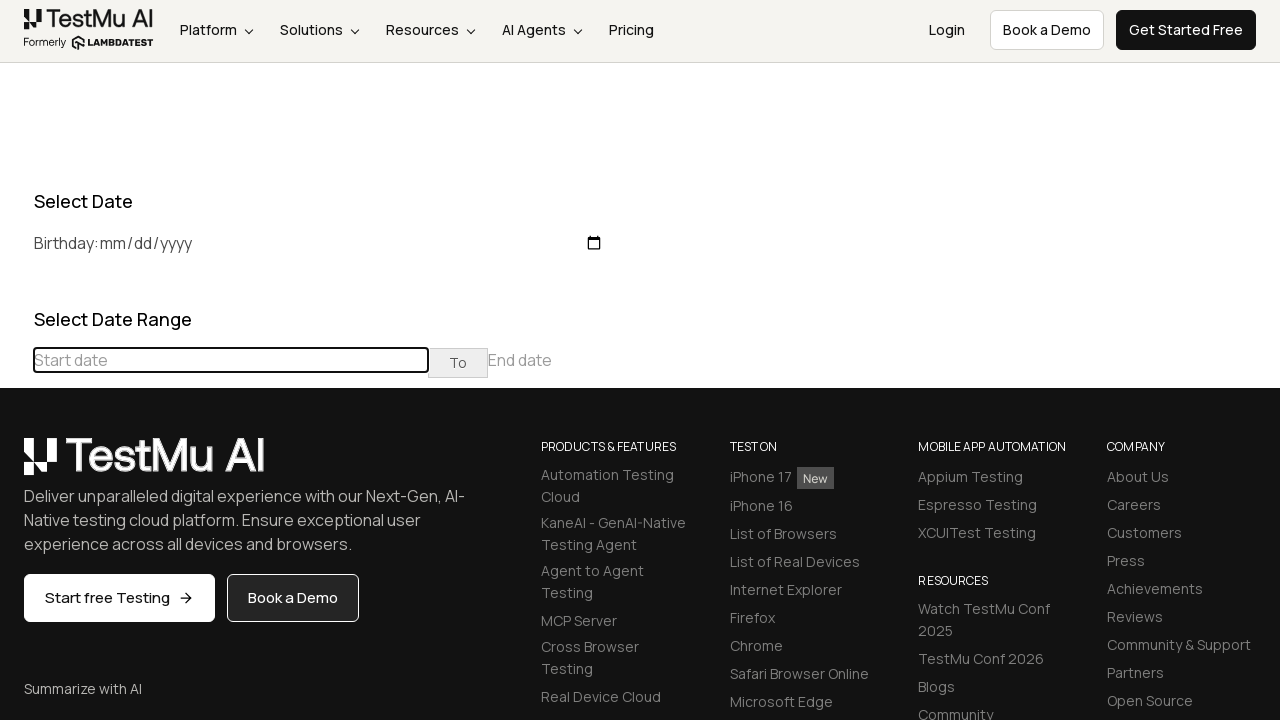

Clicked previous button to navigate to earlier months at (16, 465) on (//table[@class='table-condensed']//th[@class='prev'])[1]
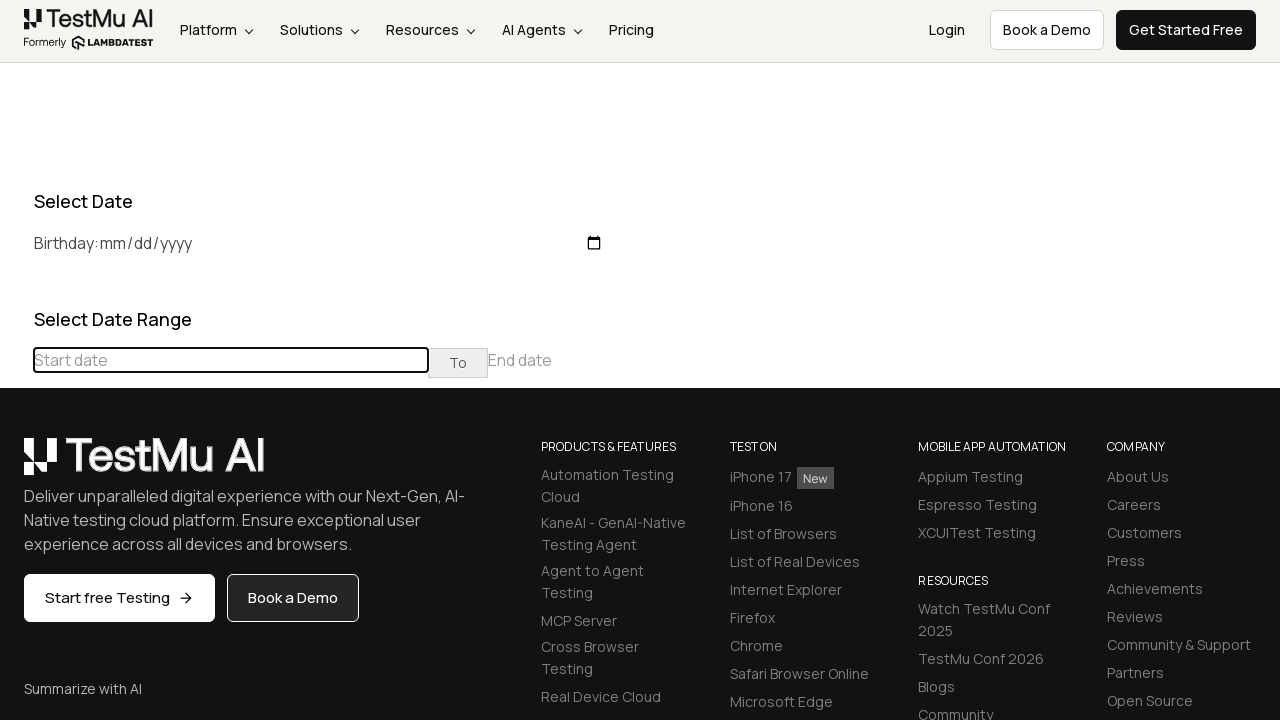

Clicked previous button to navigate to earlier months at (16, 465) on (//table[@class='table-condensed']//th[@class='prev'])[1]
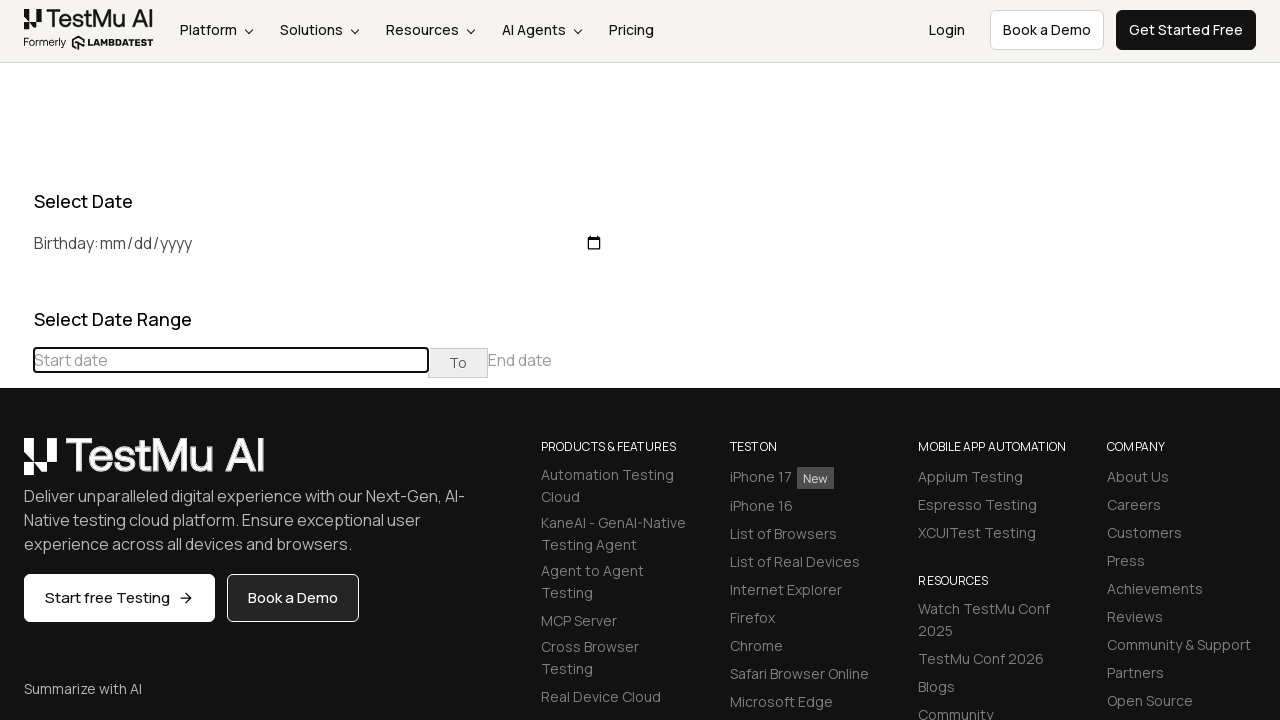

Clicked previous button to navigate to earlier months at (16, 465) on (//table[@class='table-condensed']//th[@class='prev'])[1]
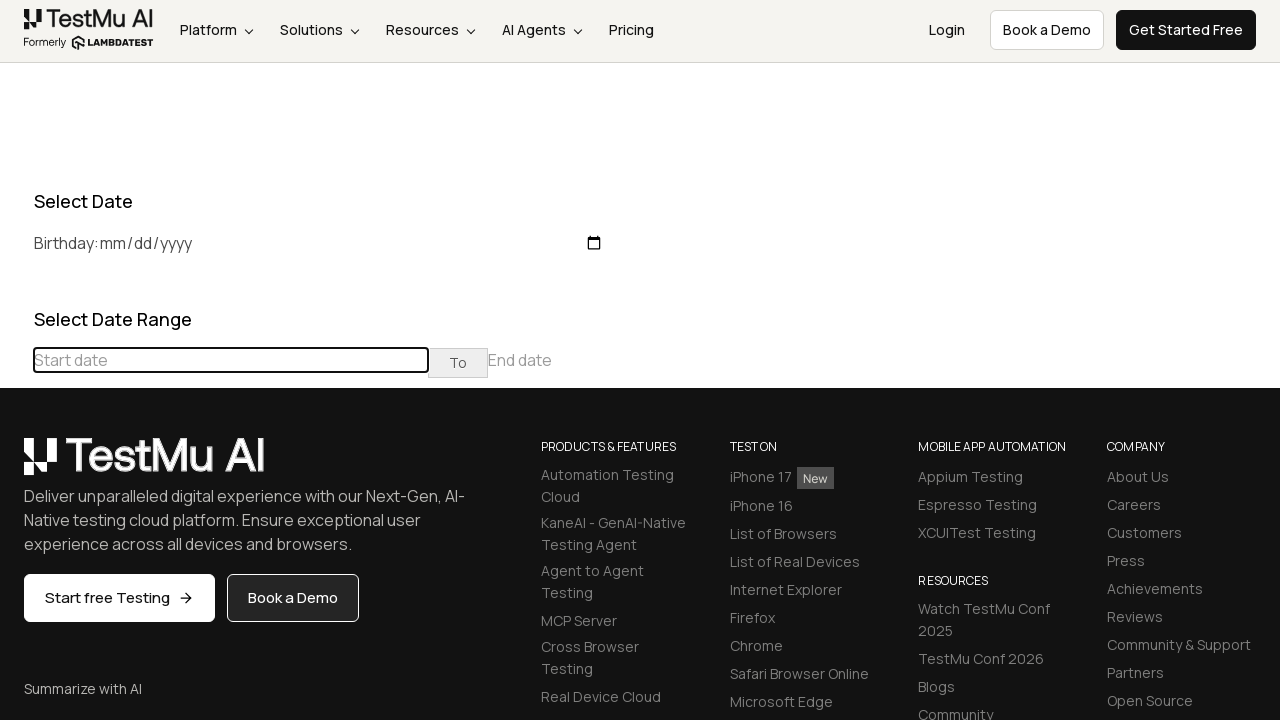

Clicked previous button to navigate to earlier months at (16, 465) on (//table[@class='table-condensed']//th[@class='prev'])[1]
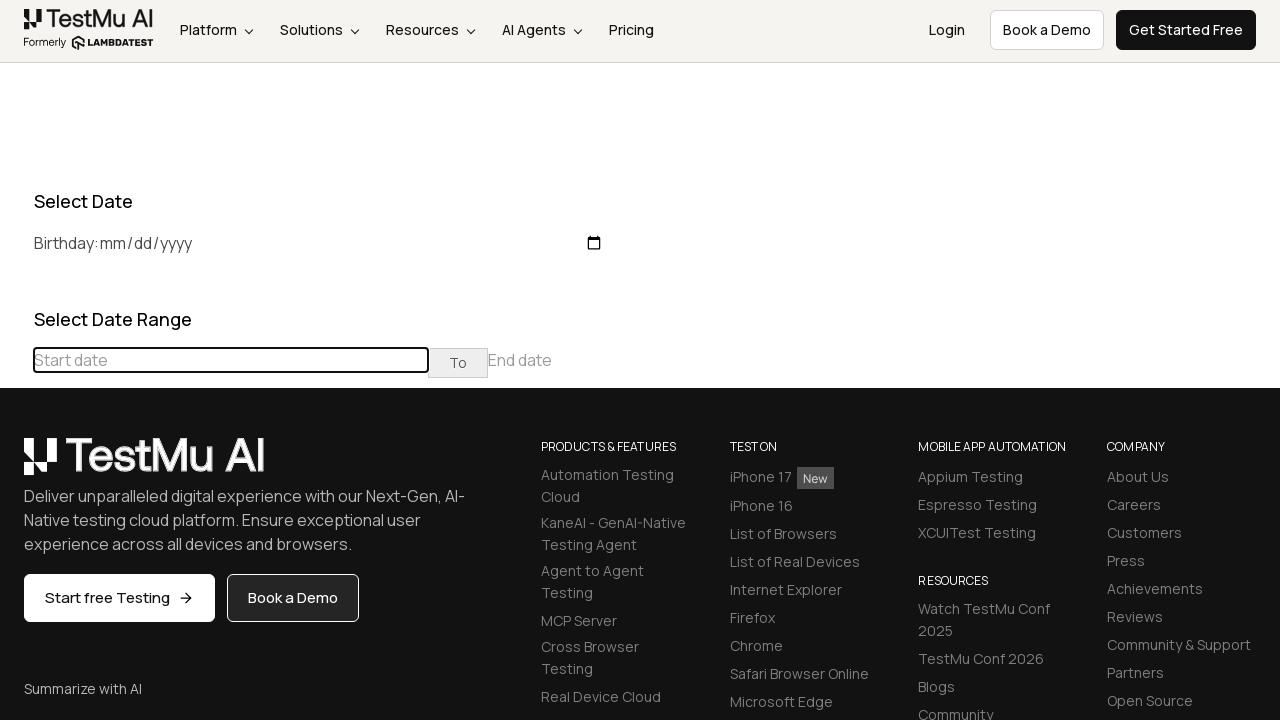

Clicked previous button to navigate to earlier months at (16, 465) on (//table[@class='table-condensed']//th[@class='prev'])[1]
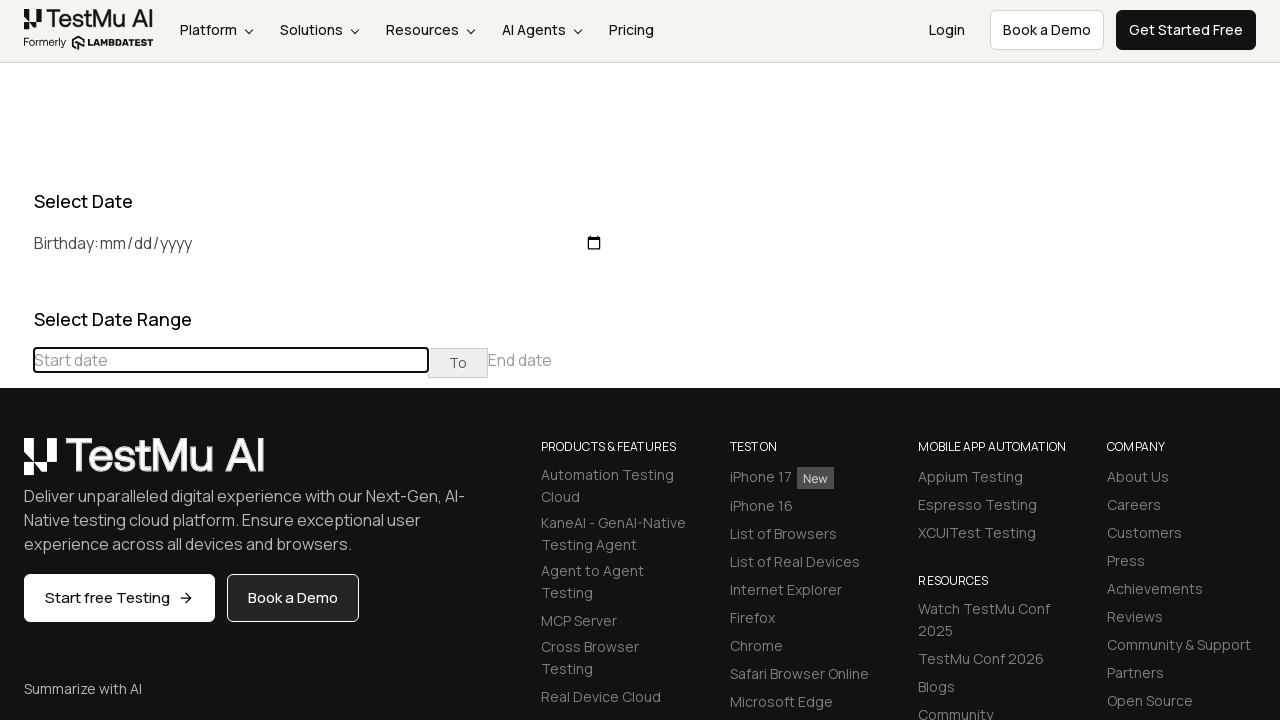

Clicked previous button to navigate to earlier months at (16, 465) on (//table[@class='table-condensed']//th[@class='prev'])[1]
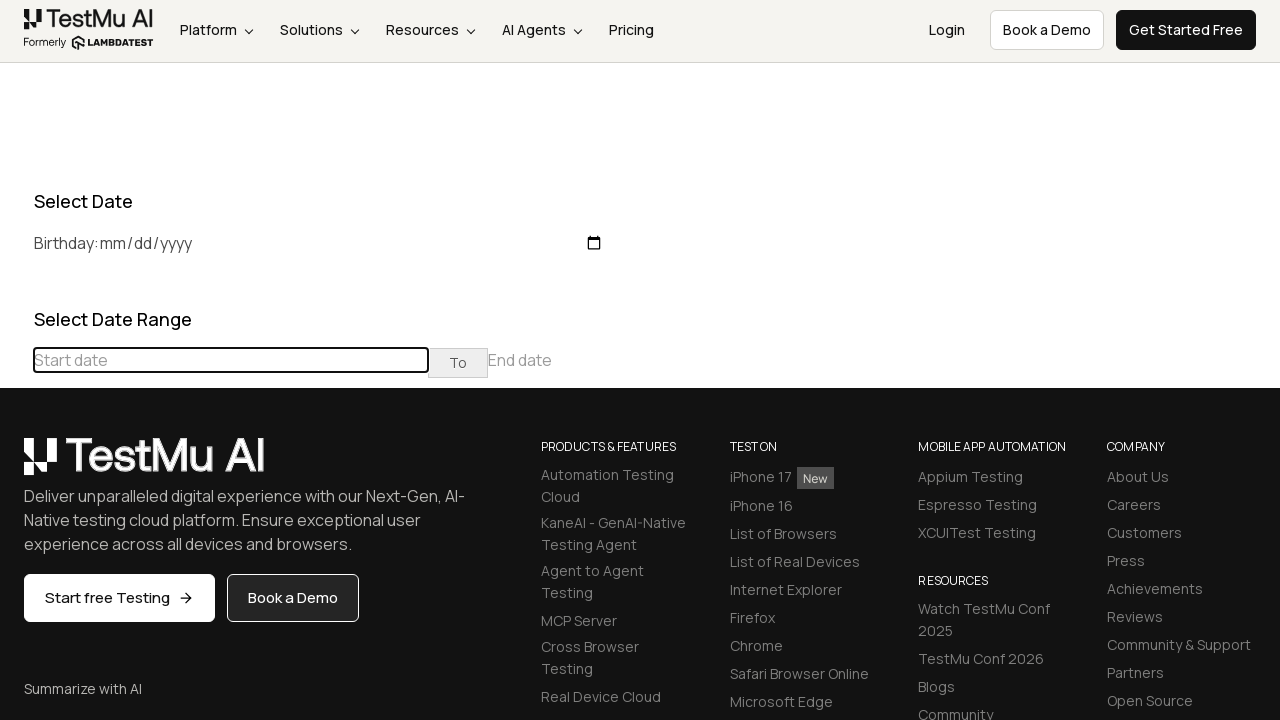

Clicked previous button to navigate to earlier months at (16, 465) on (//table[@class='table-condensed']//th[@class='prev'])[1]
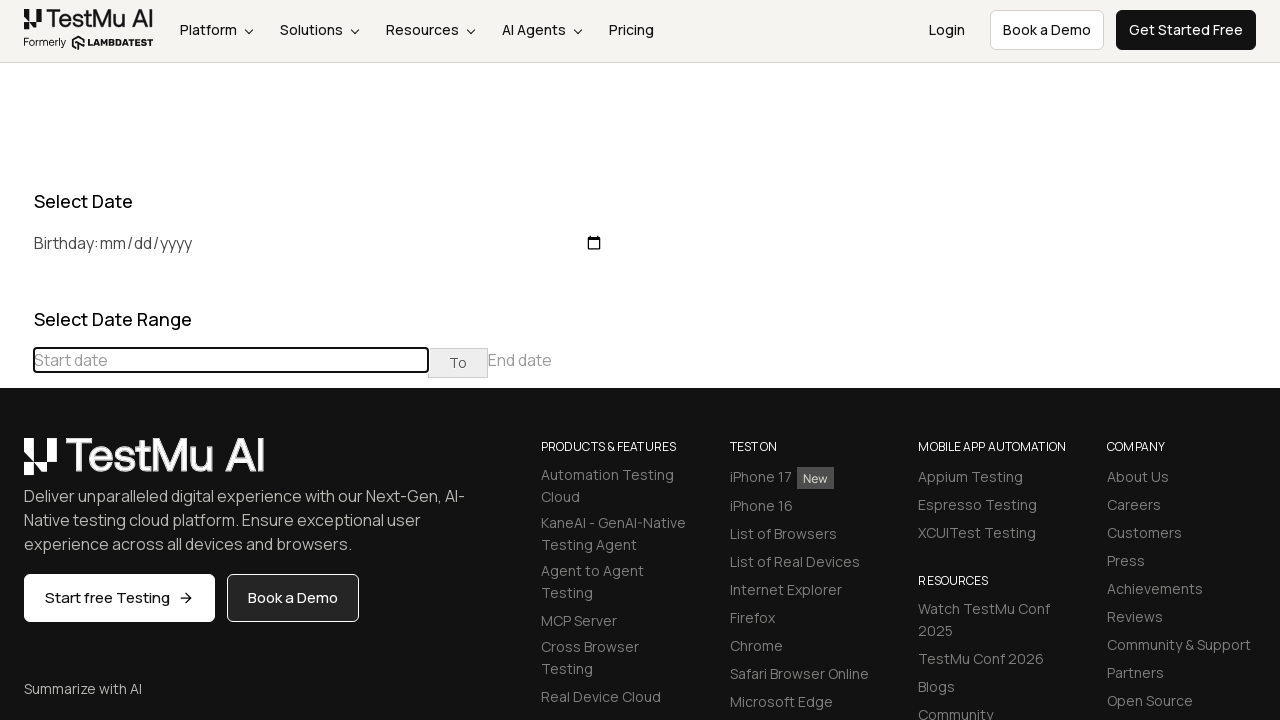

Clicked previous button to navigate to earlier months at (16, 465) on (//table[@class='table-condensed']//th[@class='prev'])[1]
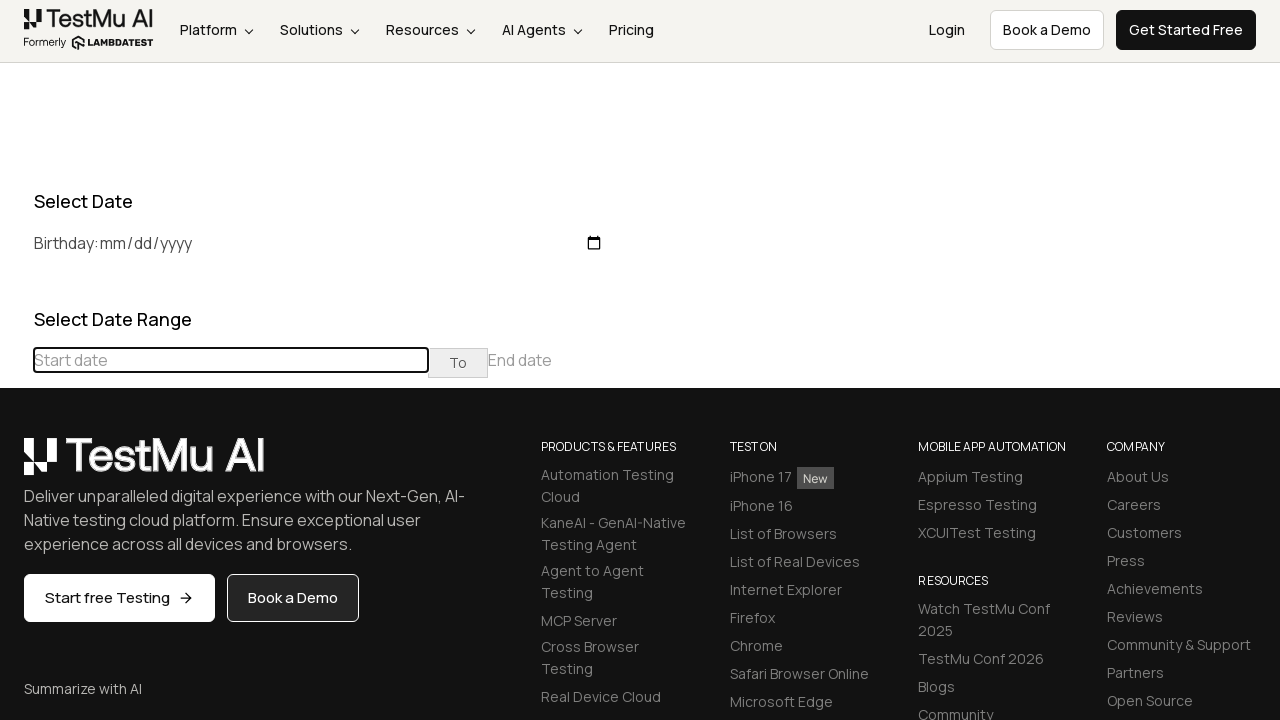

Clicked previous button to navigate to earlier months at (16, 465) on (//table[@class='table-condensed']//th[@class='prev'])[1]
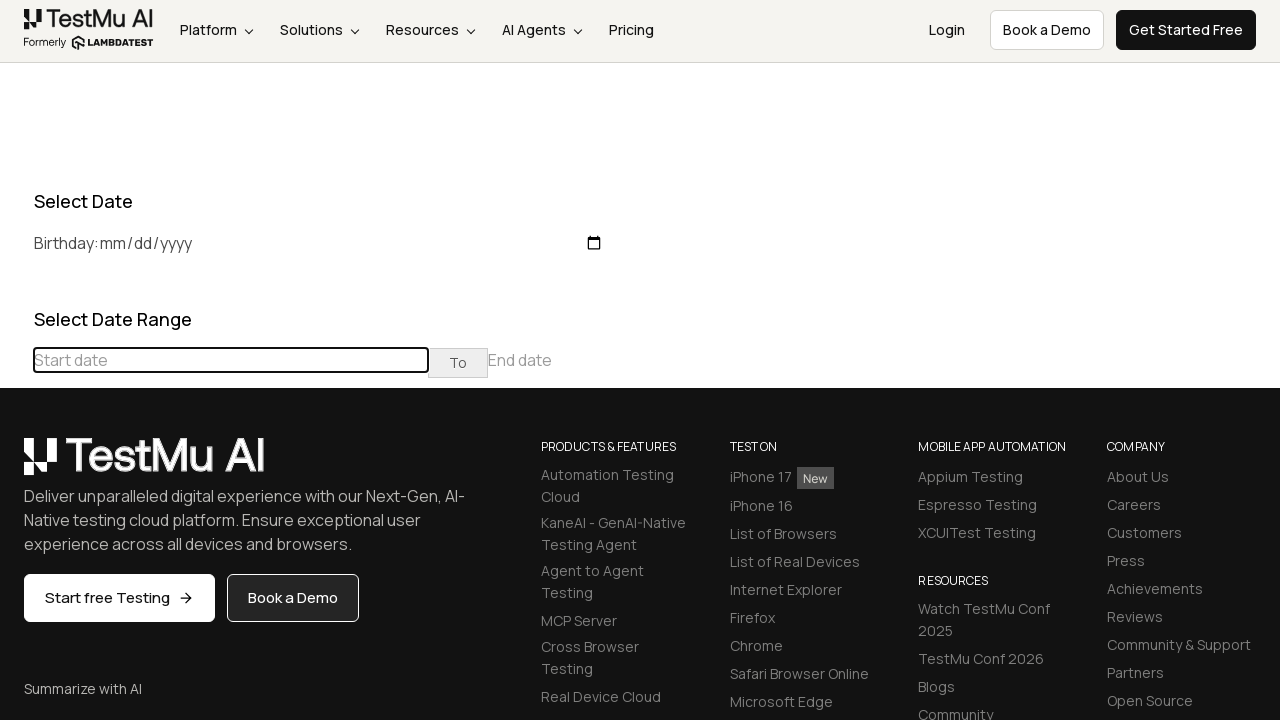

Clicked previous button to navigate to earlier months at (16, 465) on (//table[@class='table-condensed']//th[@class='prev'])[1]
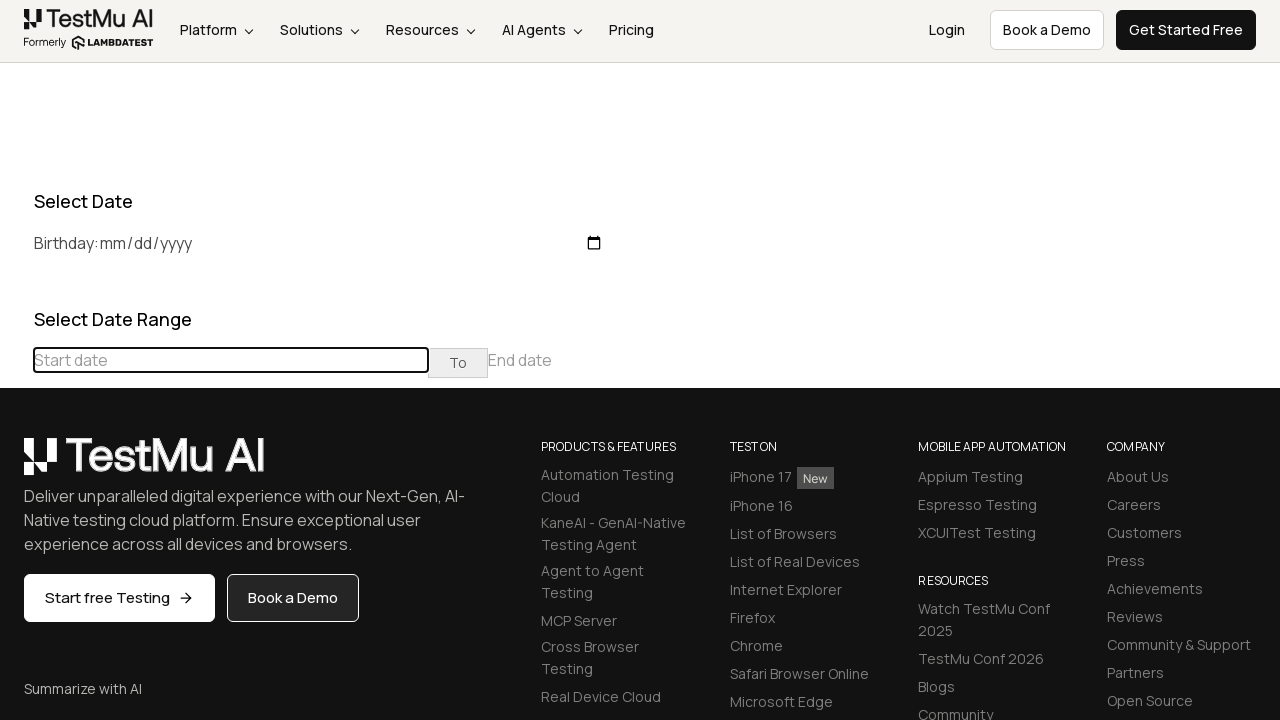

Clicked previous button to navigate to earlier months at (16, 465) on (//table[@class='table-condensed']//th[@class='prev'])[1]
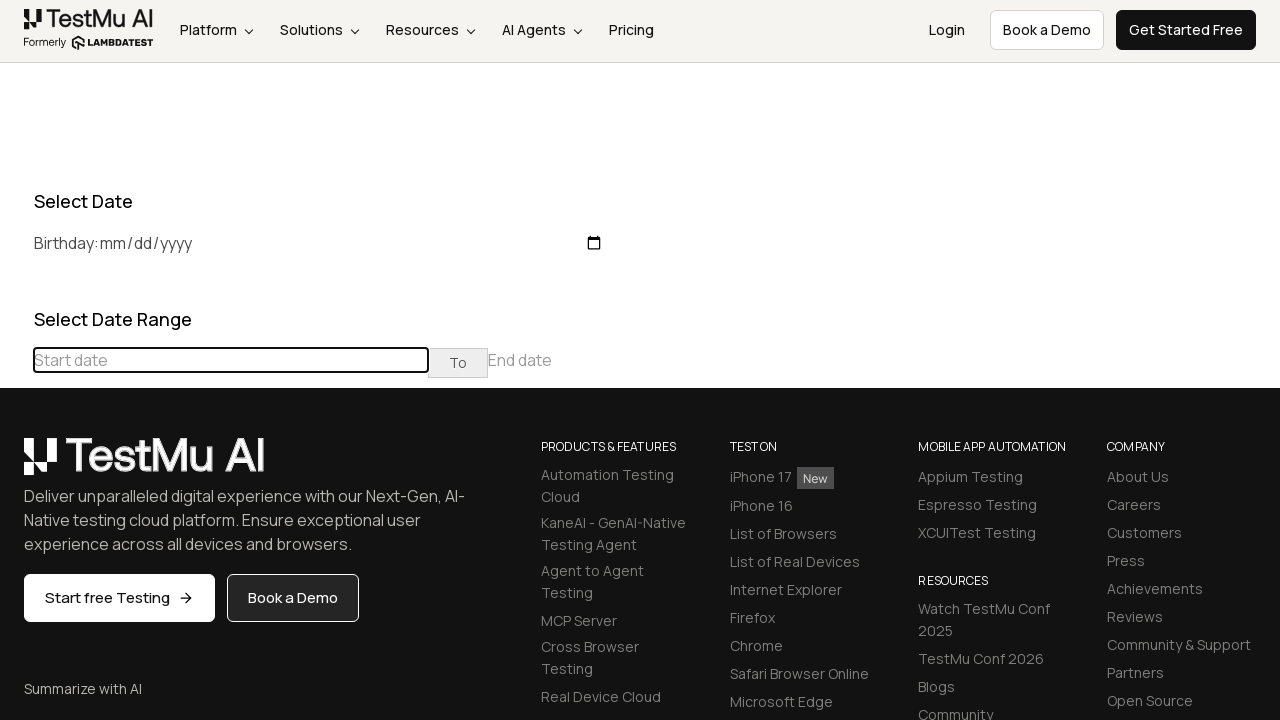

Clicked previous button to navigate to earlier months at (16, 465) on (//table[@class='table-condensed']//th[@class='prev'])[1]
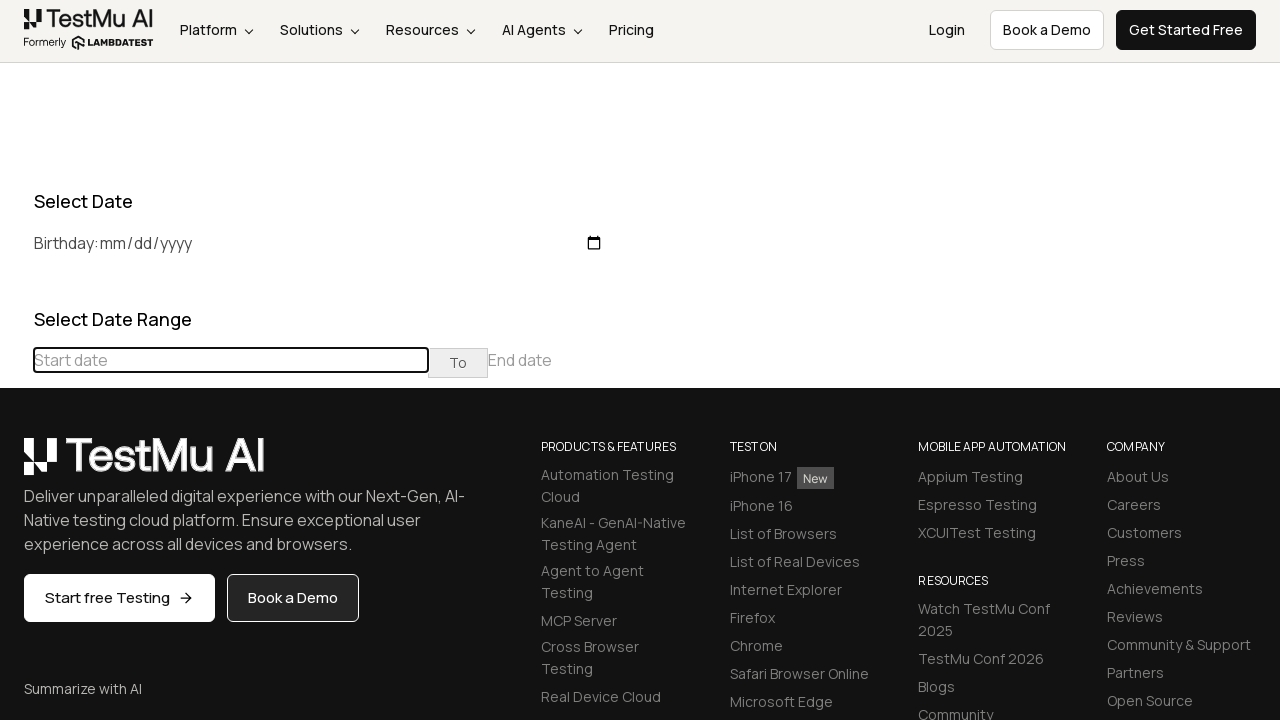

Clicked previous button to navigate to earlier months at (16, 465) on (//table[@class='table-condensed']//th[@class='prev'])[1]
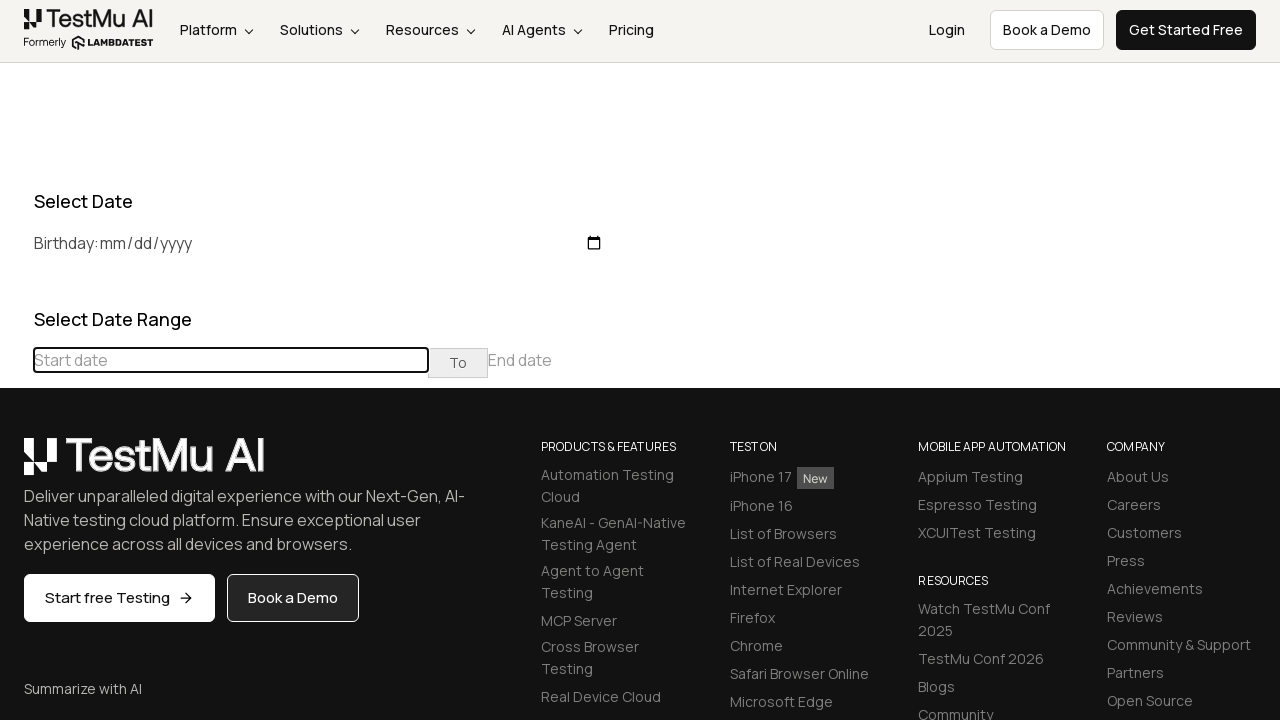

Clicked previous button to navigate to earlier months at (16, 465) on (//table[@class='table-condensed']//th[@class='prev'])[1]
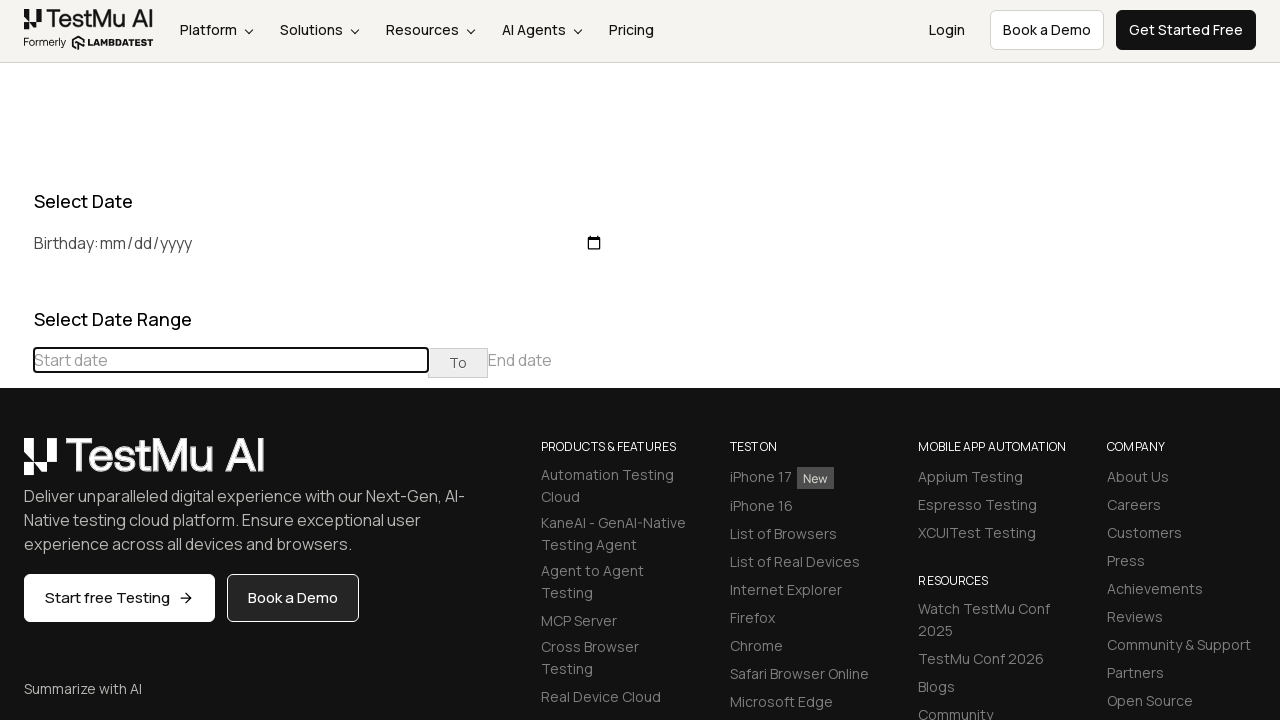

Clicked previous button to navigate to earlier months at (16, 465) on (//table[@class='table-condensed']//th[@class='prev'])[1]
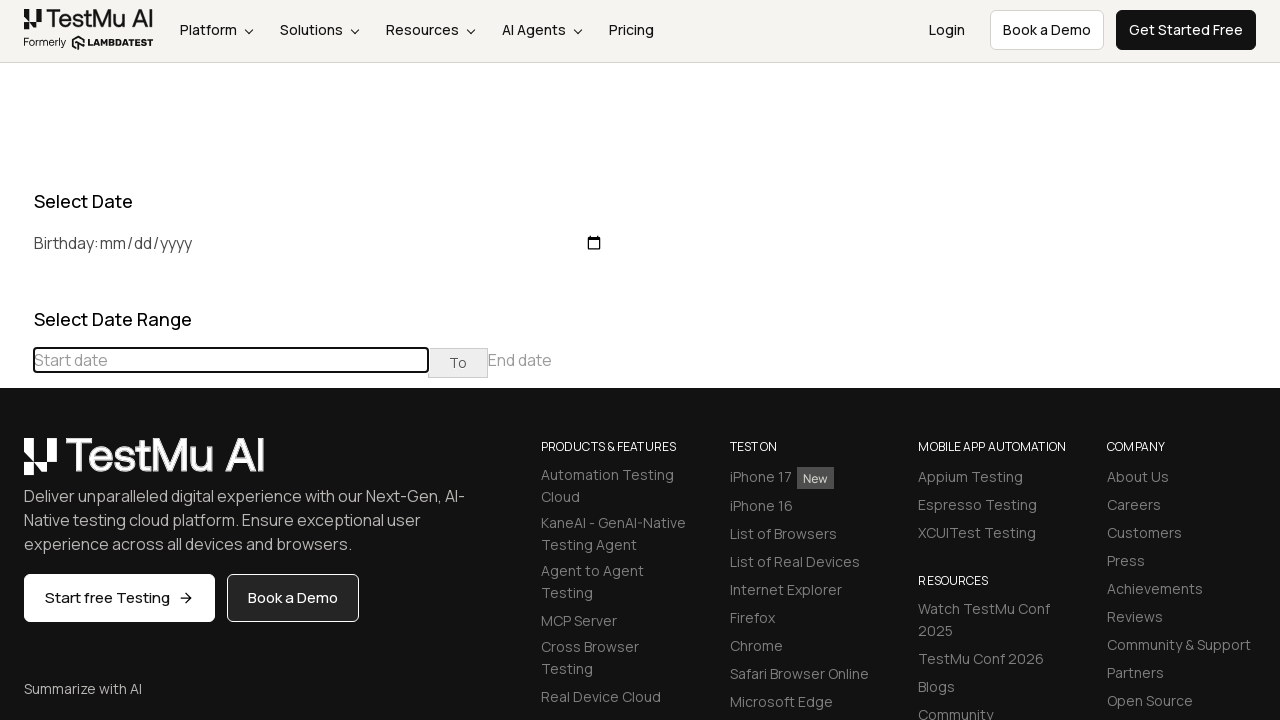

Clicked previous button to navigate to earlier months at (16, 465) on (//table[@class='table-condensed']//th[@class='prev'])[1]
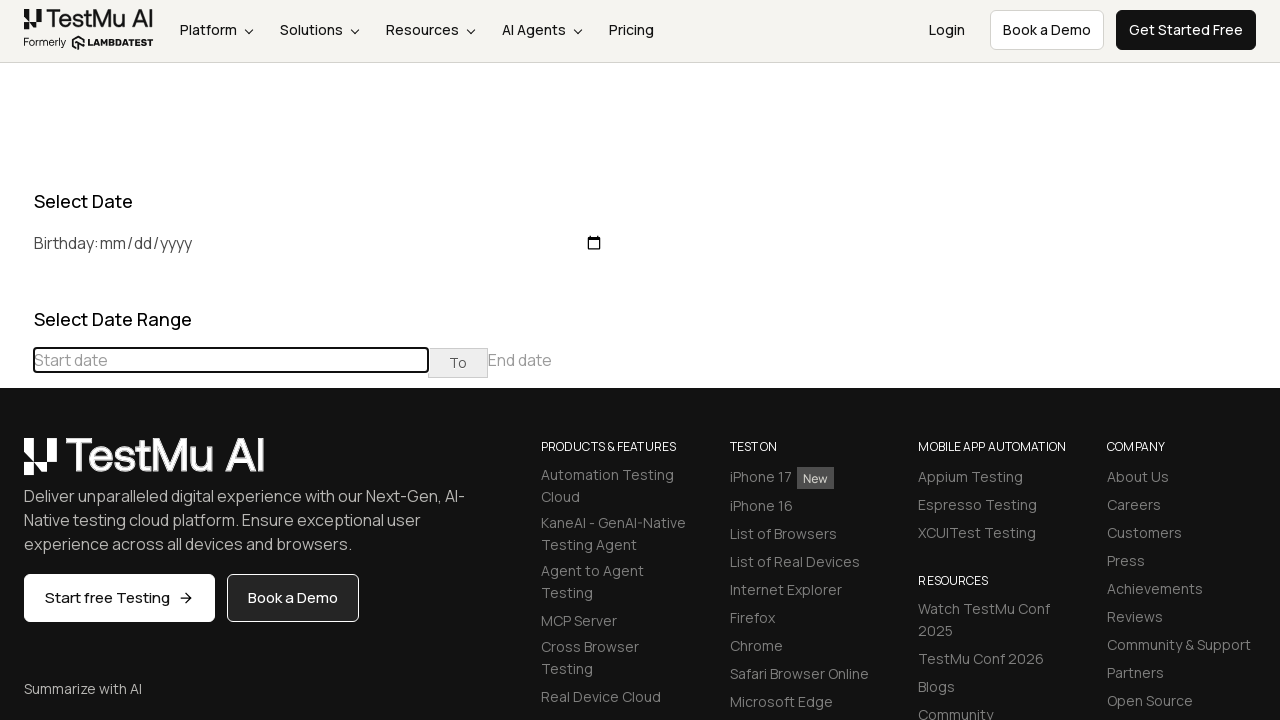

Clicked previous button to navigate to earlier months at (16, 465) on (//table[@class='table-condensed']//th[@class='prev'])[1]
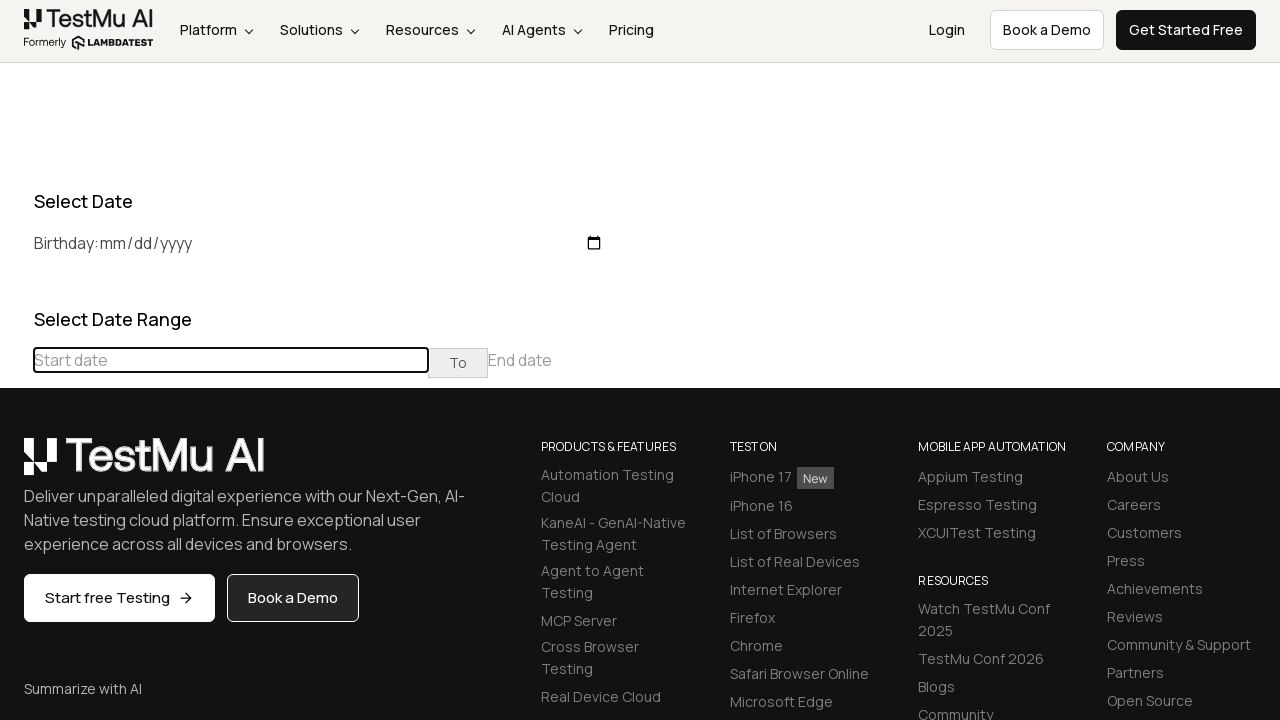

Clicked previous button to navigate to earlier months at (16, 465) on (//table[@class='table-condensed']//th[@class='prev'])[1]
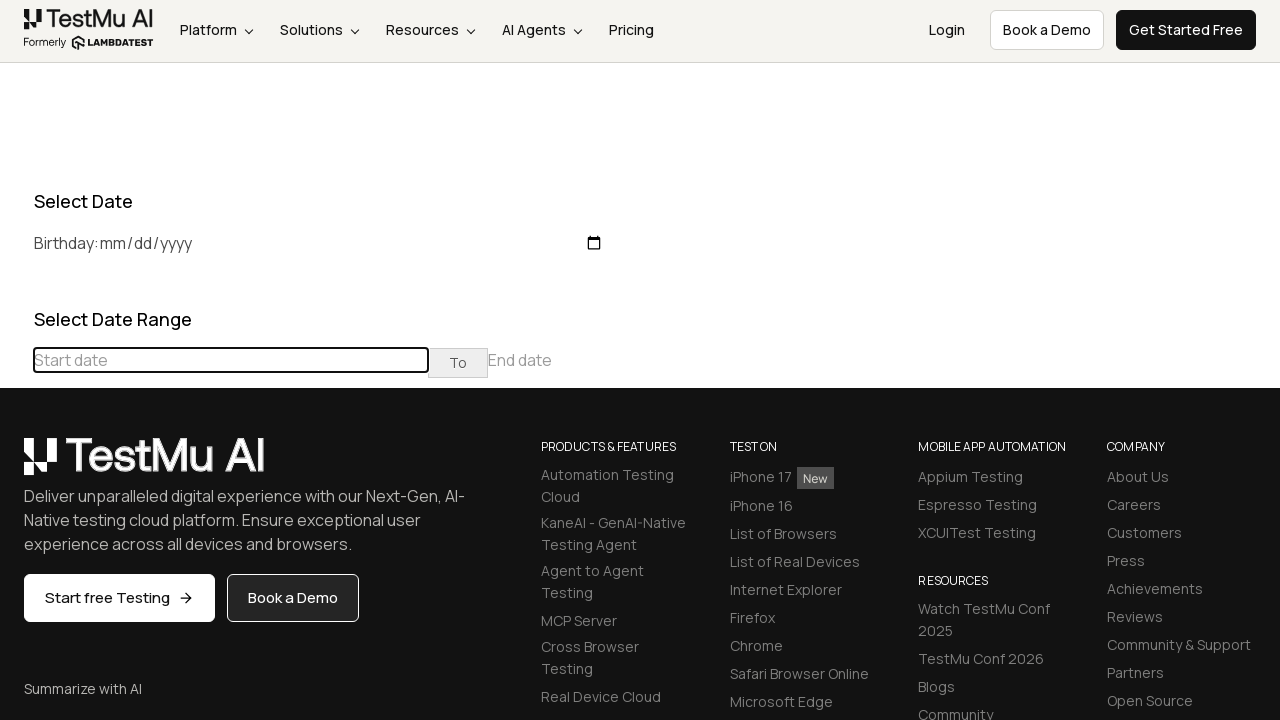

Clicked previous button to navigate to earlier months at (16, 465) on (//table[@class='table-condensed']//th[@class='prev'])[1]
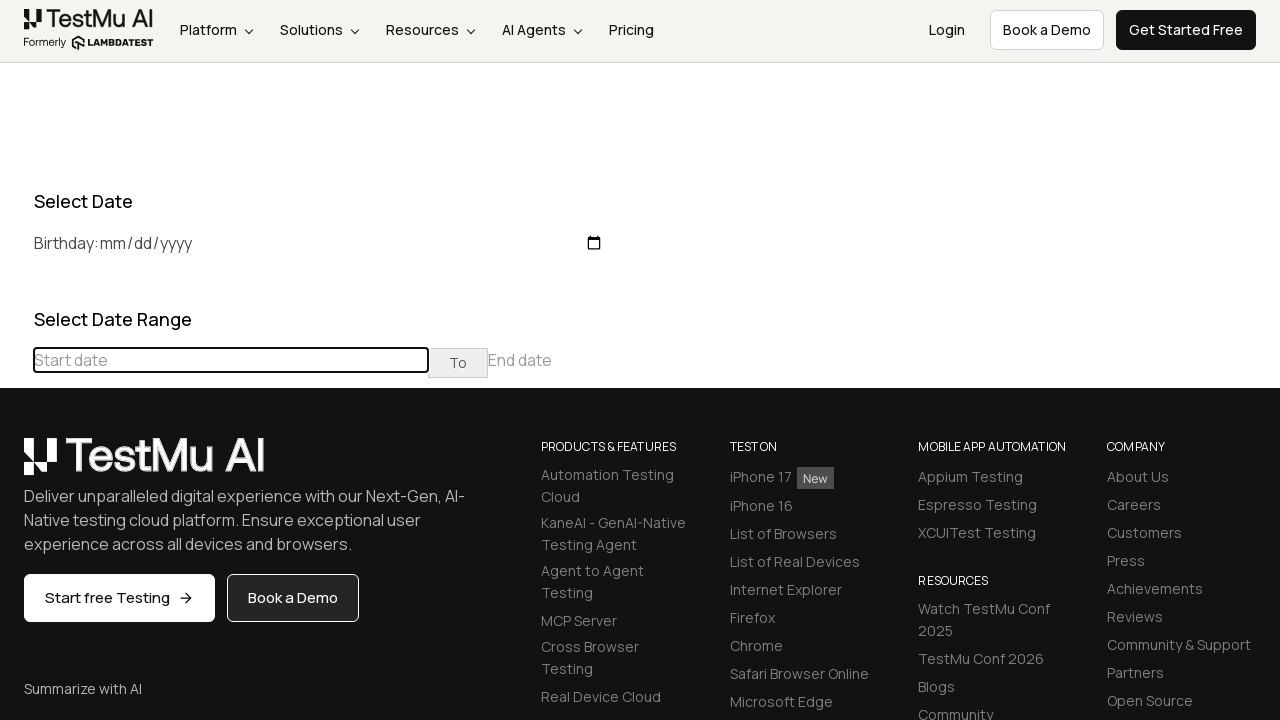

Clicked previous button to navigate to earlier months at (16, 465) on (//table[@class='table-condensed']//th[@class='prev'])[1]
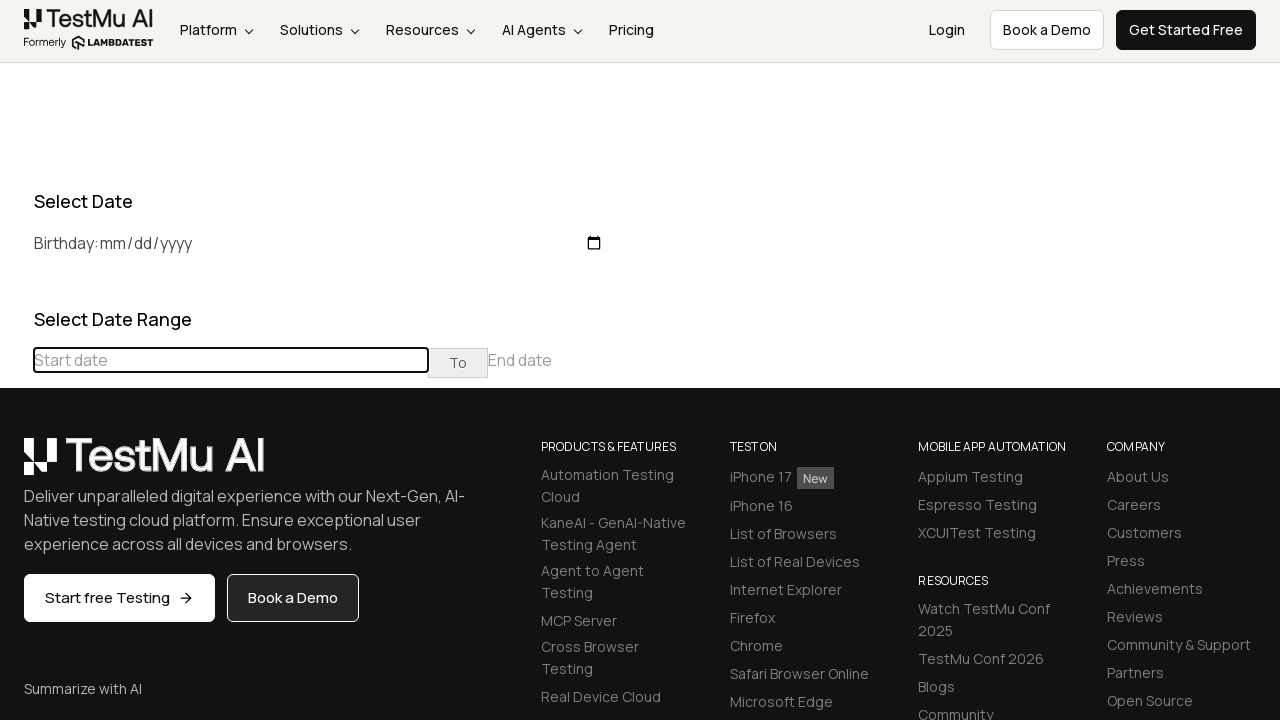

Clicked previous button to navigate to earlier months at (16, 465) on (//table[@class='table-condensed']//th[@class='prev'])[1]
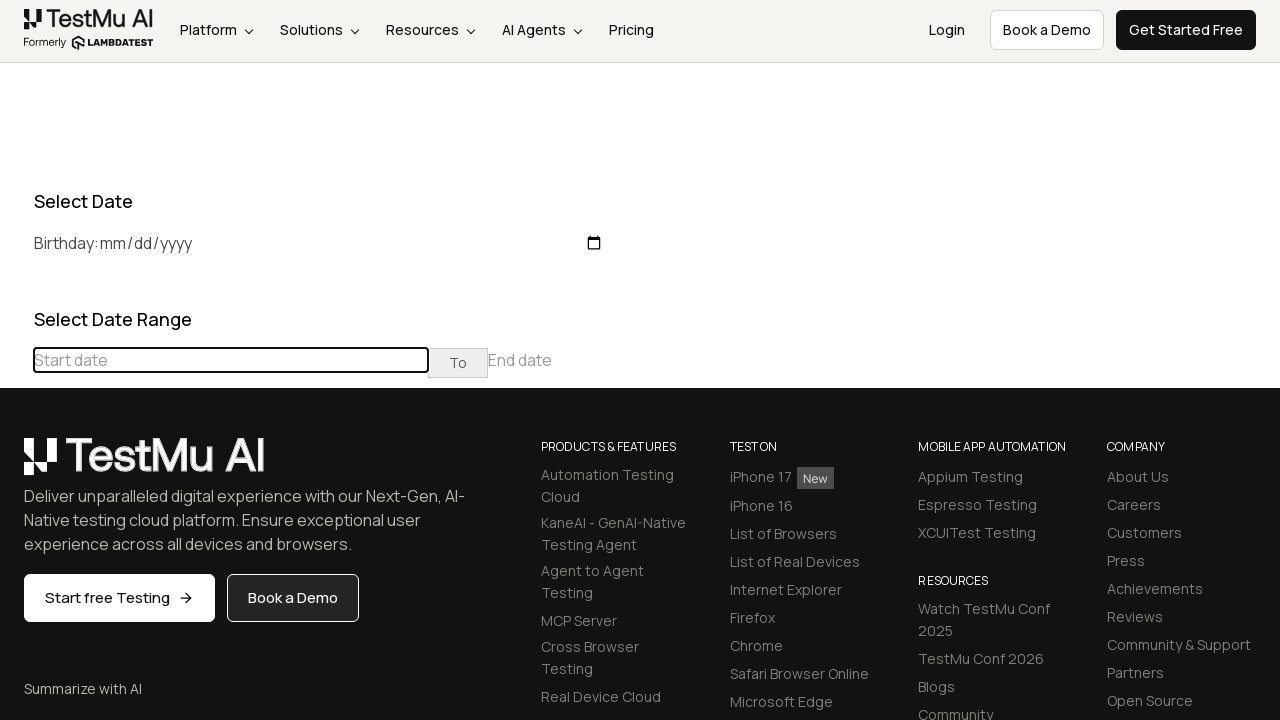

Clicked previous button to navigate to earlier months at (16, 465) on (//table[@class='table-condensed']//th[@class='prev'])[1]
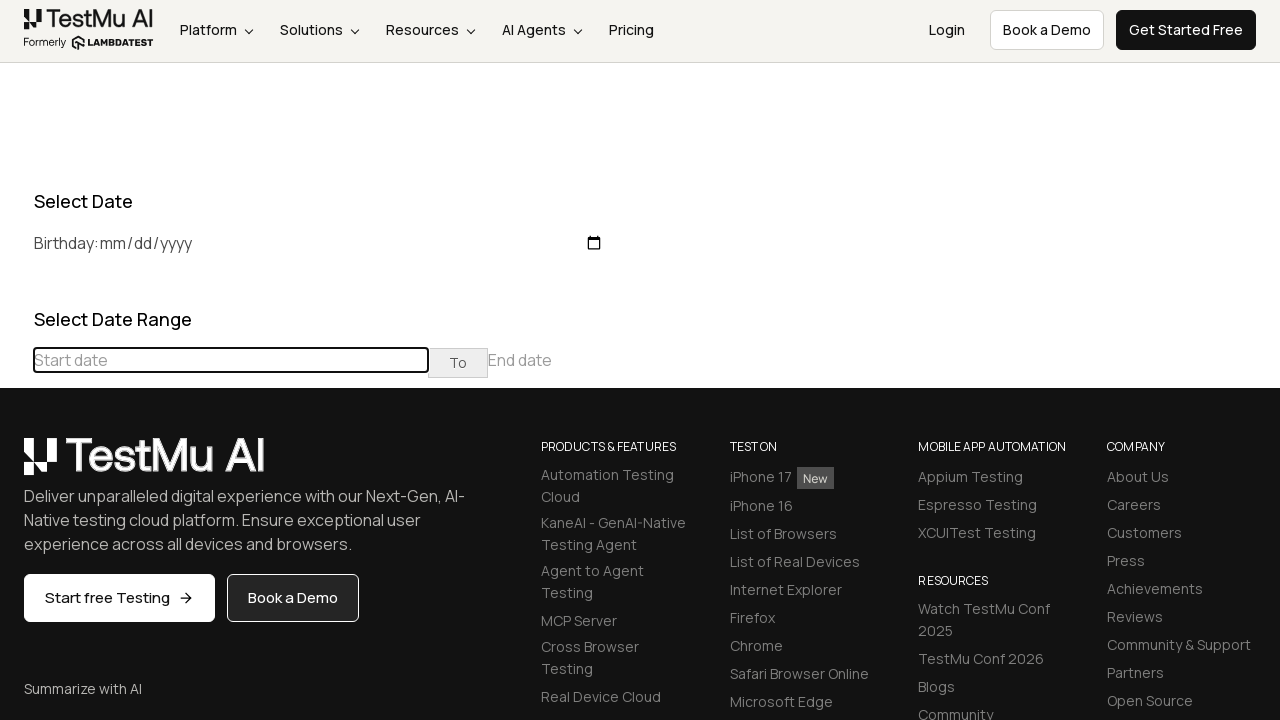

Clicked previous button to navigate to earlier months at (16, 465) on (//table[@class='table-condensed']//th[@class='prev'])[1]
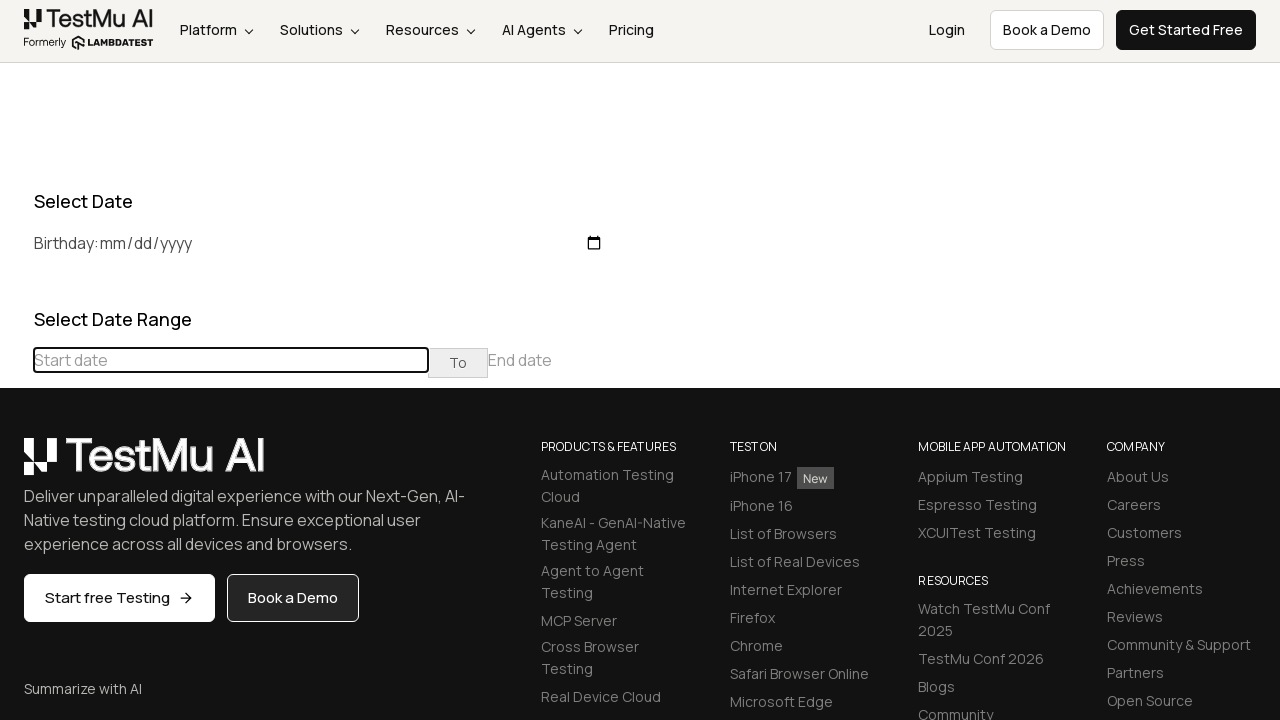

Clicked previous button to navigate to earlier months at (16, 465) on (//table[@class='table-condensed']//th[@class='prev'])[1]
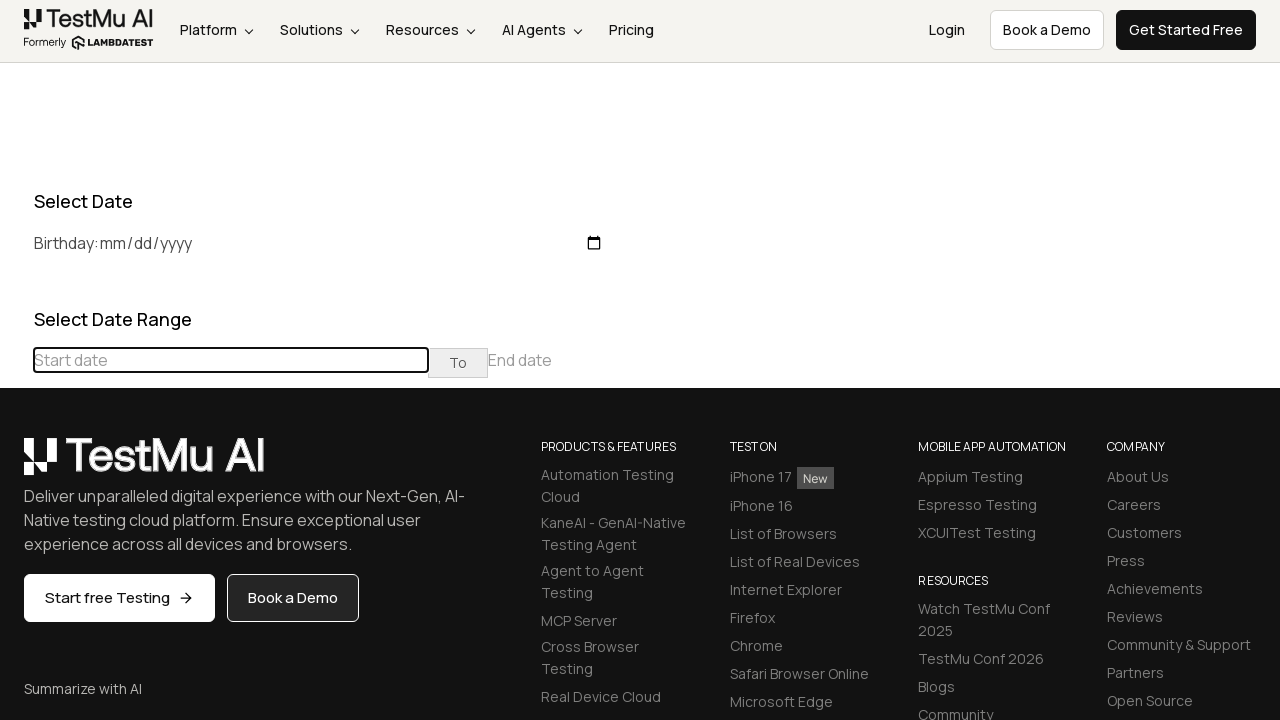

Clicked previous button to navigate to earlier months at (16, 465) on (//table[@class='table-condensed']//th[@class='prev'])[1]
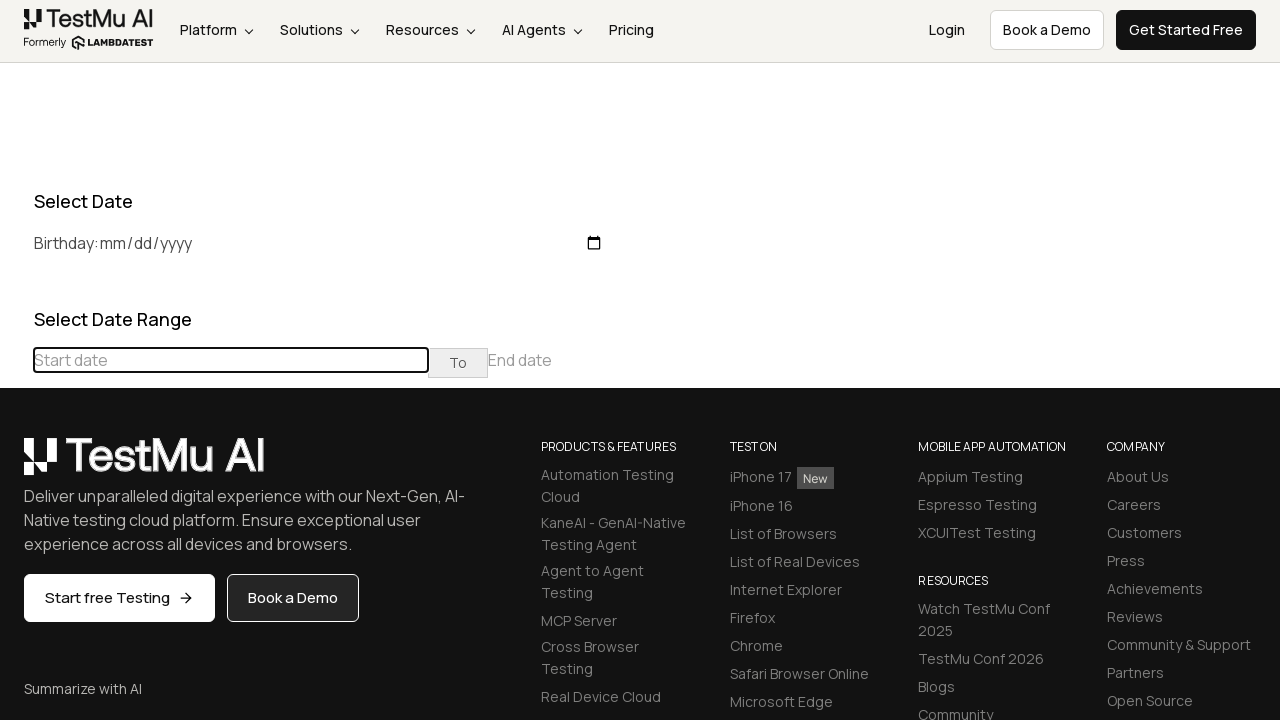

Clicked previous button to navigate to earlier months at (16, 465) on (//table[@class='table-condensed']//th[@class='prev'])[1]
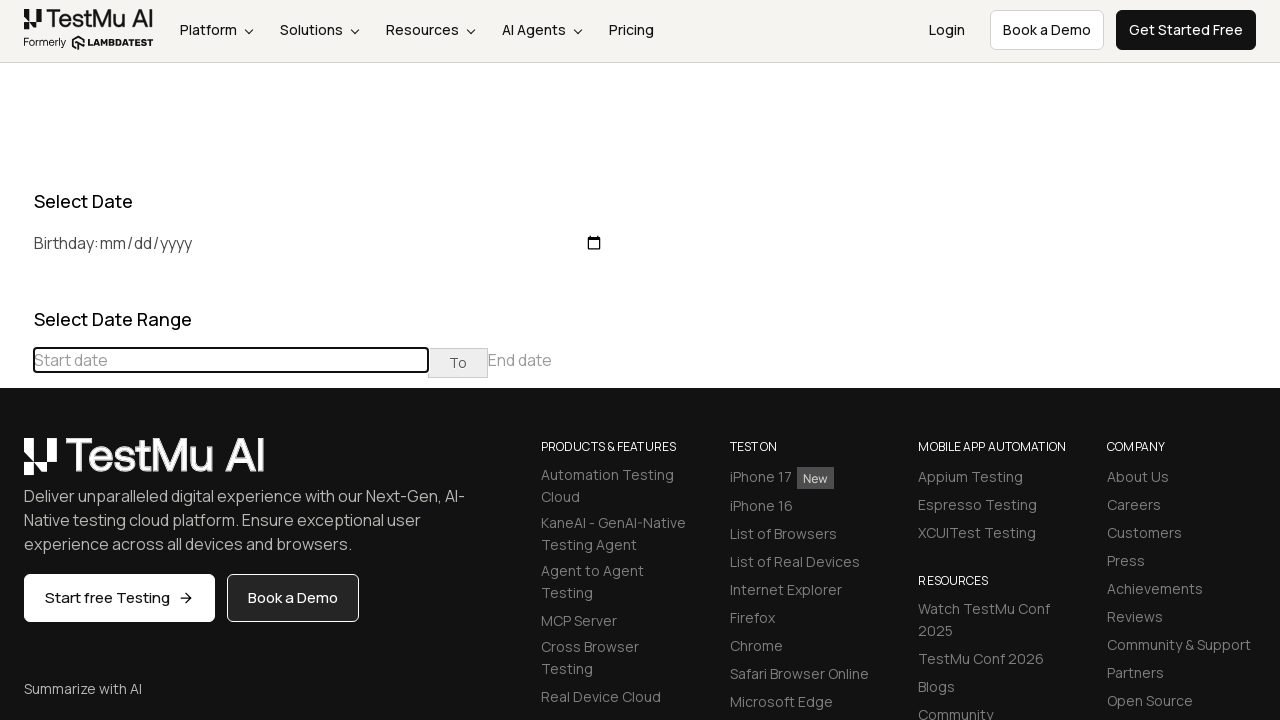

Clicked previous button to navigate to earlier months at (16, 465) on (//table[@class='table-condensed']//th[@class='prev'])[1]
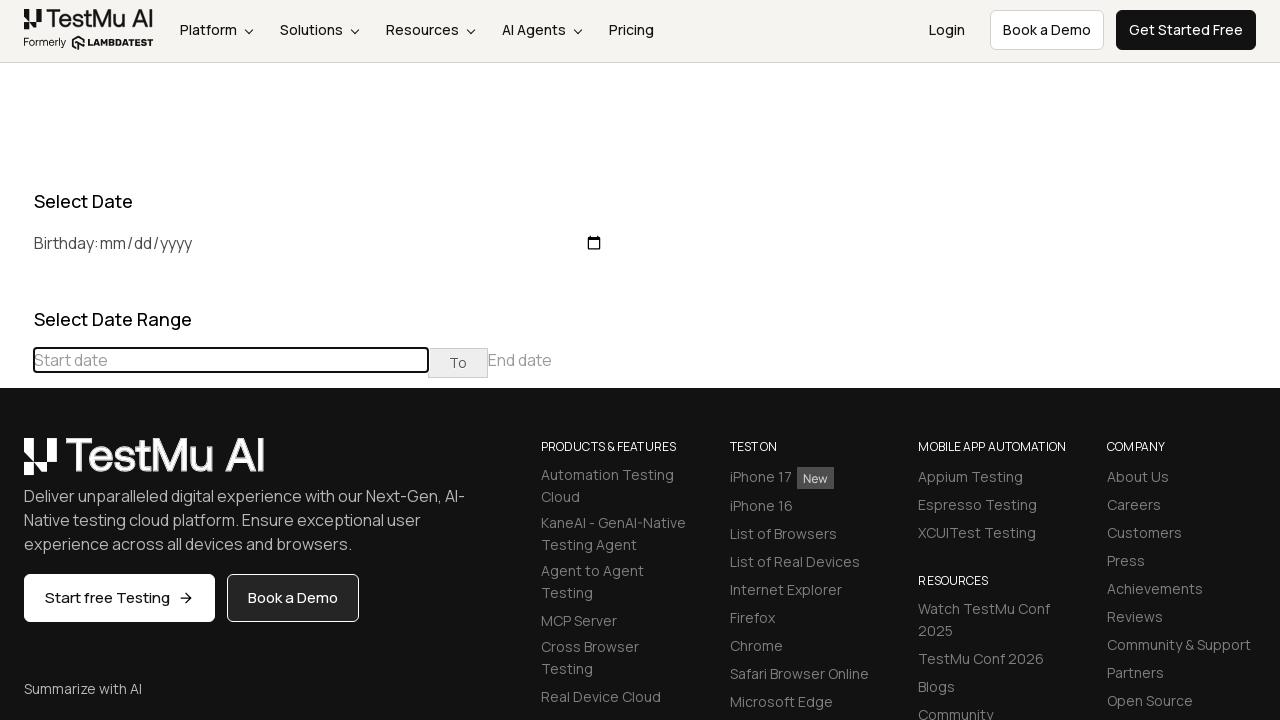

Clicked previous button to navigate to earlier months at (16, 465) on (//table[@class='table-condensed']//th[@class='prev'])[1]
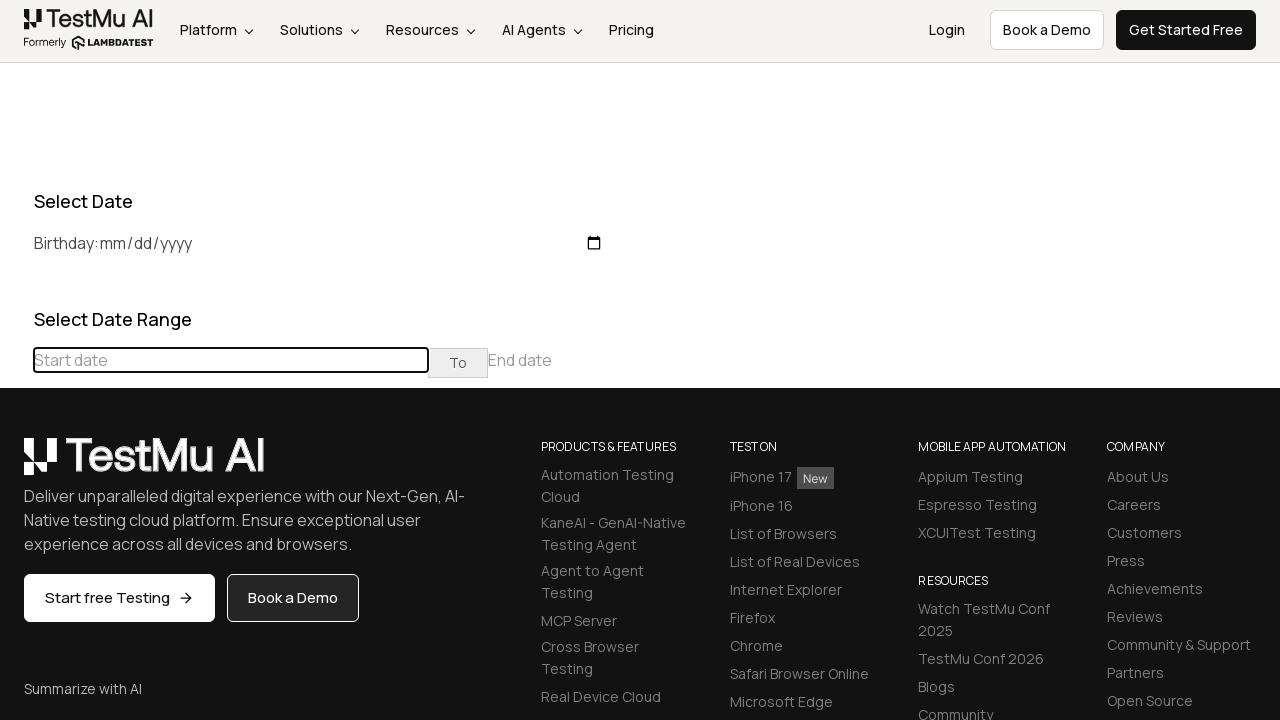

Clicked previous button to navigate to earlier months at (16, 465) on (//table[@class='table-condensed']//th[@class='prev'])[1]
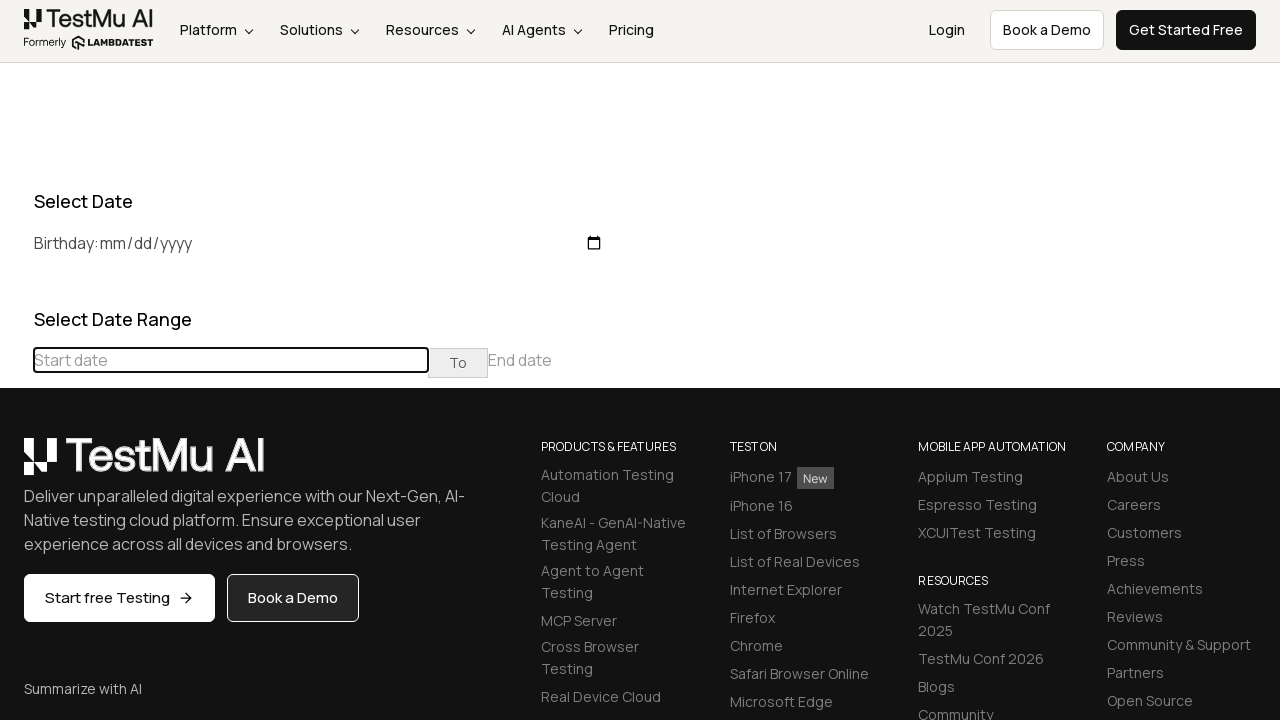

Clicked previous button to navigate to earlier months at (16, 465) on (//table[@class='table-condensed']//th[@class='prev'])[1]
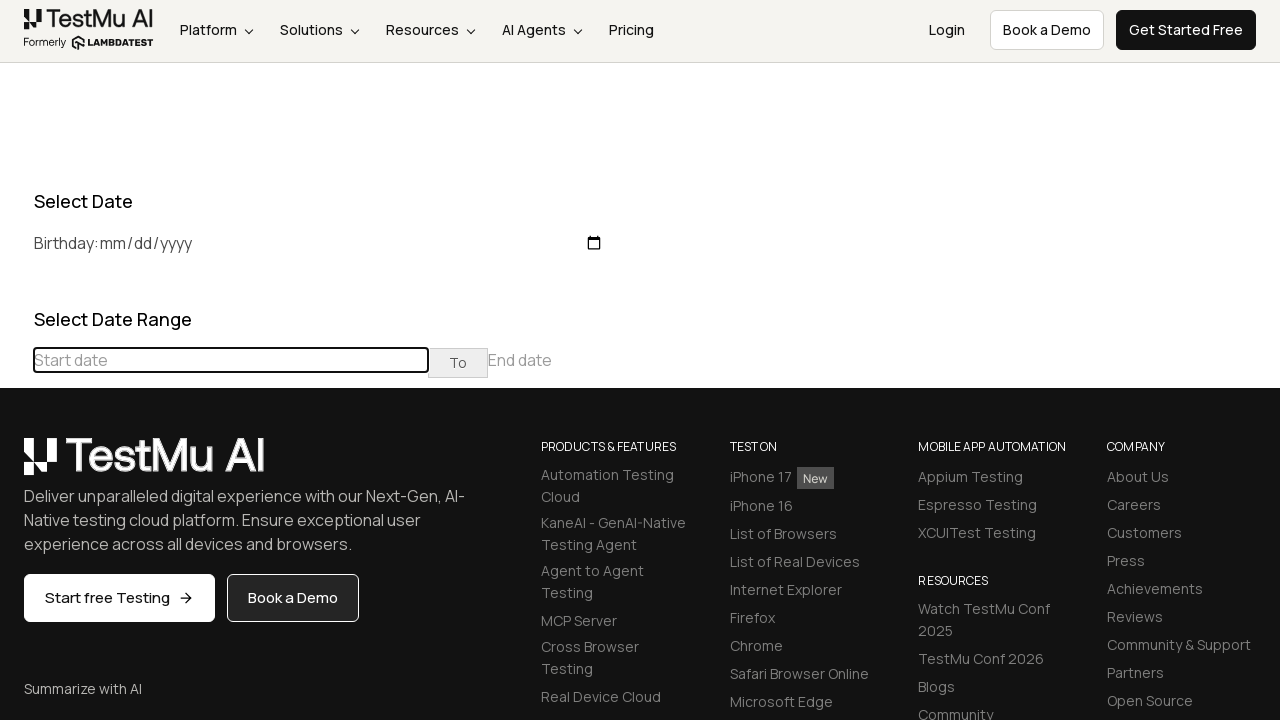

Clicked previous button to navigate to earlier months at (16, 465) on (//table[@class='table-condensed']//th[@class='prev'])[1]
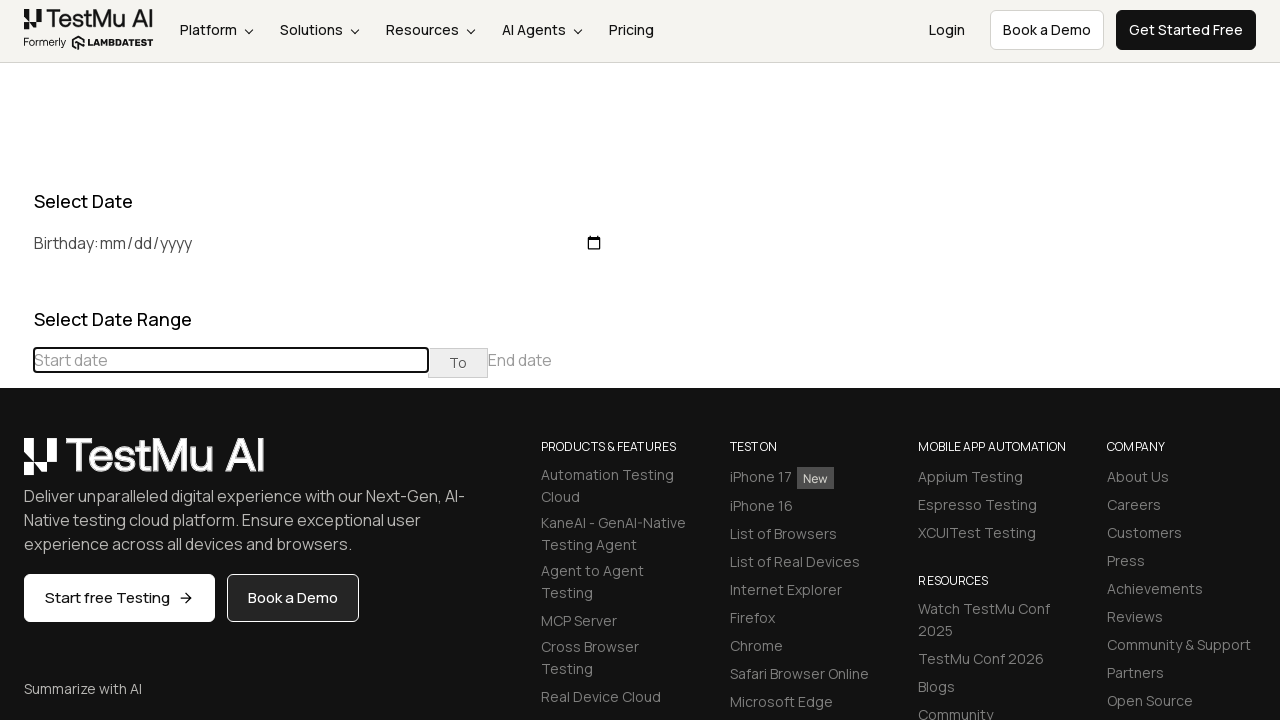

Clicked previous button to navigate to earlier months at (16, 465) on (//table[@class='table-condensed']//th[@class='prev'])[1]
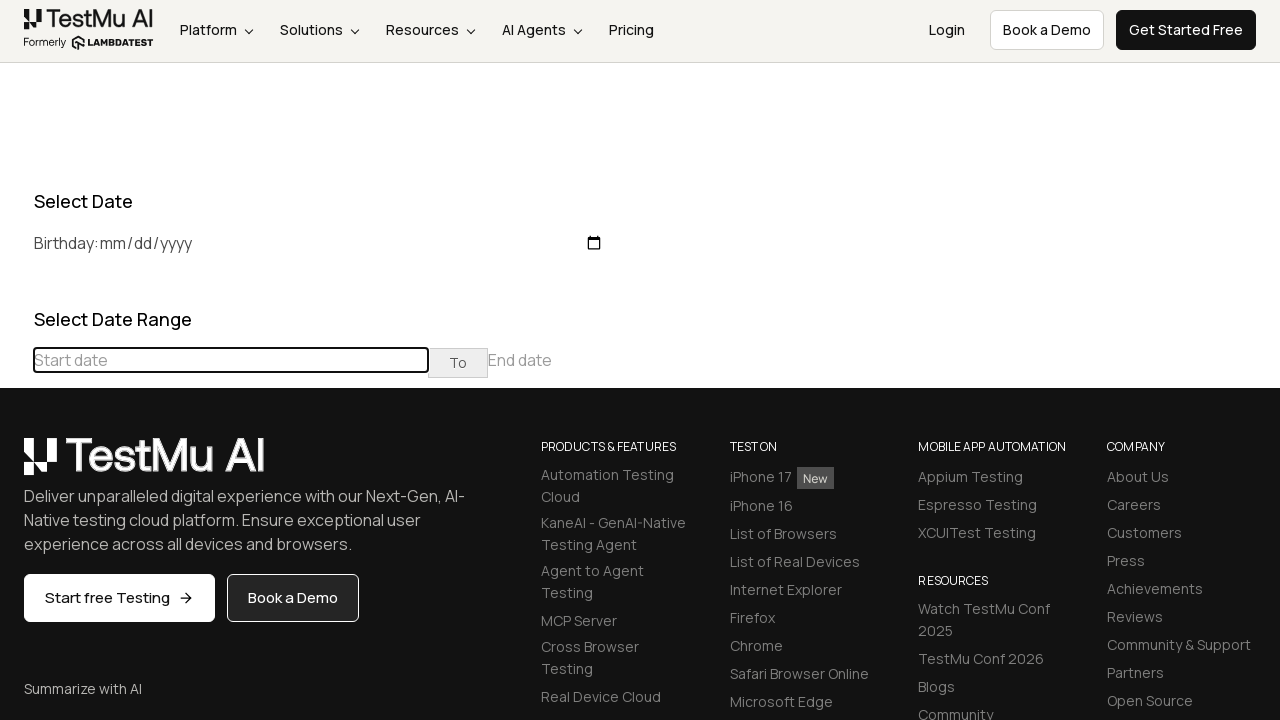

Clicked previous button to navigate to earlier months at (16, 465) on (//table[@class='table-condensed']//th[@class='prev'])[1]
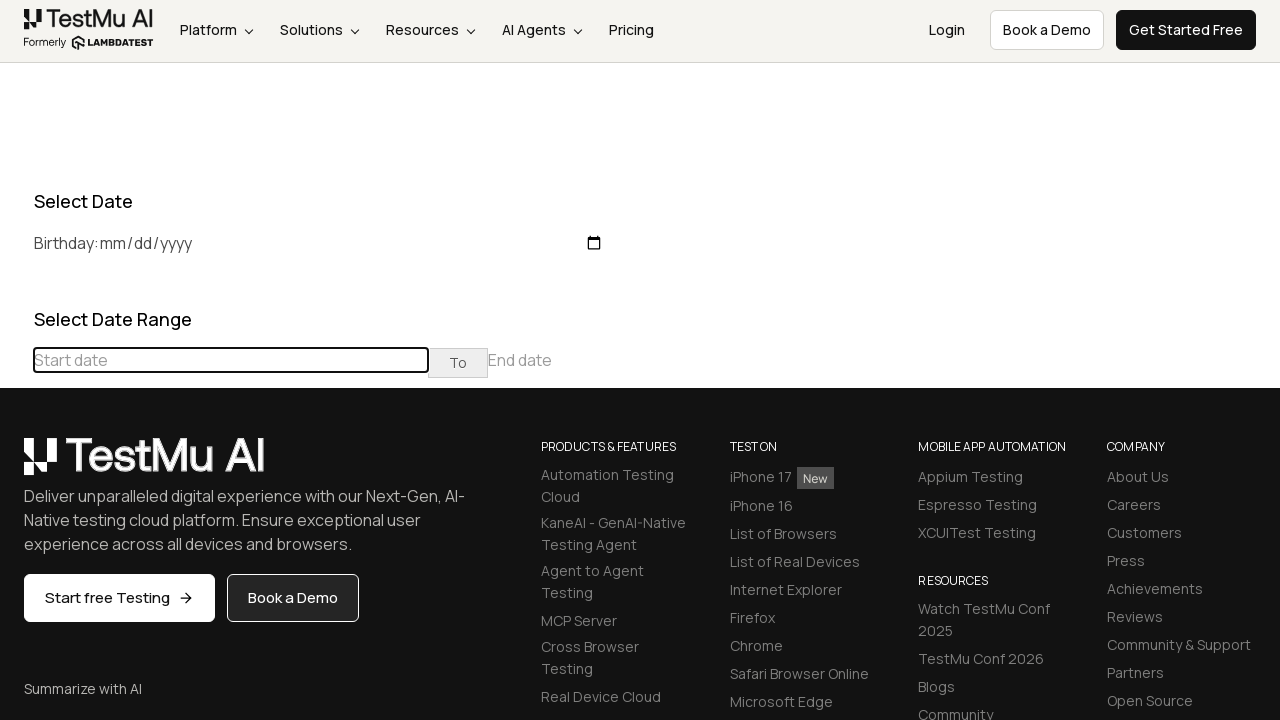

Clicked previous button to navigate to earlier months at (16, 465) on (//table[@class='table-condensed']//th[@class='prev'])[1]
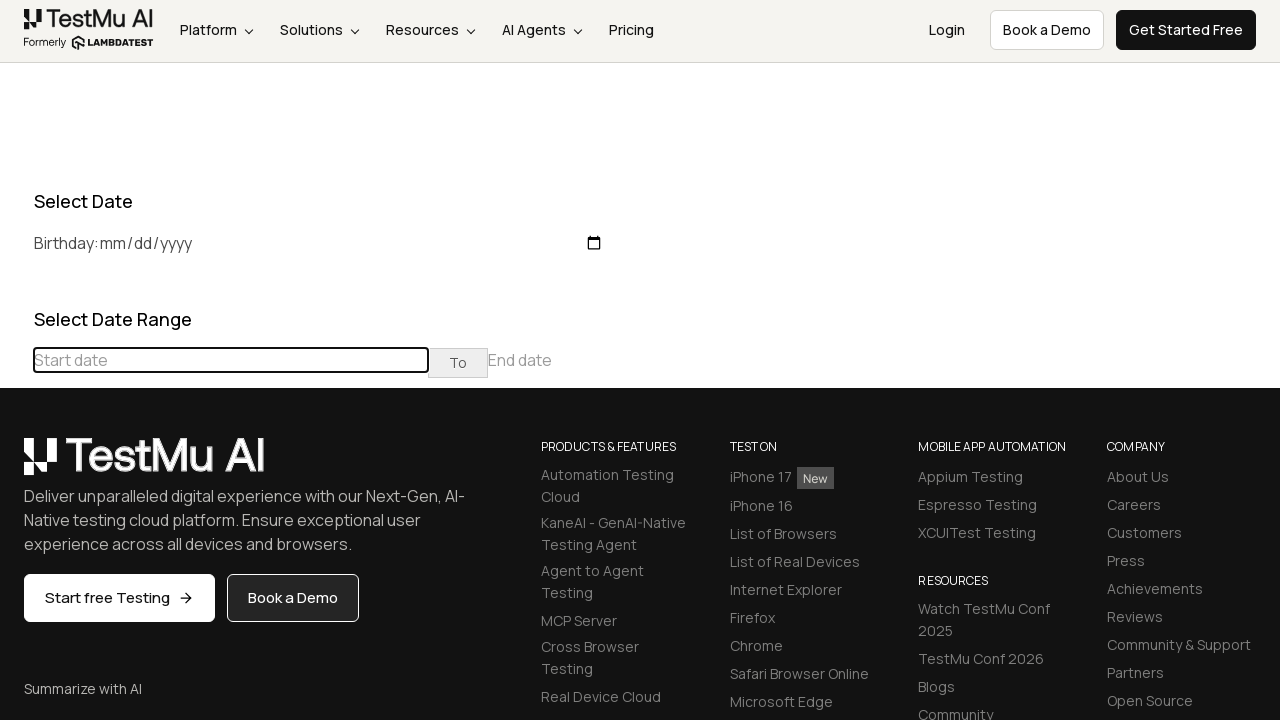

Selected day 12 from calendar for December 2017 at (85, 601) on //td[@class='day'][text()='12']
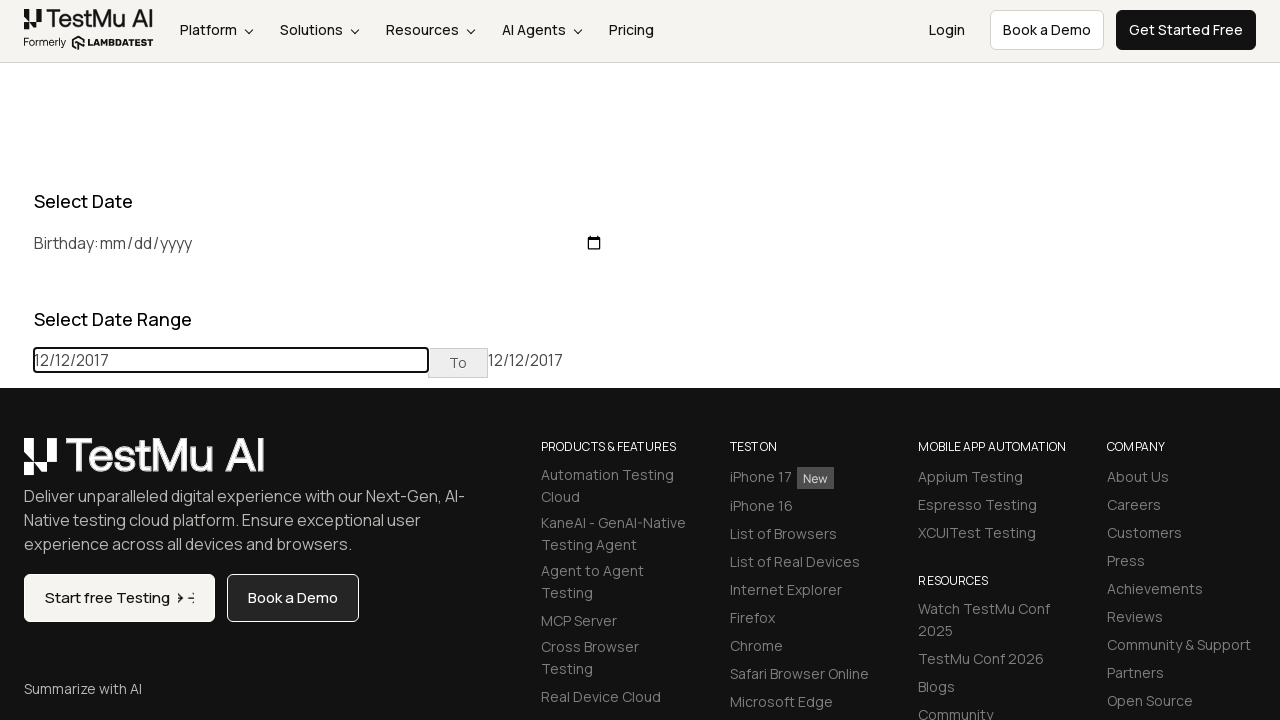

Reloaded page to reset calendar for next selection
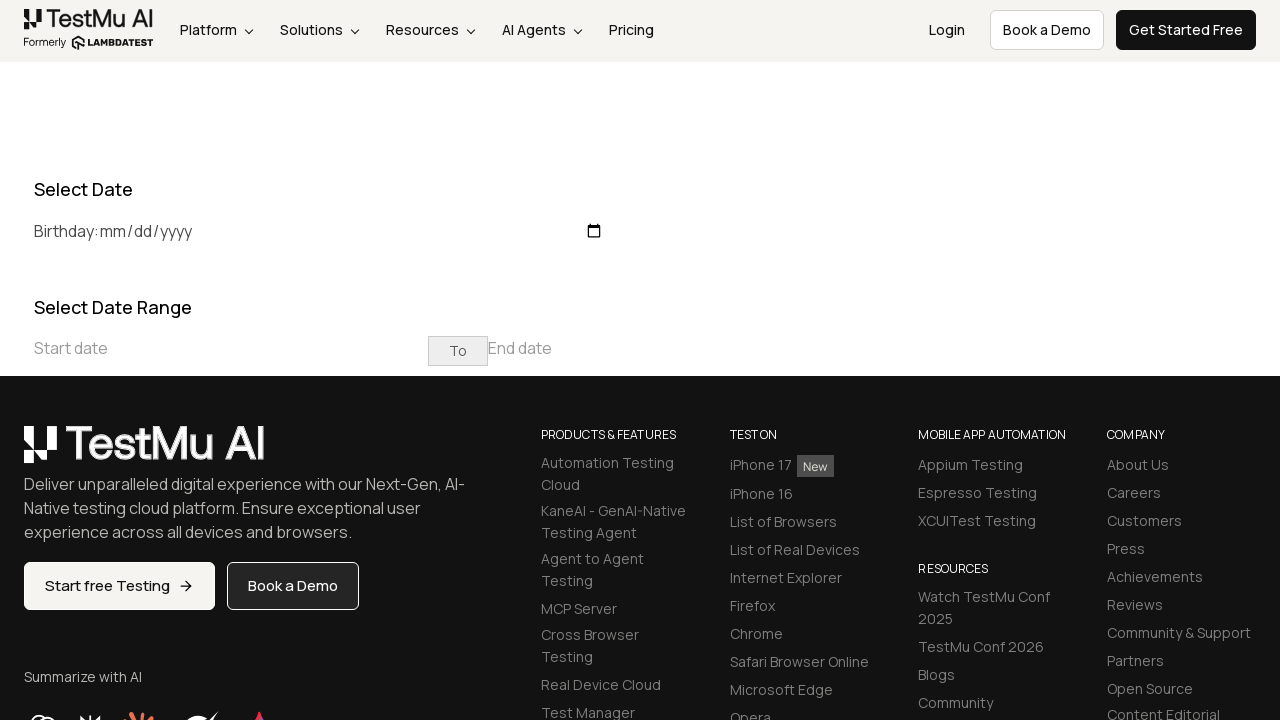

Clicked start date input to open calendar picker at (231, 348) on xpath=//input[@placeholder='Start date']
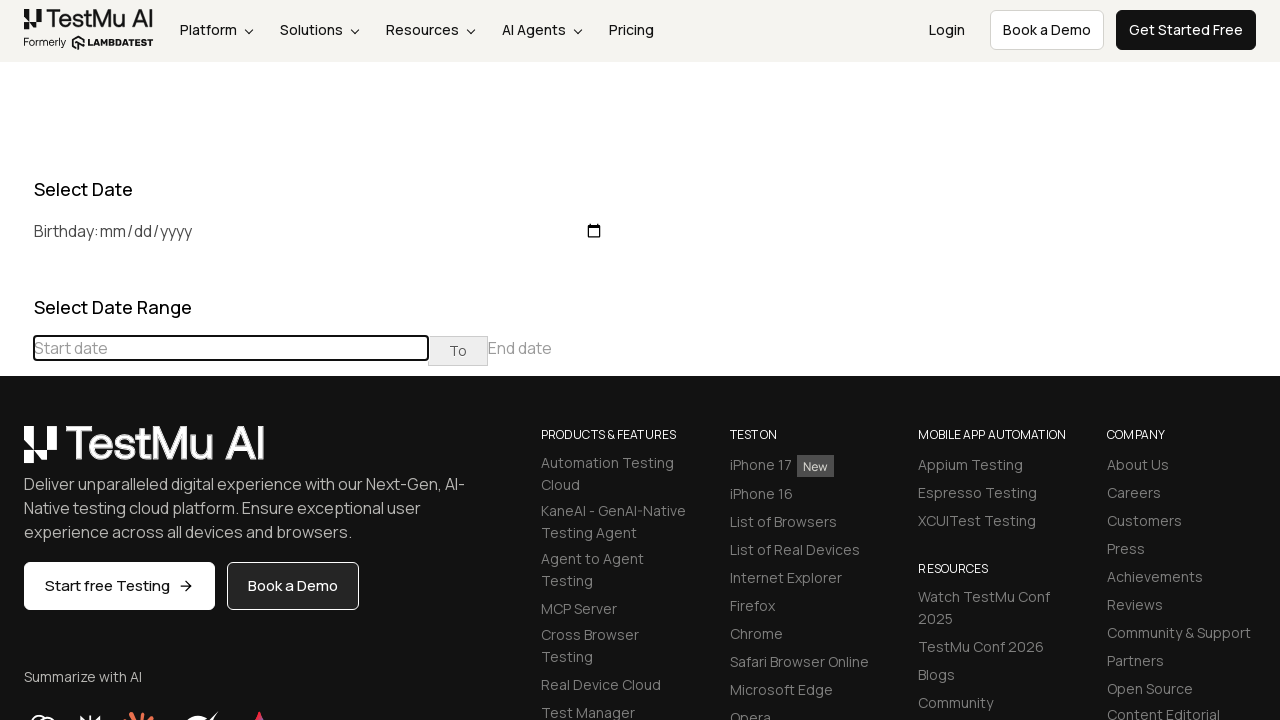

Clicked previous button to navigate to earlier months at (16, 361) on (//table[@class='table-condensed']//th[@class='prev'])[1]
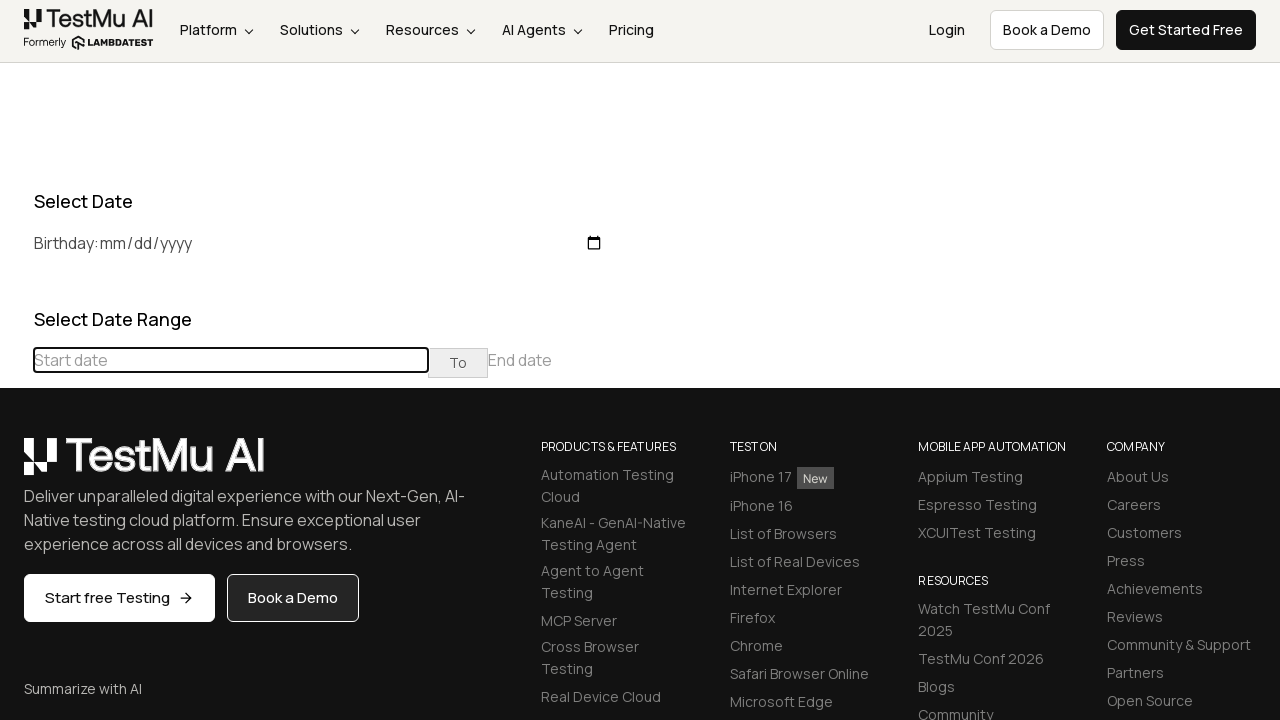

Clicked previous button to navigate to earlier months at (16, 465) on (//table[@class='table-condensed']//th[@class='prev'])[1]
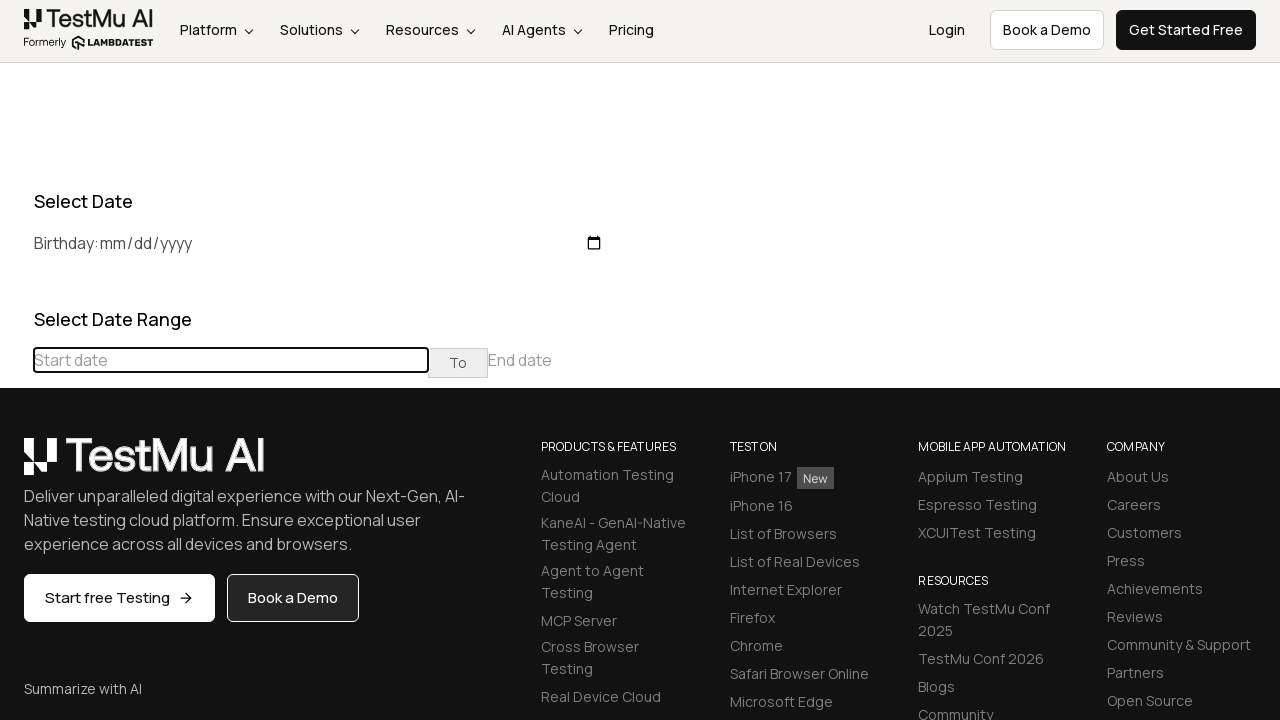

Clicked previous button to navigate to earlier months at (16, 465) on (//table[@class='table-condensed']//th[@class='prev'])[1]
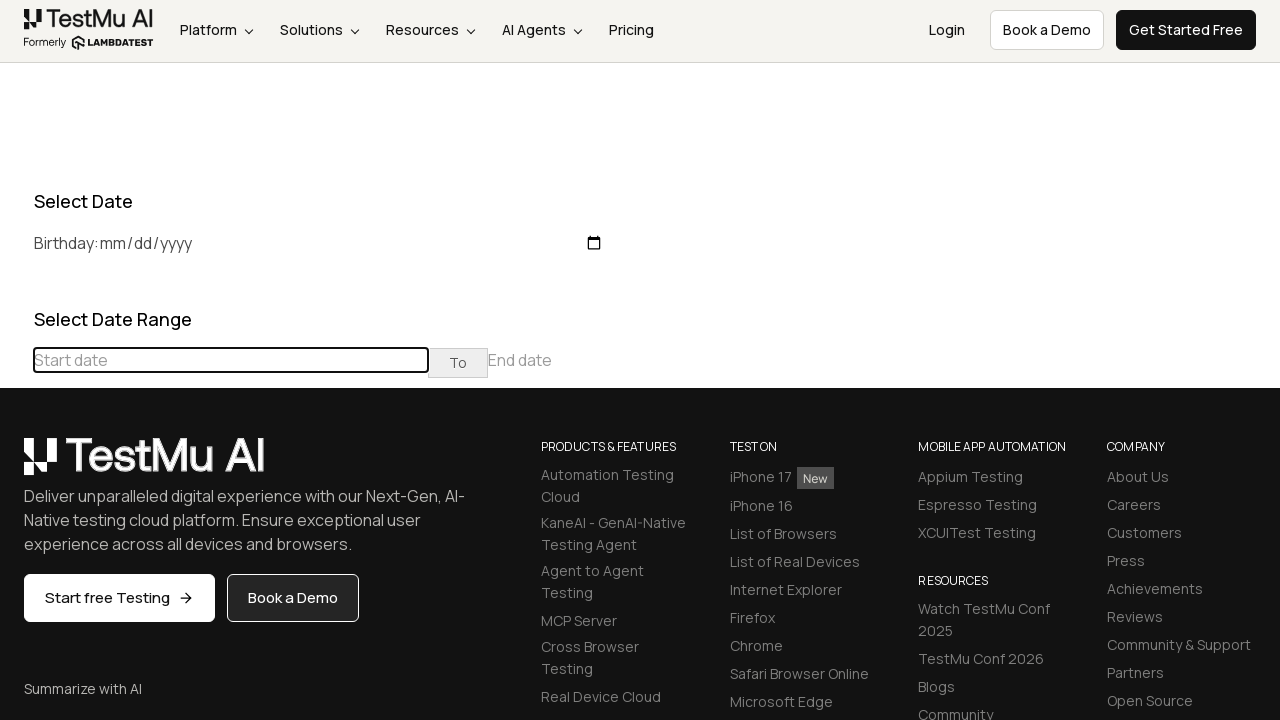

Clicked previous button to navigate to earlier months at (16, 465) on (//table[@class='table-condensed']//th[@class='prev'])[1]
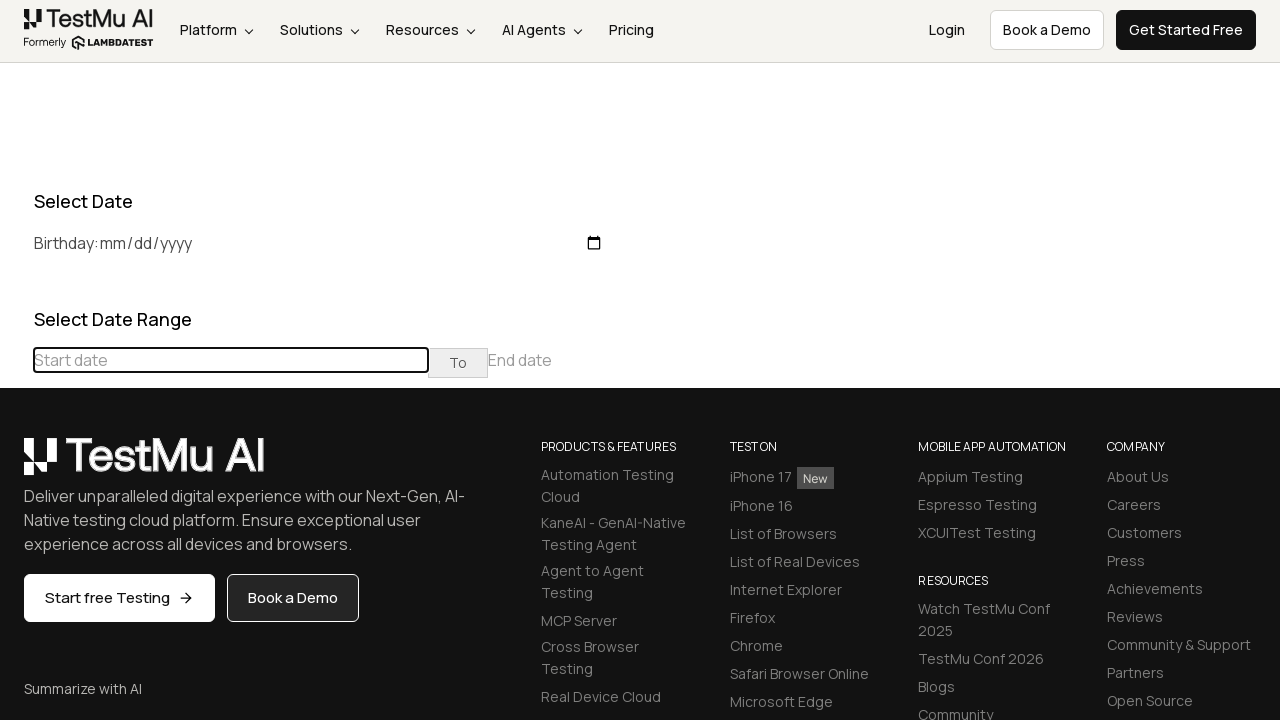

Clicked previous button to navigate to earlier months at (16, 465) on (//table[@class='table-condensed']//th[@class='prev'])[1]
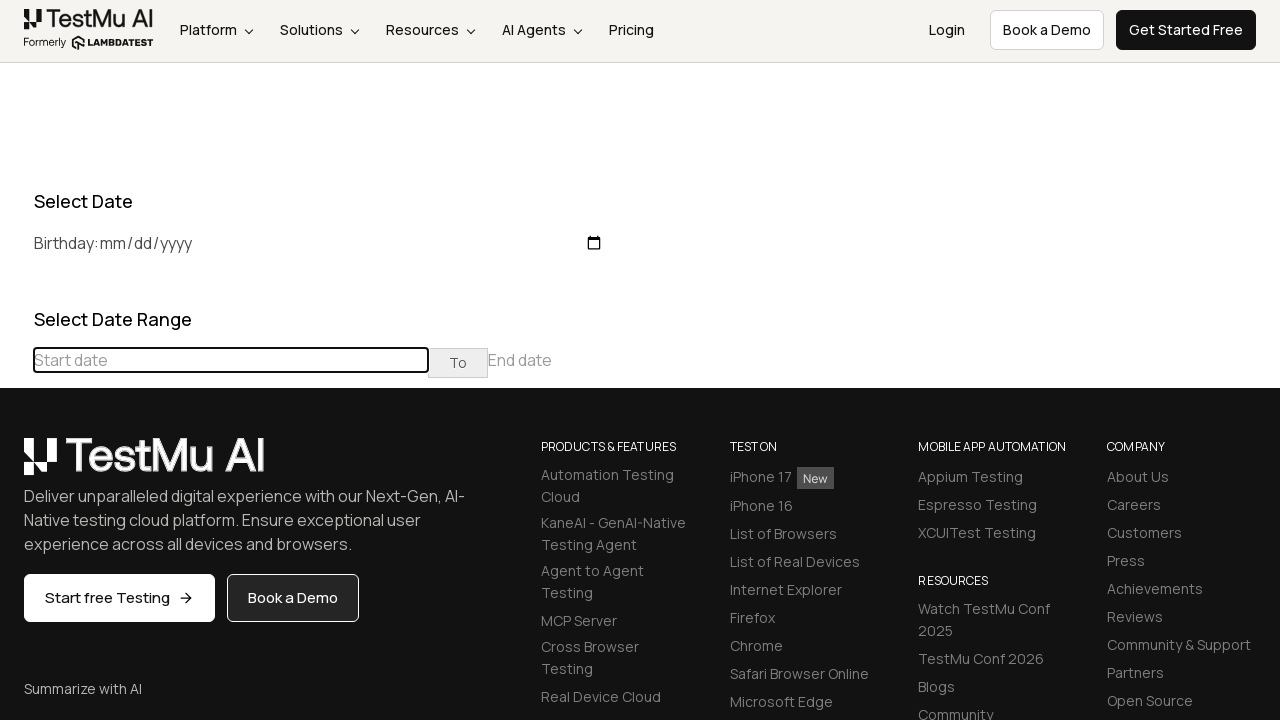

Clicked previous button to navigate to earlier months at (16, 465) on (//table[@class='table-condensed']//th[@class='prev'])[1]
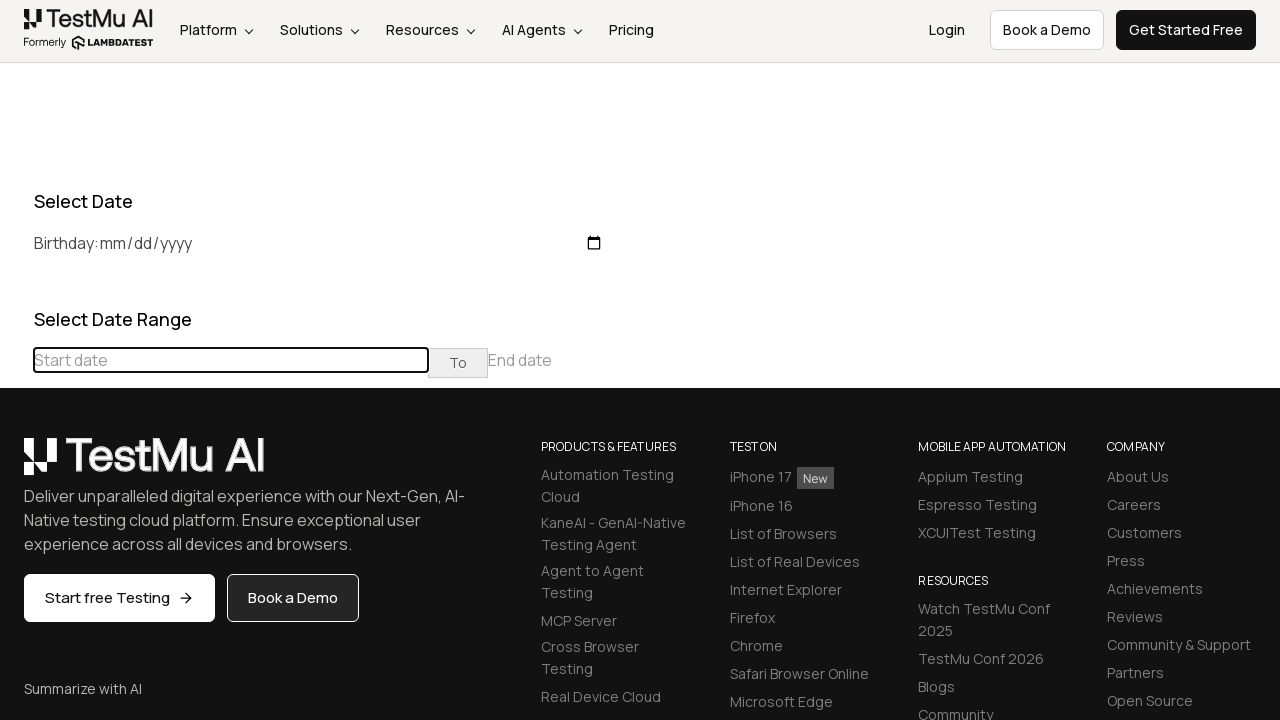

Clicked previous button to navigate to earlier months at (16, 465) on (//table[@class='table-condensed']//th[@class='prev'])[1]
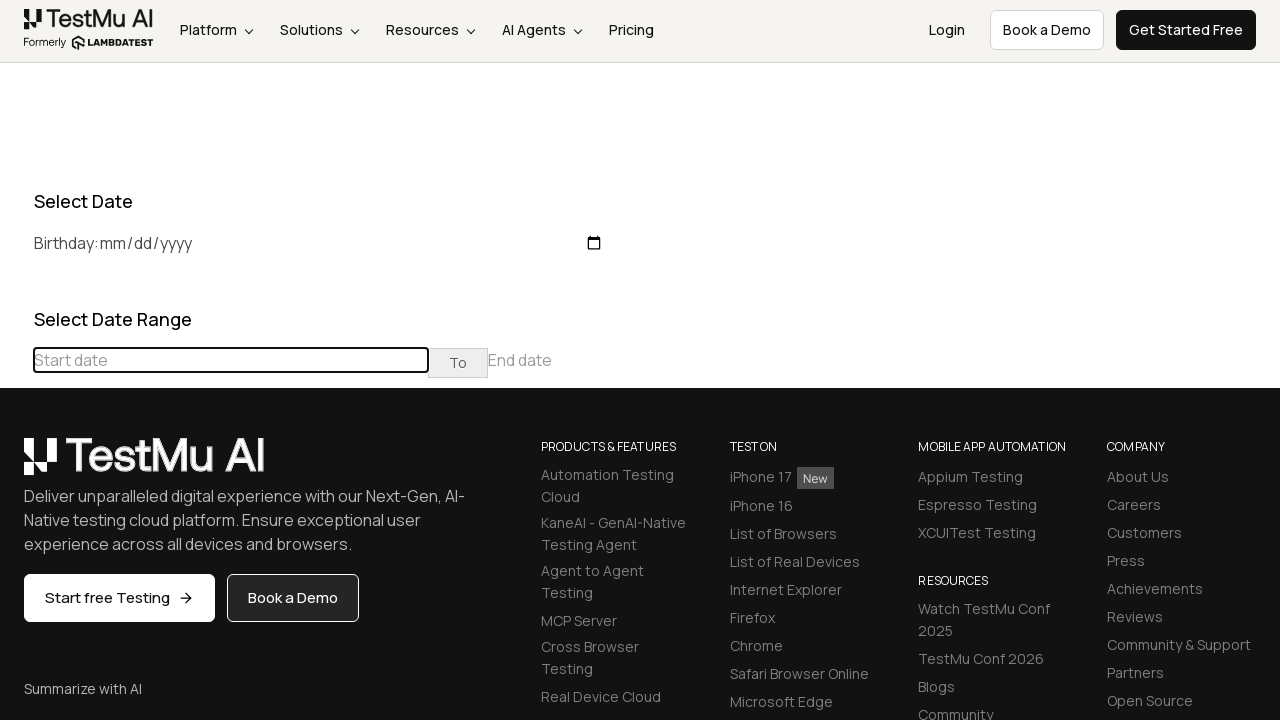

Clicked previous button to navigate to earlier months at (16, 465) on (//table[@class='table-condensed']//th[@class='prev'])[1]
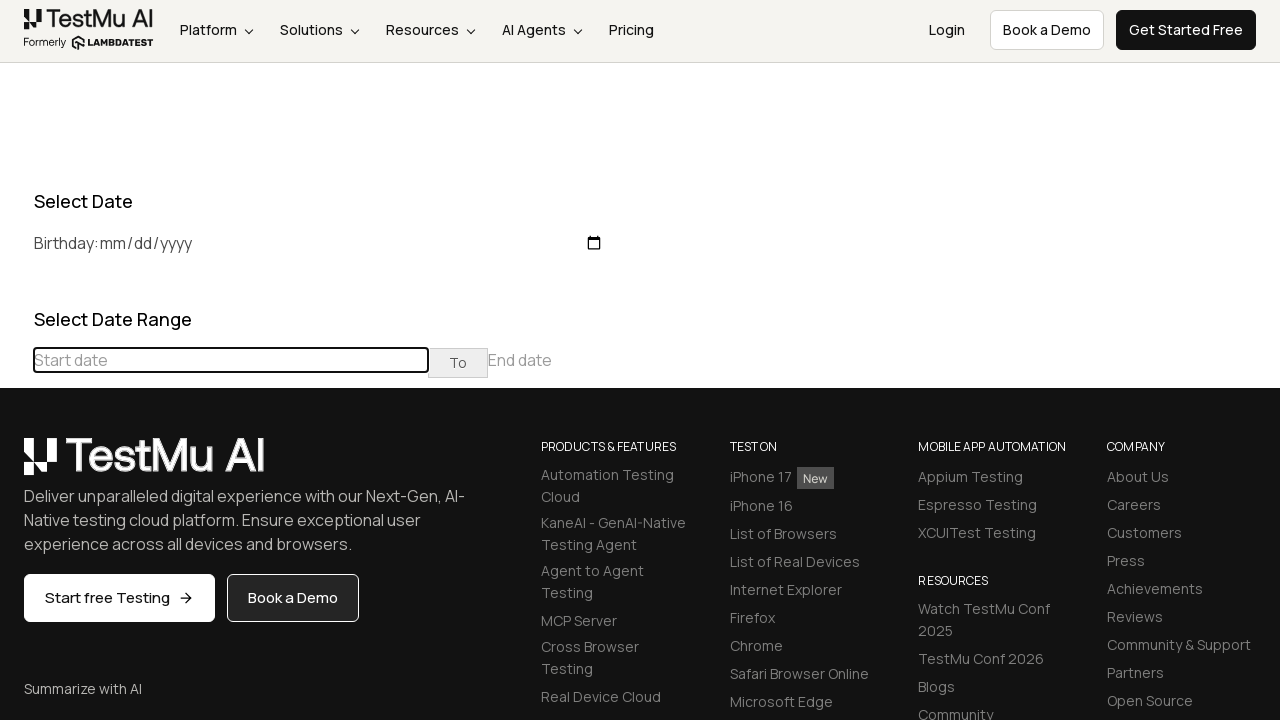

Clicked previous button to navigate to earlier months at (16, 465) on (//table[@class='table-condensed']//th[@class='prev'])[1]
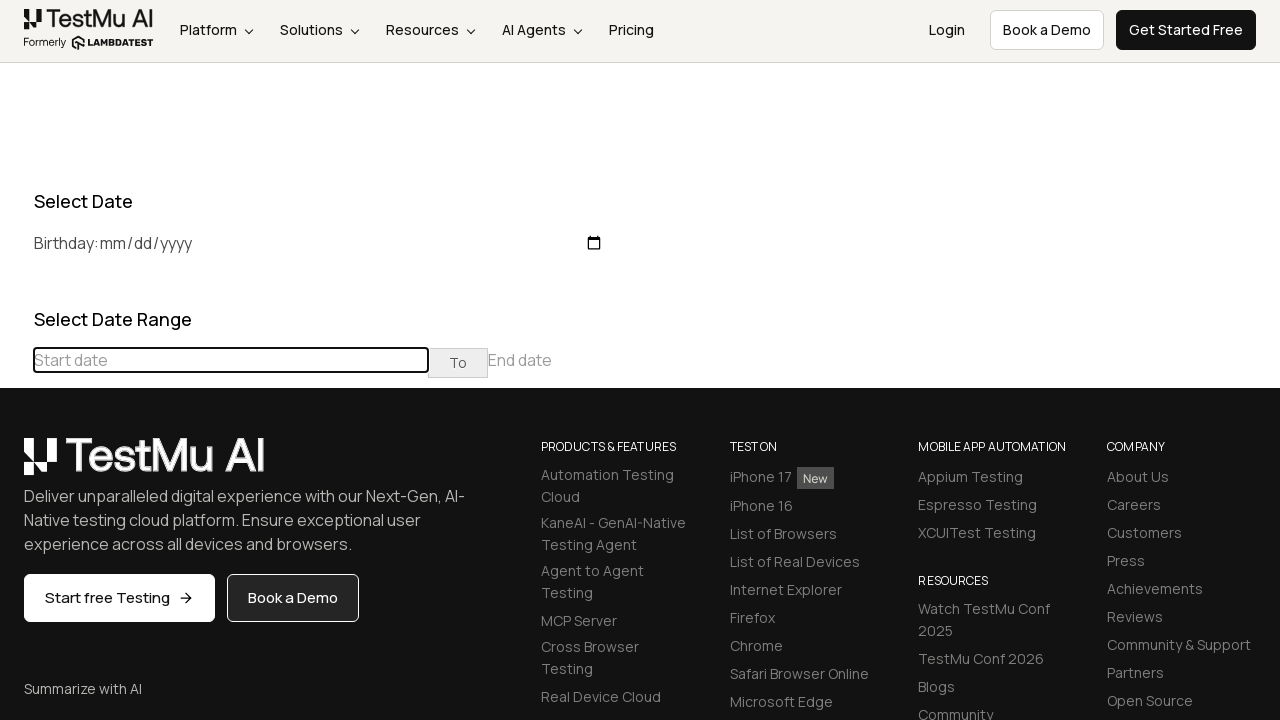

Clicked previous button to navigate to earlier months at (16, 465) on (//table[@class='table-condensed']//th[@class='prev'])[1]
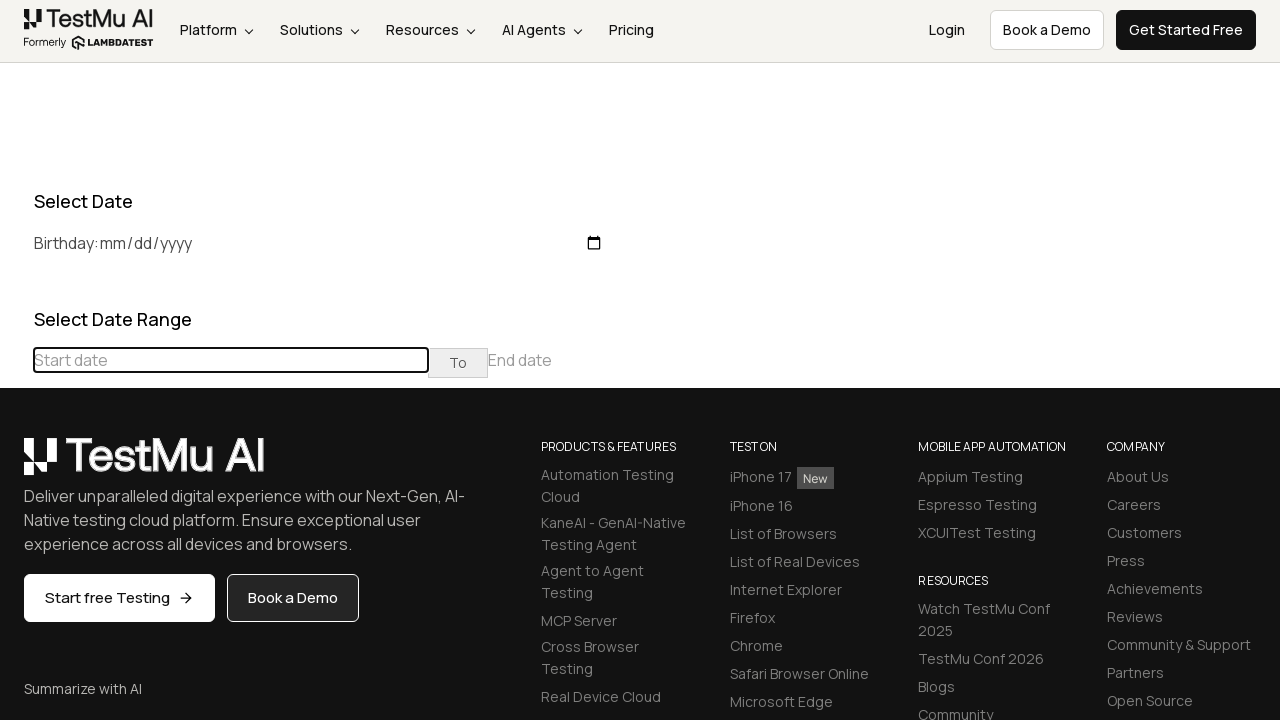

Clicked previous button to navigate to earlier months at (16, 465) on (//table[@class='table-condensed']//th[@class='prev'])[1]
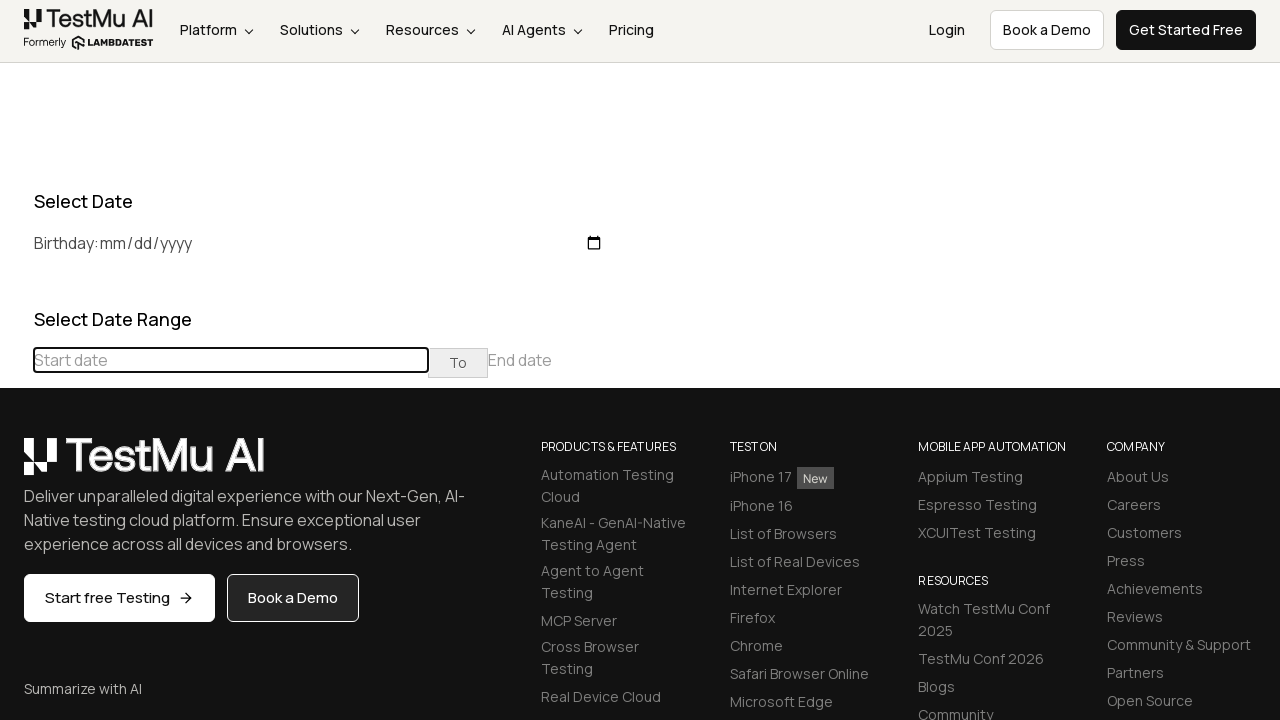

Clicked previous button to navigate to earlier months at (16, 465) on (//table[@class='table-condensed']//th[@class='prev'])[1]
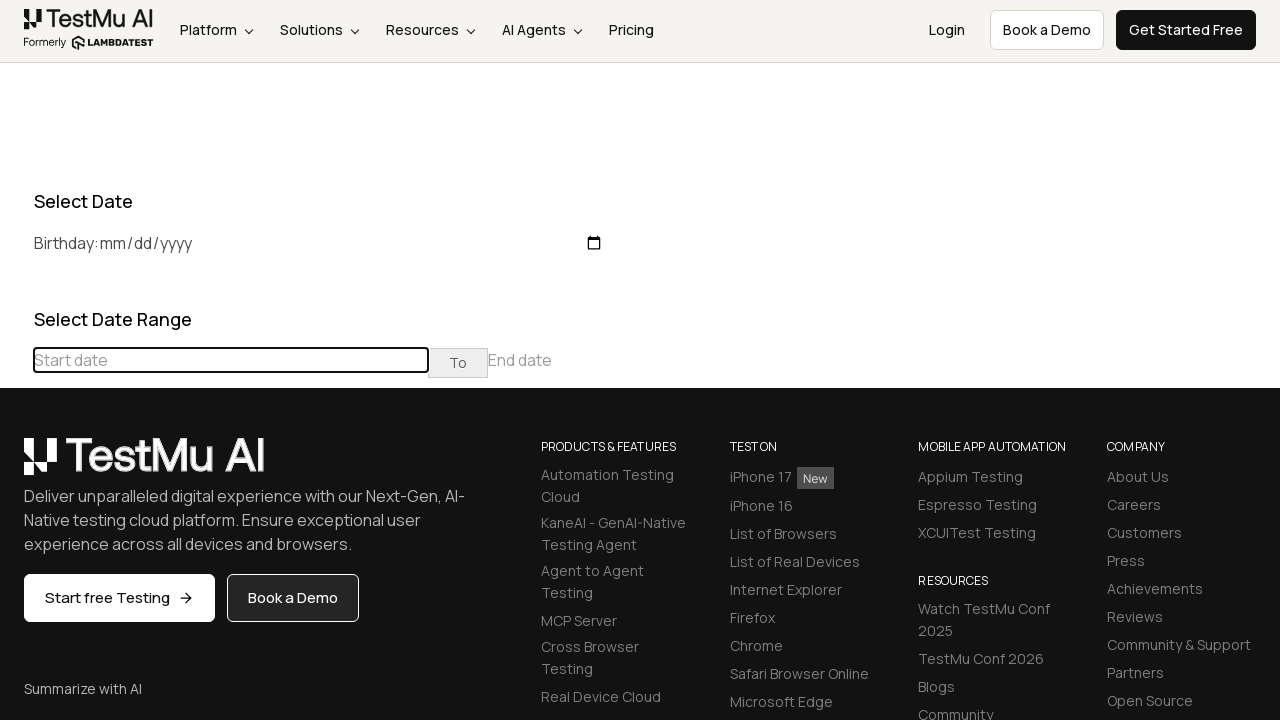

Clicked previous button to navigate to earlier months at (16, 465) on (//table[@class='table-condensed']//th[@class='prev'])[1]
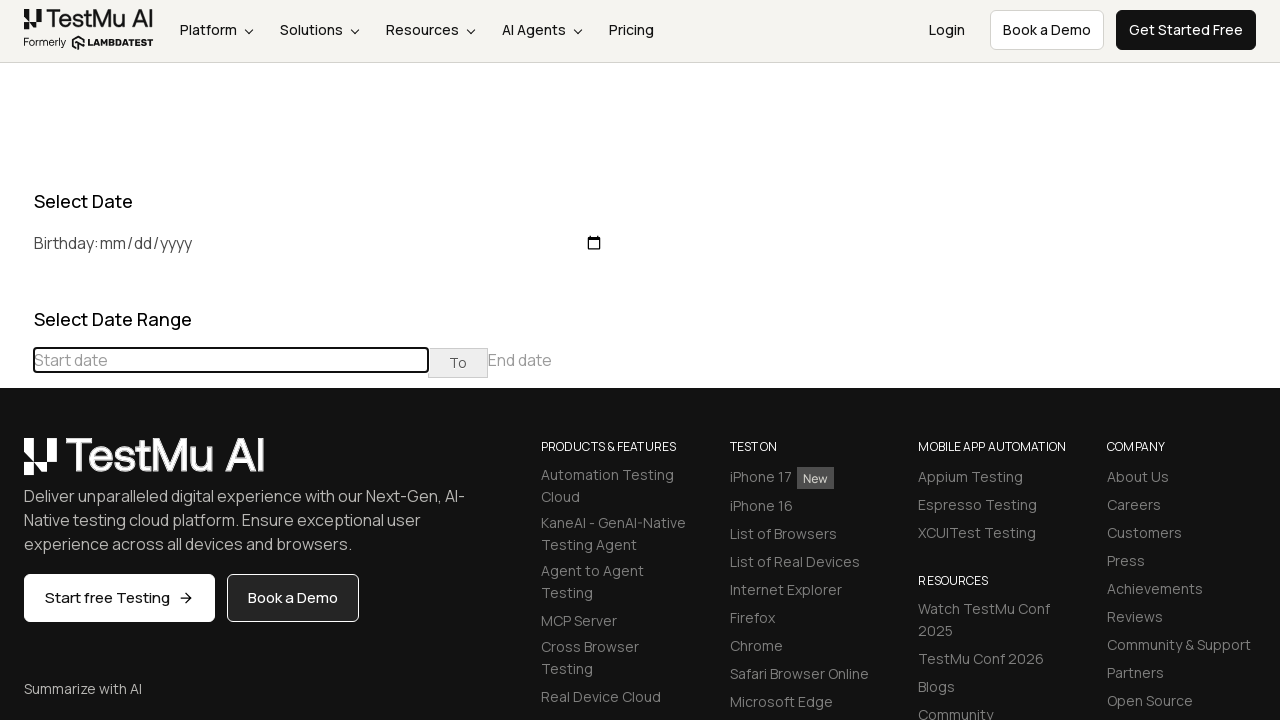

Clicked previous button to navigate to earlier months at (16, 465) on (//table[@class='table-condensed']//th[@class='prev'])[1]
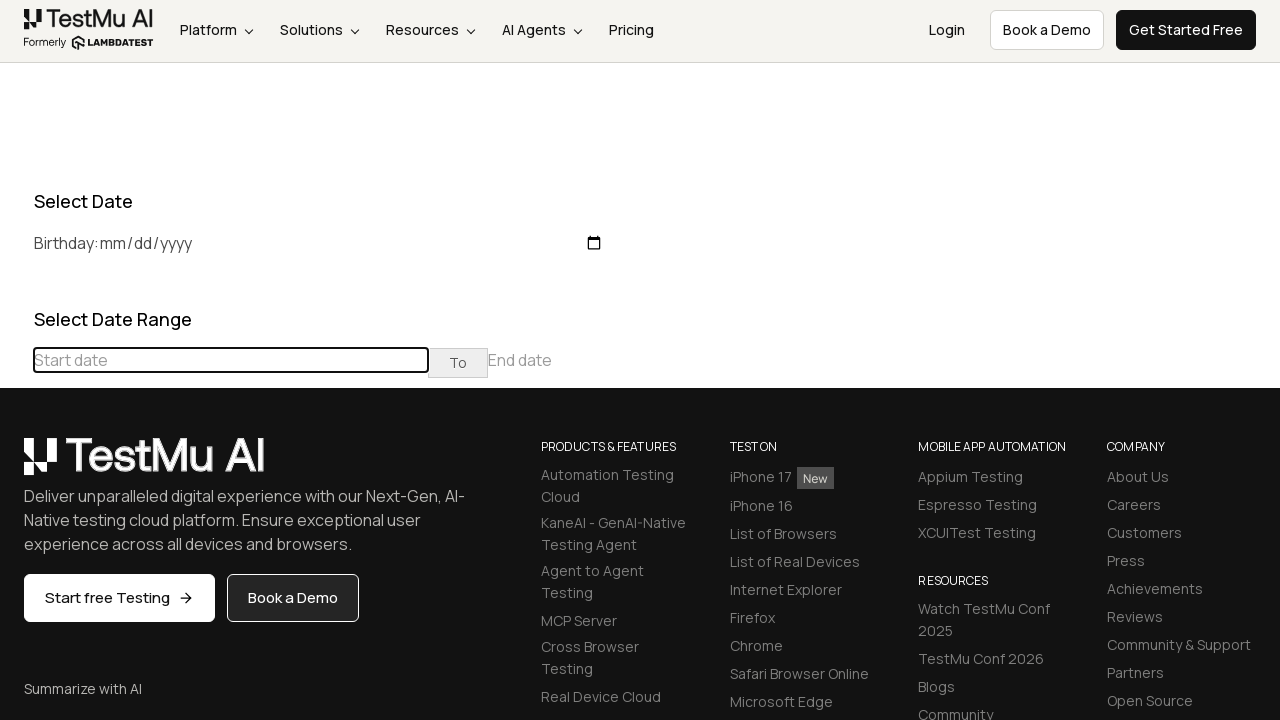

Clicked previous button to navigate to earlier months at (16, 465) on (//table[@class='table-condensed']//th[@class='prev'])[1]
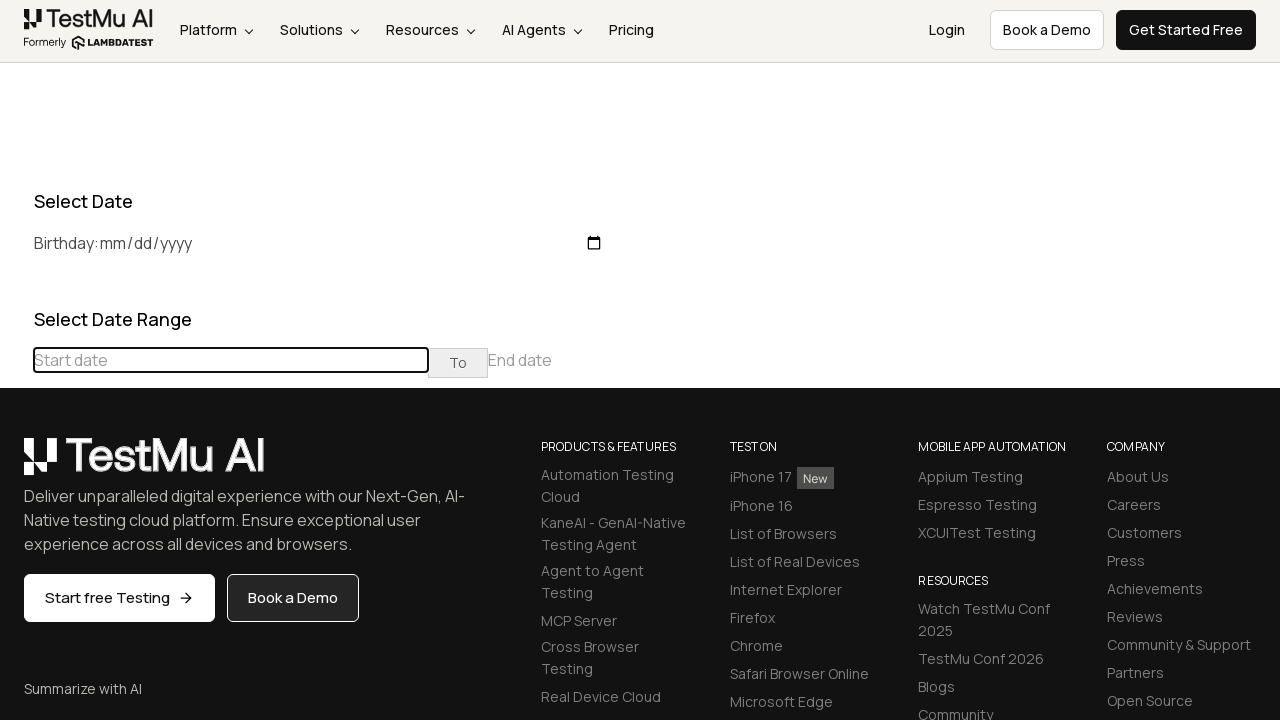

Clicked previous button to navigate to earlier months at (16, 465) on (//table[@class='table-condensed']//th[@class='prev'])[1]
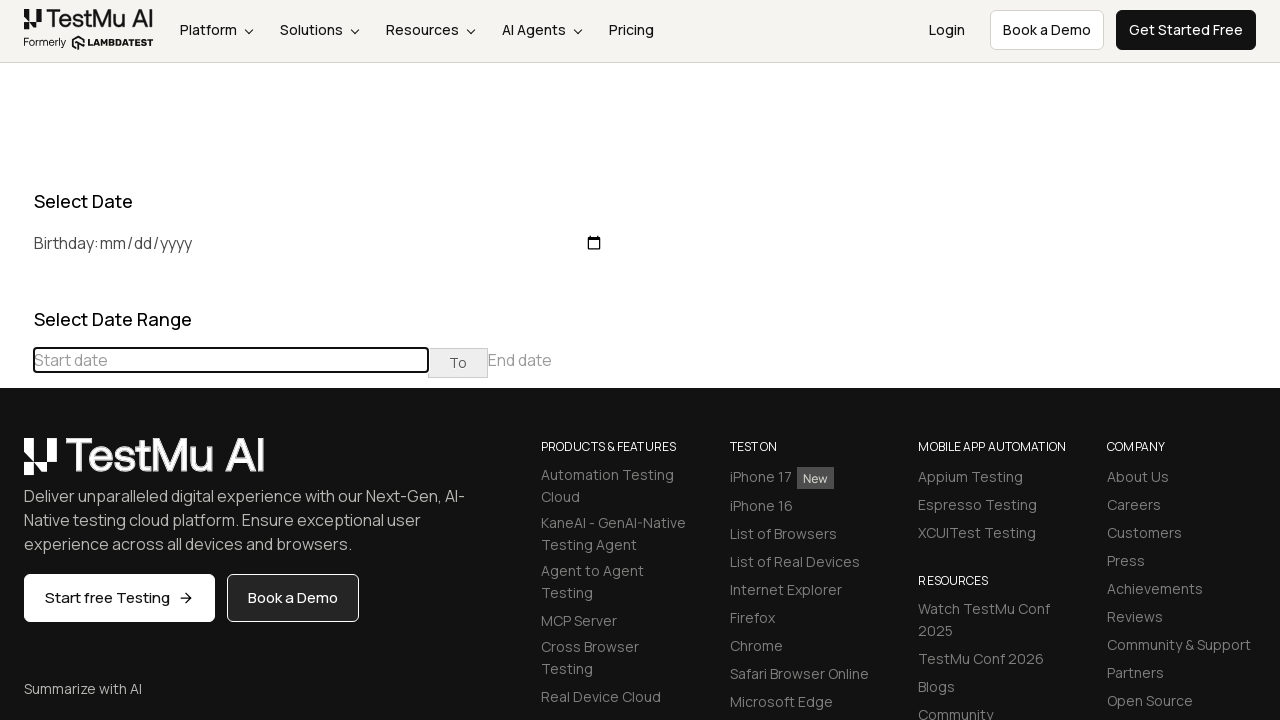

Clicked previous button to navigate to earlier months at (16, 465) on (//table[@class='table-condensed']//th[@class='prev'])[1]
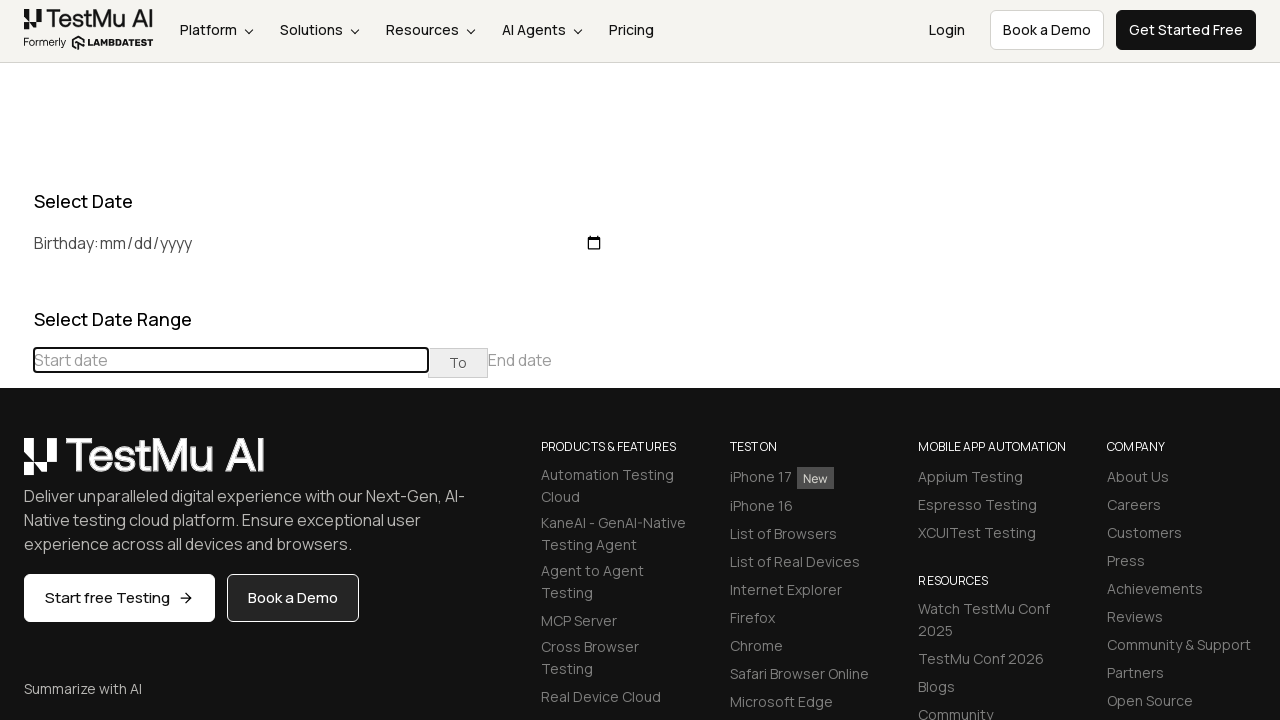

Clicked previous button to navigate to earlier months at (16, 465) on (//table[@class='table-condensed']//th[@class='prev'])[1]
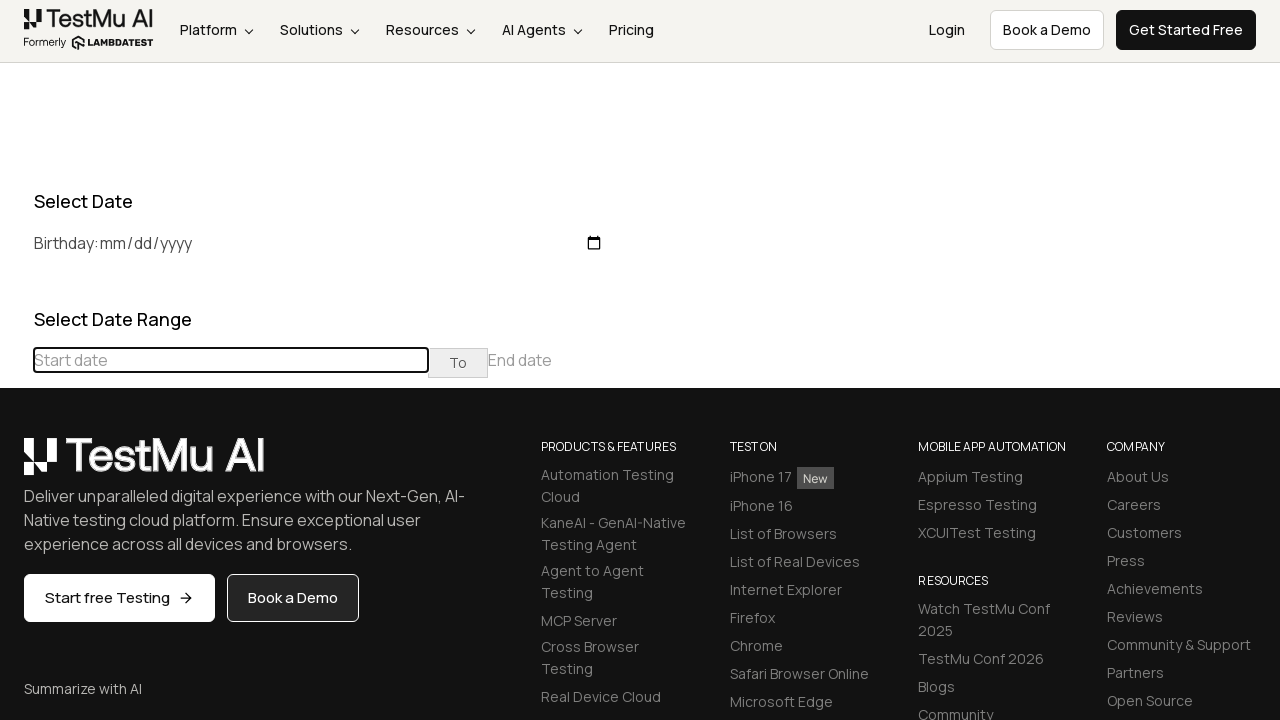

Clicked previous button to navigate to earlier months at (16, 465) on (//table[@class='table-condensed']//th[@class='prev'])[1]
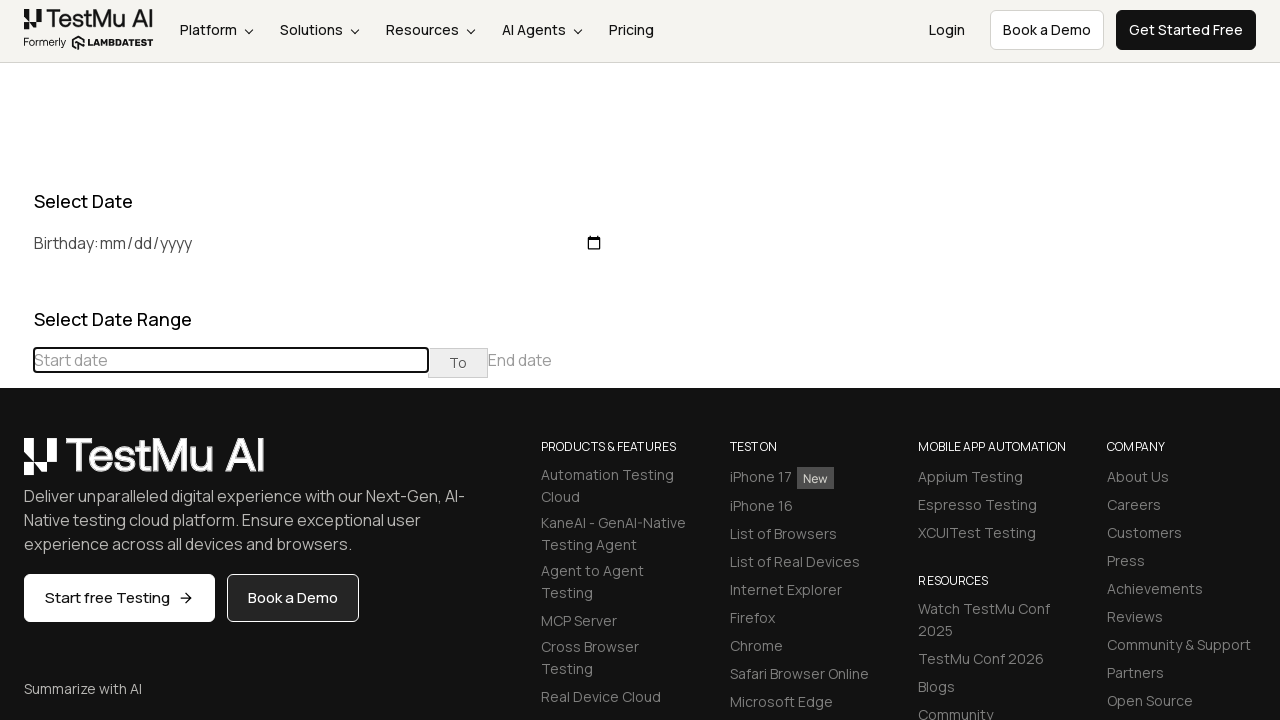

Clicked previous button to navigate to earlier months at (16, 465) on (//table[@class='table-condensed']//th[@class='prev'])[1]
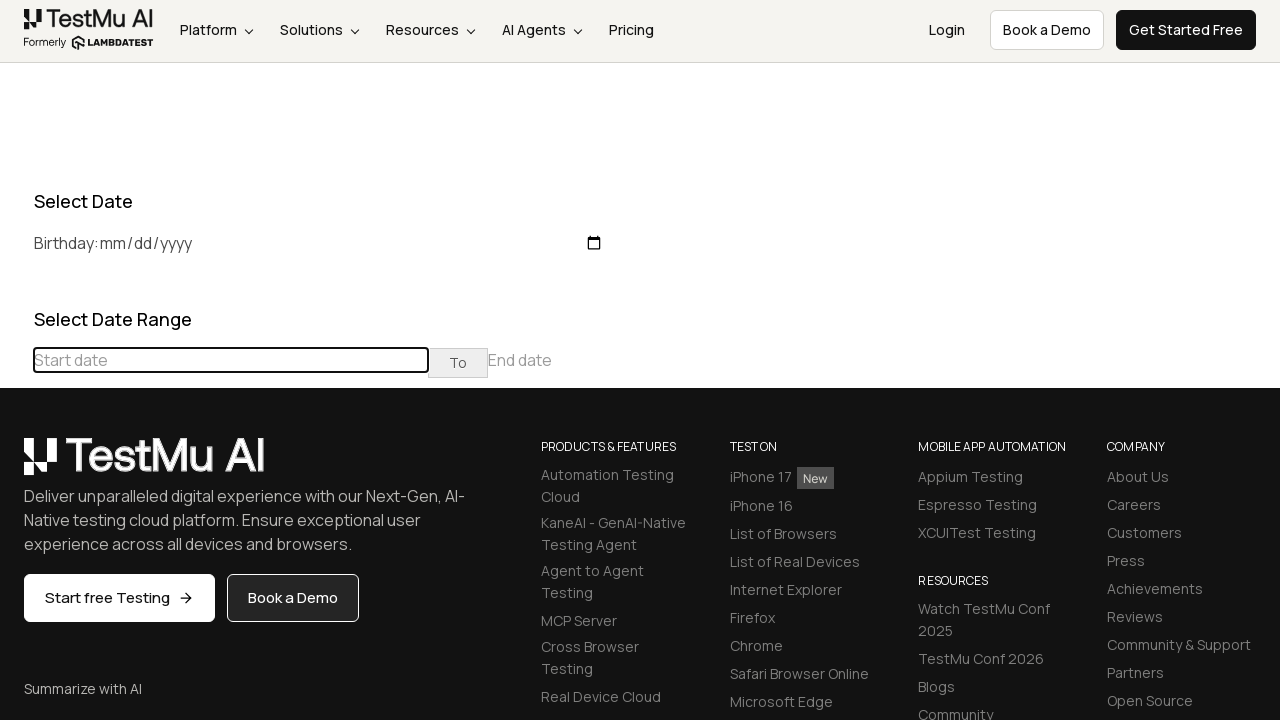

Clicked previous button to navigate to earlier months at (16, 465) on (//table[@class='table-condensed']//th[@class='prev'])[1]
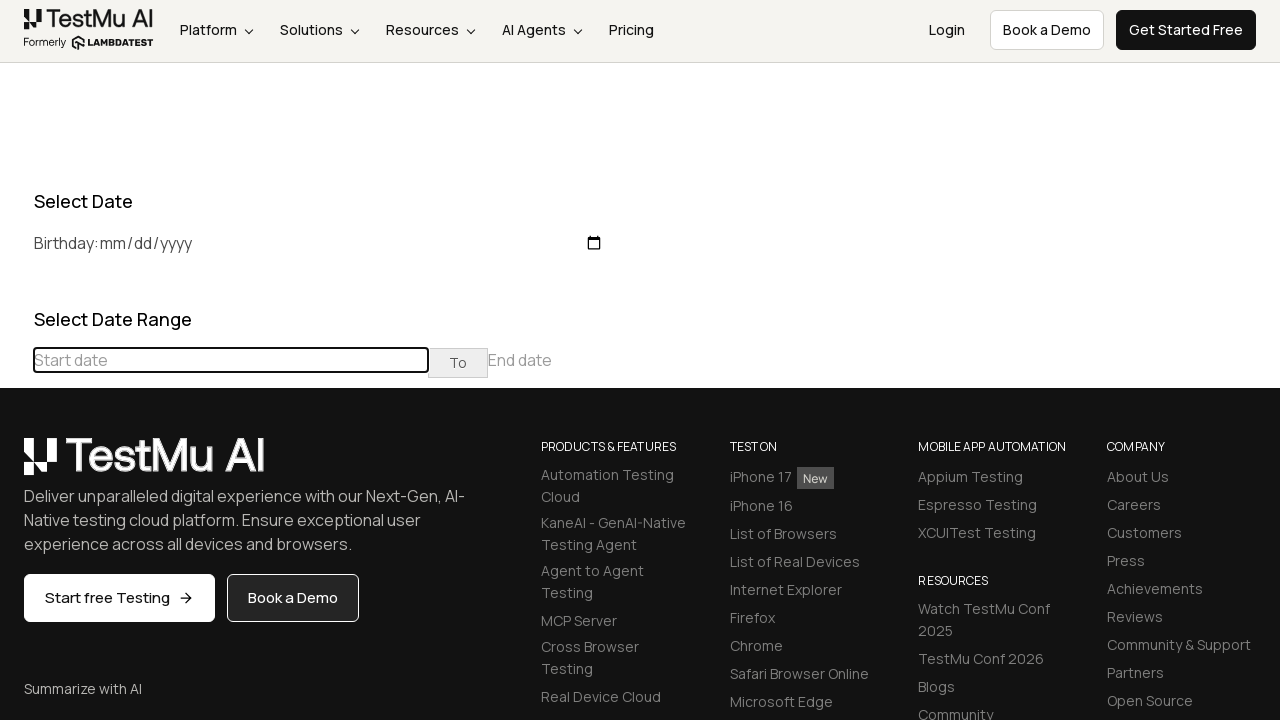

Clicked previous button to navigate to earlier months at (16, 465) on (//table[@class='table-condensed']//th[@class='prev'])[1]
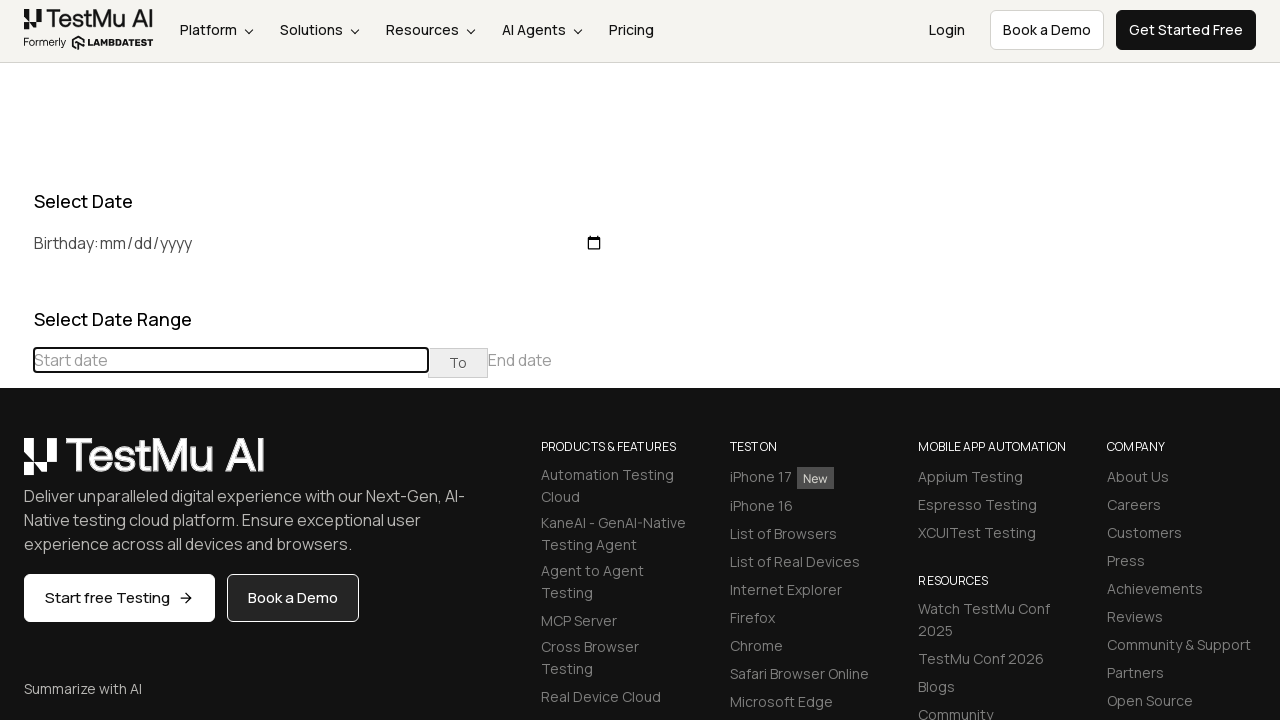

Clicked previous button to navigate to earlier months at (16, 465) on (//table[@class='table-condensed']//th[@class='prev'])[1]
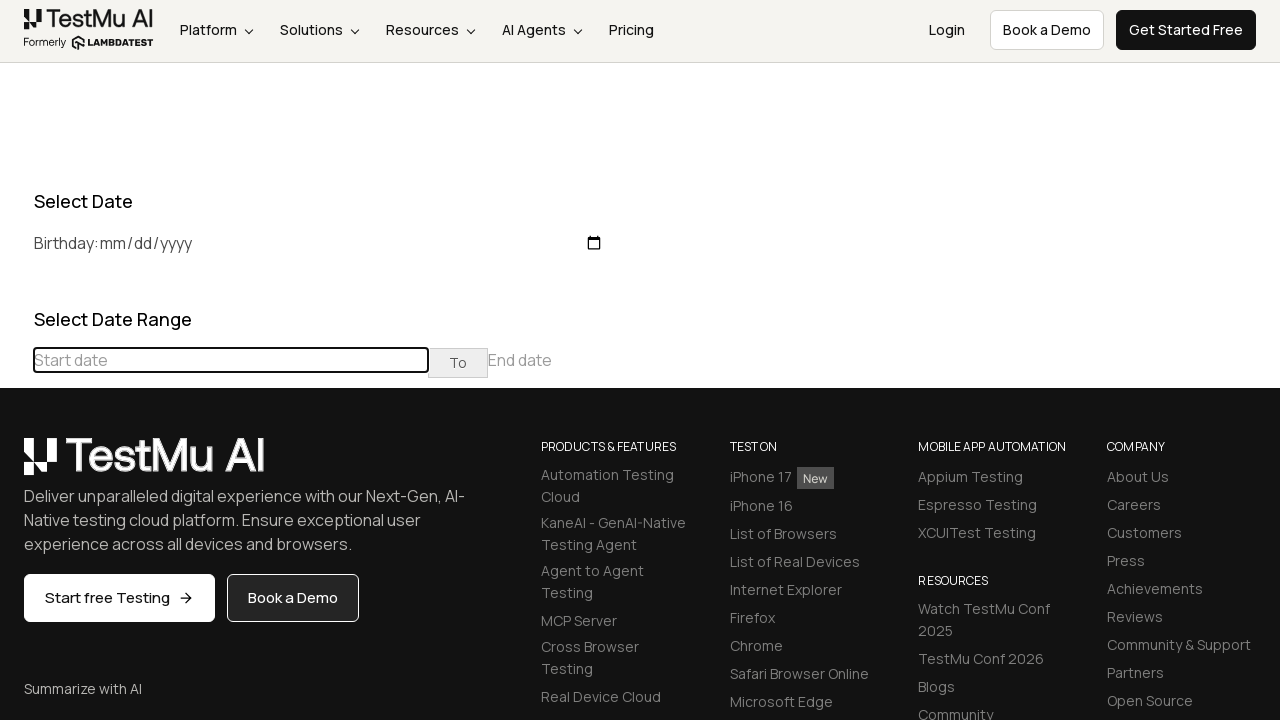

Clicked previous button to navigate to earlier months at (16, 465) on (//table[@class='table-condensed']//th[@class='prev'])[1]
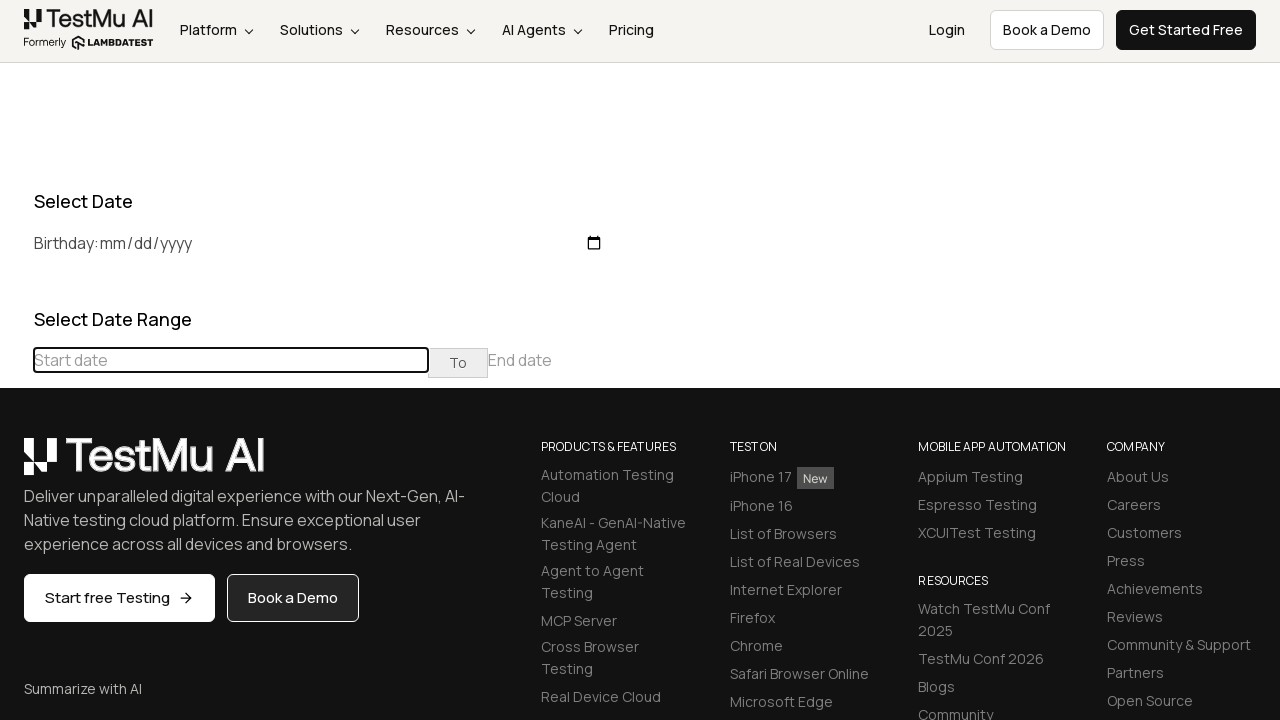

Clicked previous button to navigate to earlier months at (16, 465) on (//table[@class='table-condensed']//th[@class='prev'])[1]
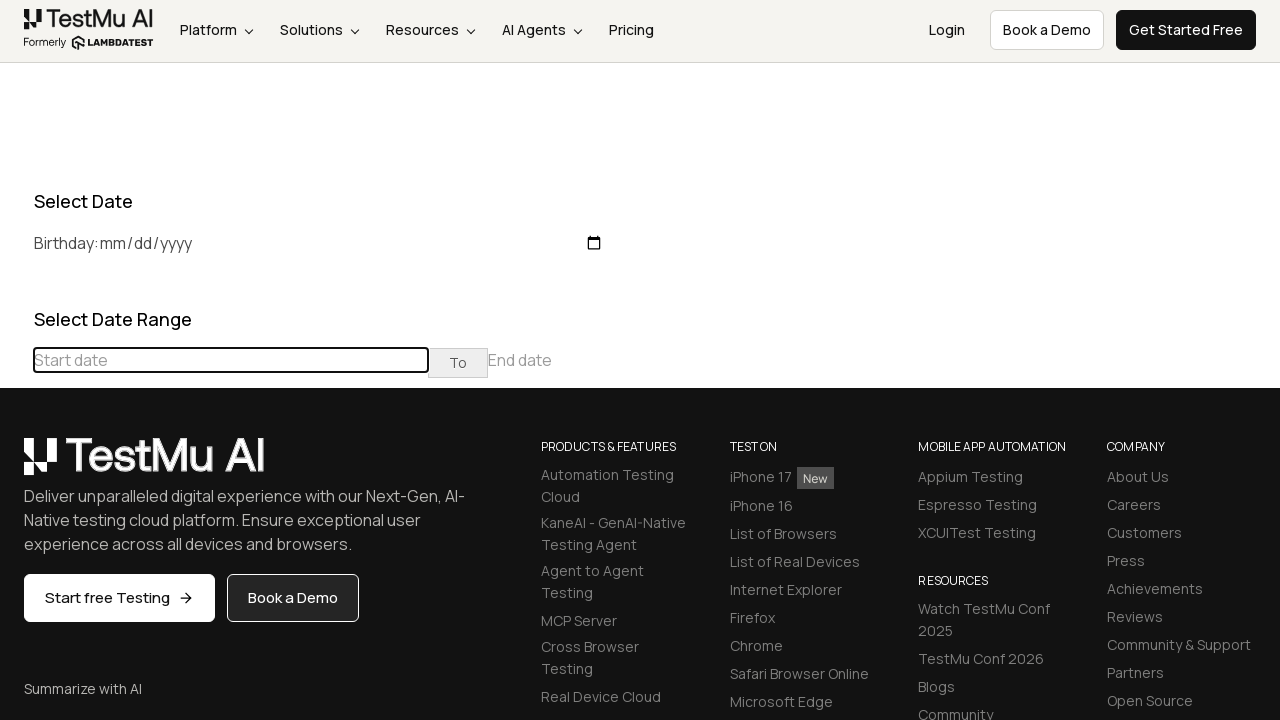

Clicked previous button to navigate to earlier months at (16, 465) on (//table[@class='table-condensed']//th[@class='prev'])[1]
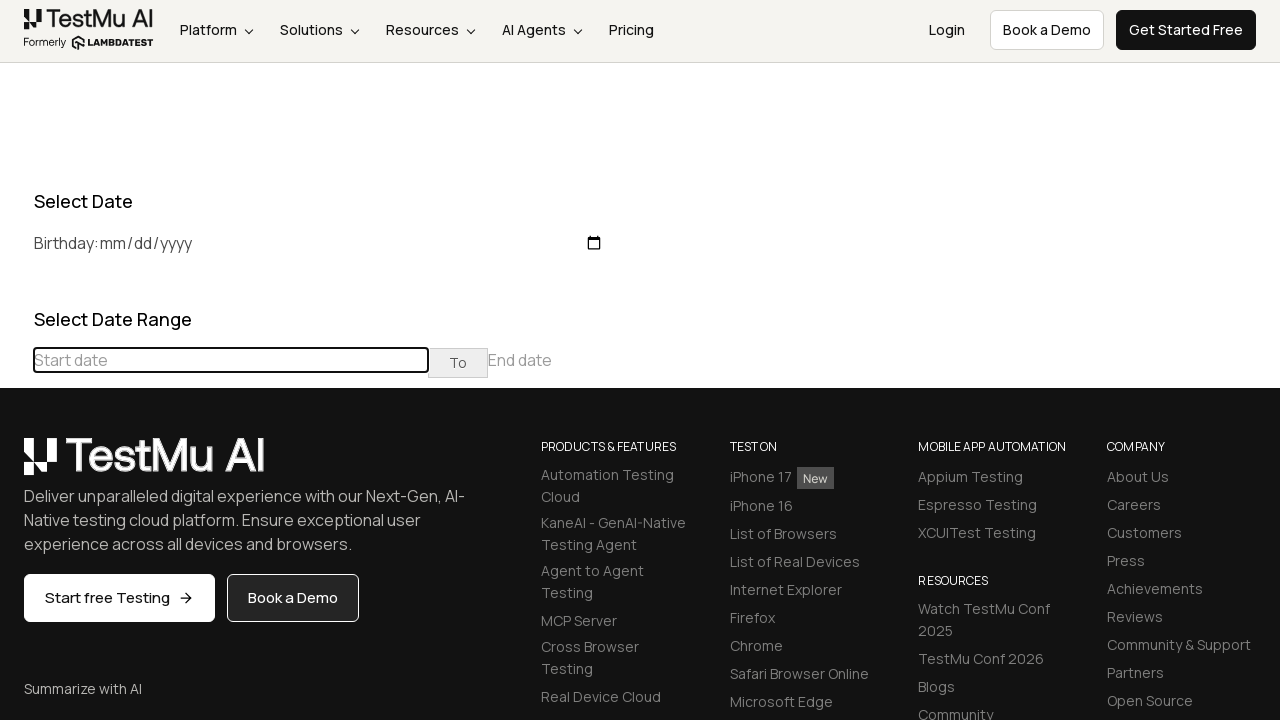

Clicked previous button to navigate to earlier months at (16, 465) on (//table[@class='table-condensed']//th[@class='prev'])[1]
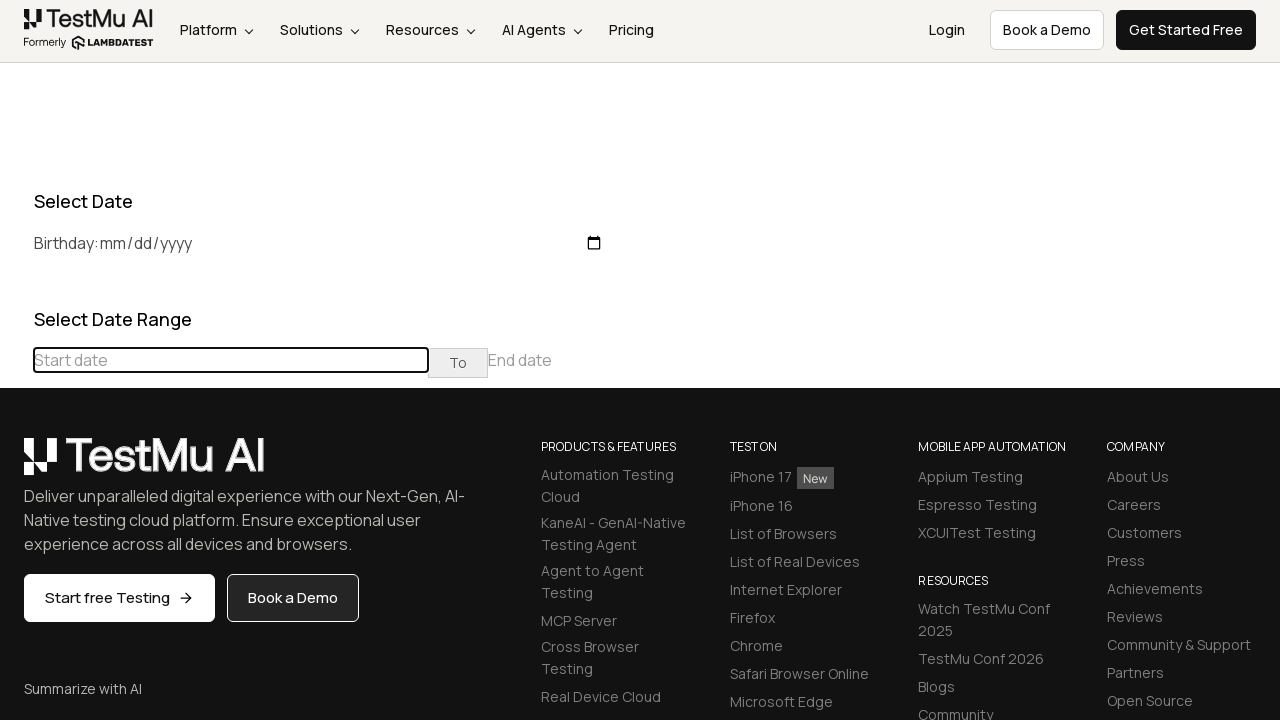

Selected day 5 from calendar for December 2023 at (85, 567) on //td[@class='day'][text()='5']
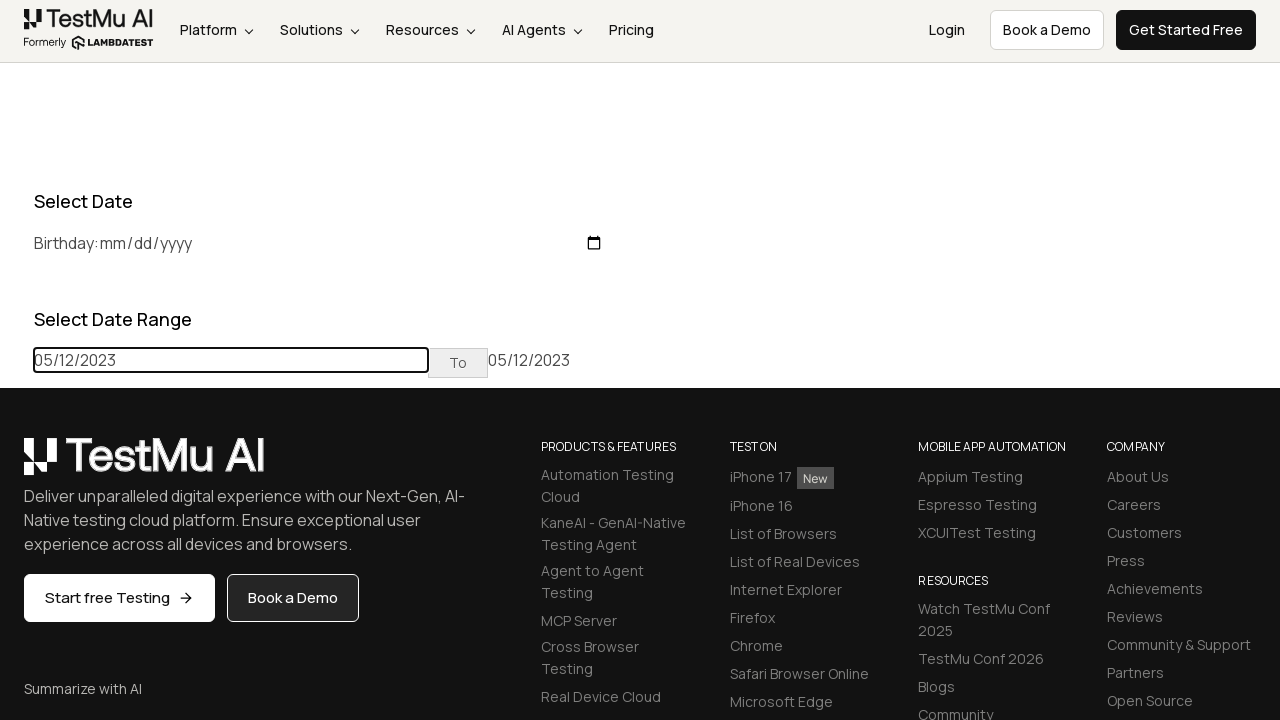

Reloaded page to reset calendar for next selection
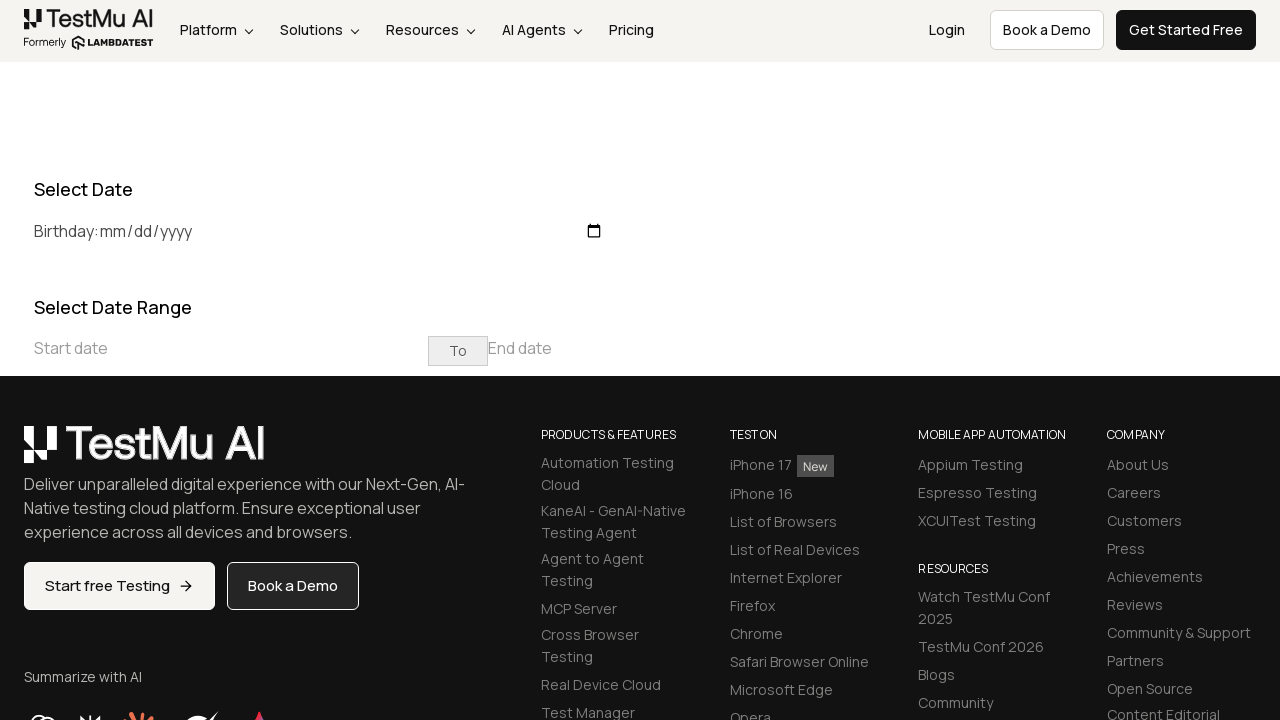

Clicked start date input to open calendar picker at (231, 348) on xpath=//input[@placeholder='Start date']
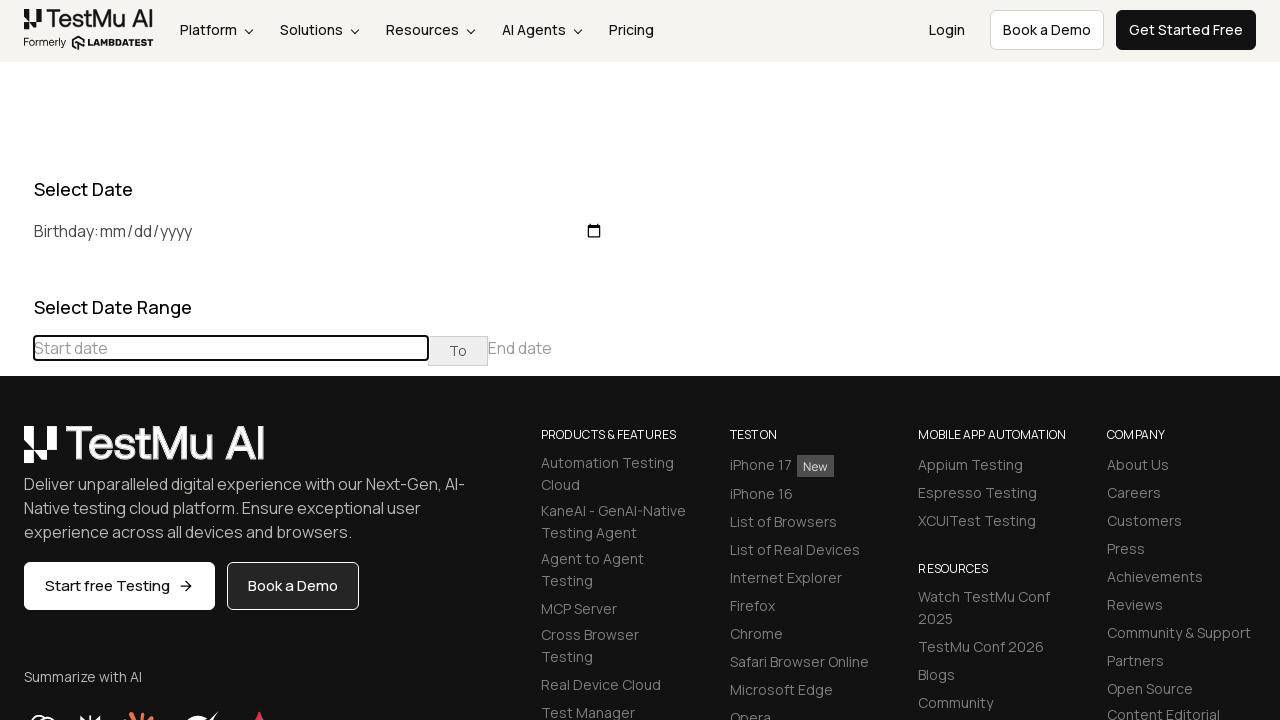

Clicked previous button to navigate to earlier months at (16, 361) on (//table[@class='table-condensed']//th[@class='prev'])[1]
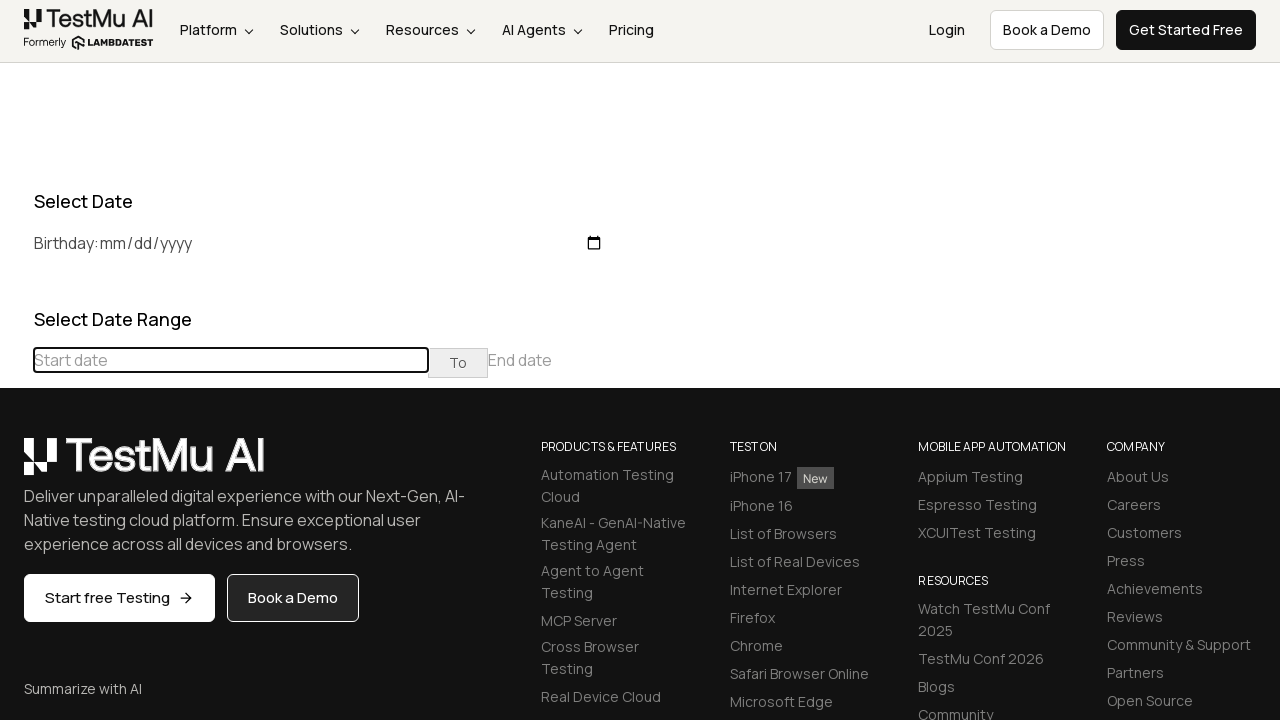

Clicked previous button to navigate to earlier months at (16, 465) on (//table[@class='table-condensed']//th[@class='prev'])[1]
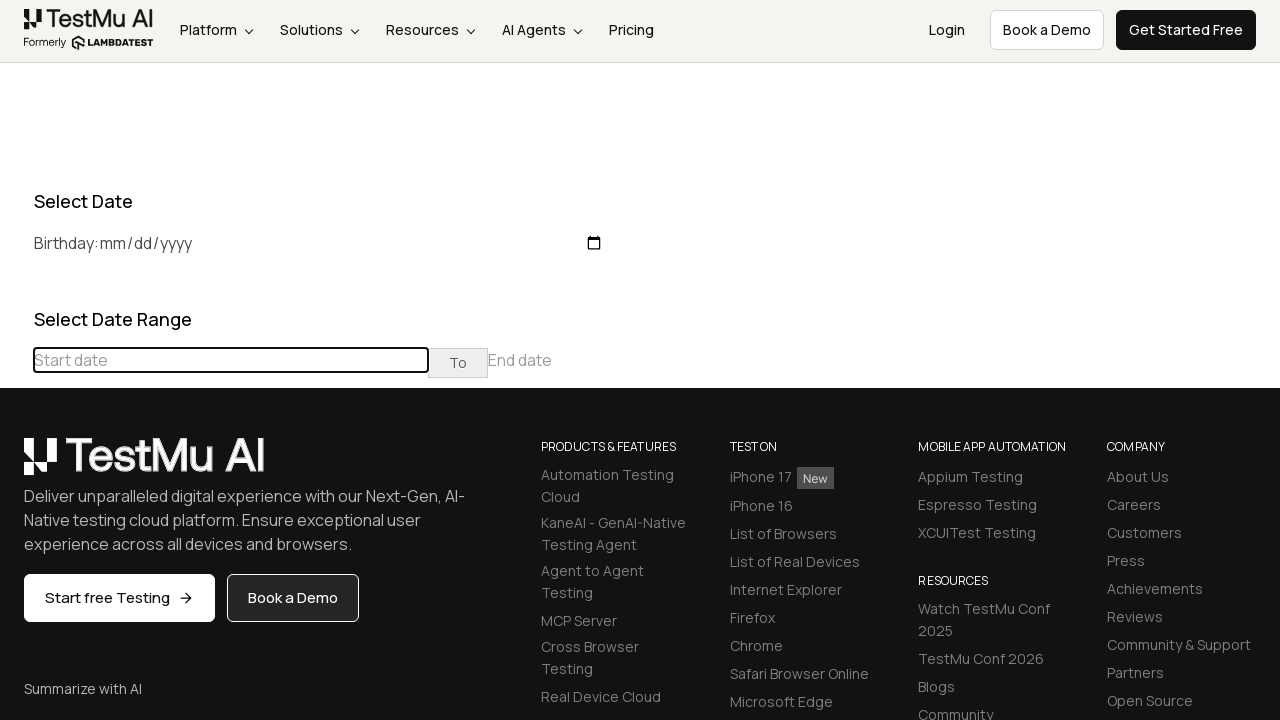

Clicked previous button to navigate to earlier months at (16, 465) on (//table[@class='table-condensed']//th[@class='prev'])[1]
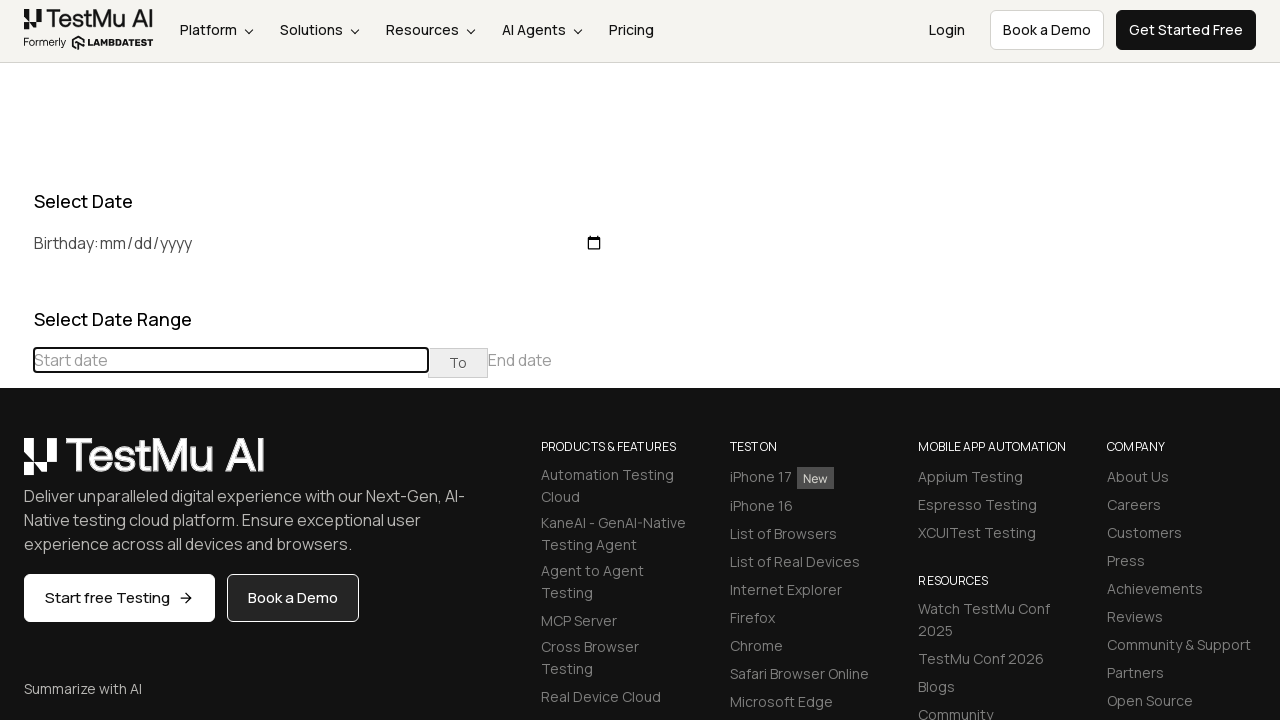

Clicked previous button to navigate to earlier months at (16, 465) on (//table[@class='table-condensed']//th[@class='prev'])[1]
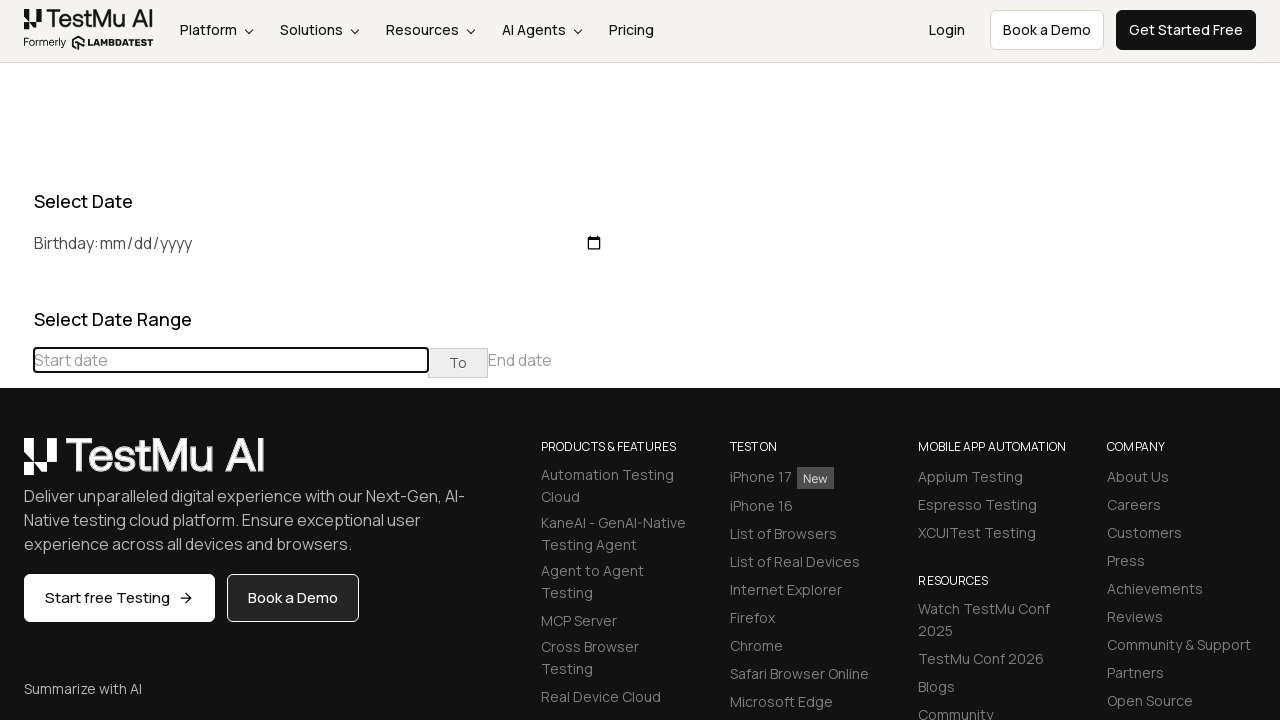

Clicked previous button to navigate to earlier months at (16, 465) on (//table[@class='table-condensed']//th[@class='prev'])[1]
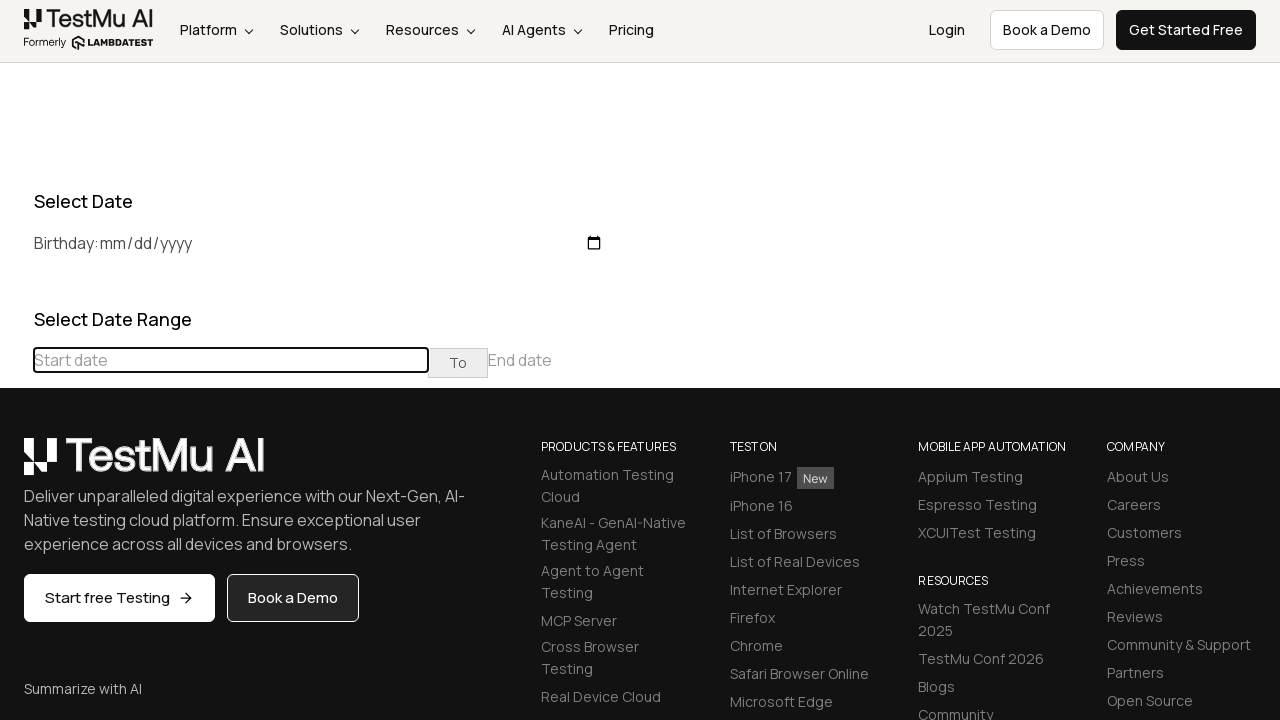

Clicked previous button to navigate to earlier months at (16, 465) on (//table[@class='table-condensed']//th[@class='prev'])[1]
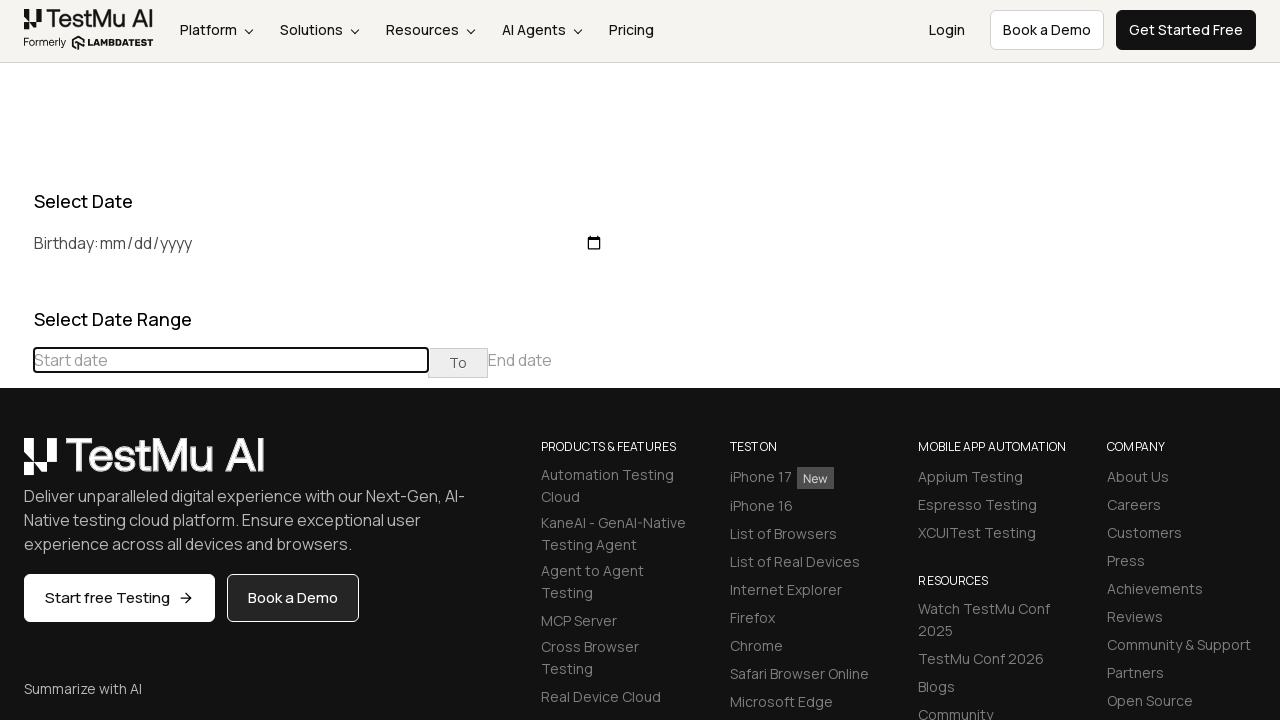

Clicked previous button to navigate to earlier months at (16, 465) on (//table[@class='table-condensed']//th[@class='prev'])[1]
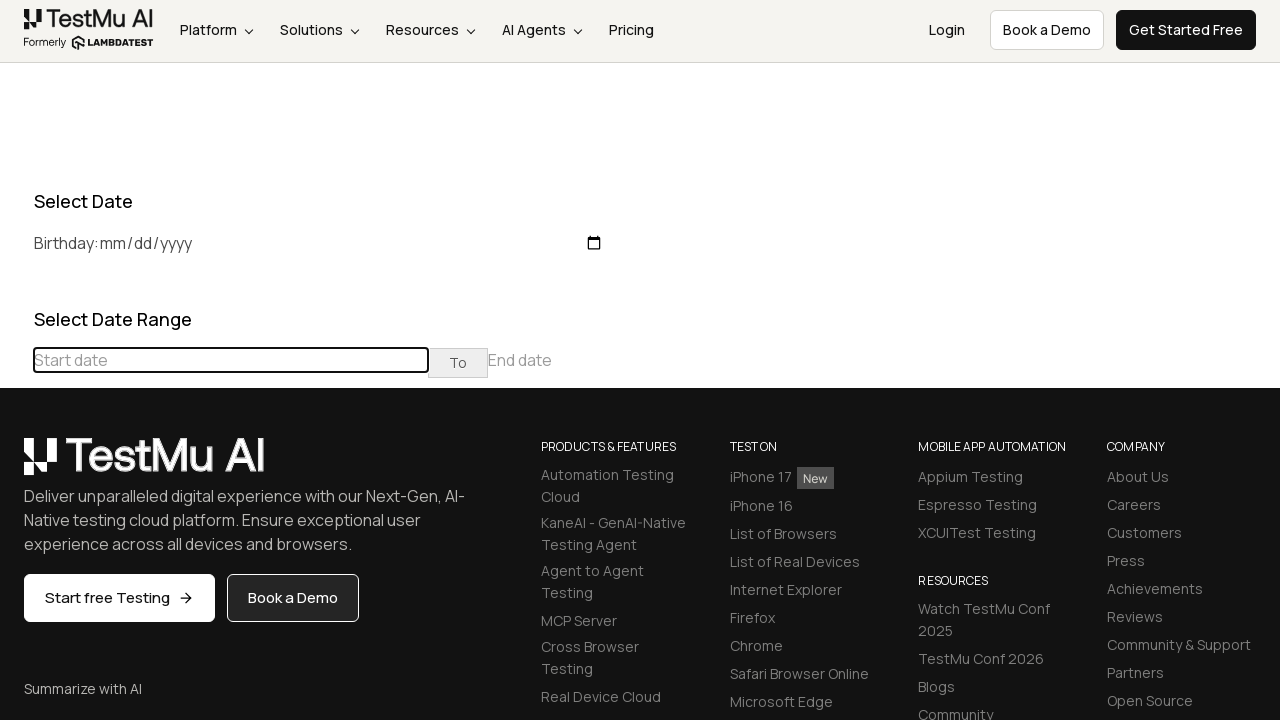

Clicked previous button to navigate to earlier months at (16, 465) on (//table[@class='table-condensed']//th[@class='prev'])[1]
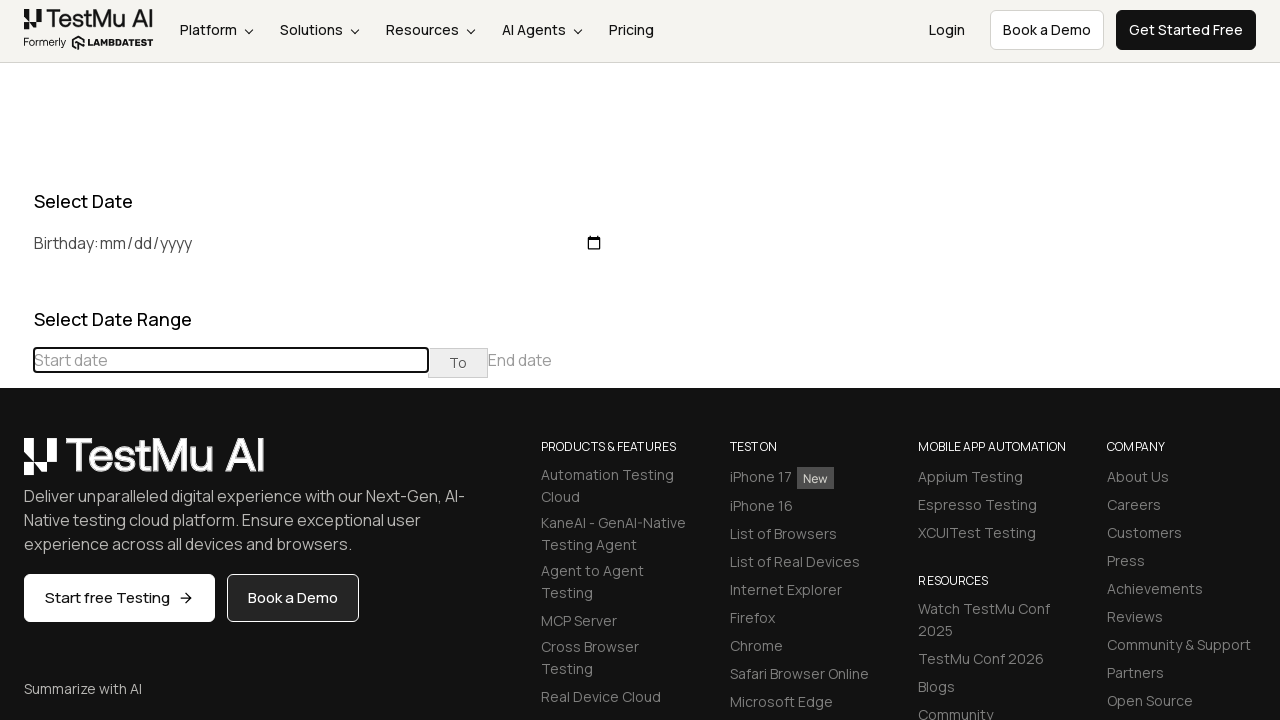

Clicked previous button to navigate to earlier months at (16, 465) on (//table[@class='table-condensed']//th[@class='prev'])[1]
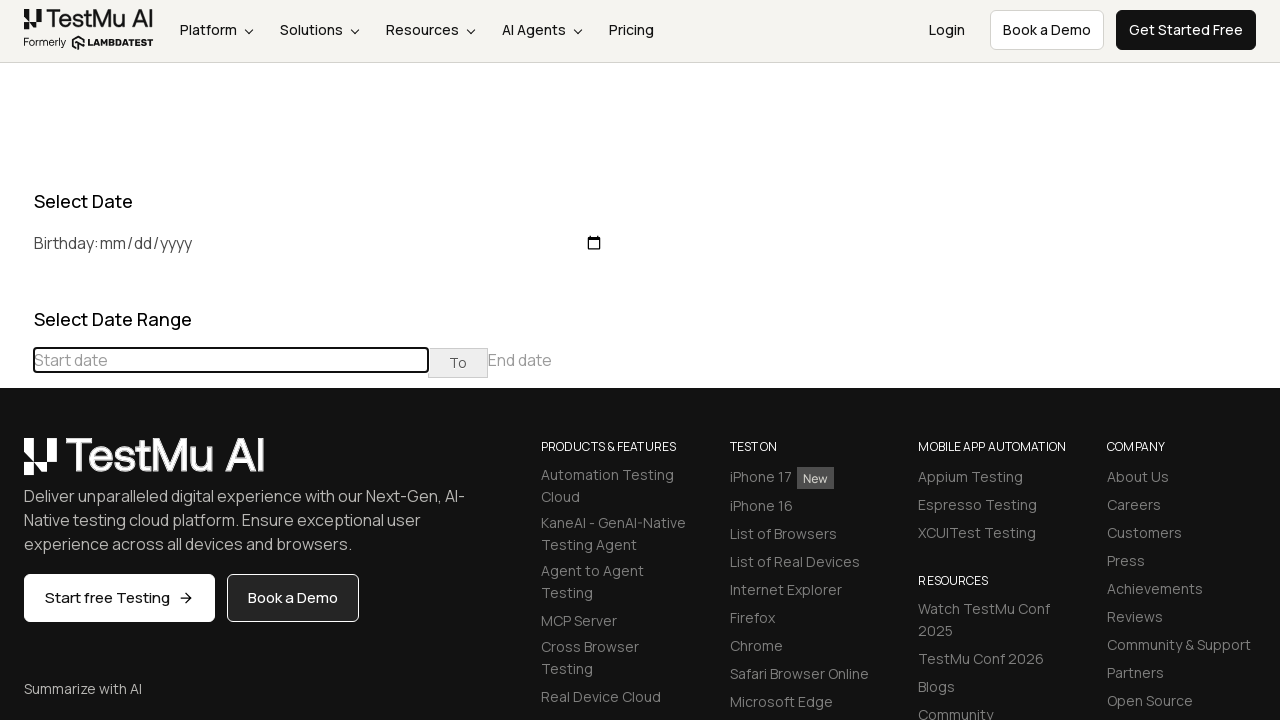

Clicked previous button to navigate to earlier months at (16, 465) on (//table[@class='table-condensed']//th[@class='prev'])[1]
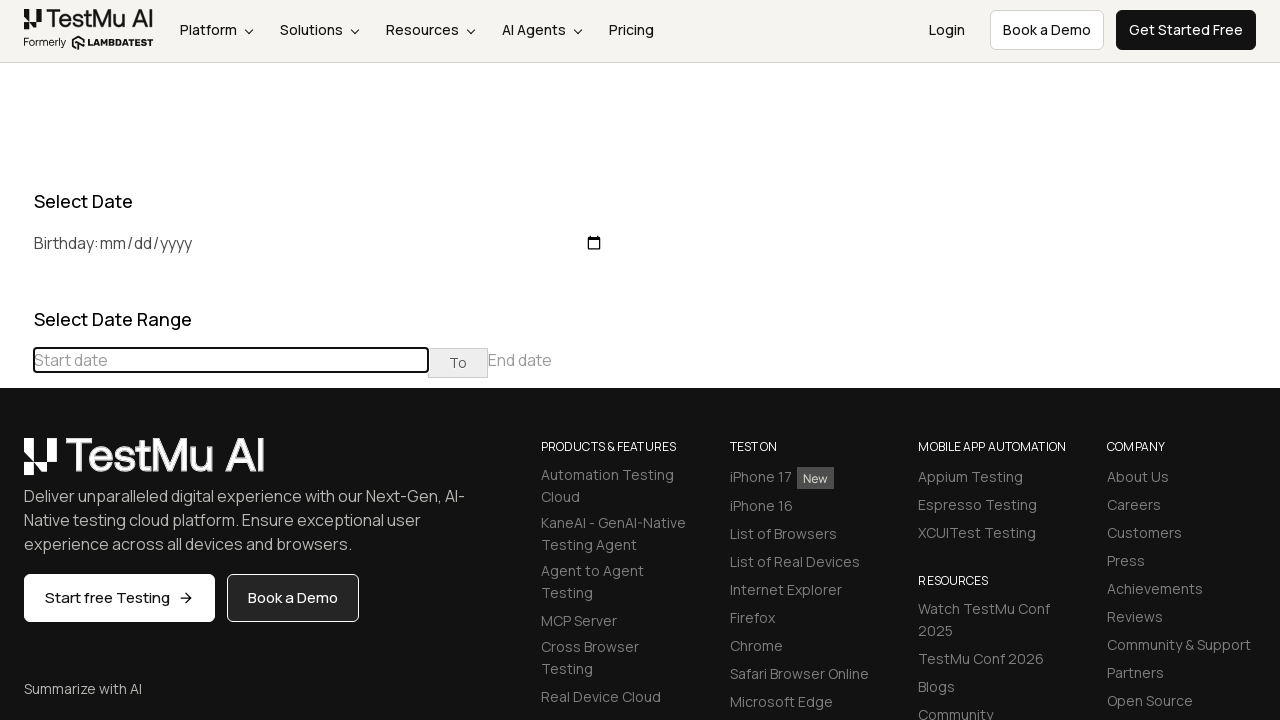

Clicked previous button to navigate to earlier months at (16, 465) on (//table[@class='table-condensed']//th[@class='prev'])[1]
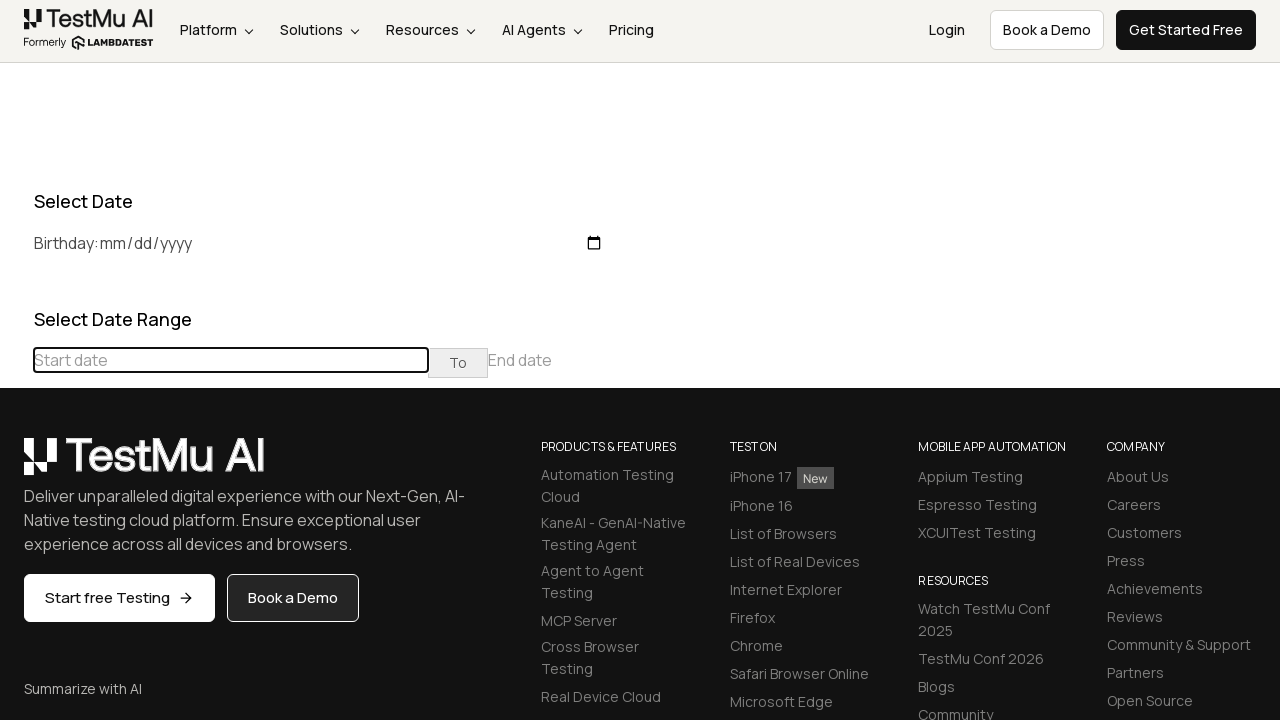

Clicked previous button to navigate to earlier months at (16, 465) on (//table[@class='table-condensed']//th[@class='prev'])[1]
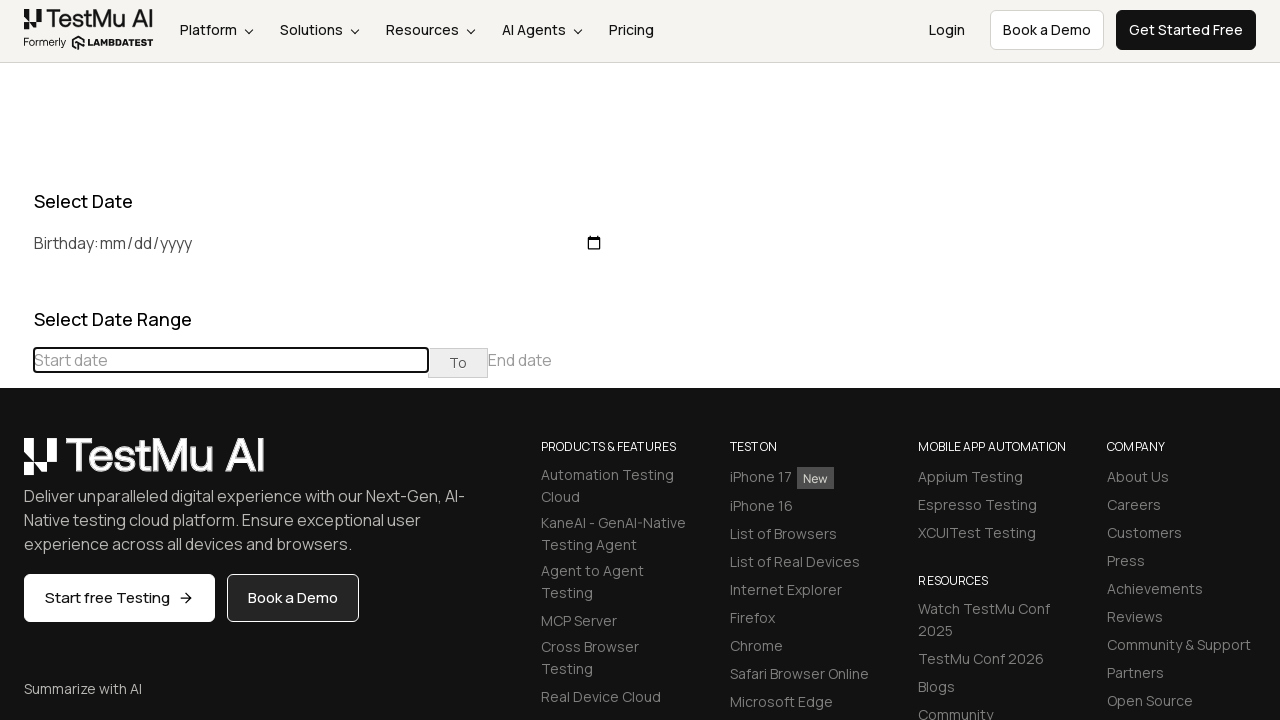

Clicked previous button to navigate to earlier months at (16, 465) on (//table[@class='table-condensed']//th[@class='prev'])[1]
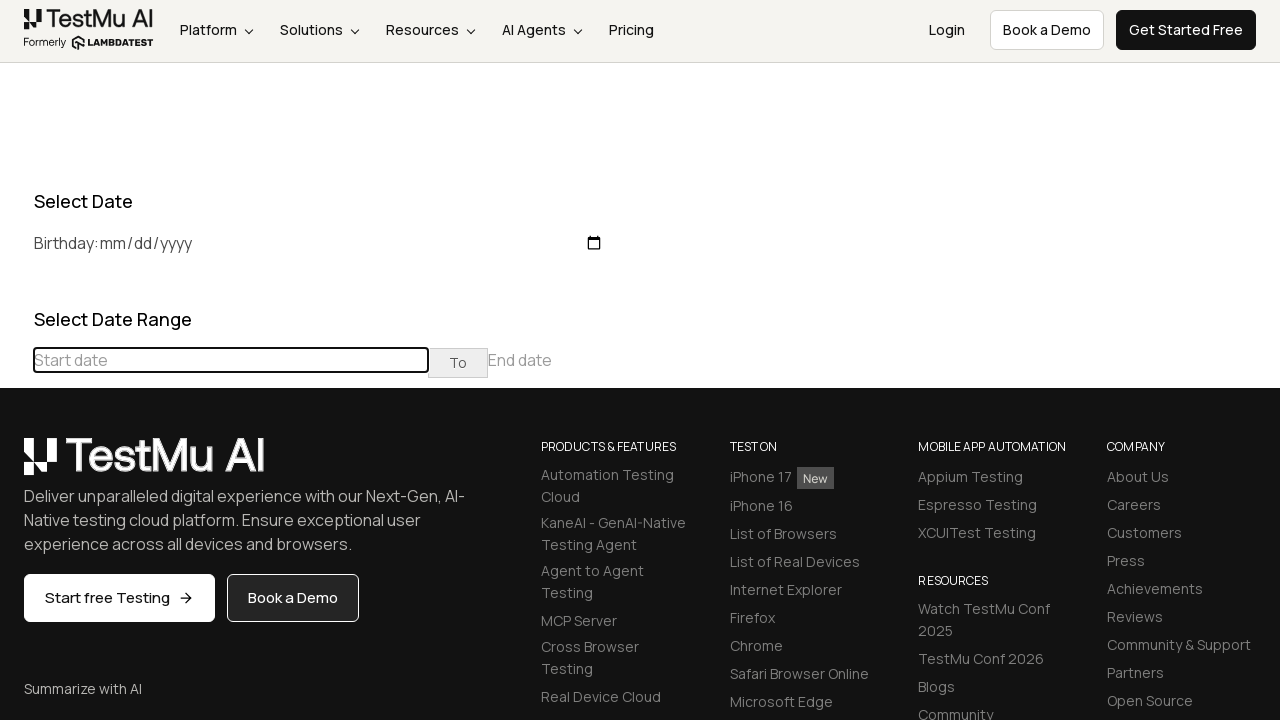

Clicked previous button to navigate to earlier months at (16, 465) on (//table[@class='table-condensed']//th[@class='prev'])[1]
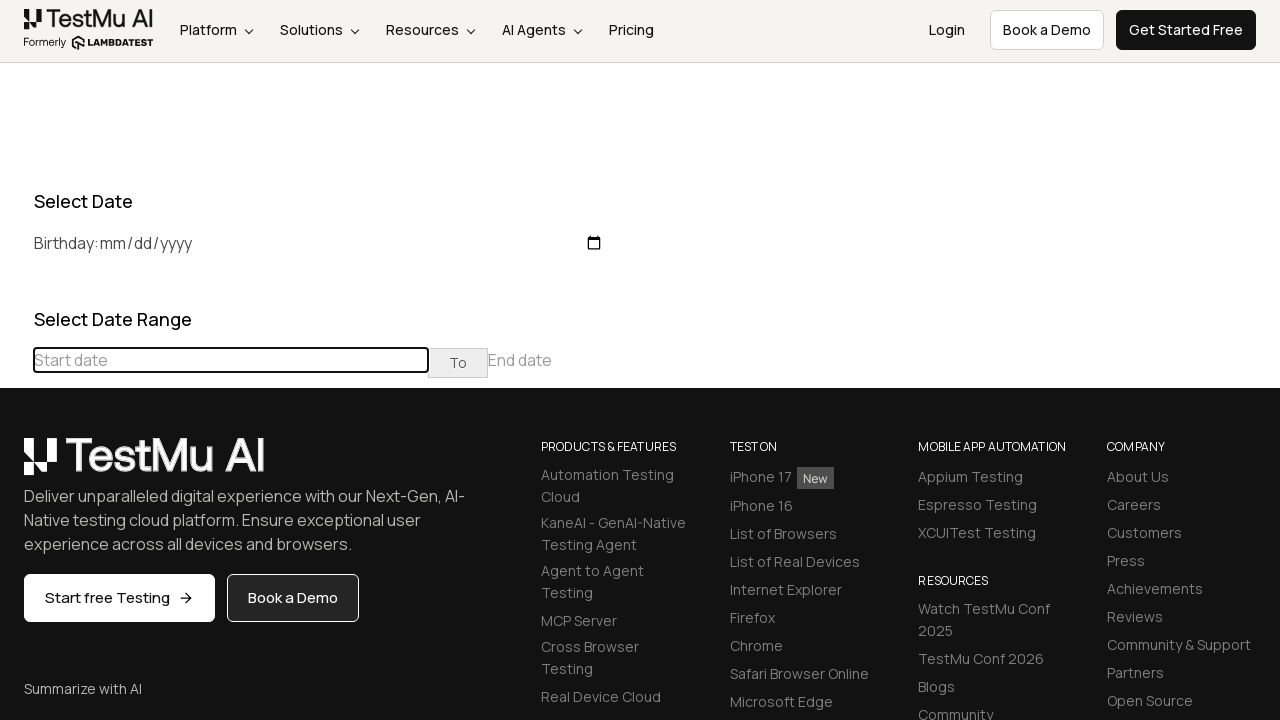

Clicked previous button to navigate to earlier months at (16, 465) on (//table[@class='table-condensed']//th[@class='prev'])[1]
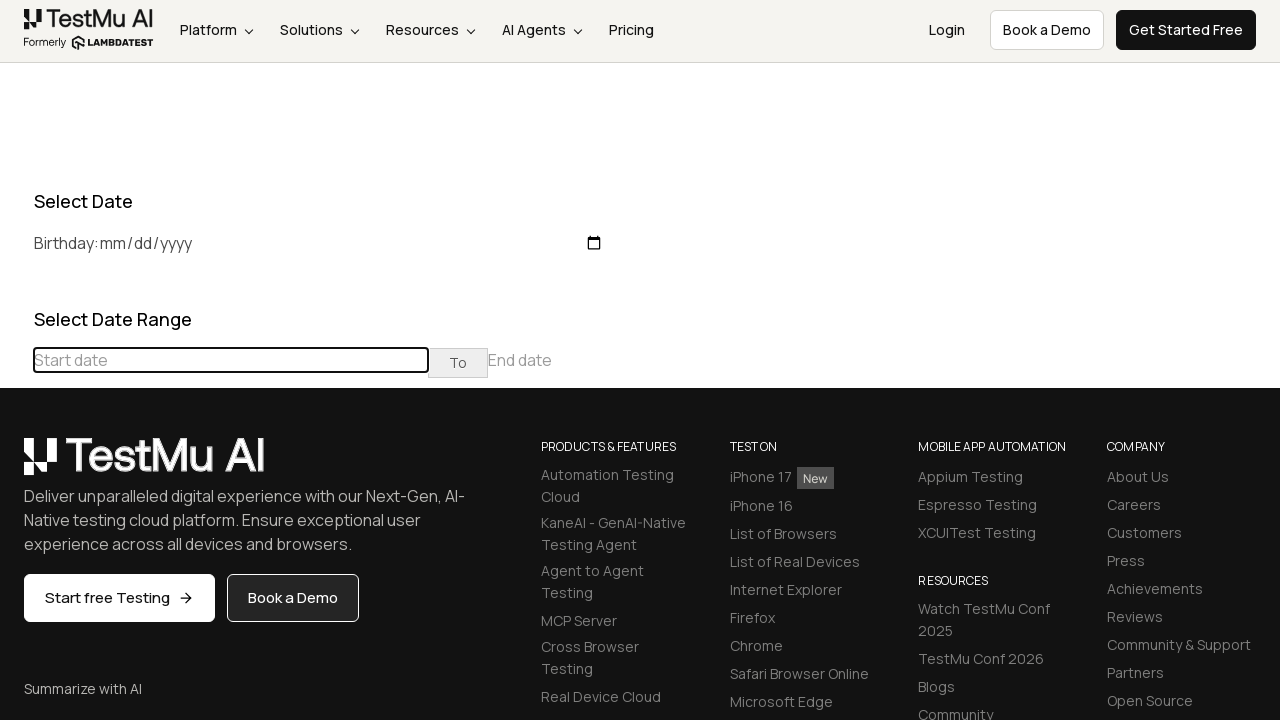

Clicked previous button to navigate to earlier months at (16, 465) on (//table[@class='table-condensed']//th[@class='prev'])[1]
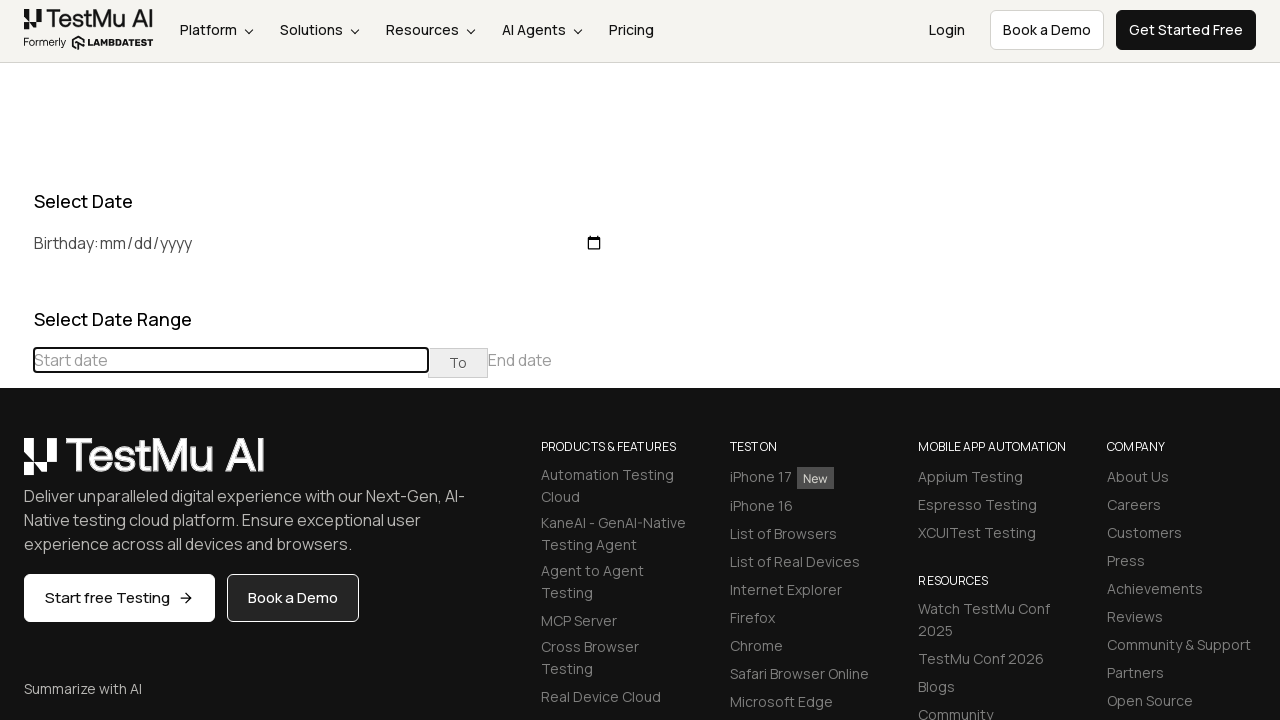

Clicked previous button to navigate to earlier months at (16, 465) on (//table[@class='table-condensed']//th[@class='prev'])[1]
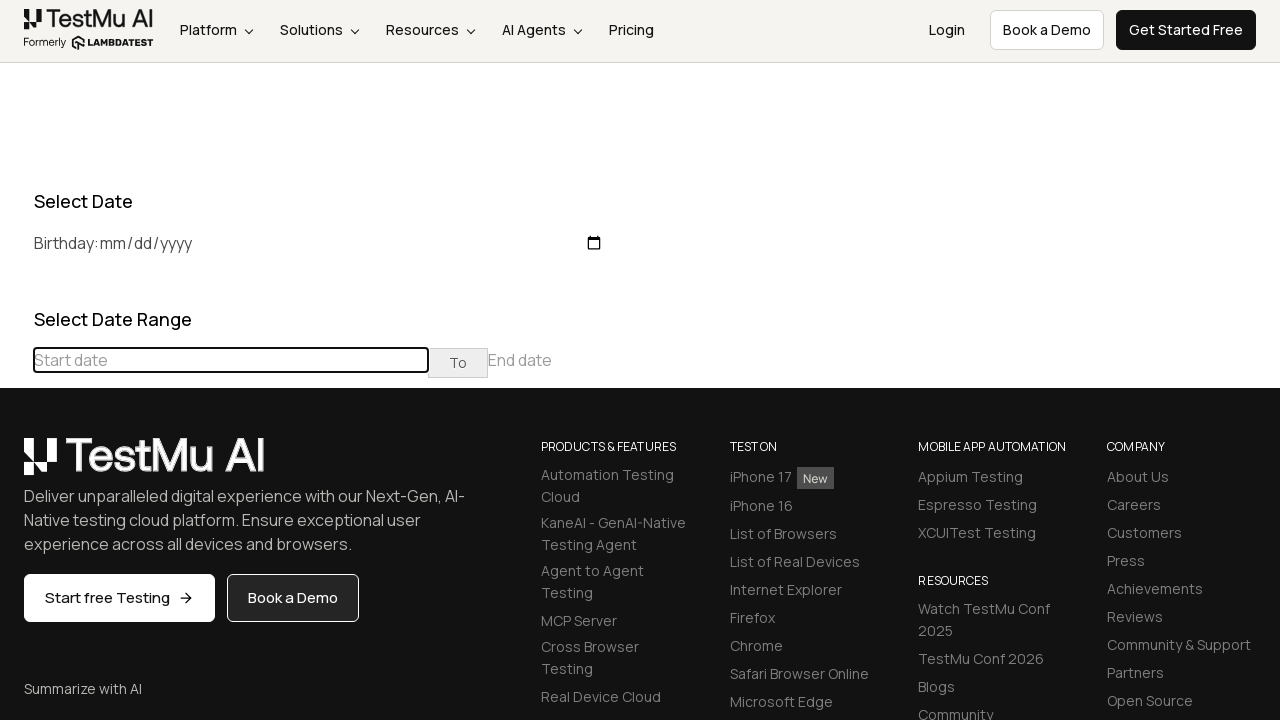

Clicked previous button to navigate to earlier months at (16, 465) on (//table[@class='table-condensed']//th[@class='prev'])[1]
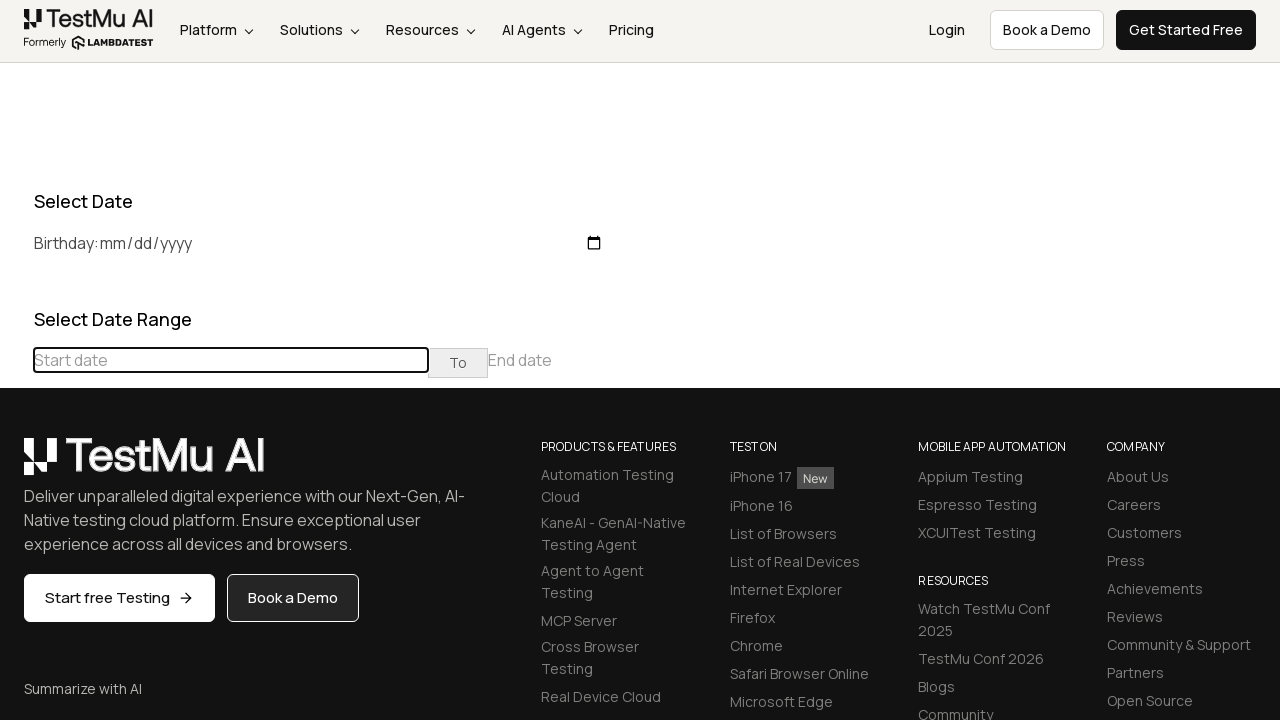

Clicked previous button to navigate to earlier months at (16, 465) on (//table[@class='table-condensed']//th[@class='prev'])[1]
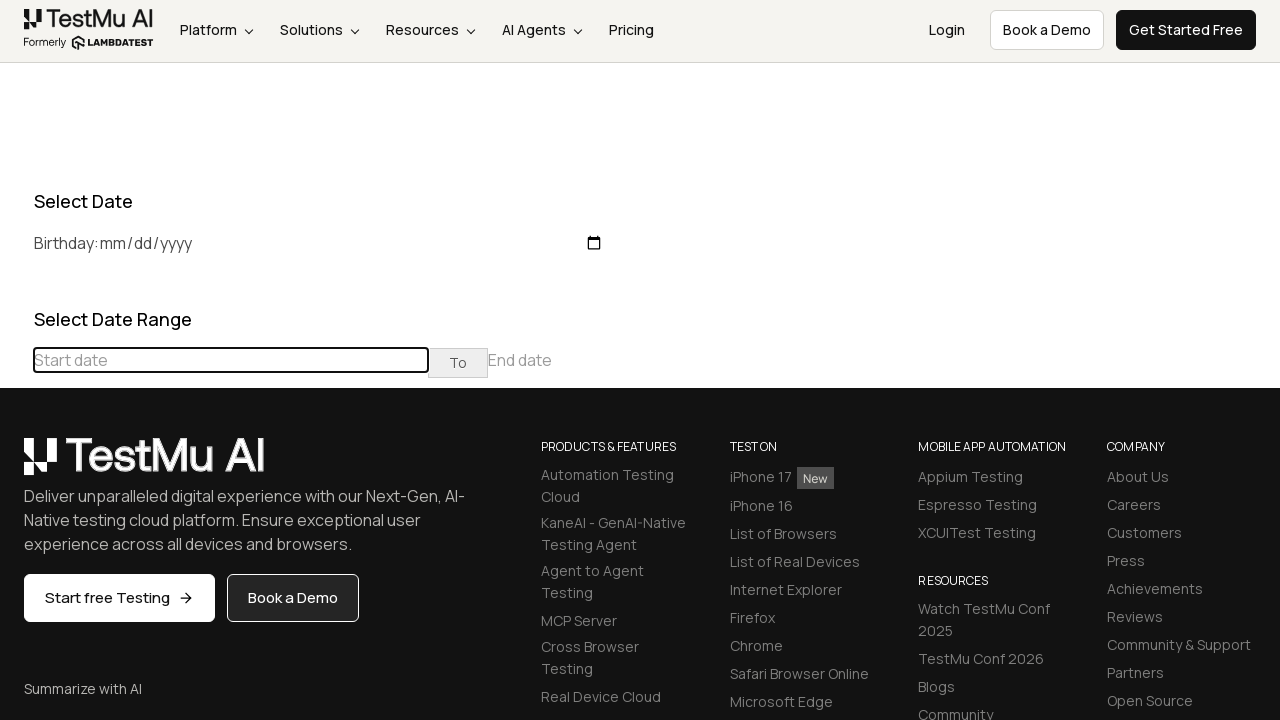

Clicked previous button to navigate to earlier months at (16, 465) on (//table[@class='table-condensed']//th[@class='prev'])[1]
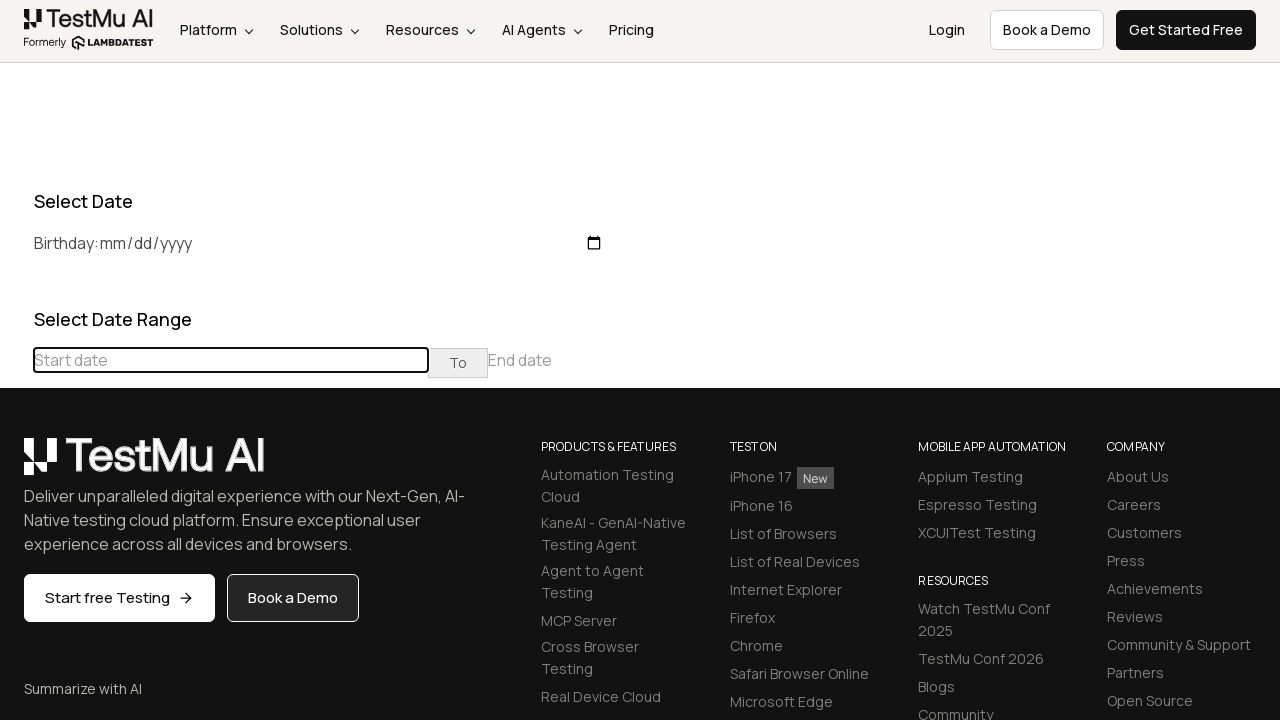

Clicked previous button to navigate to earlier months at (16, 465) on (//table[@class='table-condensed']//th[@class='prev'])[1]
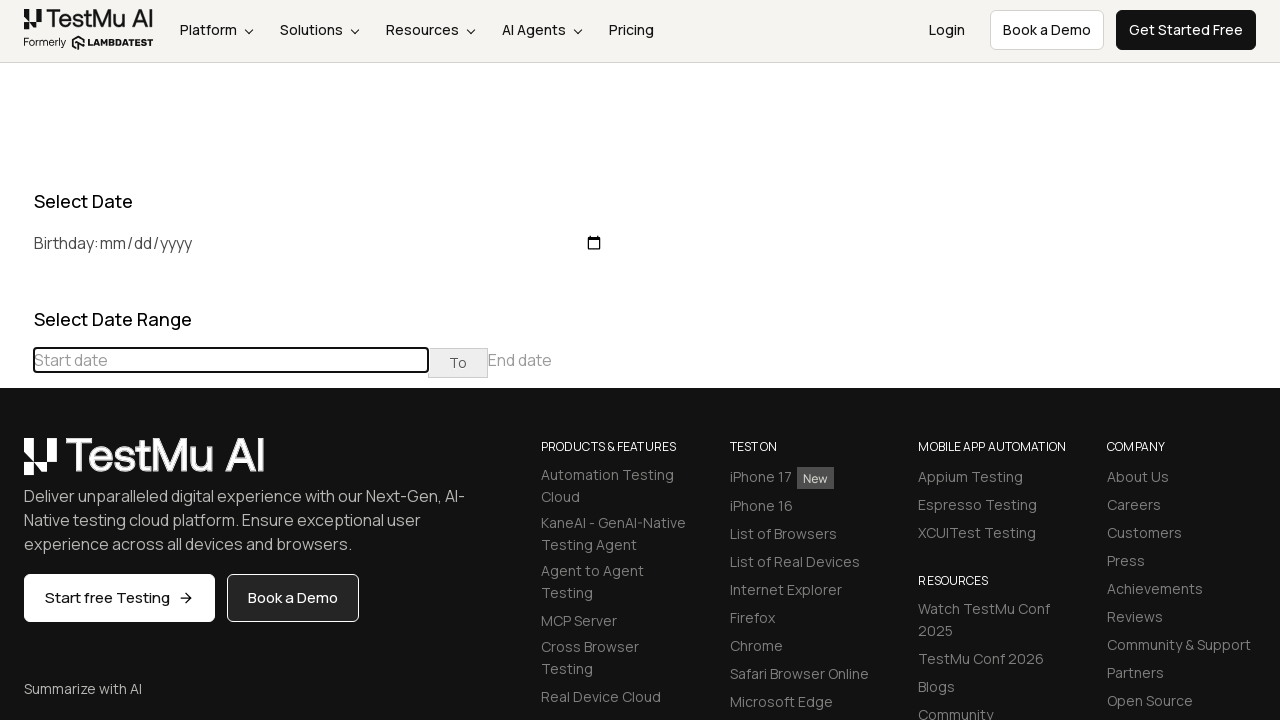

Clicked previous button to navigate to earlier months at (16, 465) on (//table[@class='table-condensed']//th[@class='prev'])[1]
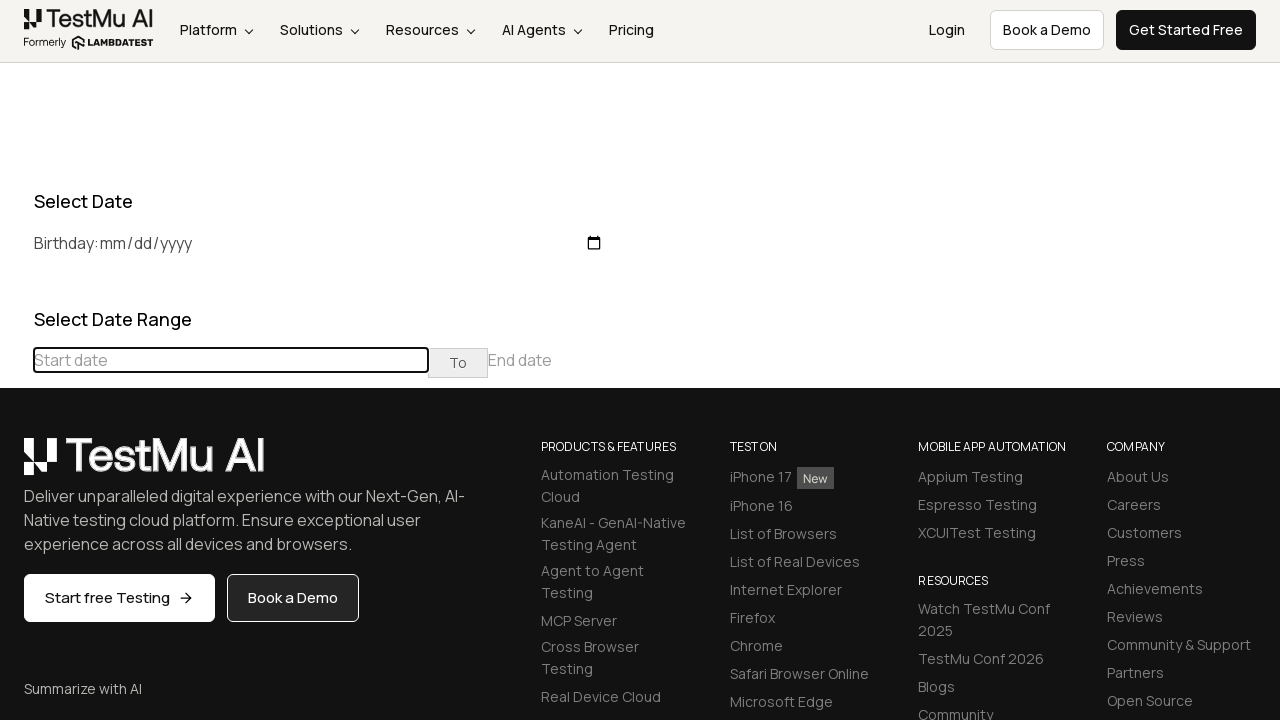

Clicked previous button to navigate to earlier months at (16, 465) on (//table[@class='table-condensed']//th[@class='prev'])[1]
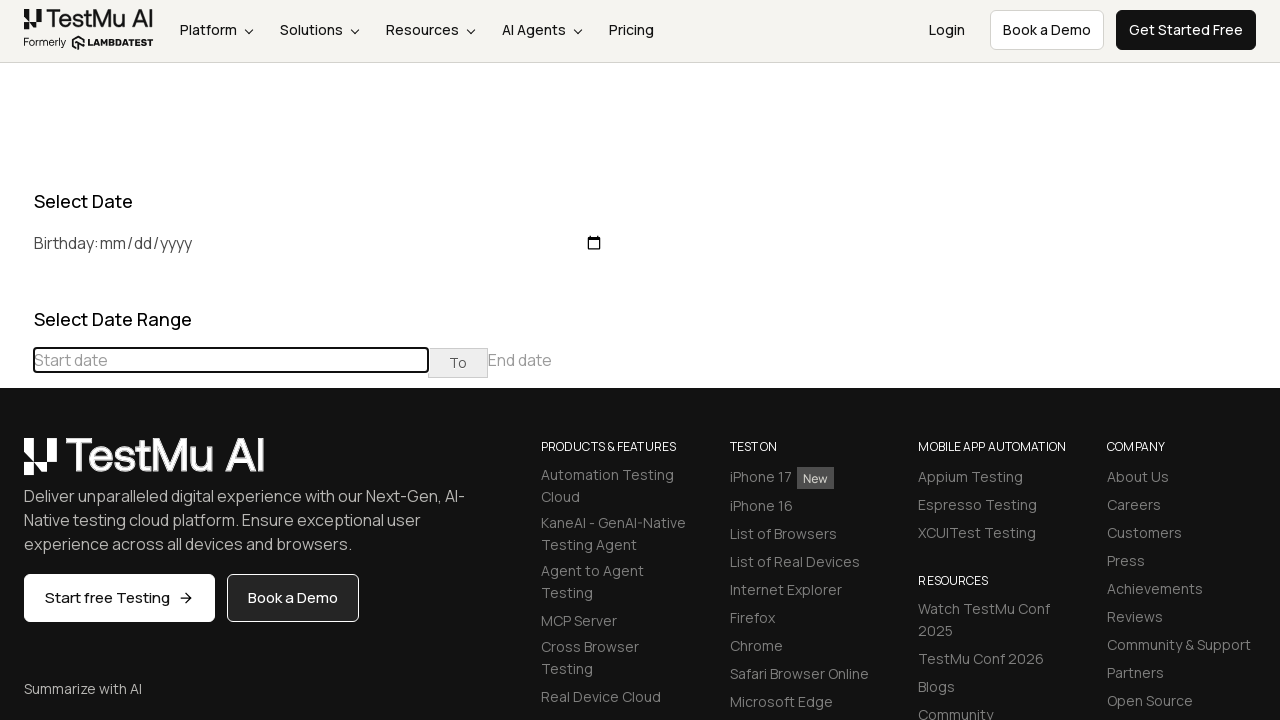

Clicked previous button to navigate to earlier months at (16, 465) on (//table[@class='table-condensed']//th[@class='prev'])[1]
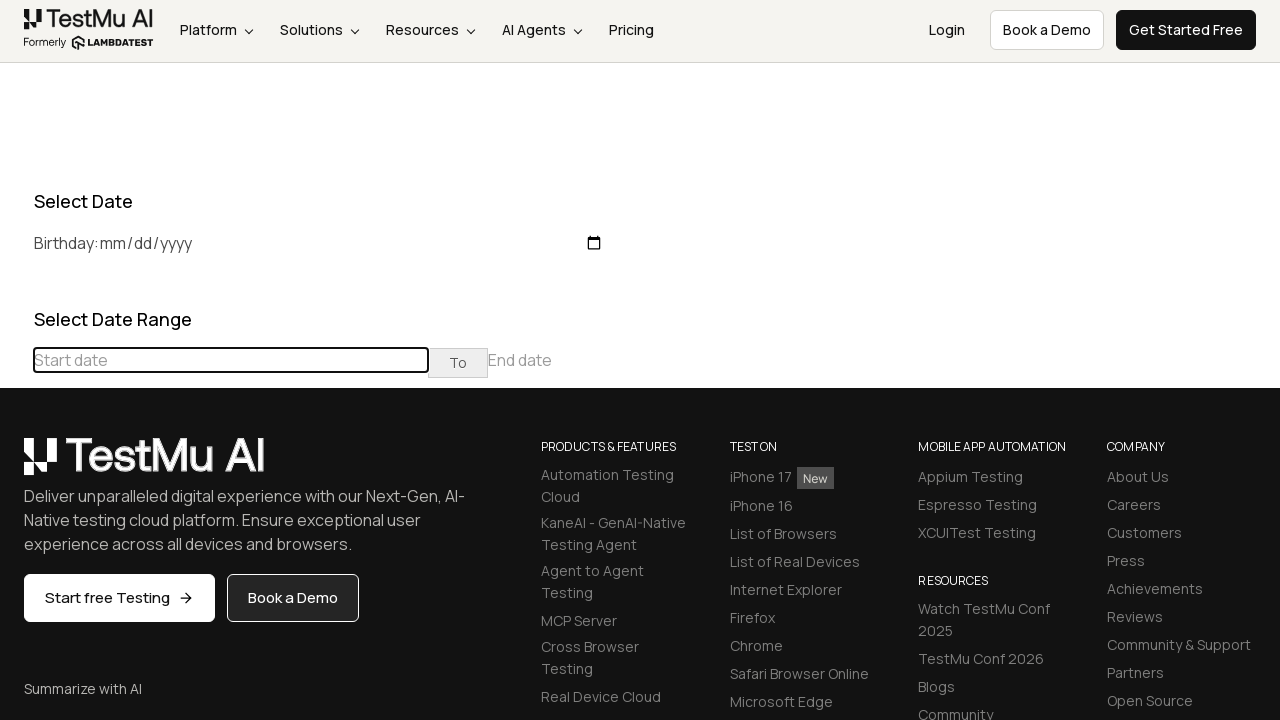

Clicked previous button to navigate to earlier months at (16, 465) on (//table[@class='table-condensed']//th[@class='prev'])[1]
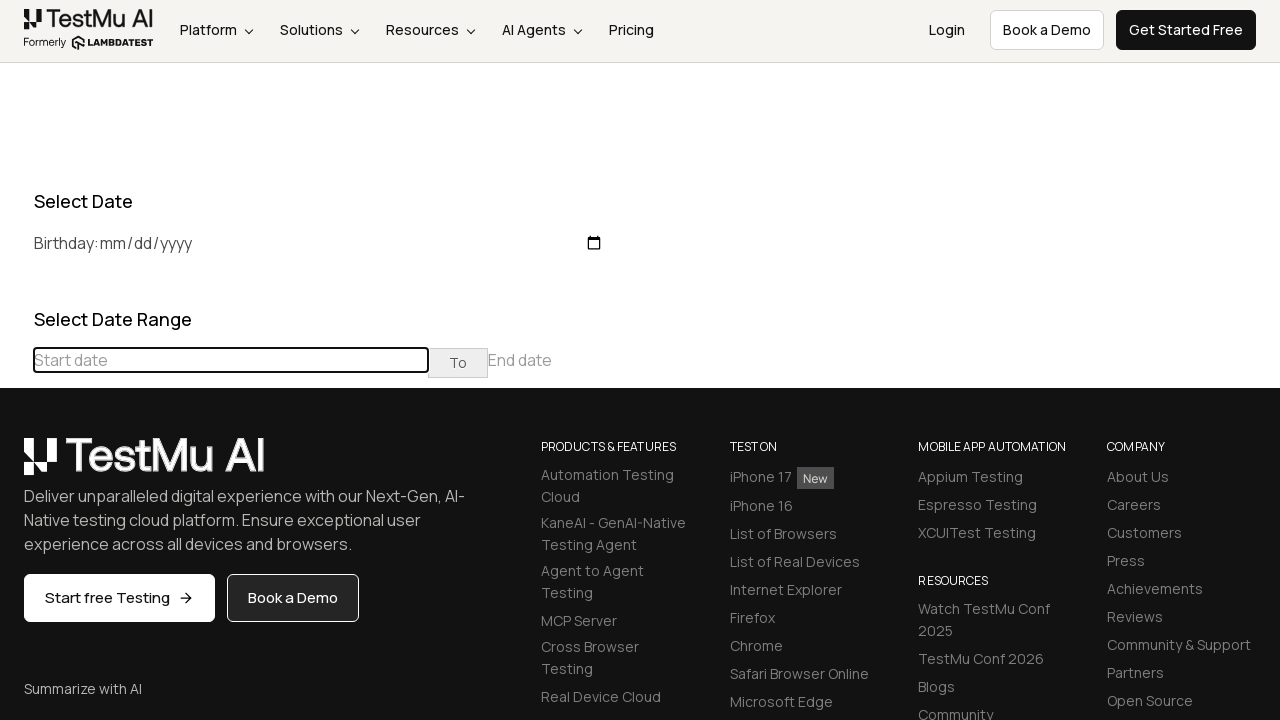

Clicked previous button to navigate to earlier months at (16, 465) on (//table[@class='table-condensed']//th[@class='prev'])[1]
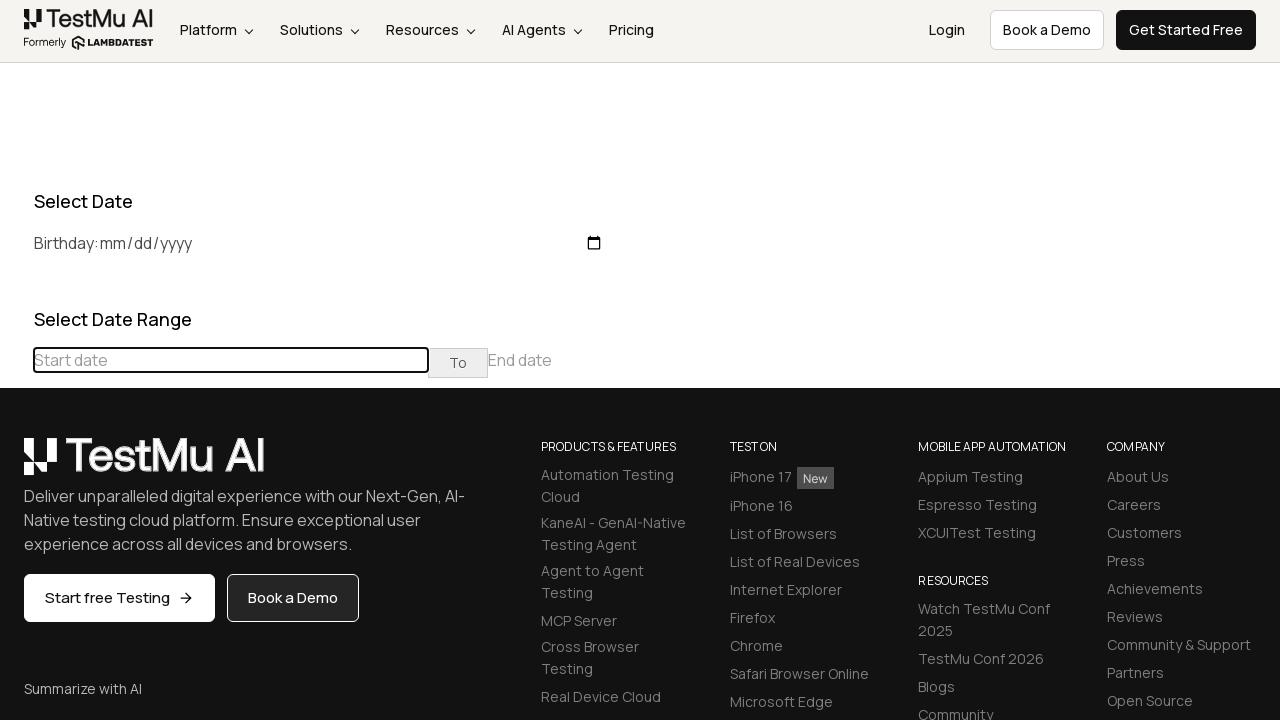

Clicked previous button to navigate to earlier months at (16, 465) on (//table[@class='table-condensed']//th[@class='prev'])[1]
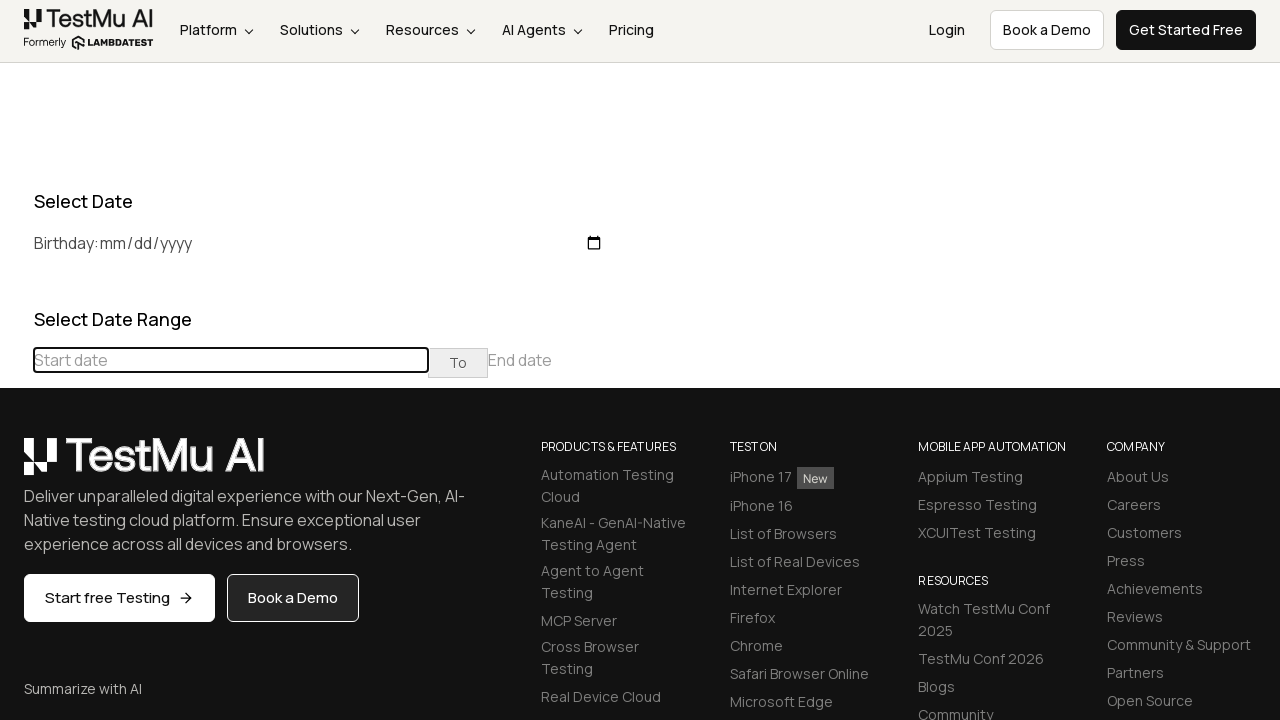

Clicked previous button to navigate to earlier months at (16, 465) on (//table[@class='table-condensed']//th[@class='prev'])[1]
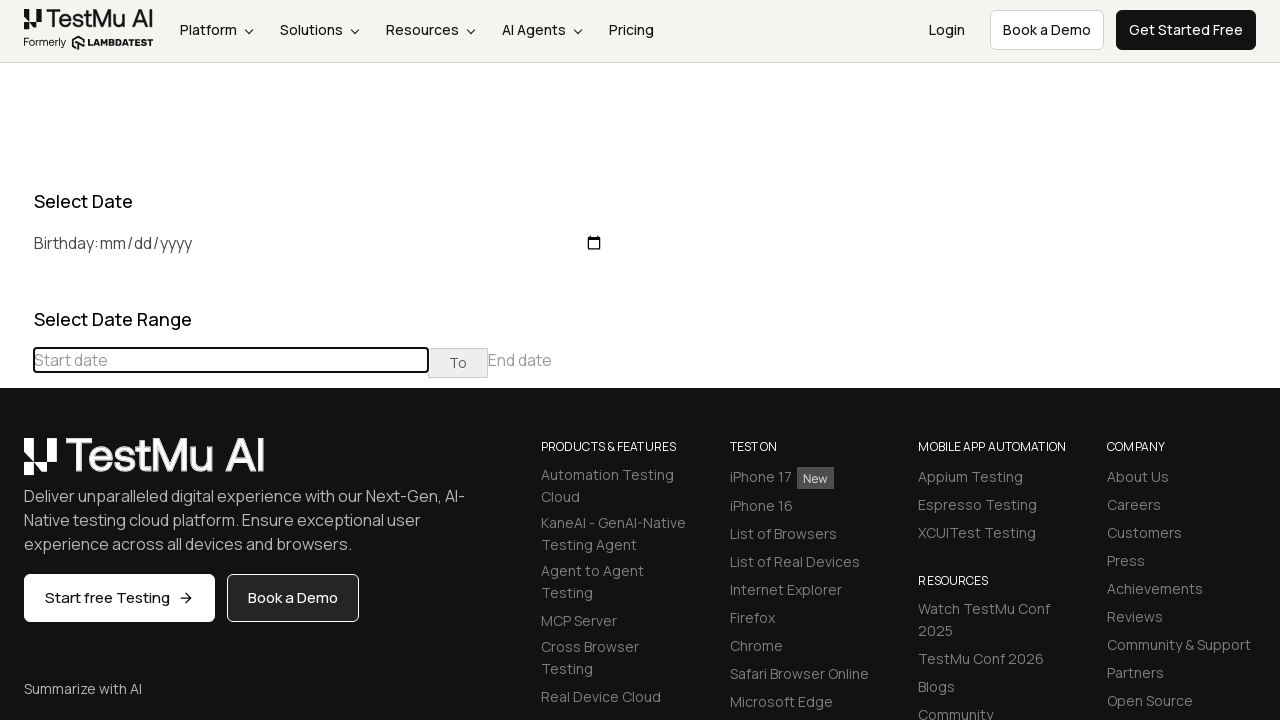

Clicked previous button to navigate to earlier months at (16, 465) on (//table[@class='table-condensed']//th[@class='prev'])[1]
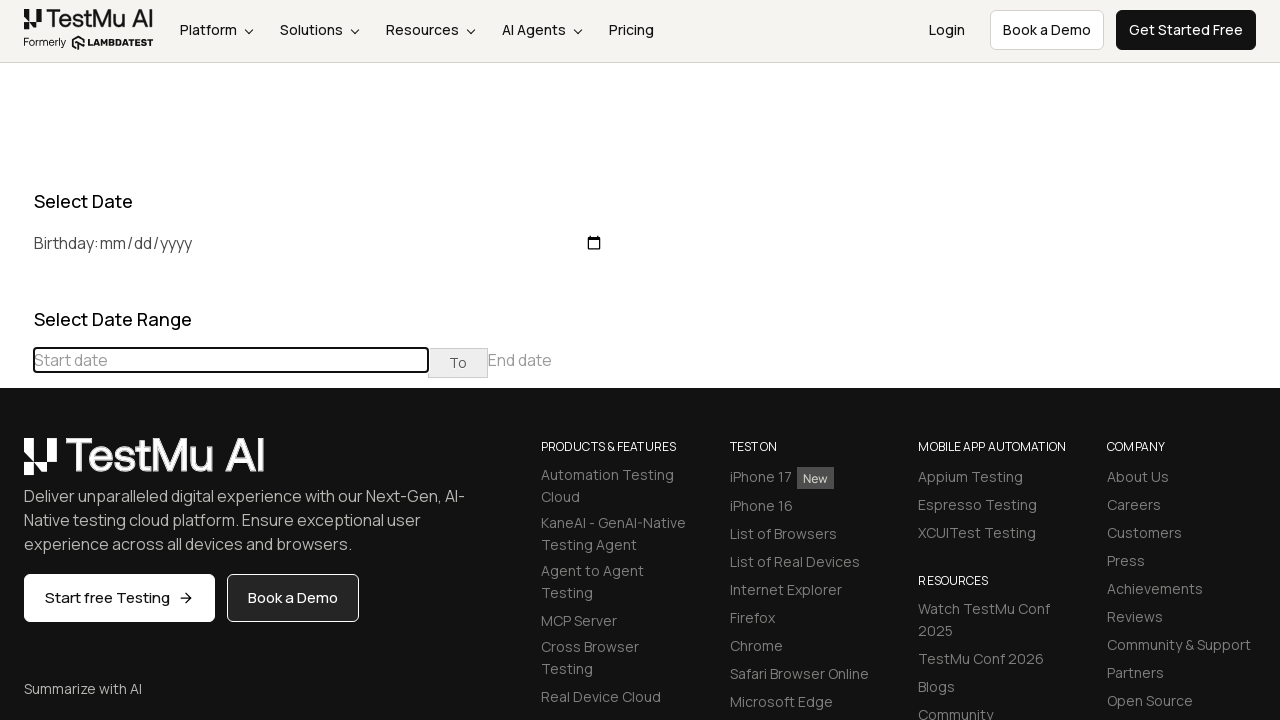

Clicked previous button to navigate to earlier months at (16, 465) on (//table[@class='table-condensed']//th[@class='prev'])[1]
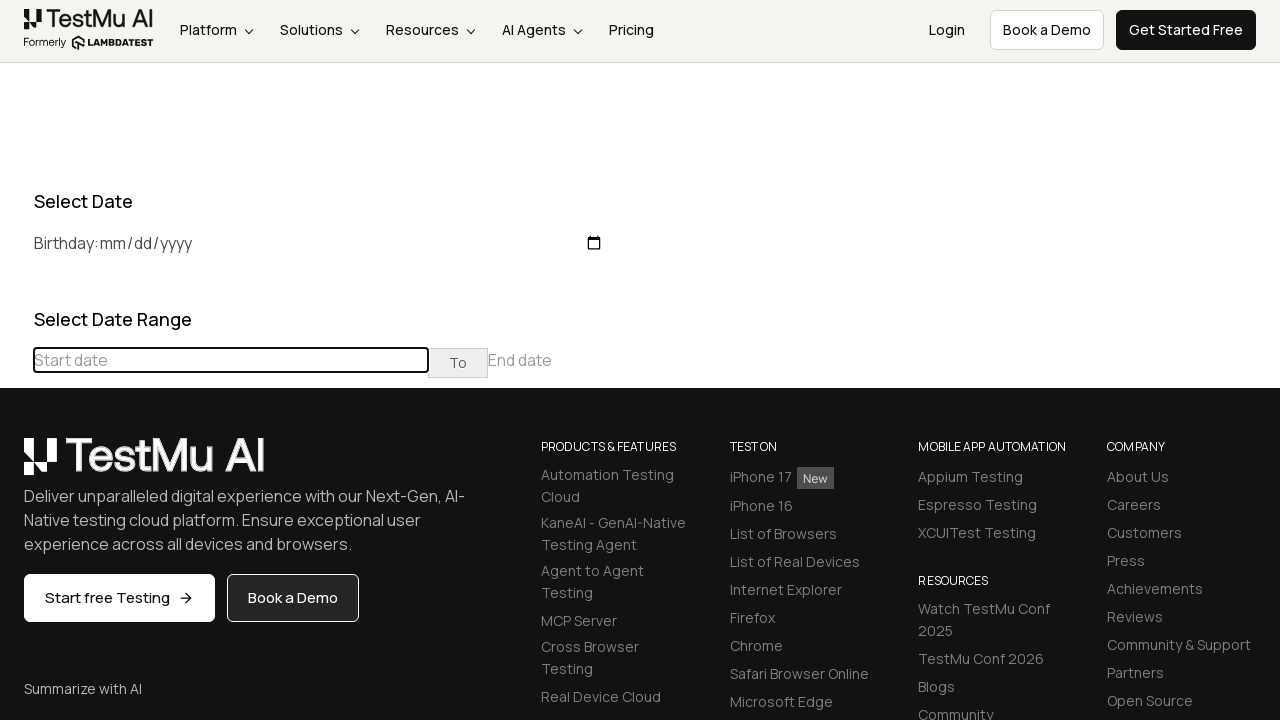

Clicked previous button to navigate to earlier months at (16, 465) on (//table[@class='table-condensed']//th[@class='prev'])[1]
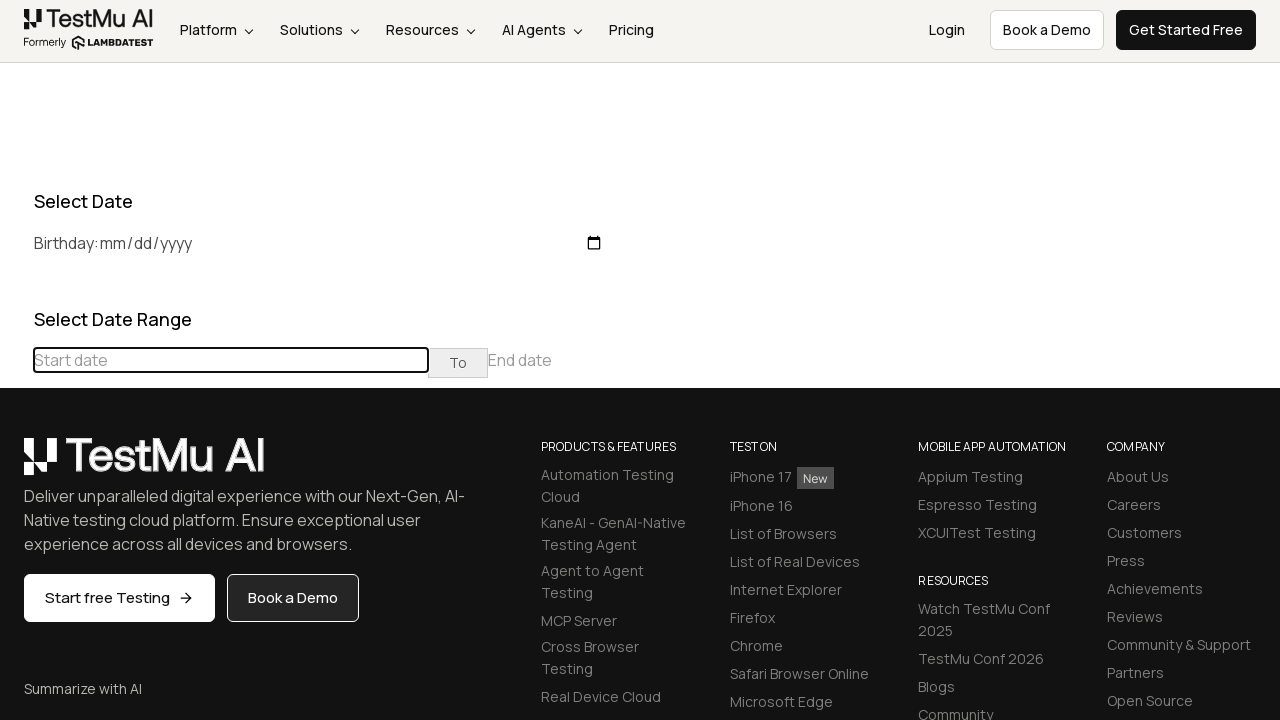

Clicked previous button to navigate to earlier months at (16, 465) on (//table[@class='table-condensed']//th[@class='prev'])[1]
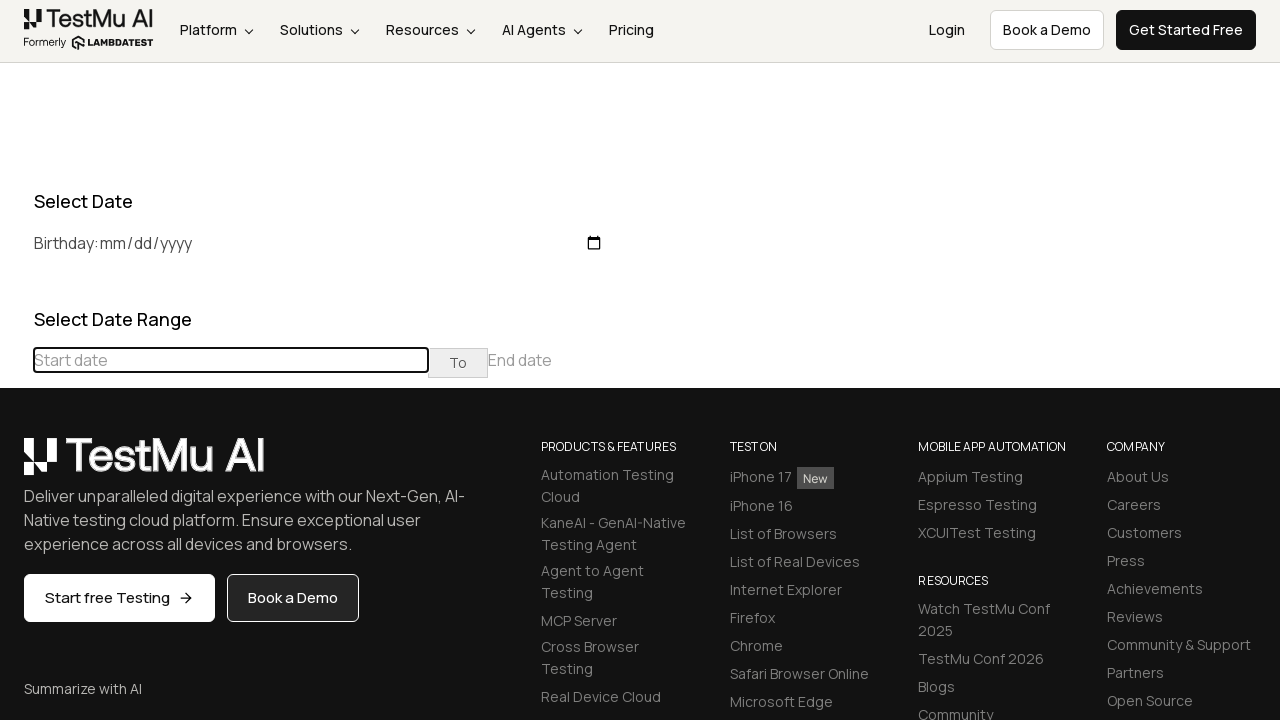

Clicked previous button to navigate to earlier months at (16, 465) on (//table[@class='table-condensed']//th[@class='prev'])[1]
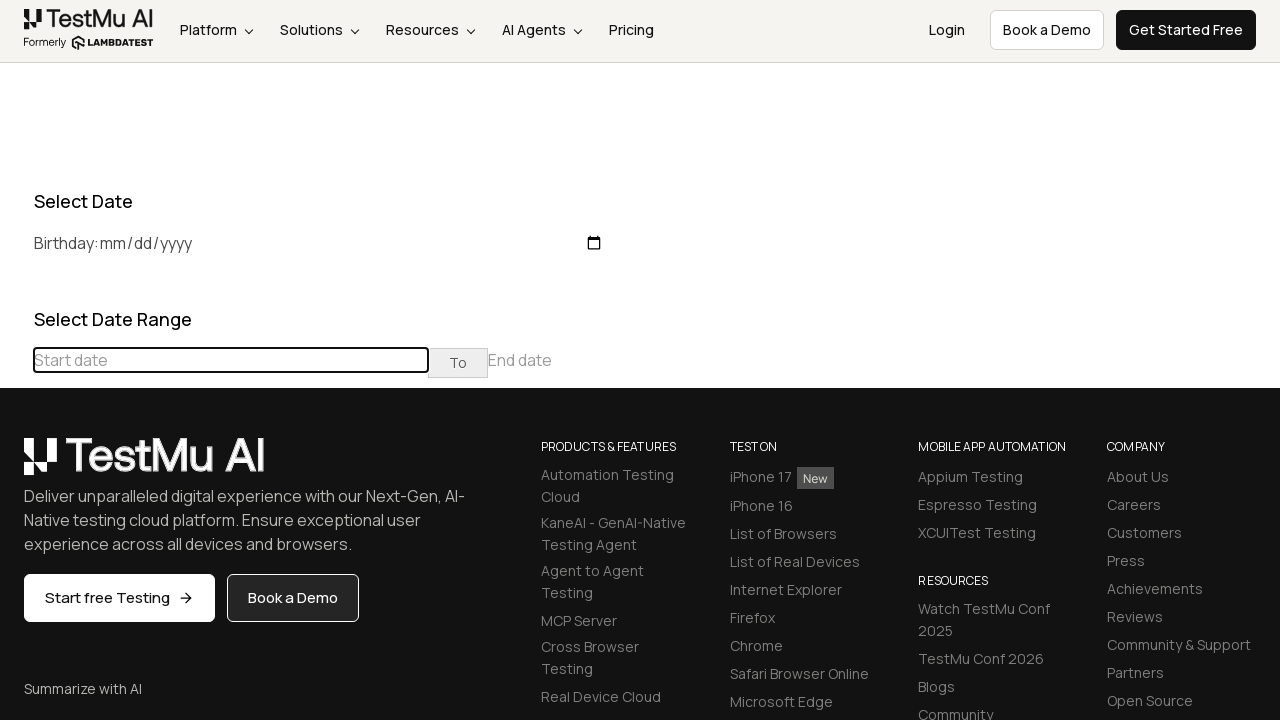

Clicked previous button to navigate to earlier months at (16, 465) on (//table[@class='table-condensed']//th[@class='prev'])[1]
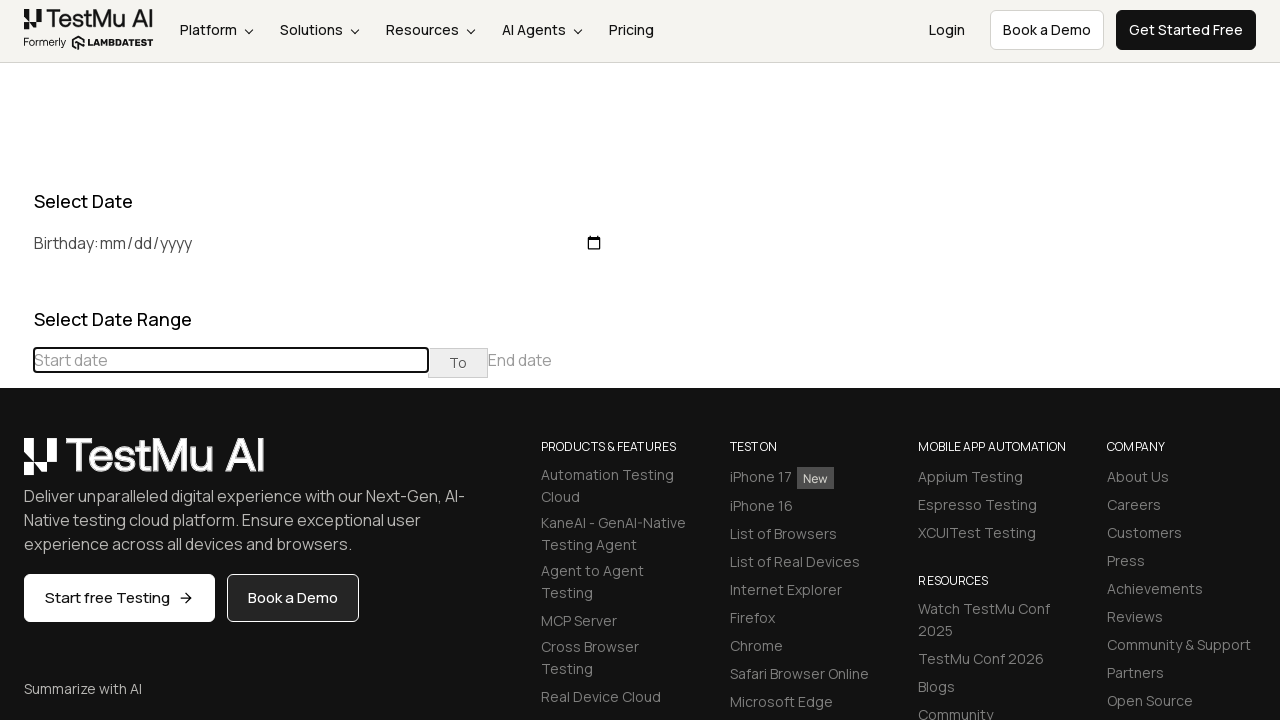

Clicked previous button to navigate to earlier months at (16, 465) on (//table[@class='table-condensed']//th[@class='prev'])[1]
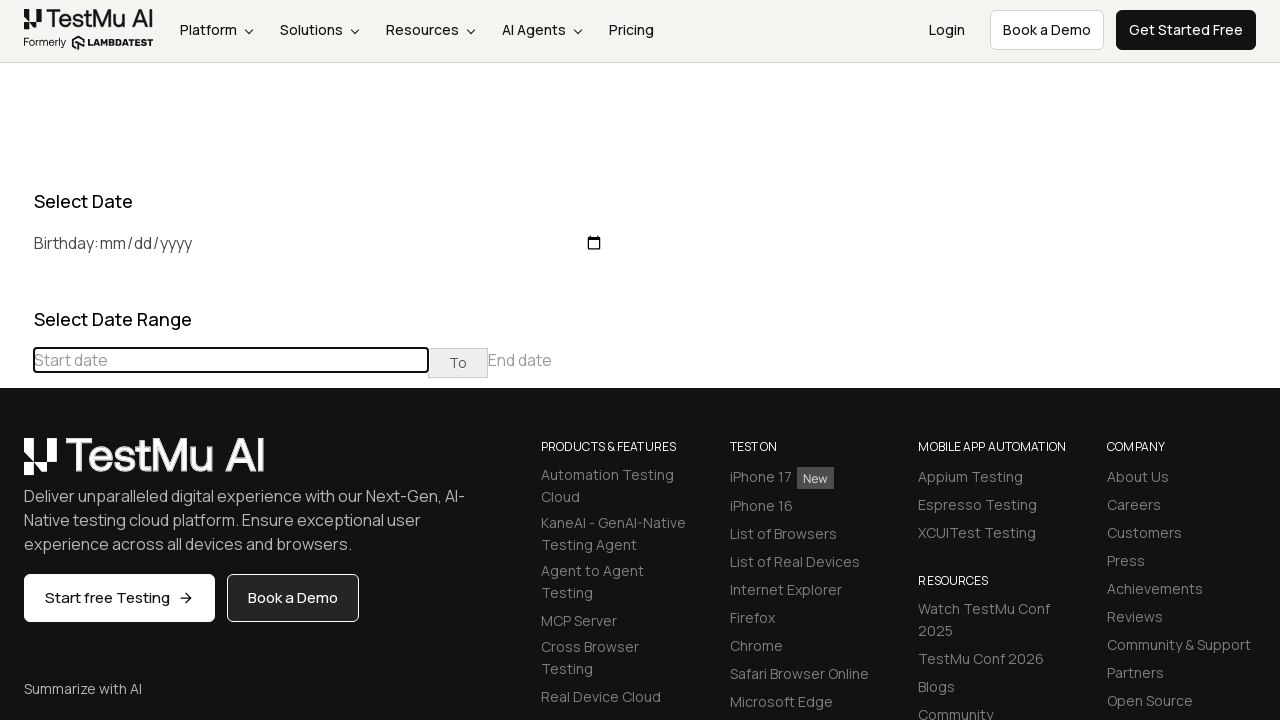

Clicked previous button to navigate to earlier months at (16, 465) on (//table[@class='table-condensed']//th[@class='prev'])[1]
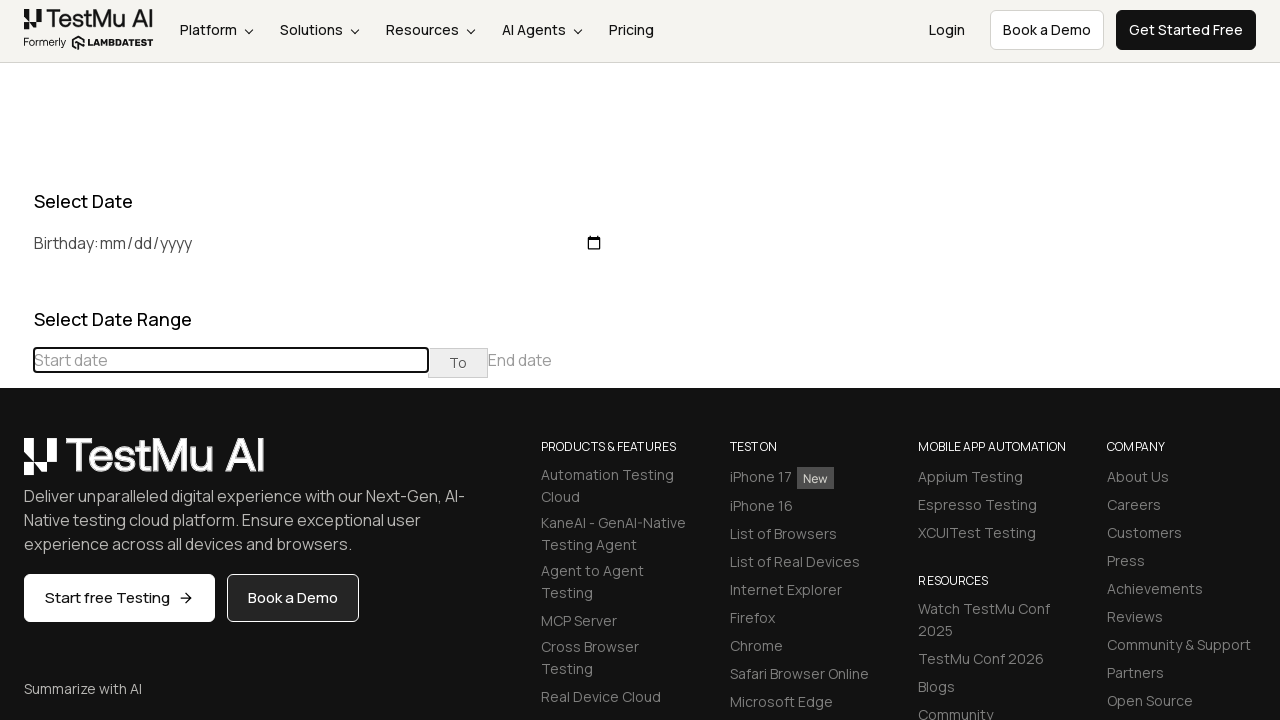

Clicked previous button to navigate to earlier months at (16, 465) on (//table[@class='table-condensed']//th[@class='prev'])[1]
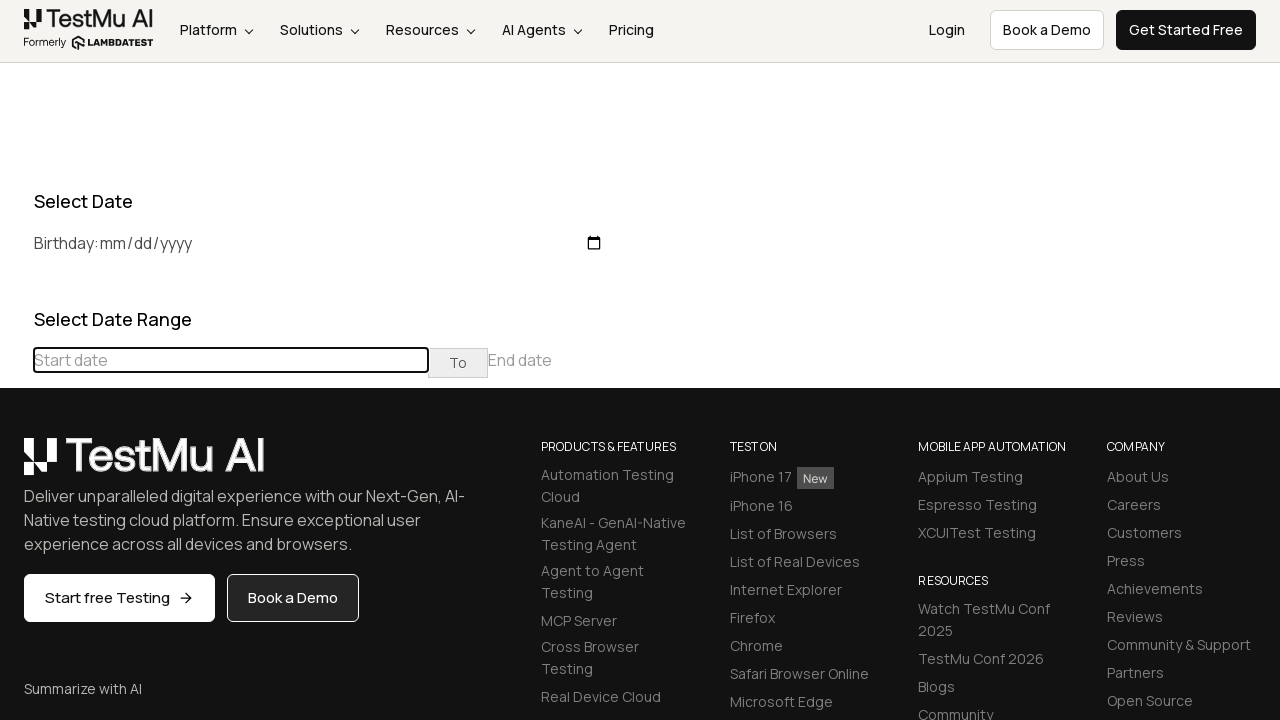

Clicked previous button to navigate to earlier months at (16, 465) on (//table[@class='table-condensed']//th[@class='prev'])[1]
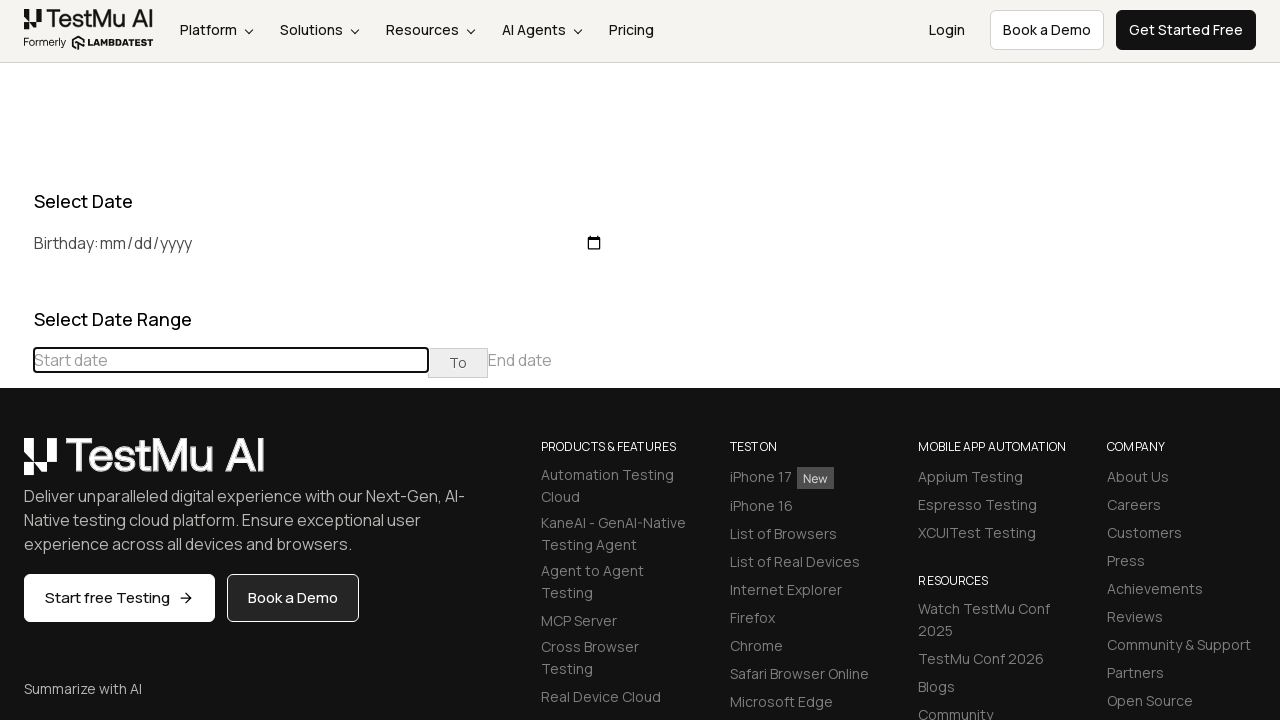

Clicked previous button to navigate to earlier months at (16, 465) on (//table[@class='table-condensed']//th[@class='prev'])[1]
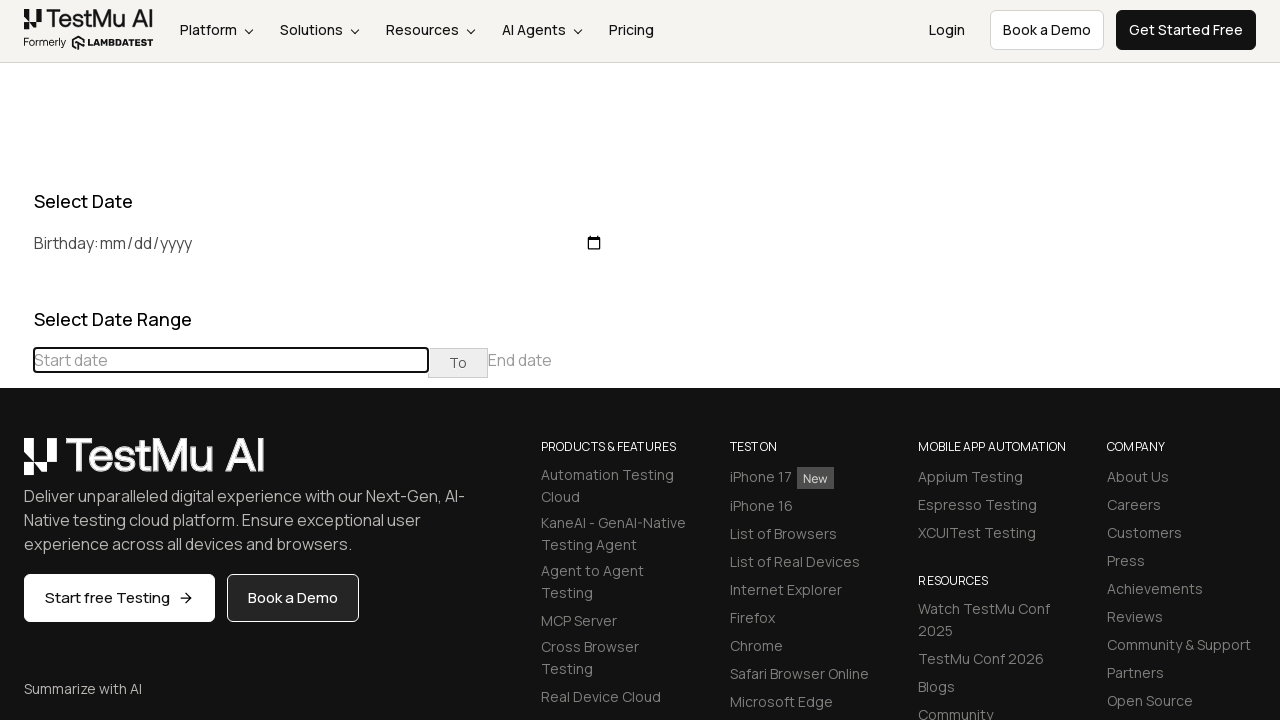

Clicked previous button to navigate to earlier months at (16, 465) on (//table[@class='table-condensed']//th[@class='prev'])[1]
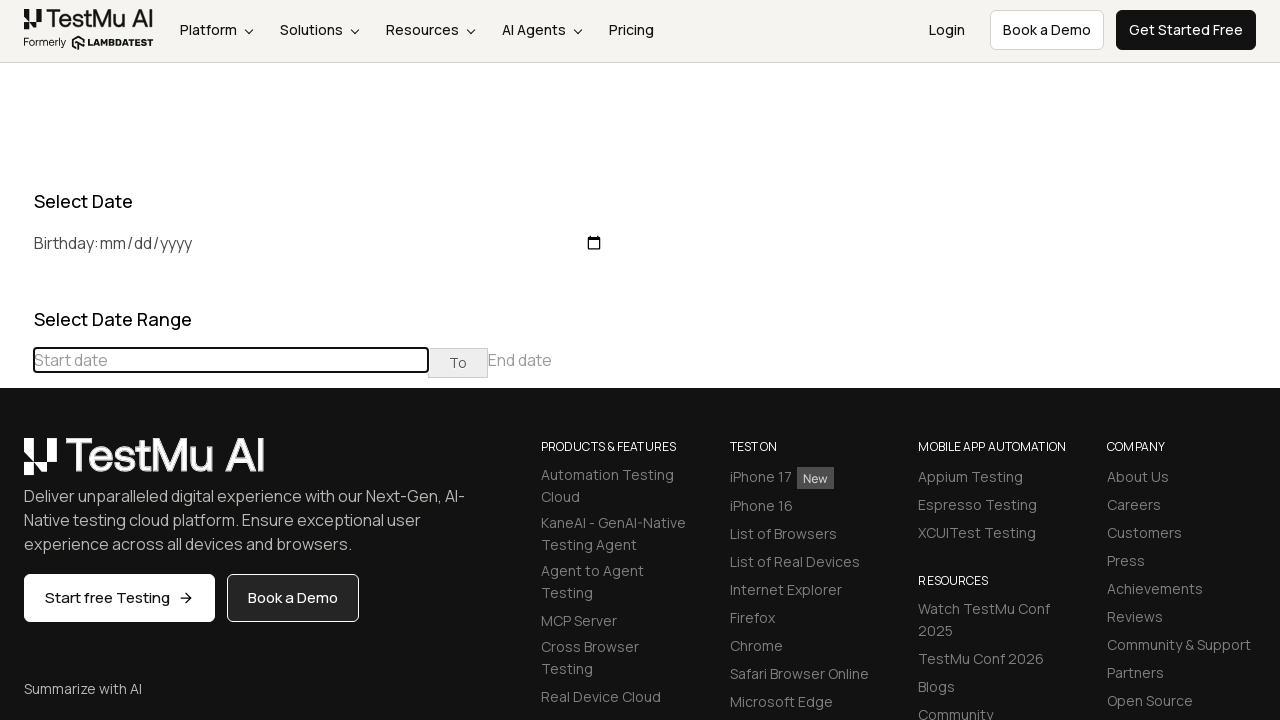

Clicked previous button to navigate to earlier months at (16, 465) on (//table[@class='table-condensed']//th[@class='prev'])[1]
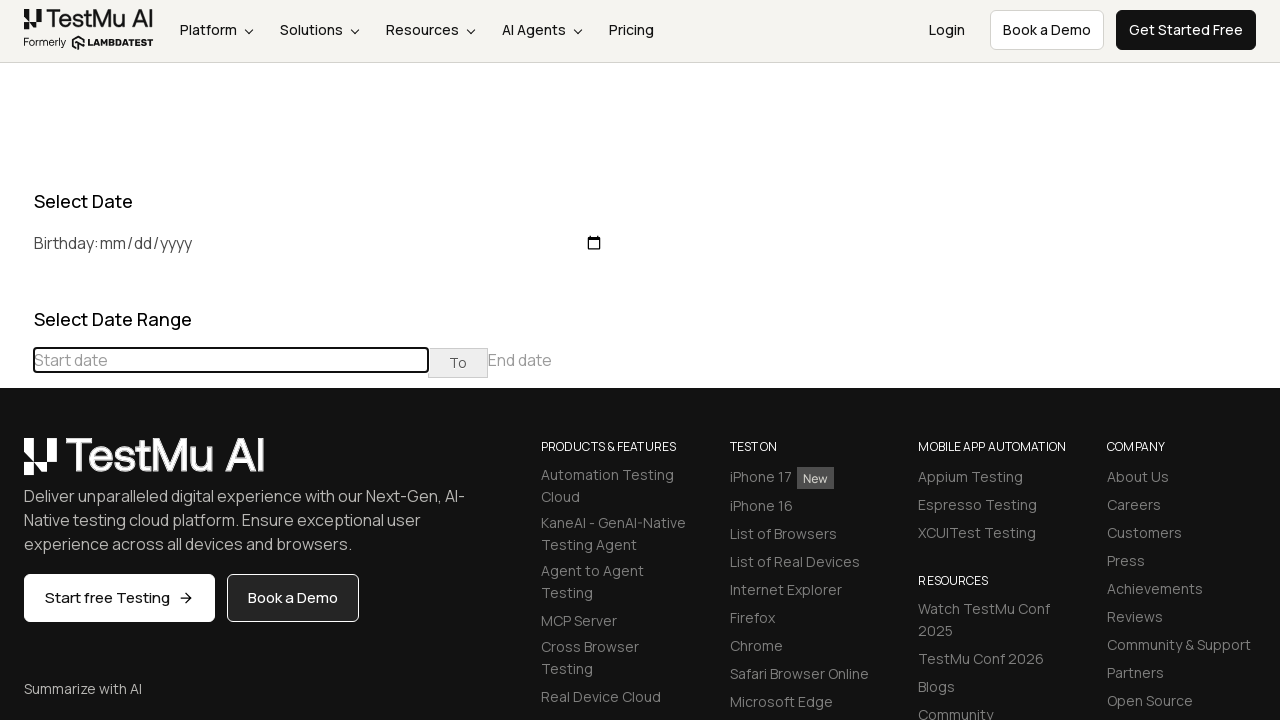

Clicked previous button to navigate to earlier months at (16, 465) on (//table[@class='table-condensed']//th[@class='prev'])[1]
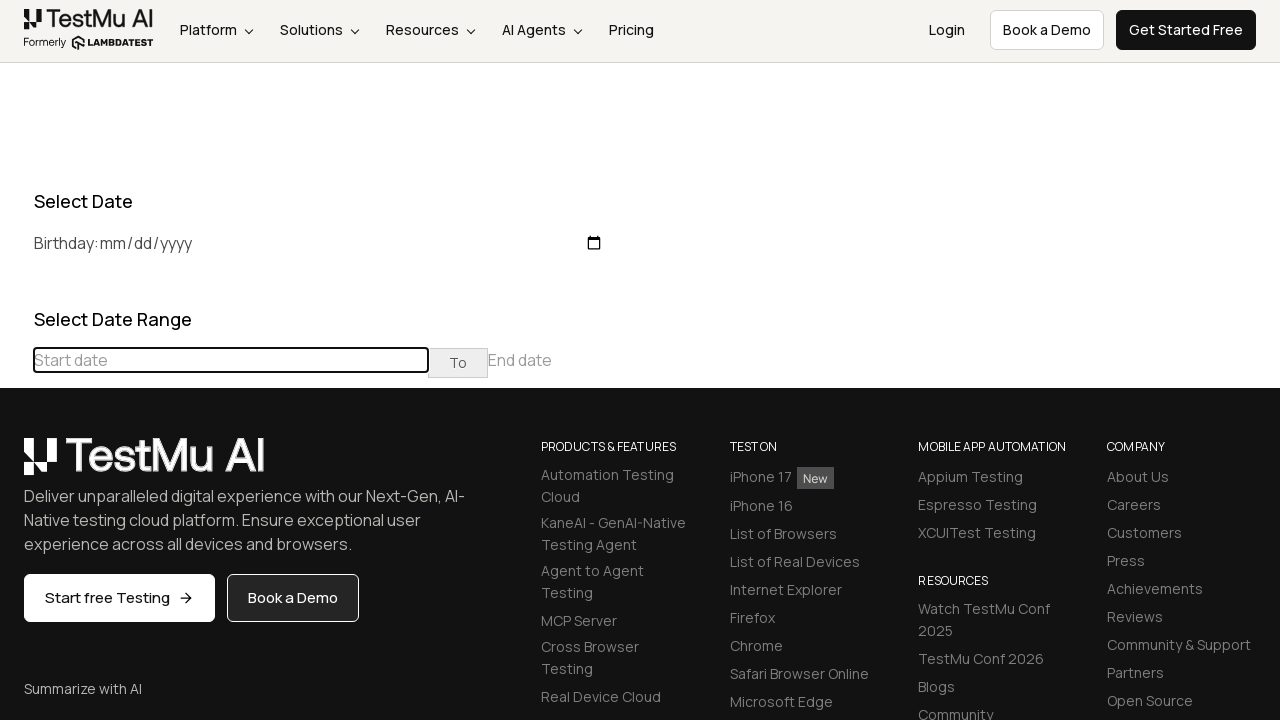

Clicked previous button to navigate to earlier months at (16, 465) on (//table[@class='table-condensed']//th[@class='prev'])[1]
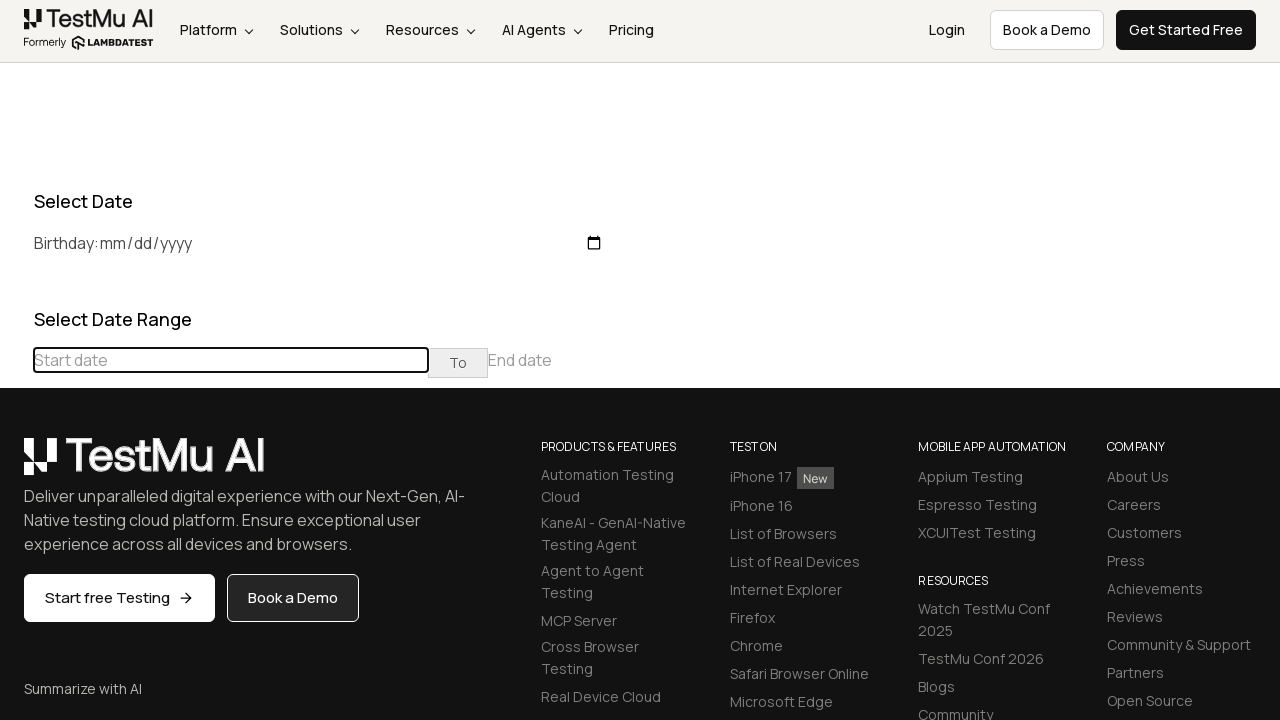

Clicked previous button to navigate to earlier months at (16, 465) on (//table[@class='table-condensed']//th[@class='prev'])[1]
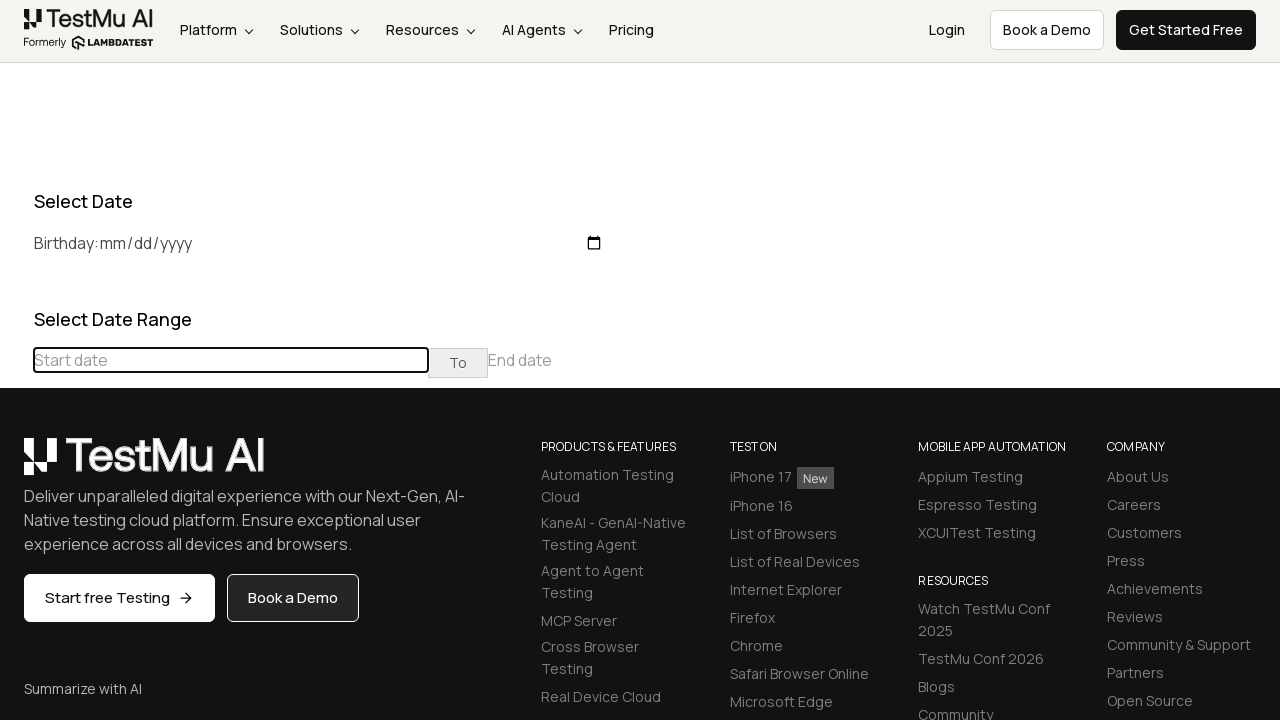

Selected day 2 from calendar for July 2022 at (216, 533) on //td[@class='day'][text()='2']
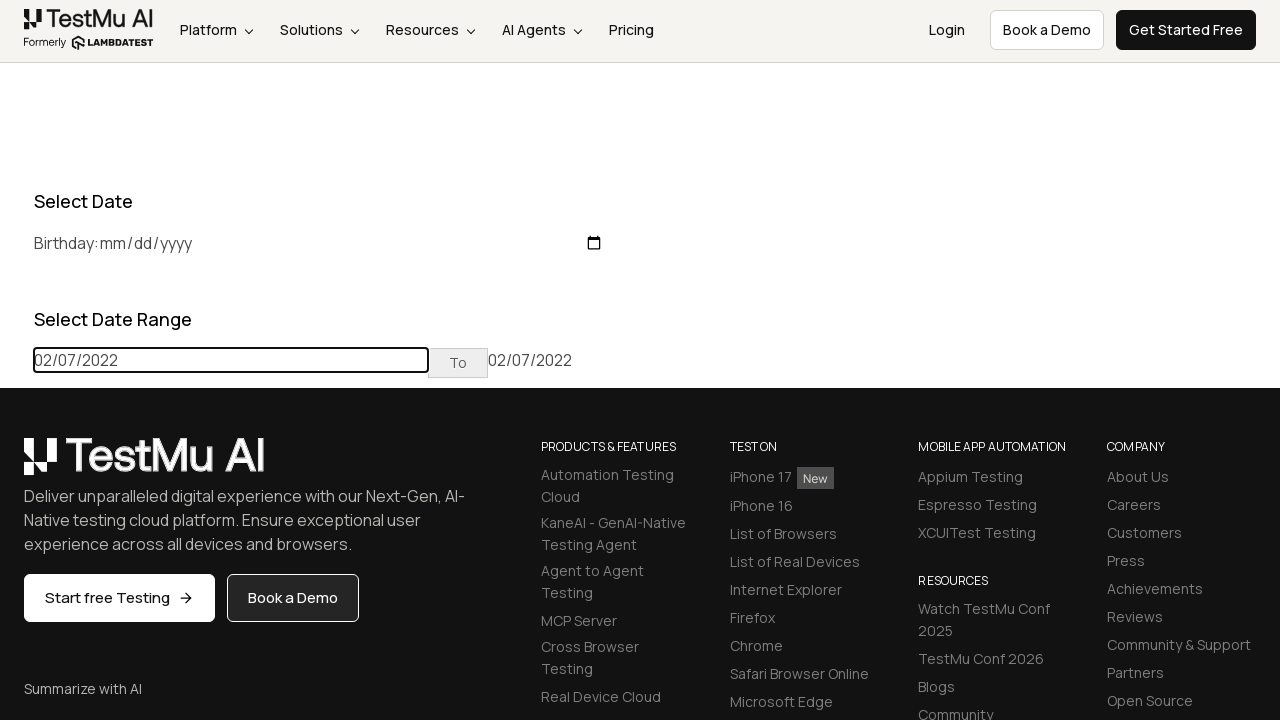

Waited 1000ms for page to stabilize
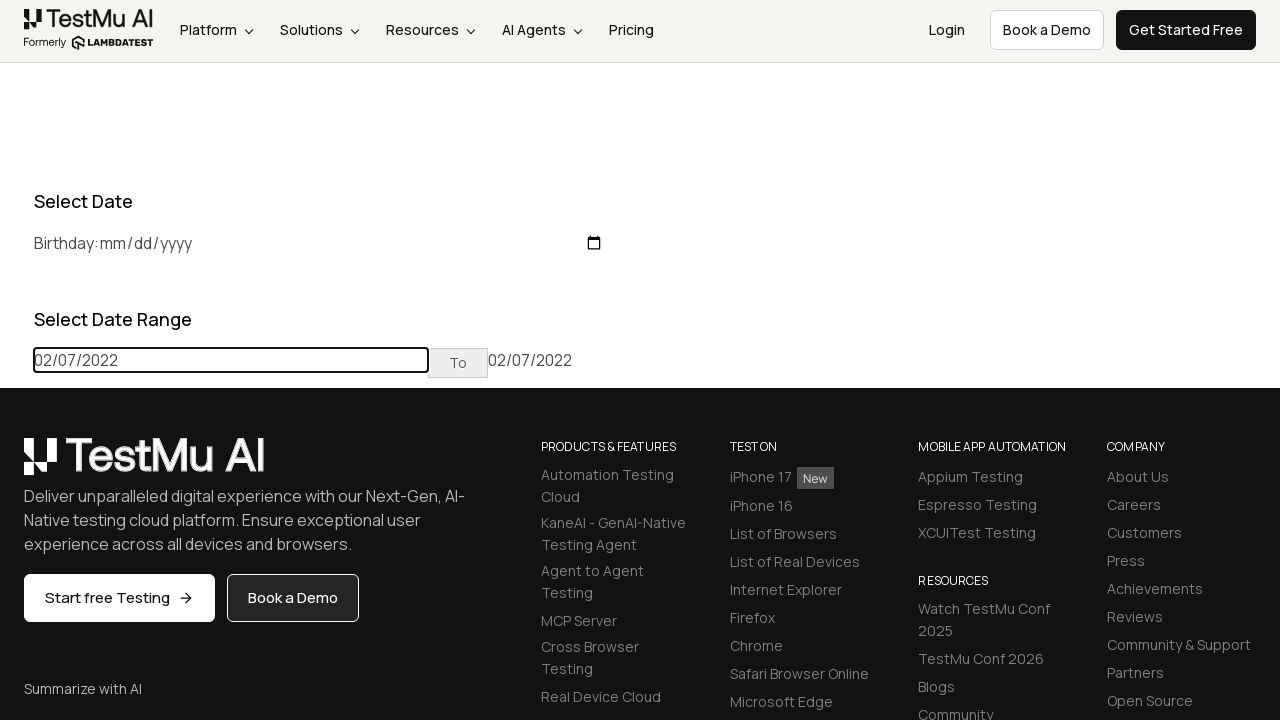

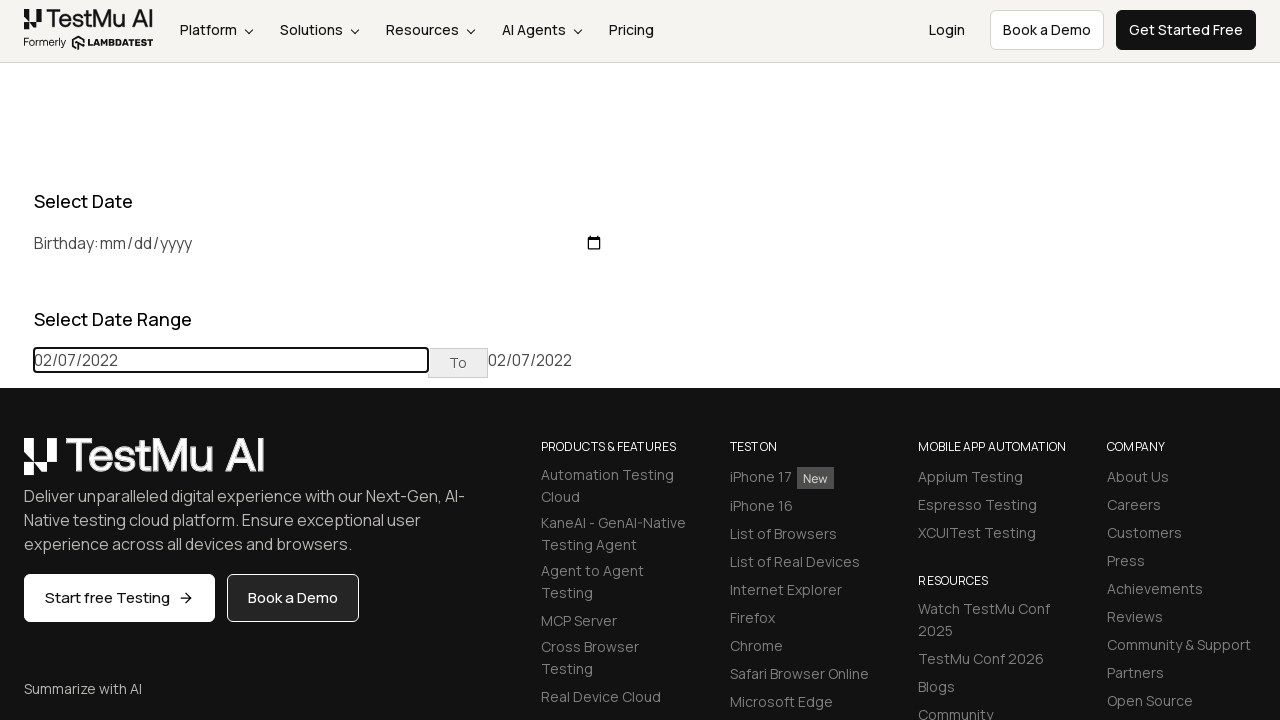